Tests dynamic element creation and deletion by clicking Add Element button 100 times to create elements, then clicking Delete button 90 times to remove them

Starting URL: https://the-internet.herokuapp.com/add_remove_elements/

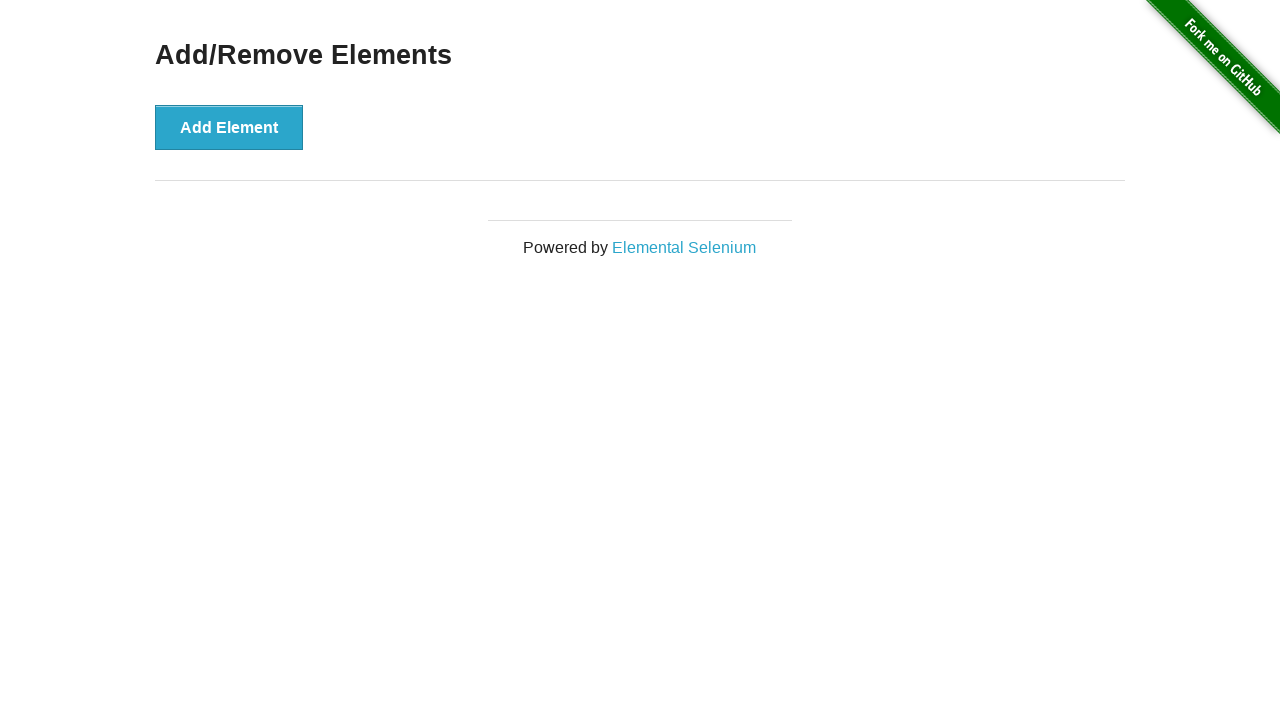

Navigated to Add/Remove Elements page
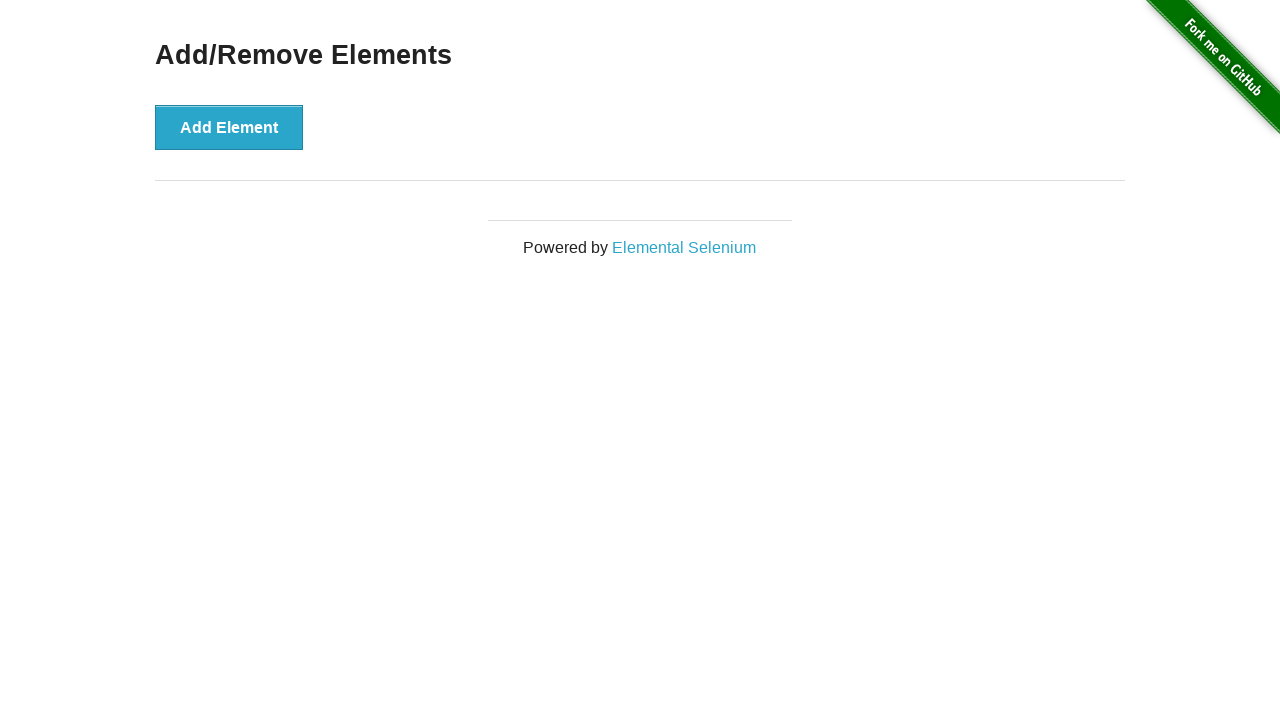

Clicked Add Element button (iteration 1/100) at (229, 127) on xpath=//button[text()='Add Element']
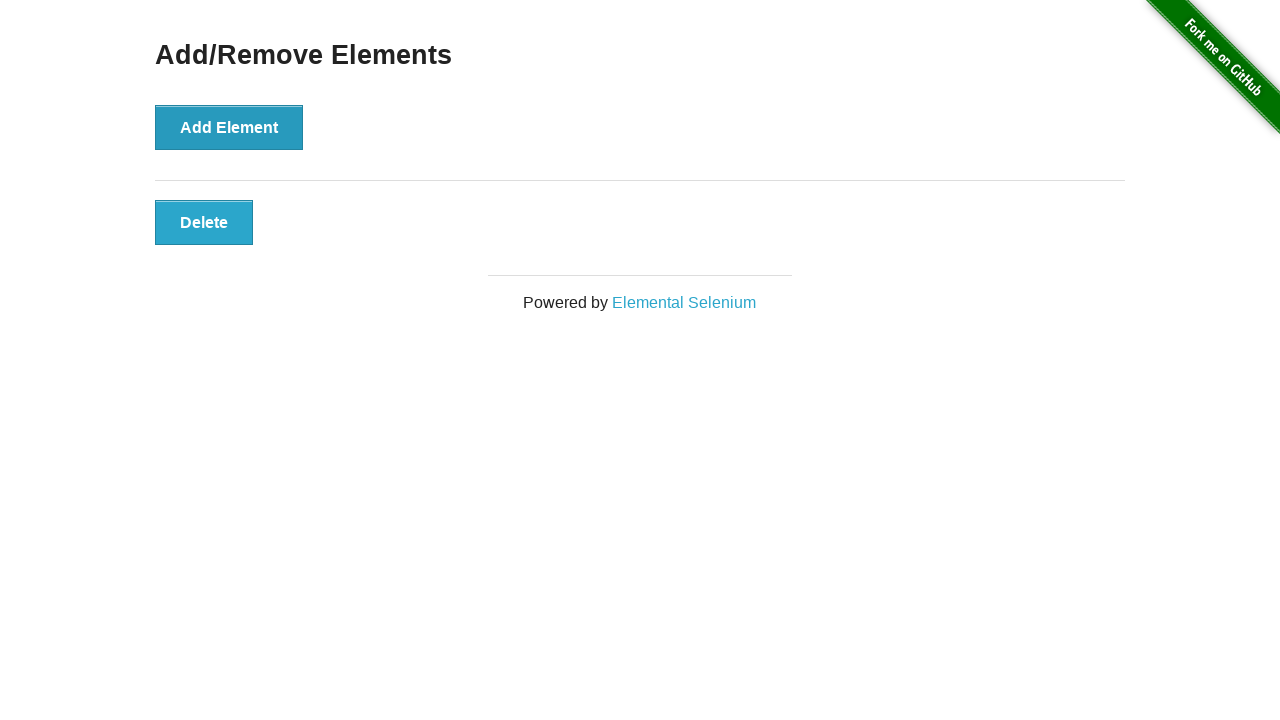

Clicked Add Element button (iteration 2/100) at (229, 127) on xpath=//button[text()='Add Element']
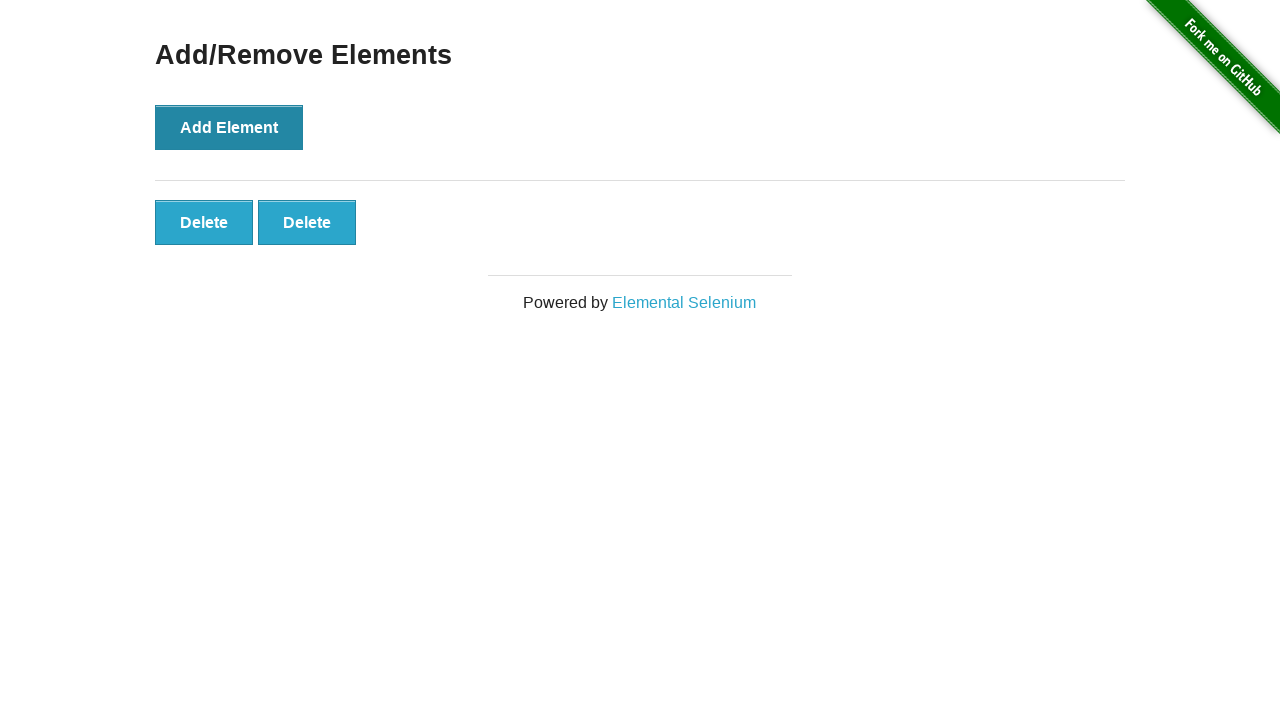

Clicked Add Element button (iteration 3/100) at (229, 127) on xpath=//button[text()='Add Element']
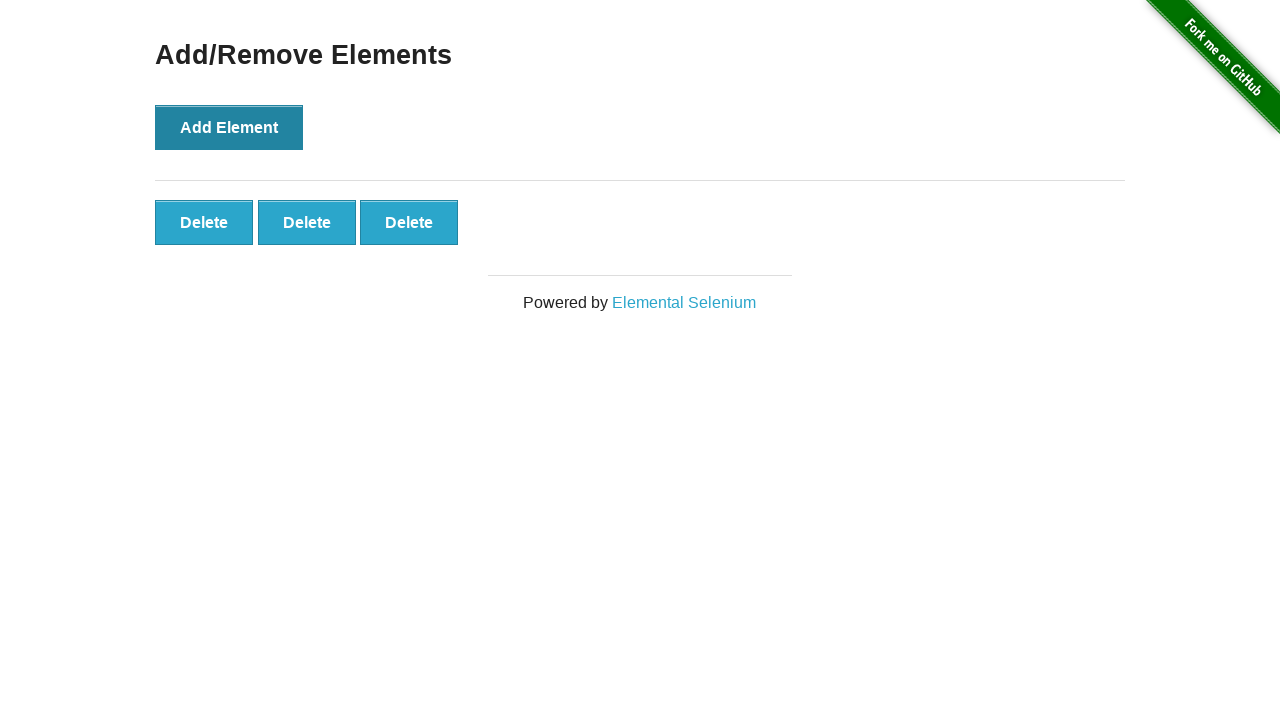

Clicked Add Element button (iteration 4/100) at (229, 127) on xpath=//button[text()='Add Element']
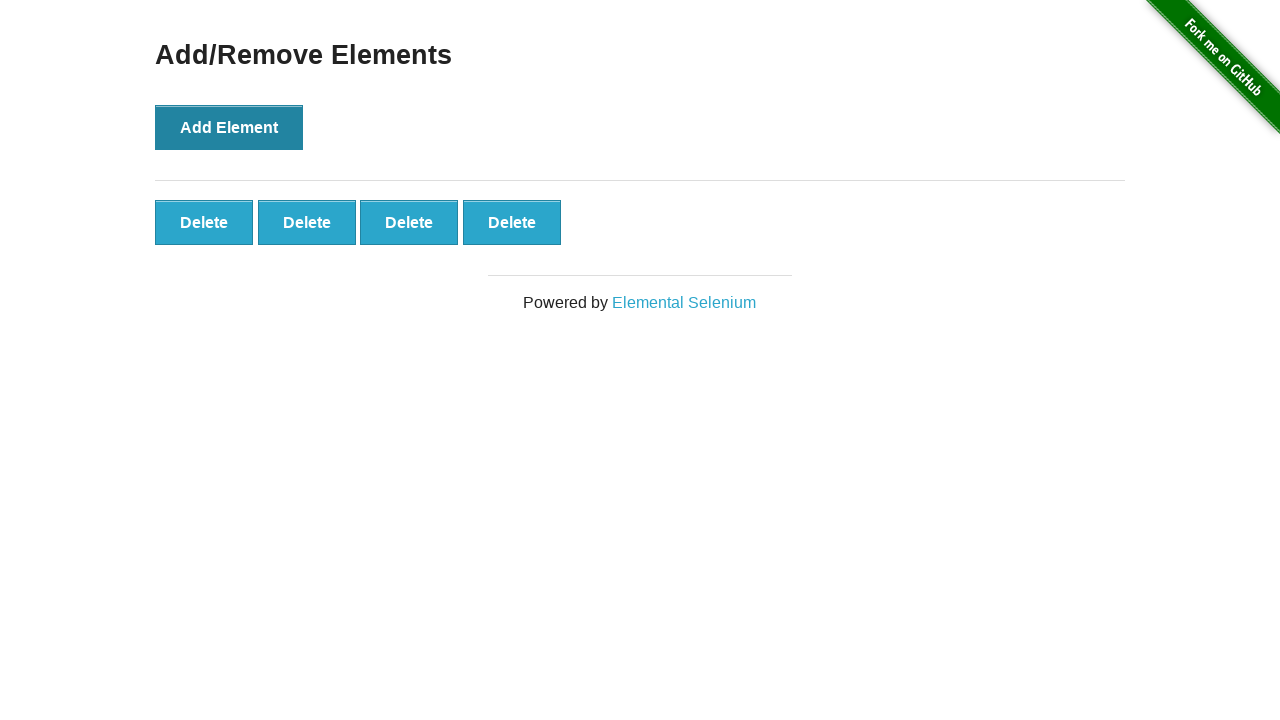

Clicked Add Element button (iteration 5/100) at (229, 127) on xpath=//button[text()='Add Element']
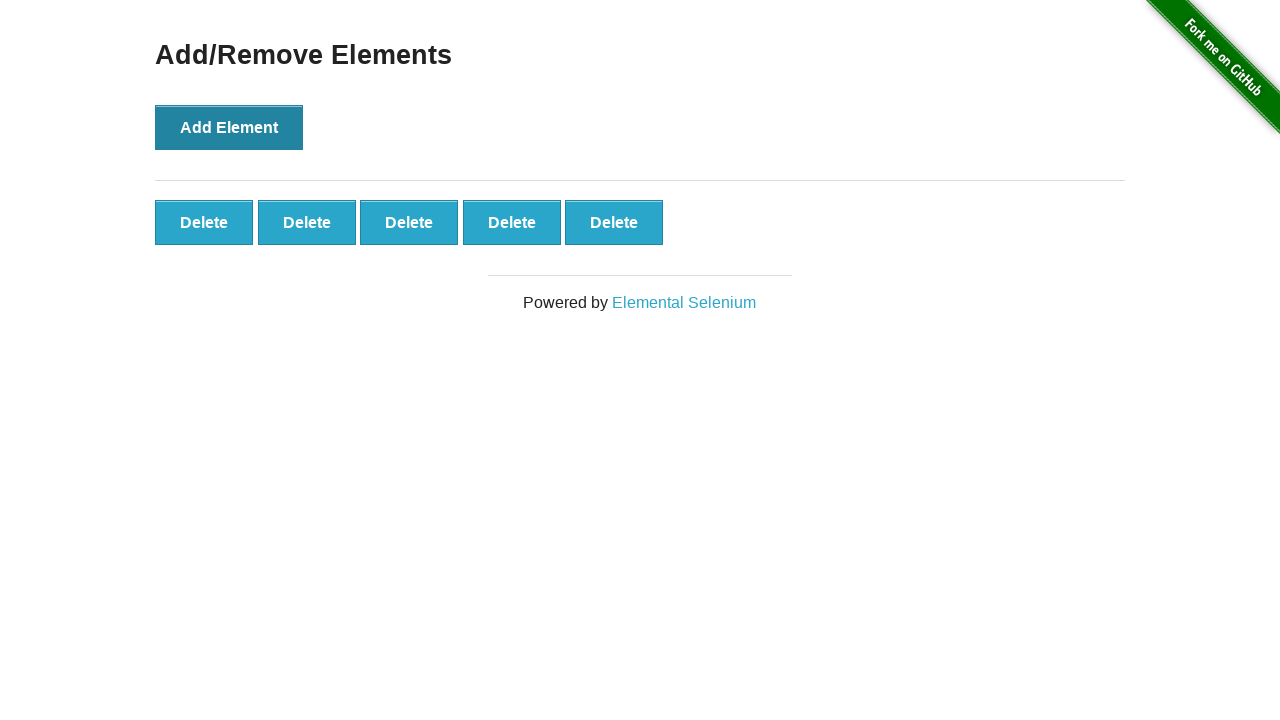

Clicked Add Element button (iteration 6/100) at (229, 127) on xpath=//button[text()='Add Element']
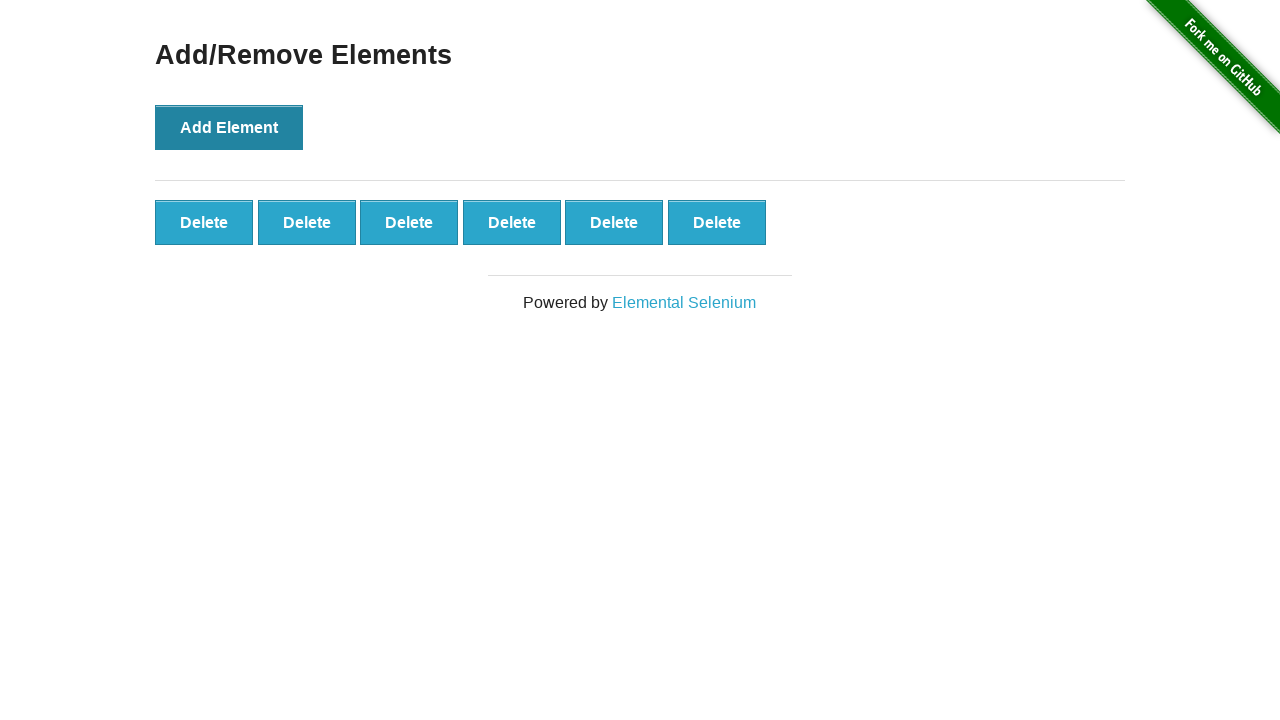

Clicked Add Element button (iteration 7/100) at (229, 127) on xpath=//button[text()='Add Element']
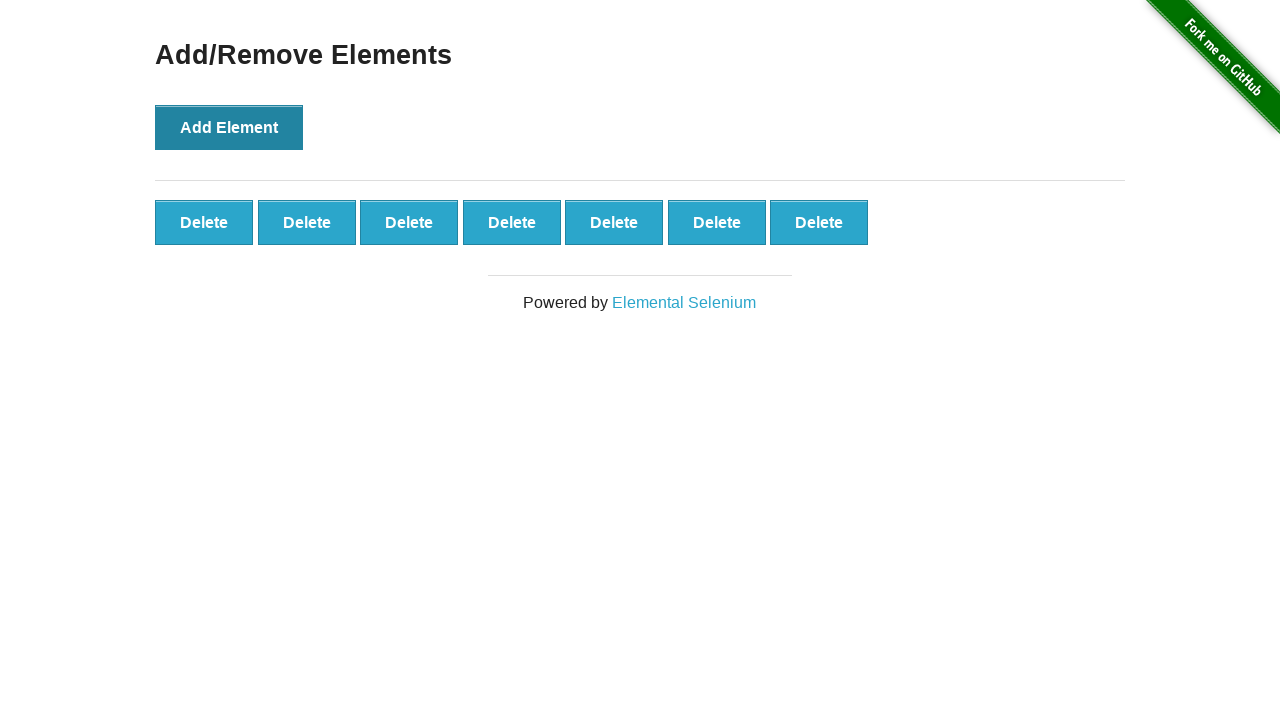

Clicked Add Element button (iteration 8/100) at (229, 127) on xpath=//button[text()='Add Element']
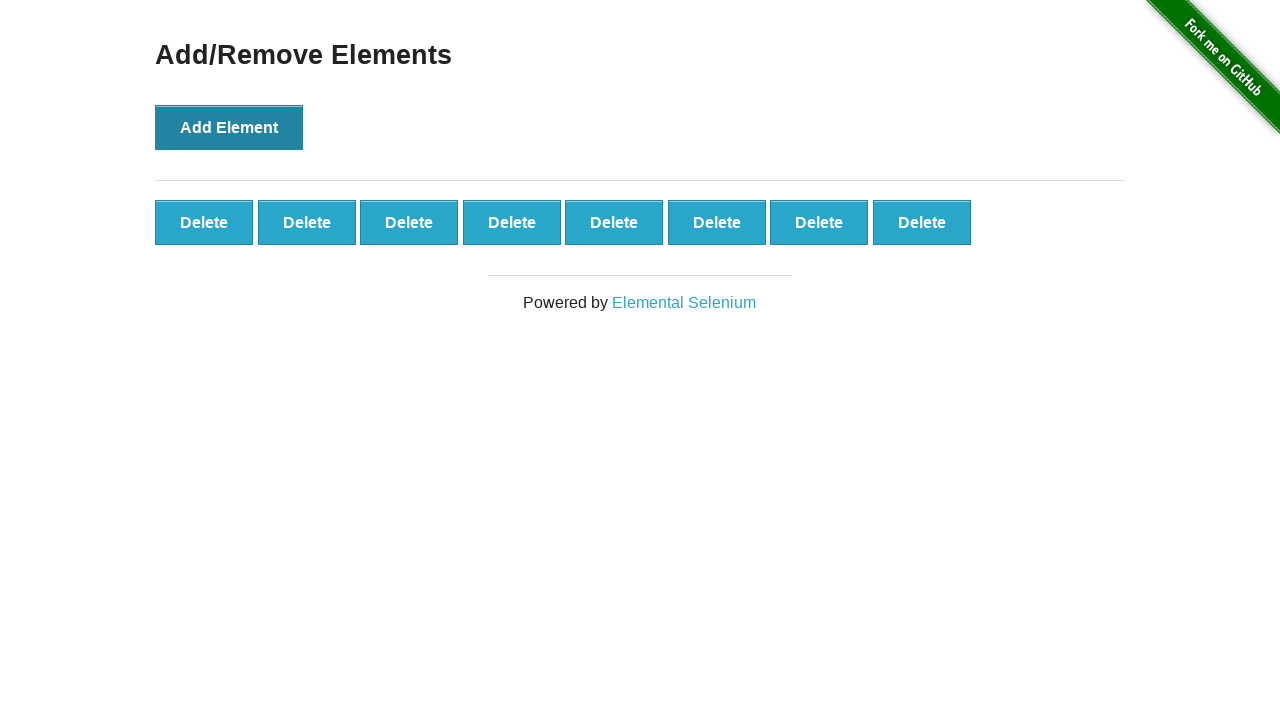

Clicked Add Element button (iteration 9/100) at (229, 127) on xpath=//button[text()='Add Element']
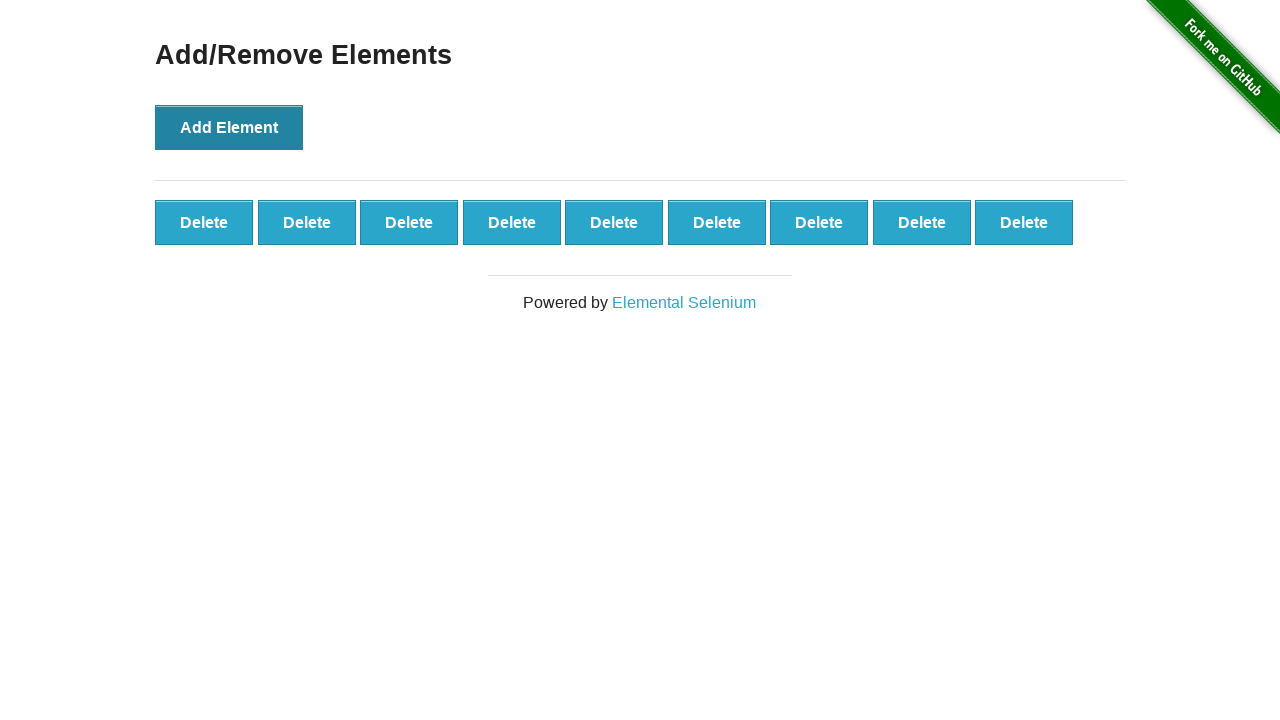

Clicked Add Element button (iteration 10/100) at (229, 127) on xpath=//button[text()='Add Element']
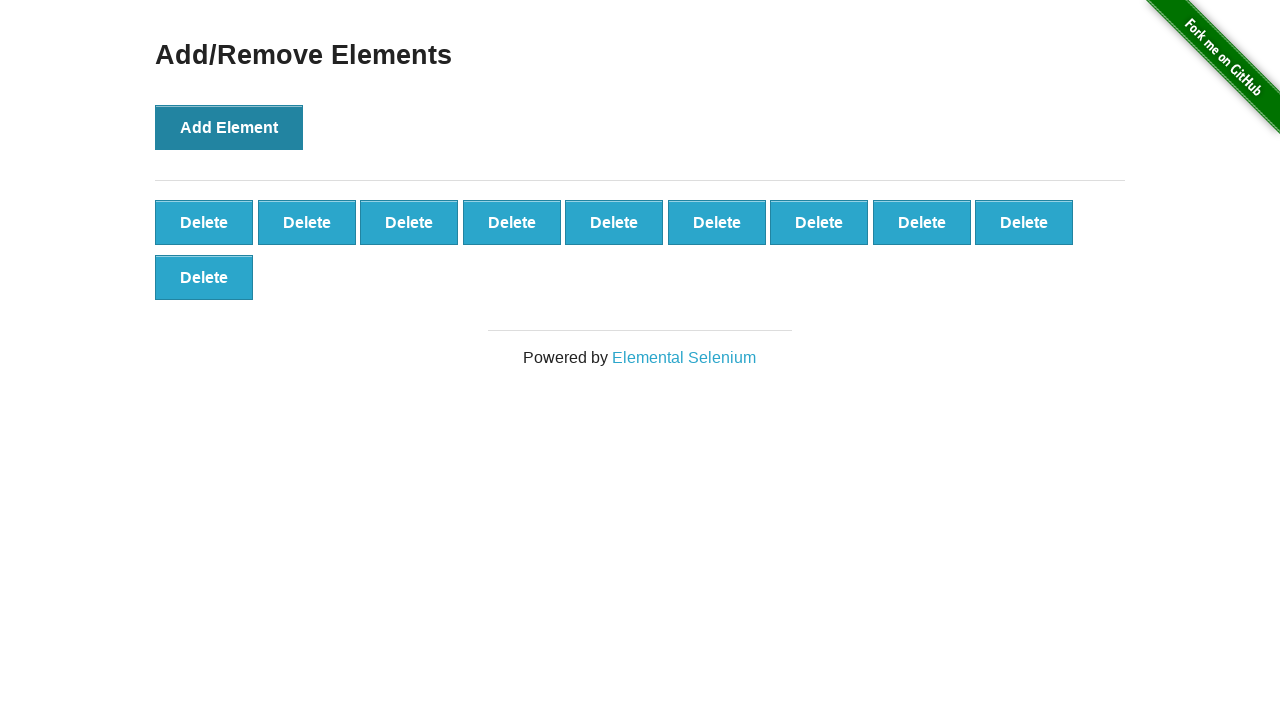

Clicked Add Element button (iteration 11/100) at (229, 127) on xpath=//button[text()='Add Element']
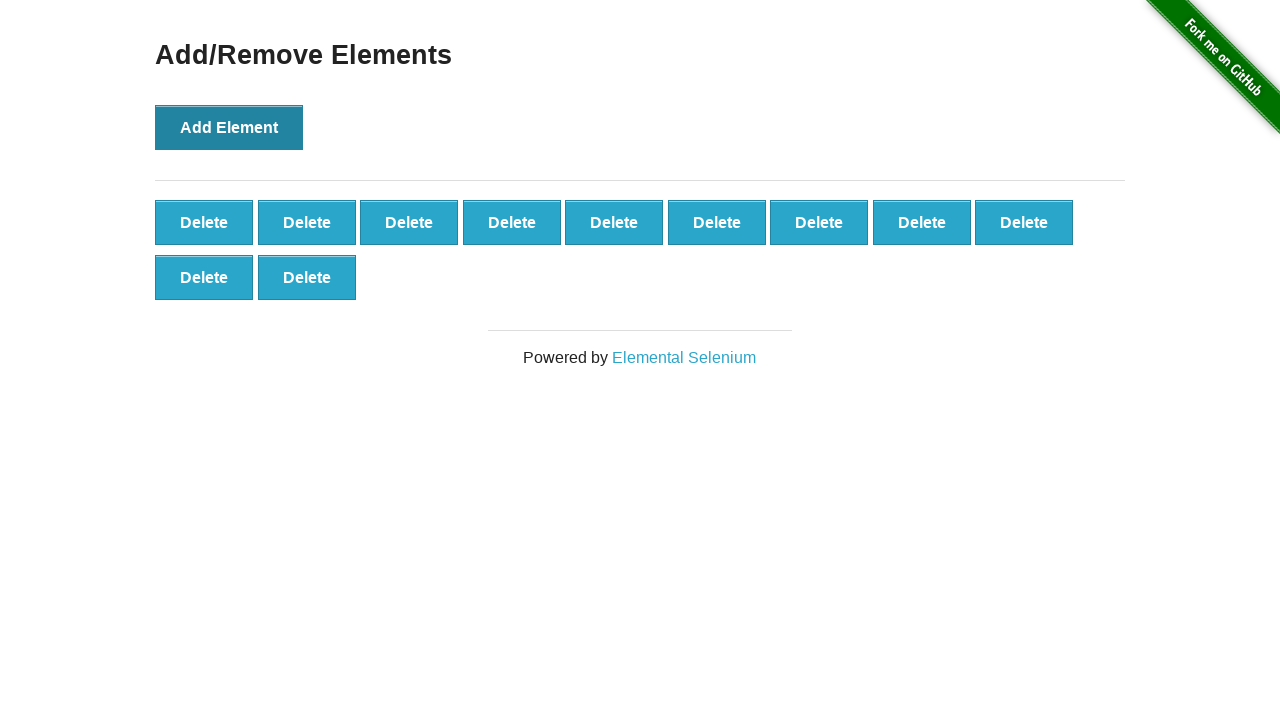

Clicked Add Element button (iteration 12/100) at (229, 127) on xpath=//button[text()='Add Element']
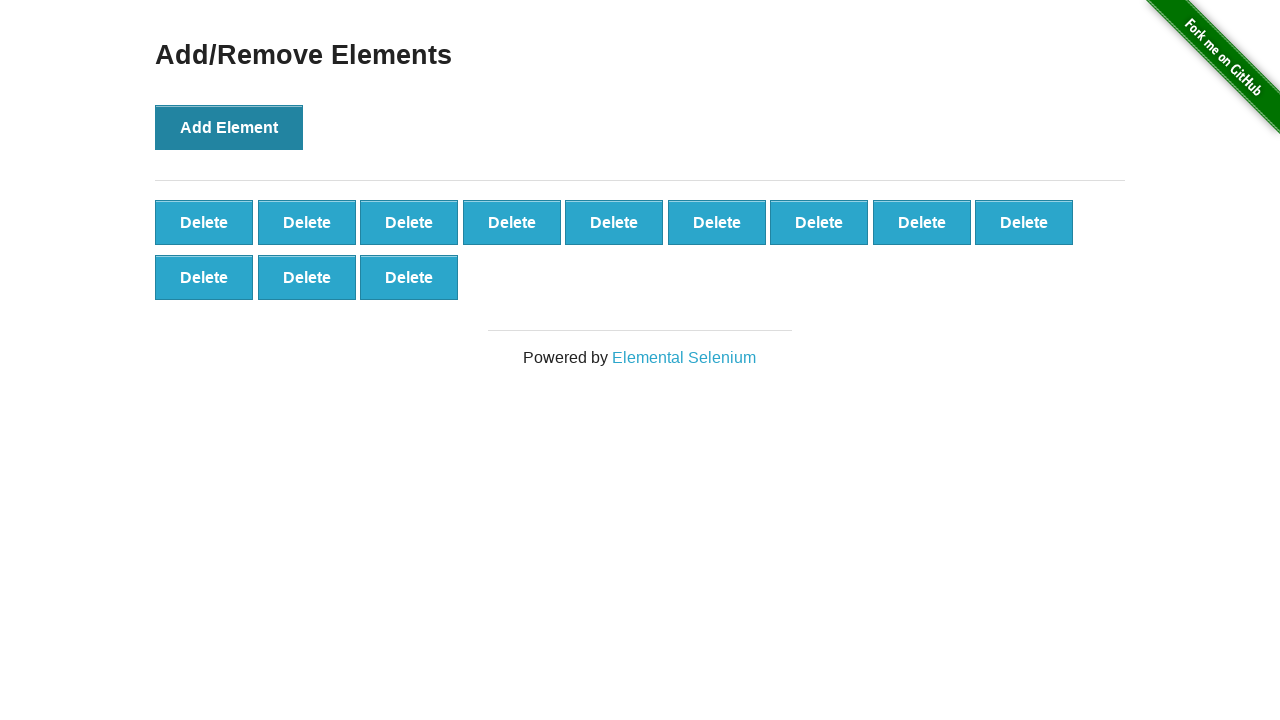

Clicked Add Element button (iteration 13/100) at (229, 127) on xpath=//button[text()='Add Element']
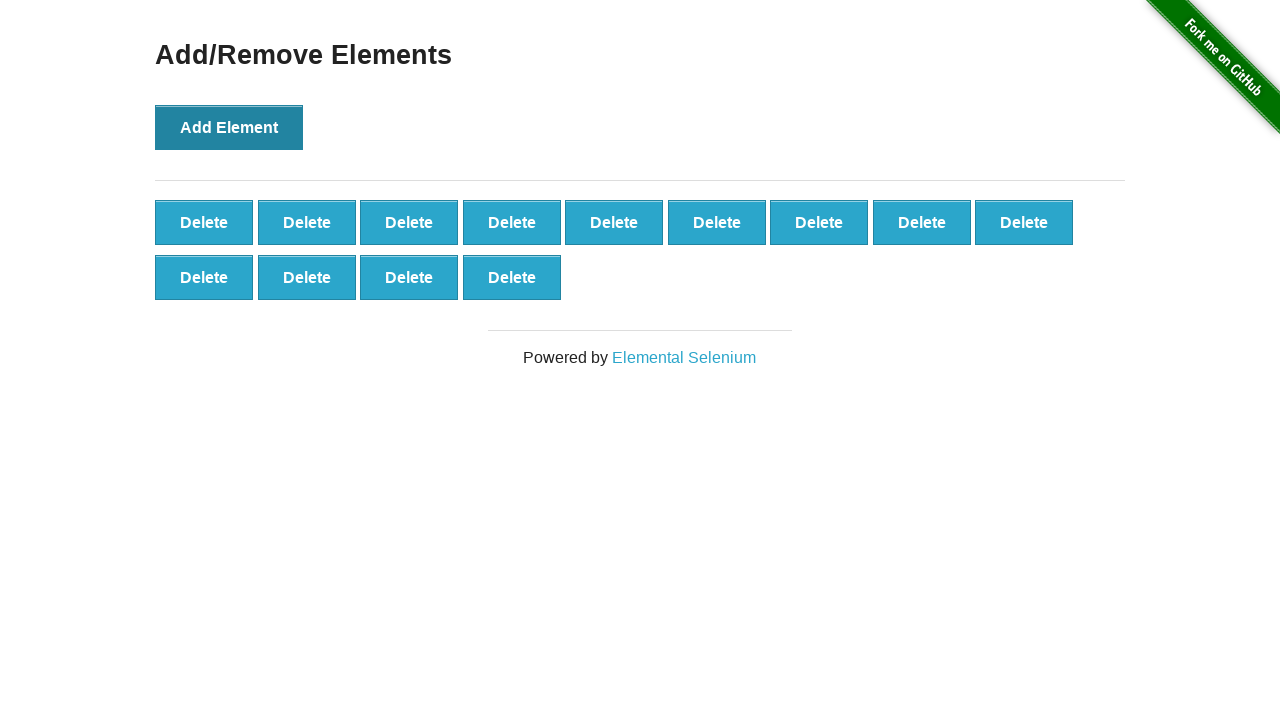

Clicked Add Element button (iteration 14/100) at (229, 127) on xpath=//button[text()='Add Element']
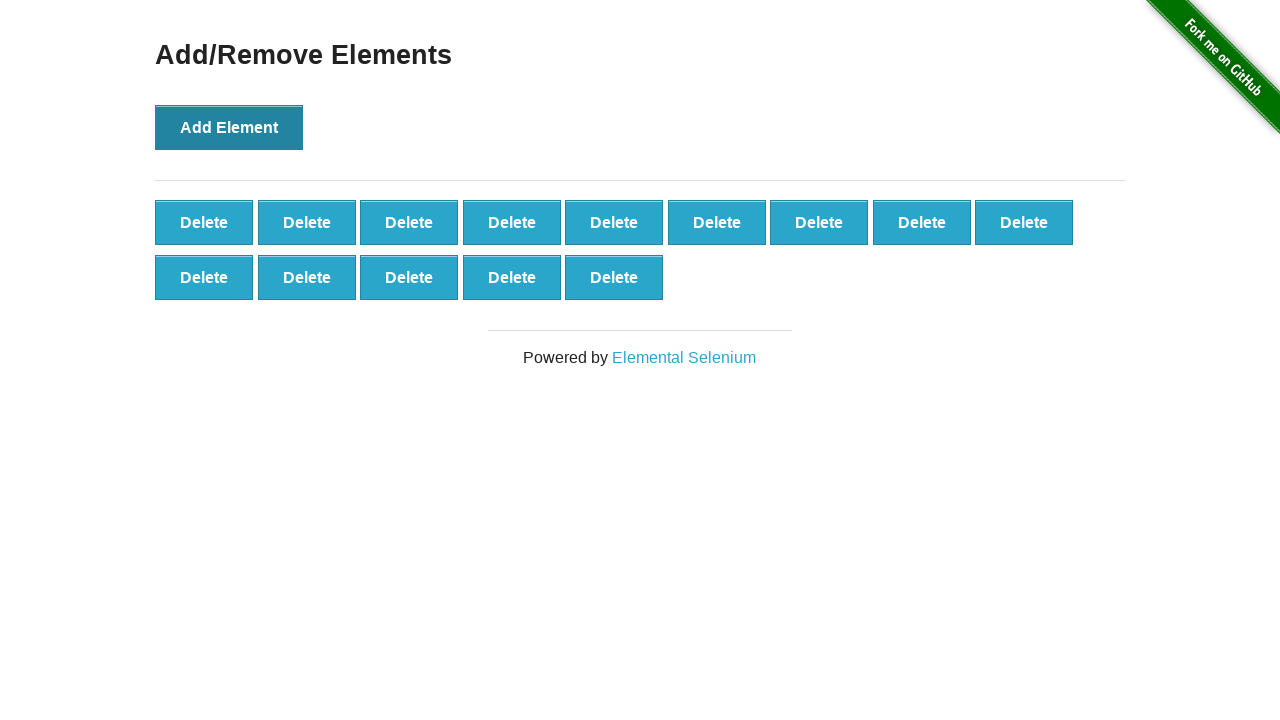

Clicked Add Element button (iteration 15/100) at (229, 127) on xpath=//button[text()='Add Element']
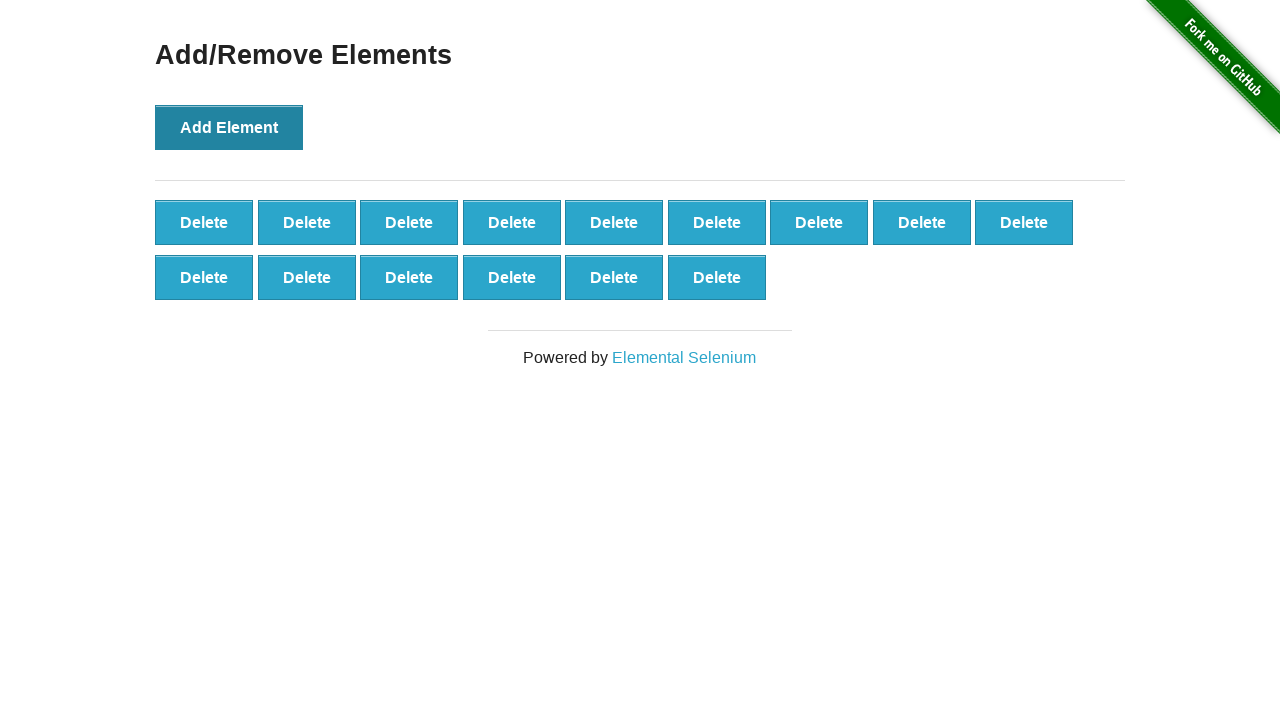

Clicked Add Element button (iteration 16/100) at (229, 127) on xpath=//button[text()='Add Element']
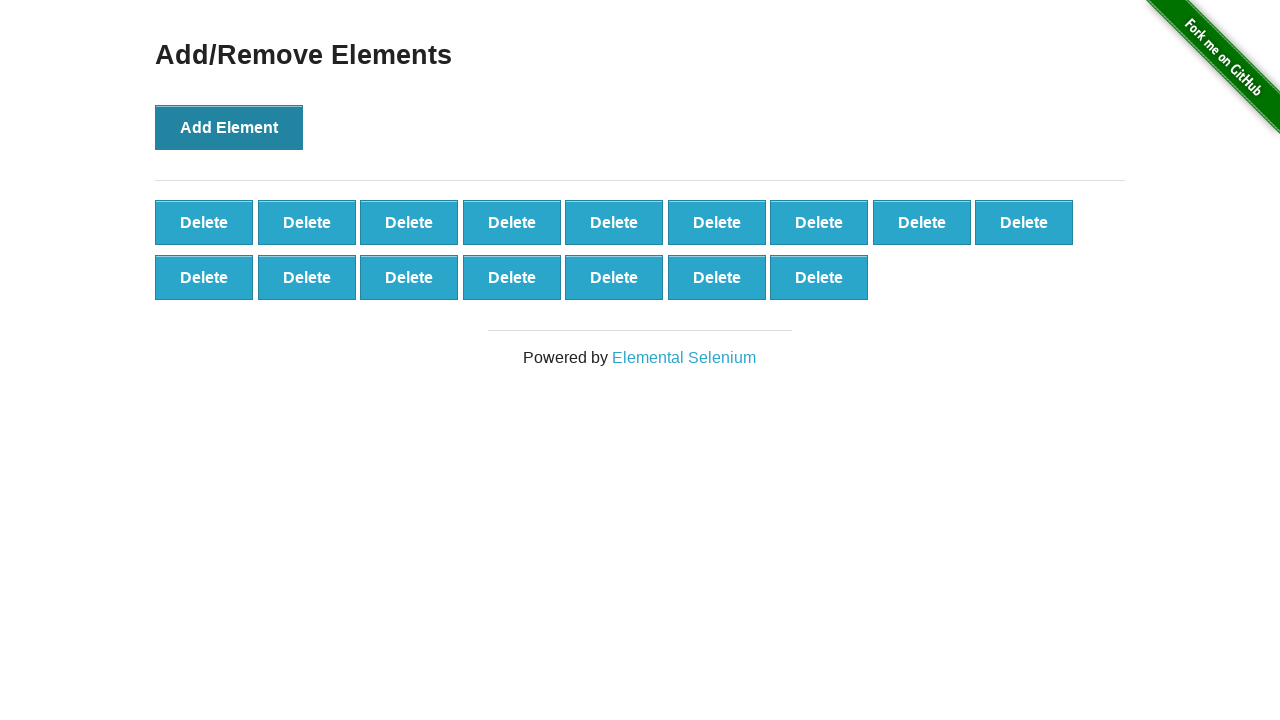

Clicked Add Element button (iteration 17/100) at (229, 127) on xpath=//button[text()='Add Element']
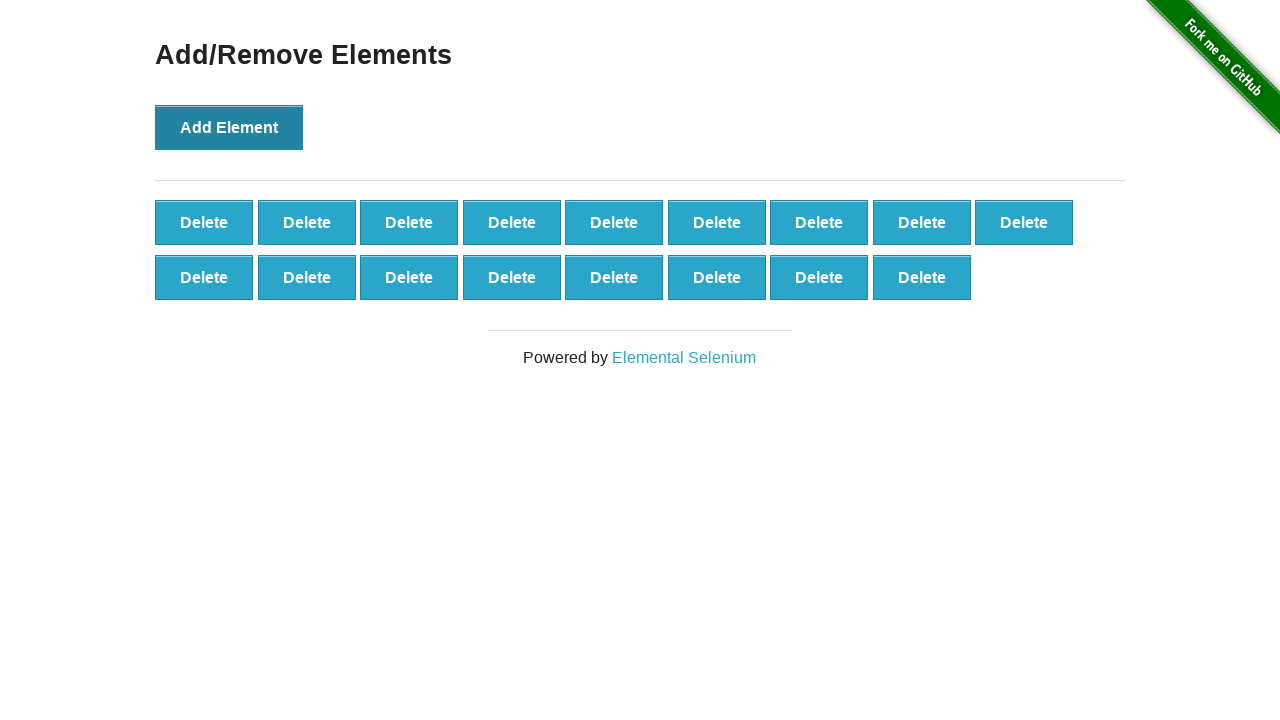

Clicked Add Element button (iteration 18/100) at (229, 127) on xpath=//button[text()='Add Element']
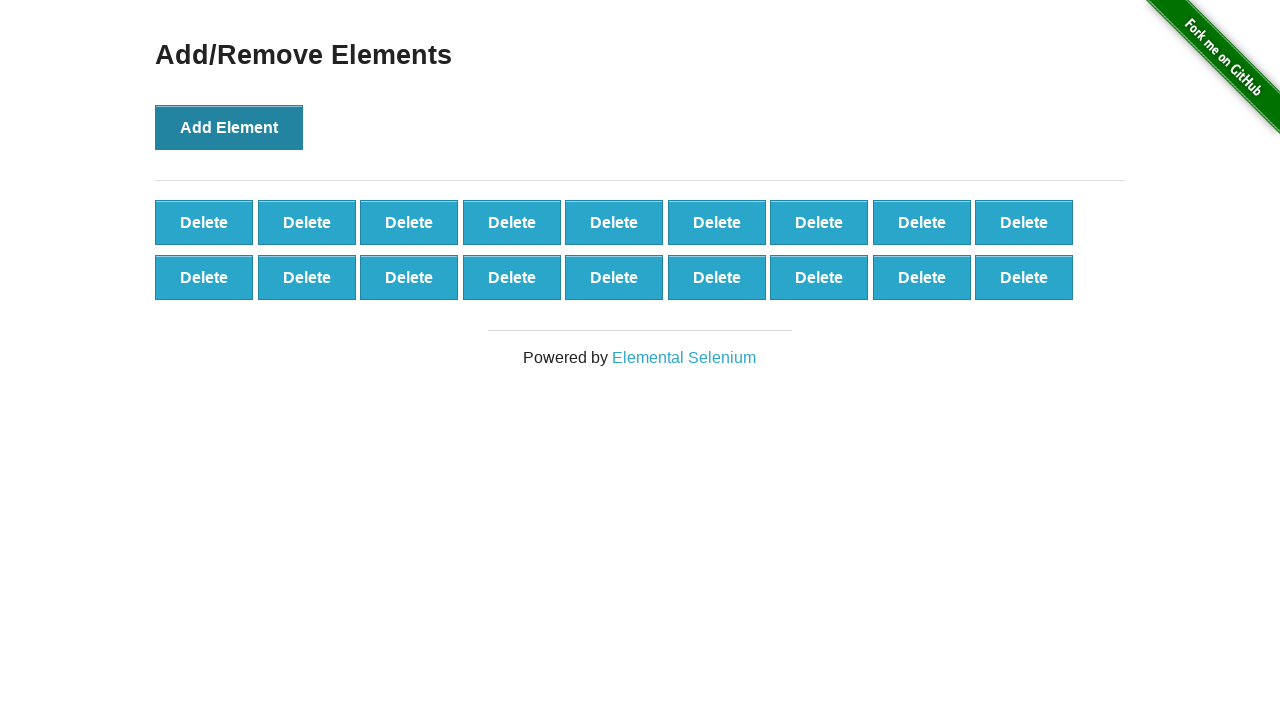

Clicked Add Element button (iteration 19/100) at (229, 127) on xpath=//button[text()='Add Element']
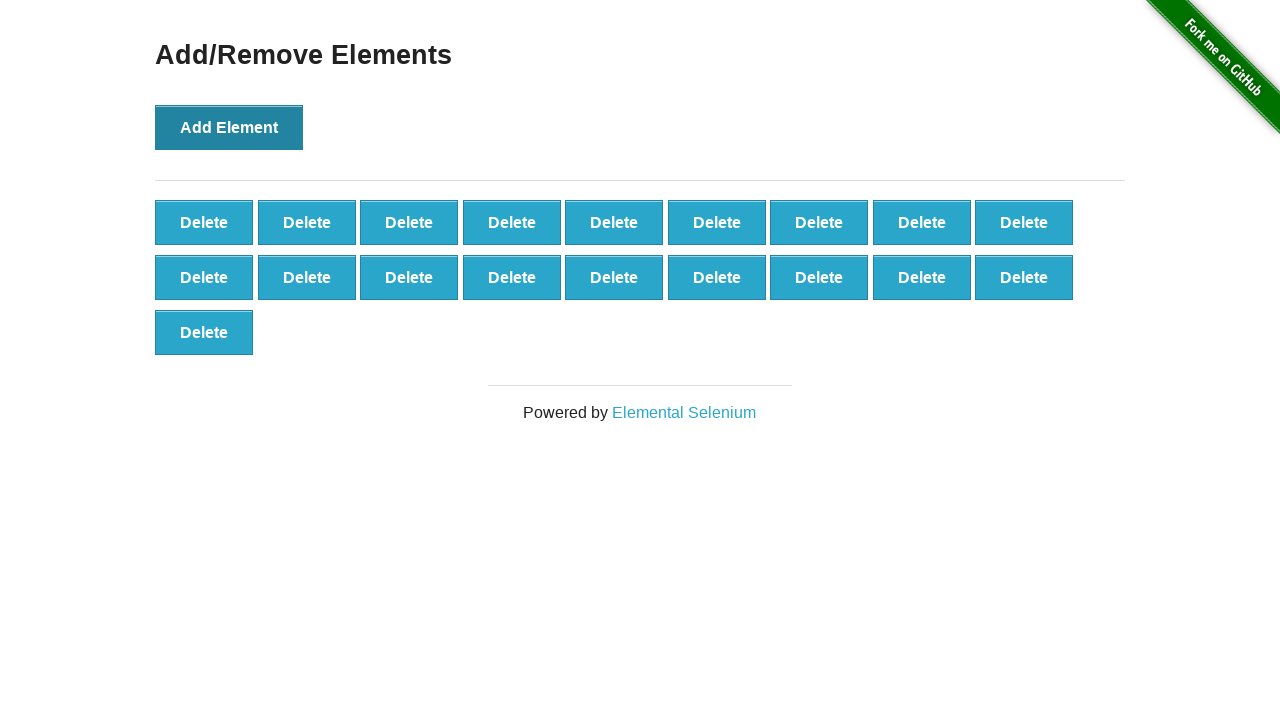

Clicked Add Element button (iteration 20/100) at (229, 127) on xpath=//button[text()='Add Element']
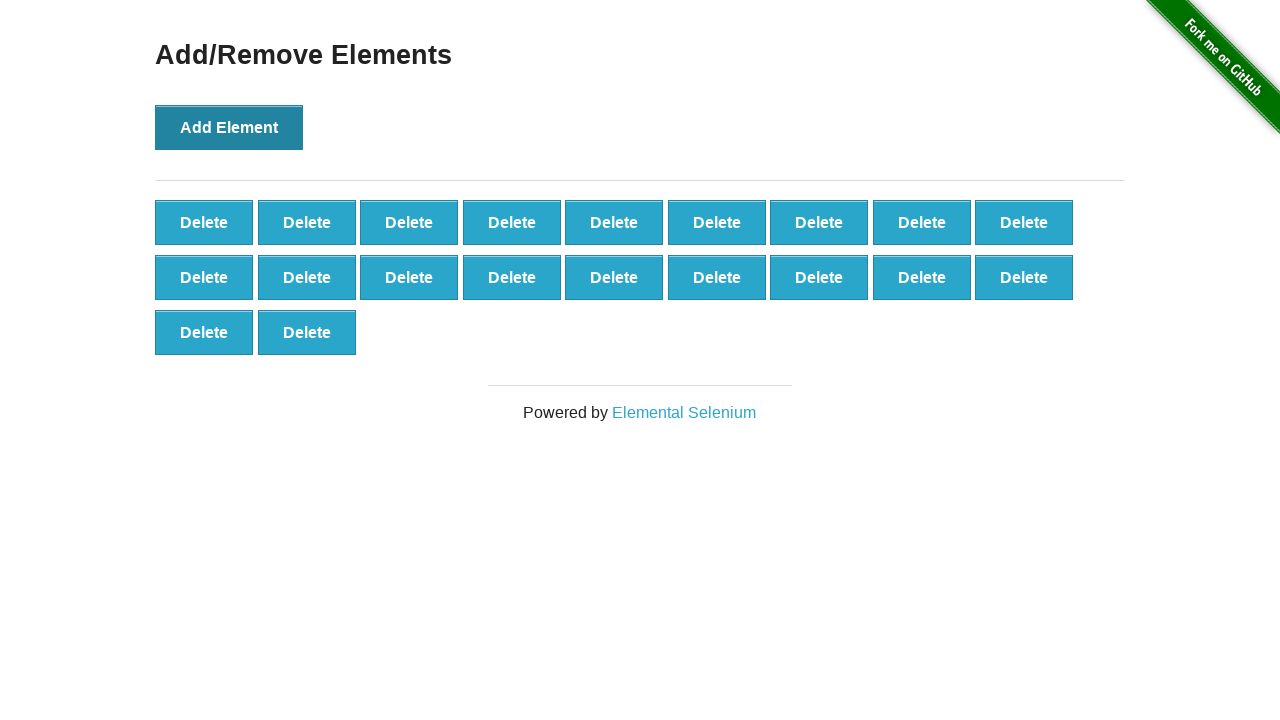

Clicked Add Element button (iteration 21/100) at (229, 127) on xpath=//button[text()='Add Element']
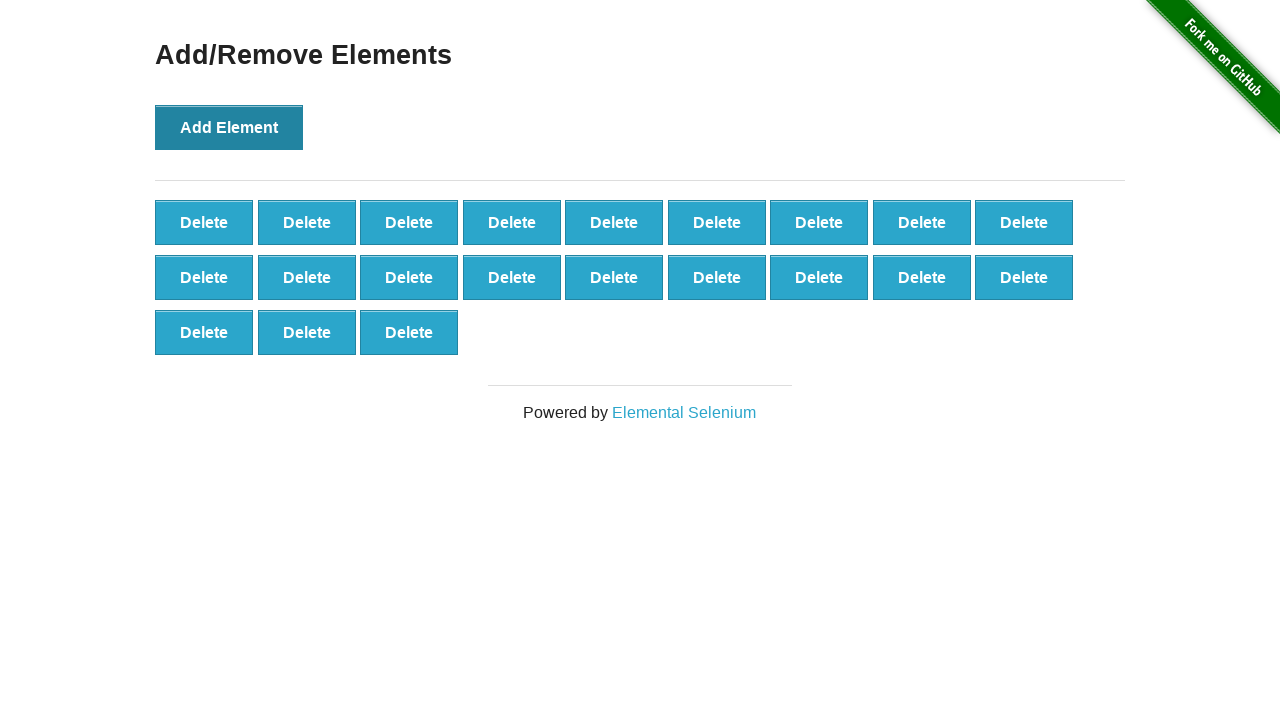

Clicked Add Element button (iteration 22/100) at (229, 127) on xpath=//button[text()='Add Element']
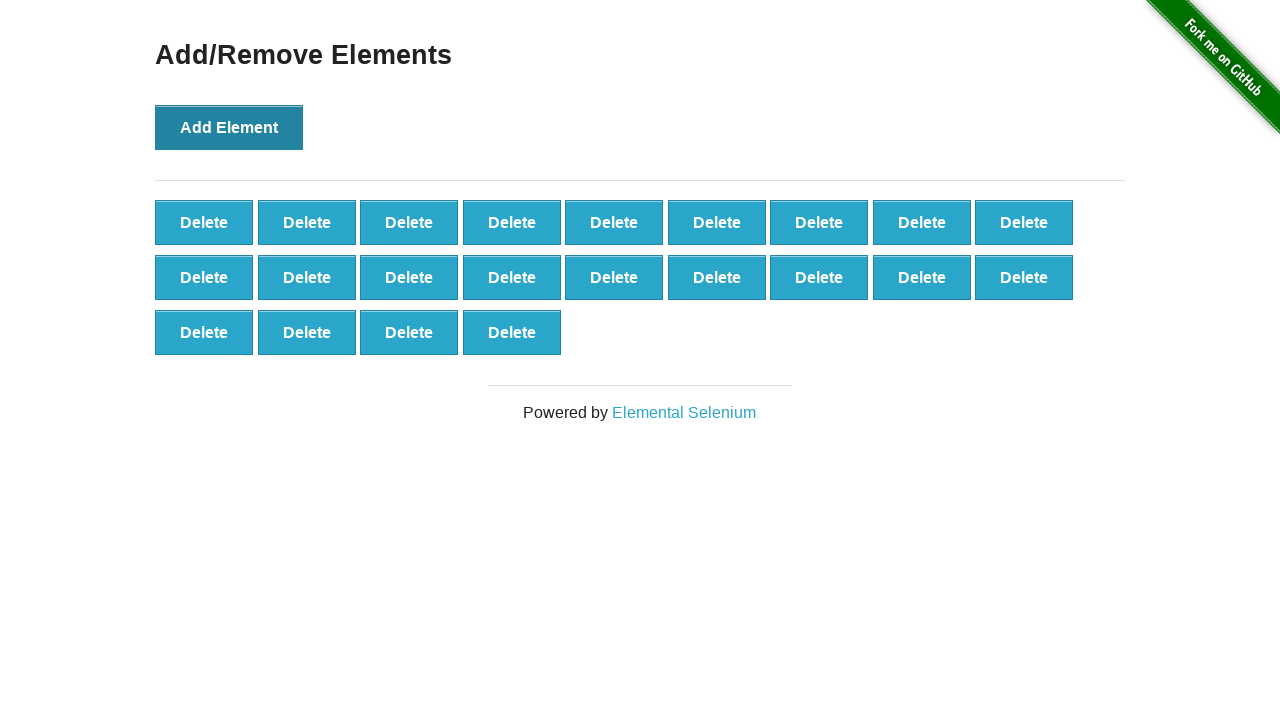

Clicked Add Element button (iteration 23/100) at (229, 127) on xpath=//button[text()='Add Element']
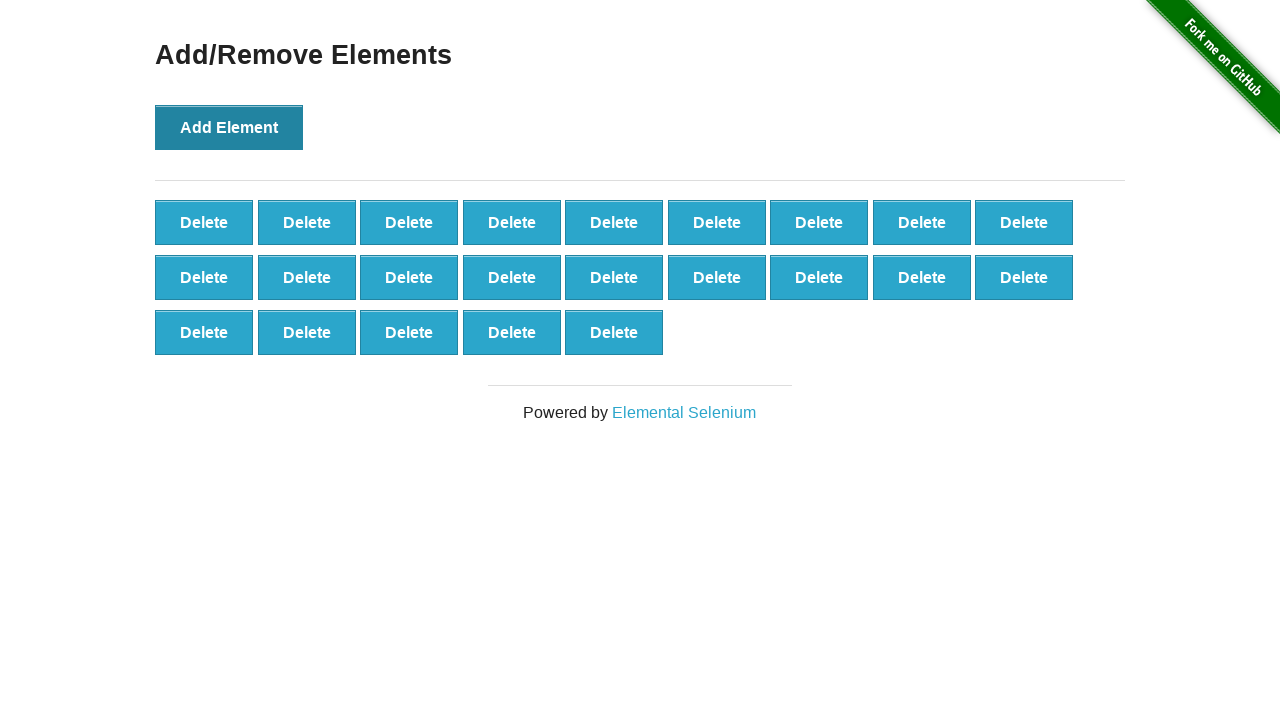

Clicked Add Element button (iteration 24/100) at (229, 127) on xpath=//button[text()='Add Element']
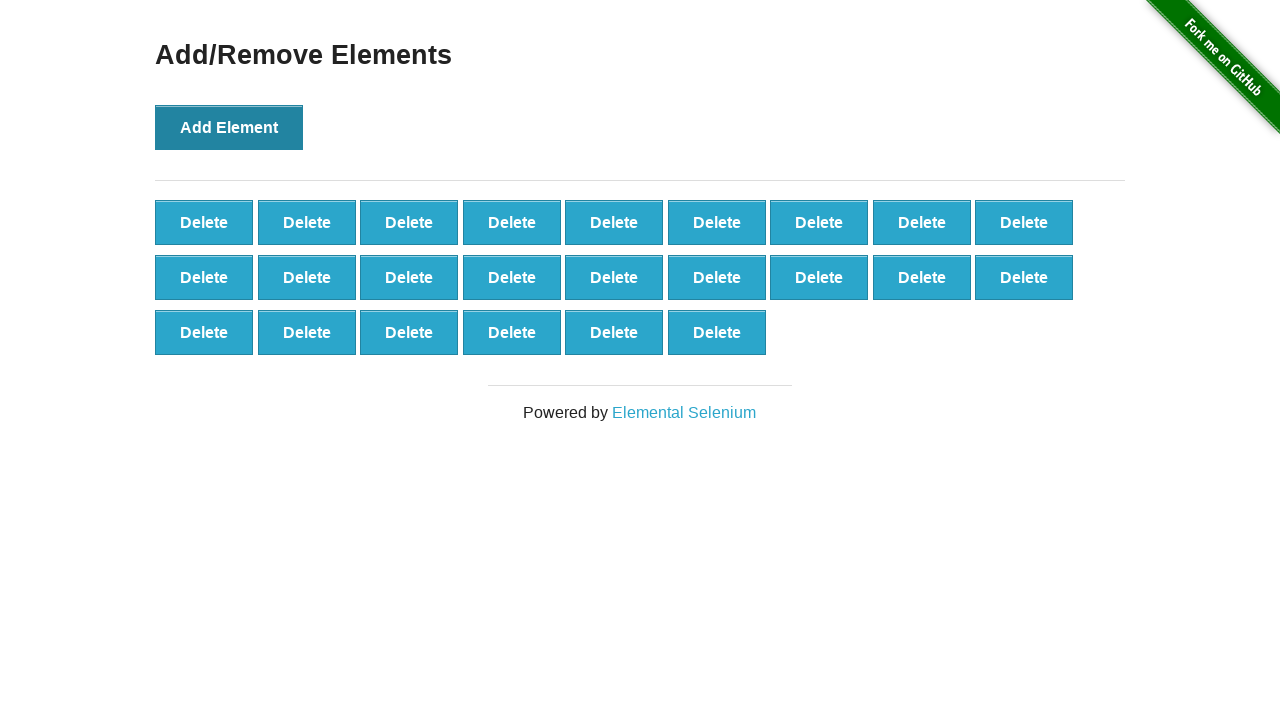

Clicked Add Element button (iteration 25/100) at (229, 127) on xpath=//button[text()='Add Element']
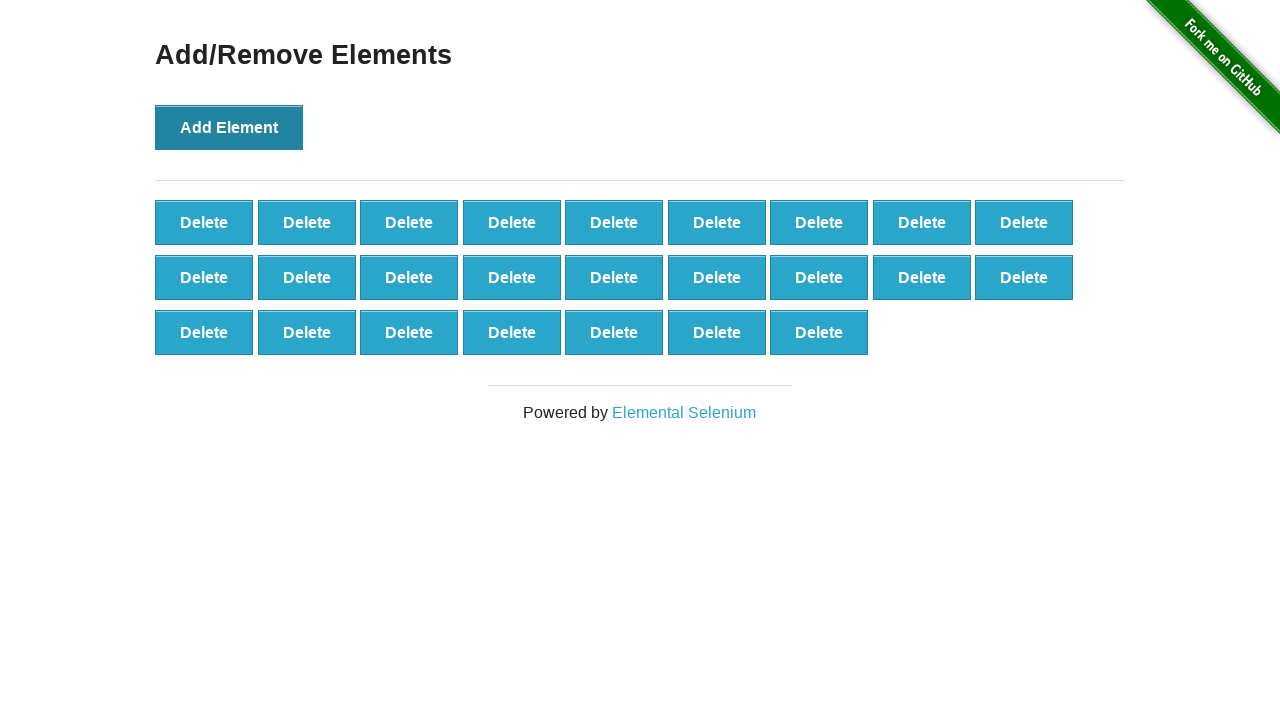

Clicked Add Element button (iteration 26/100) at (229, 127) on xpath=//button[text()='Add Element']
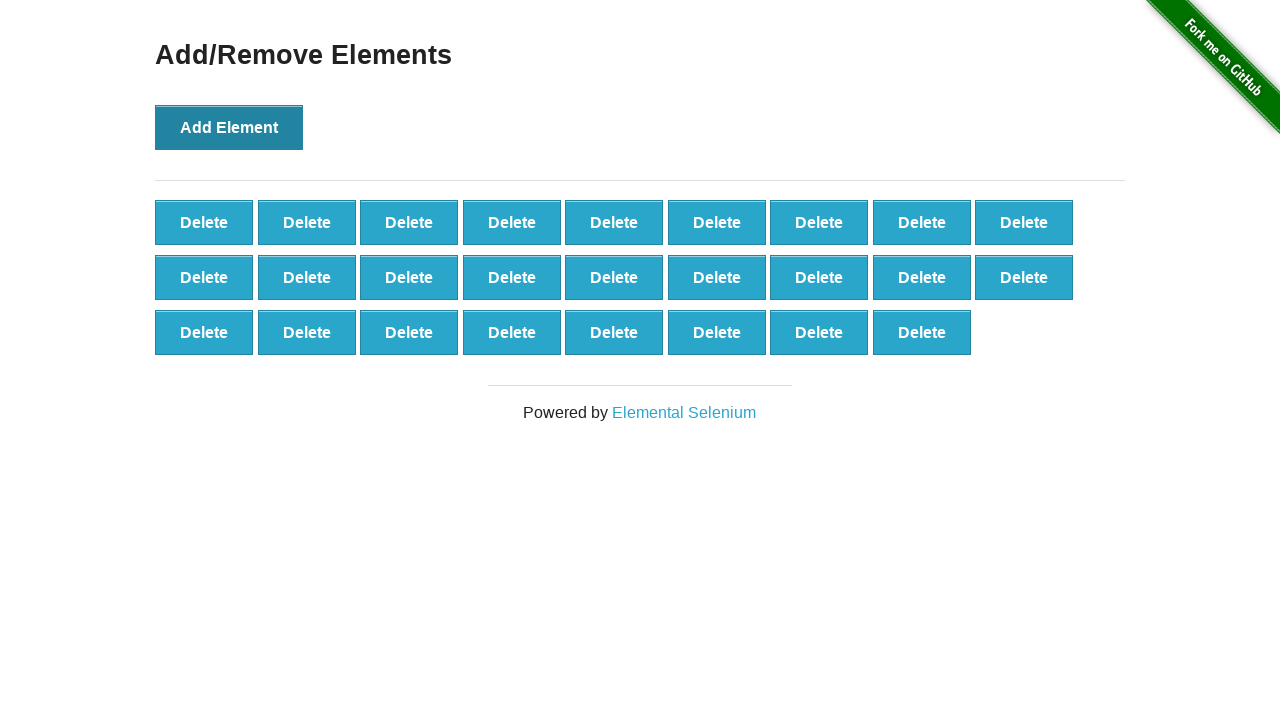

Clicked Add Element button (iteration 27/100) at (229, 127) on xpath=//button[text()='Add Element']
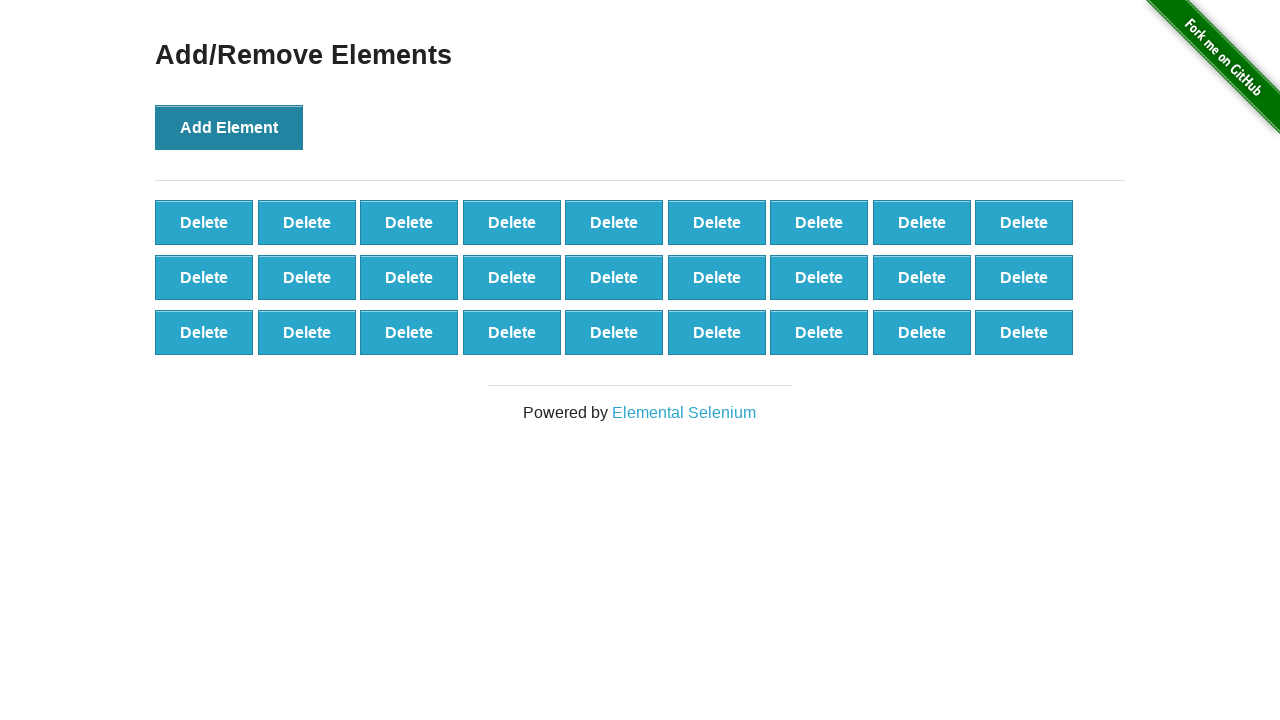

Clicked Add Element button (iteration 28/100) at (229, 127) on xpath=//button[text()='Add Element']
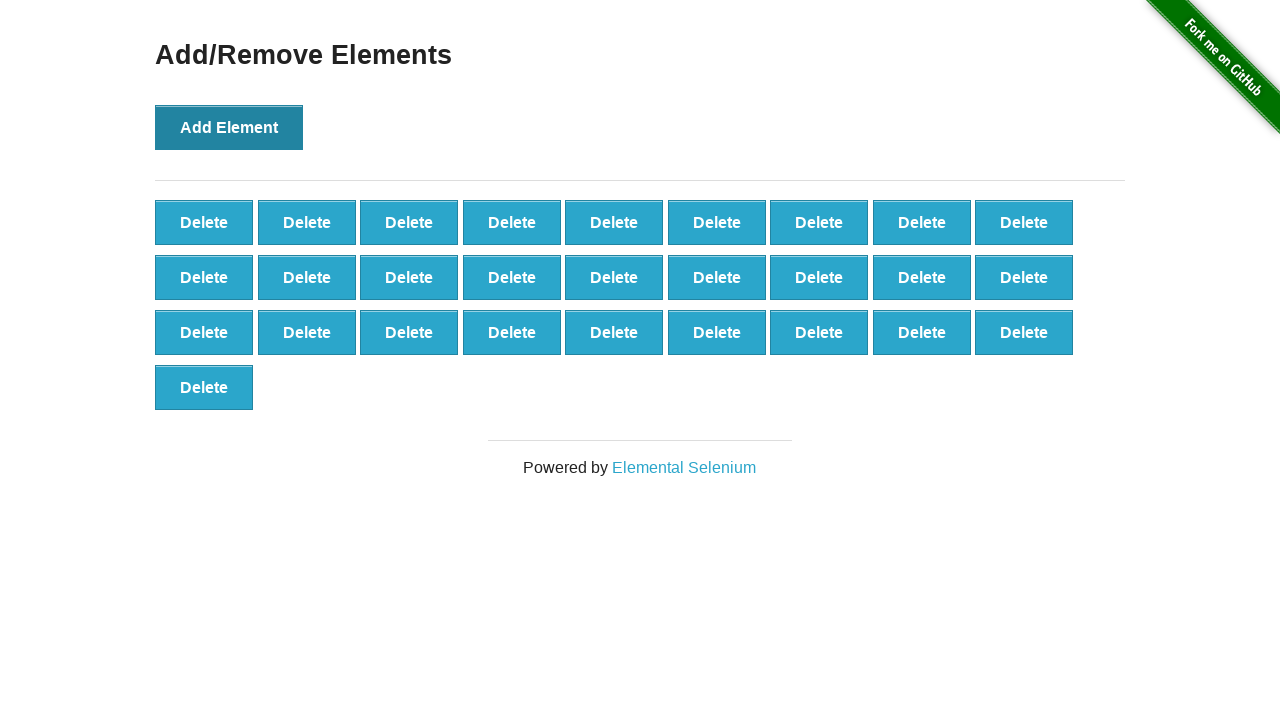

Clicked Add Element button (iteration 29/100) at (229, 127) on xpath=//button[text()='Add Element']
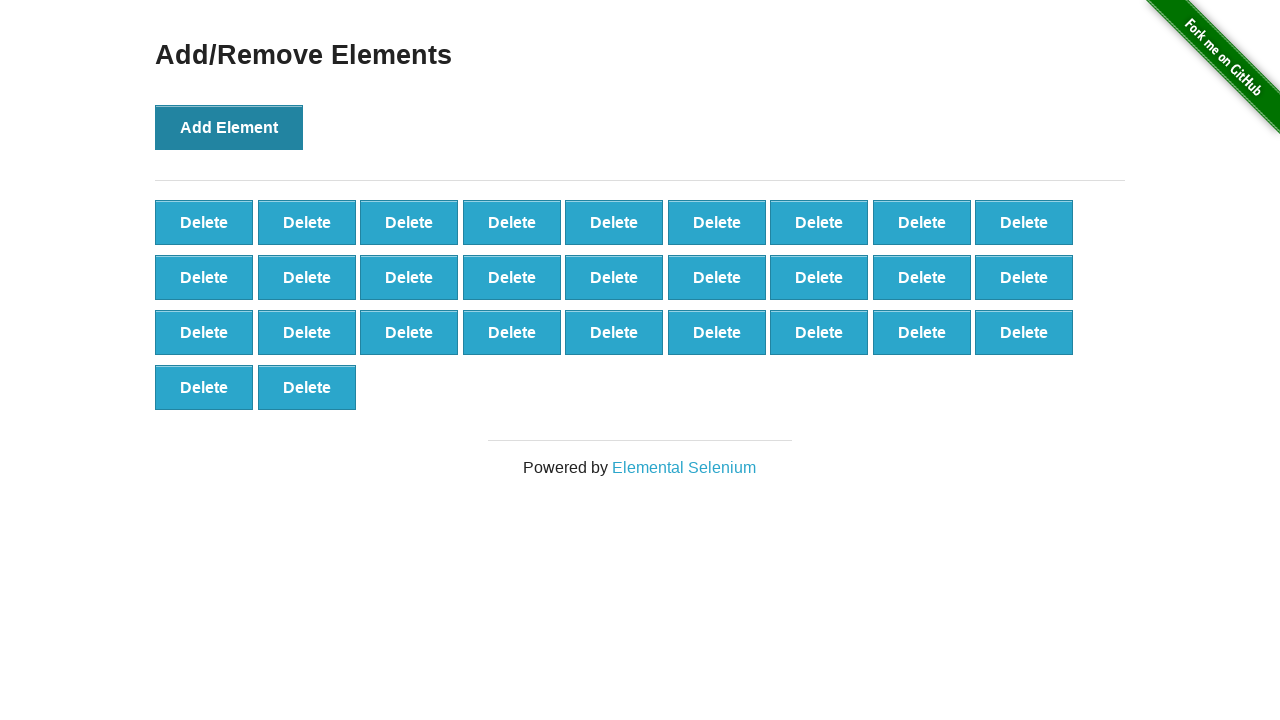

Clicked Add Element button (iteration 30/100) at (229, 127) on xpath=//button[text()='Add Element']
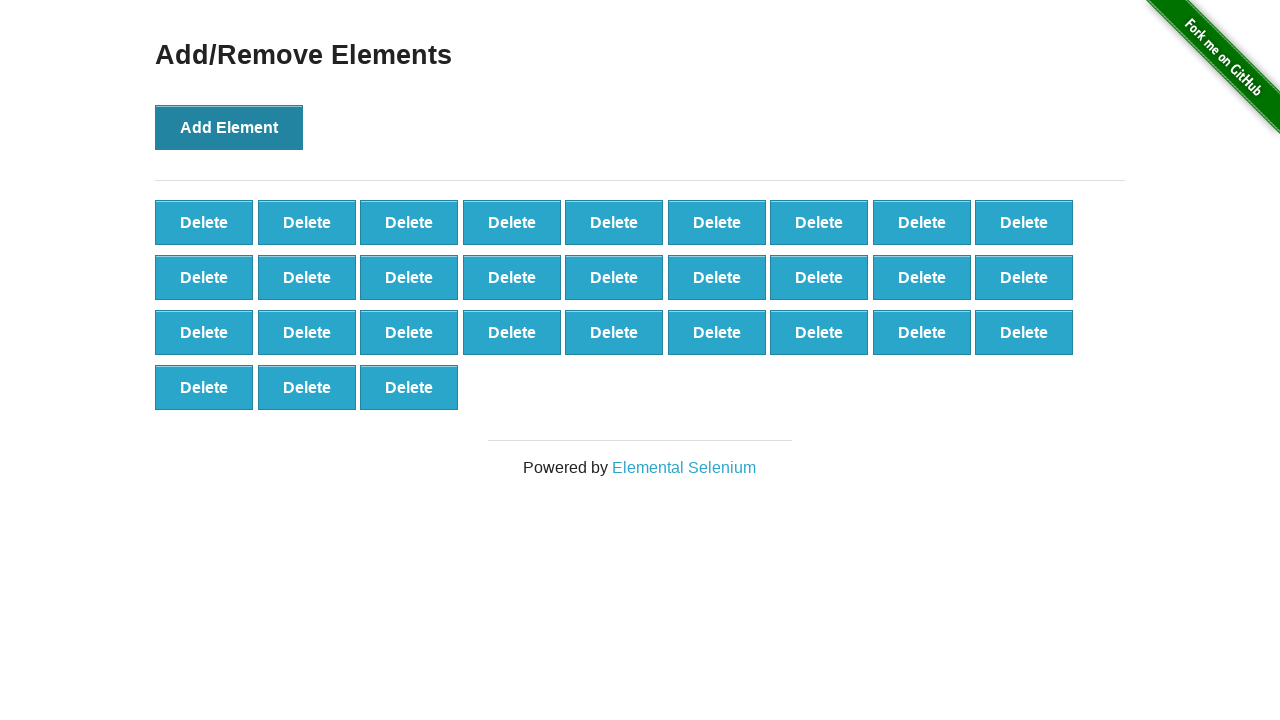

Clicked Add Element button (iteration 31/100) at (229, 127) on xpath=//button[text()='Add Element']
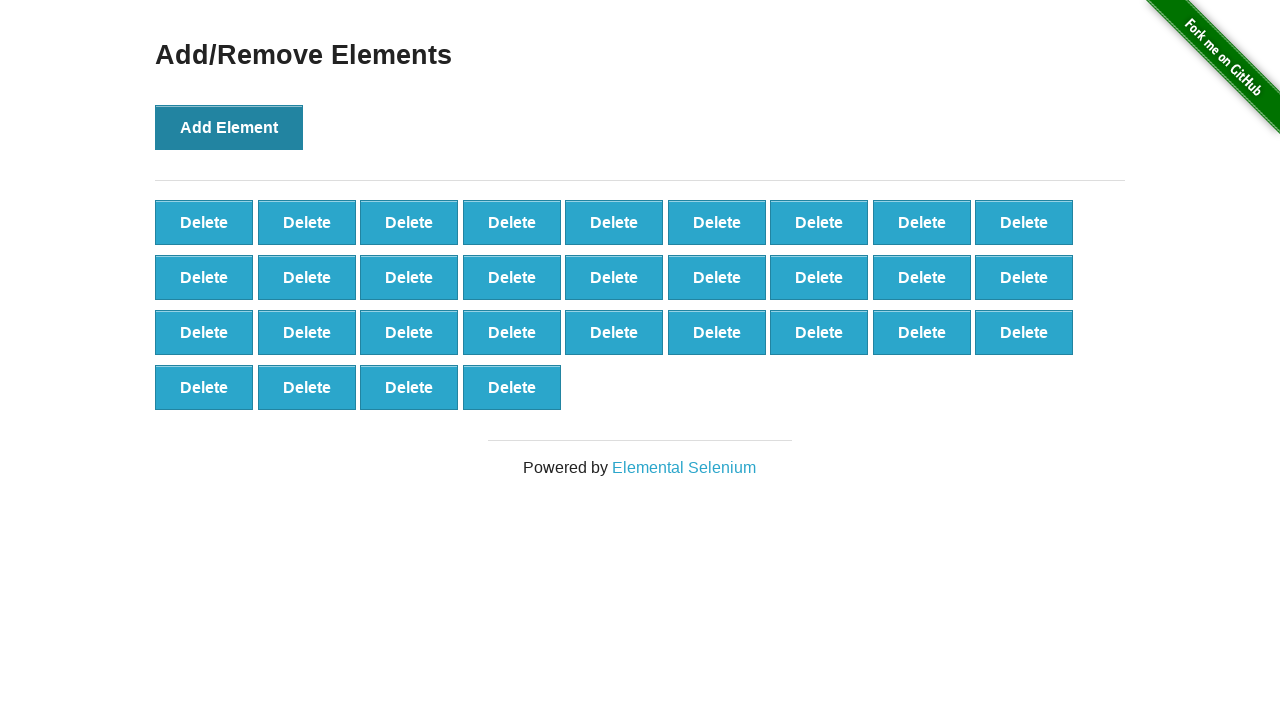

Clicked Add Element button (iteration 32/100) at (229, 127) on xpath=//button[text()='Add Element']
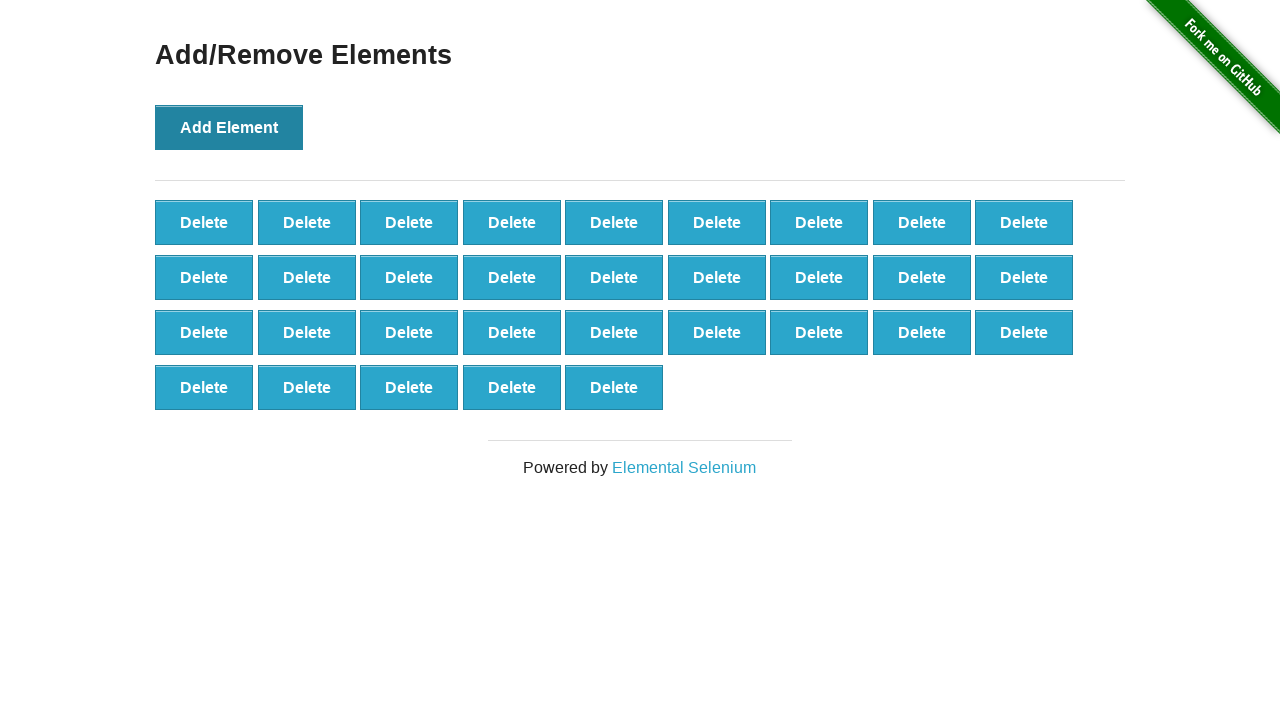

Clicked Add Element button (iteration 33/100) at (229, 127) on xpath=//button[text()='Add Element']
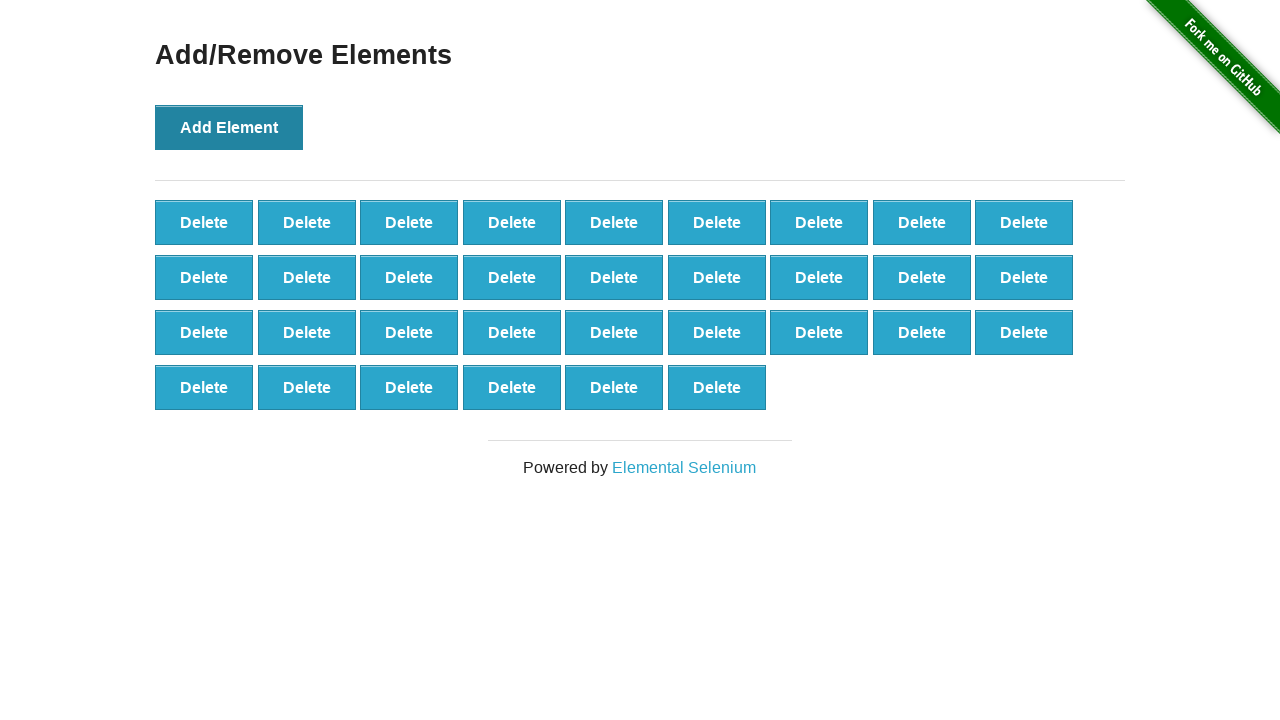

Clicked Add Element button (iteration 34/100) at (229, 127) on xpath=//button[text()='Add Element']
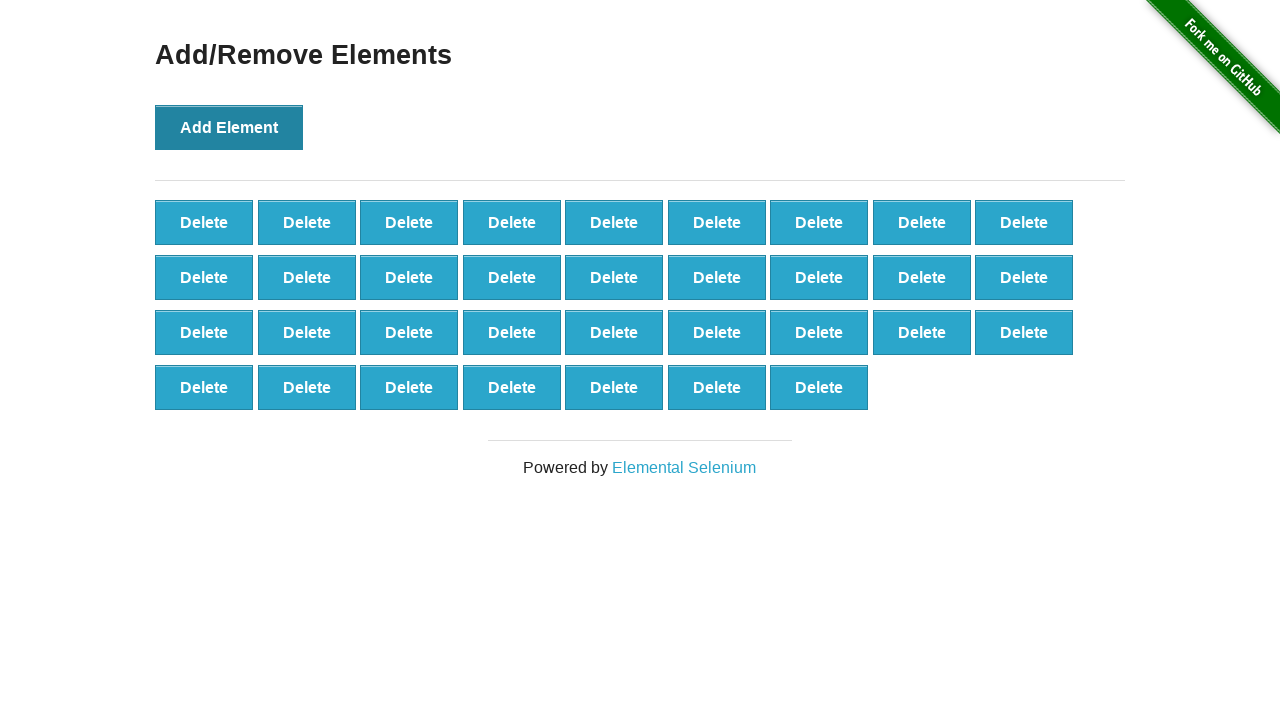

Clicked Add Element button (iteration 35/100) at (229, 127) on xpath=//button[text()='Add Element']
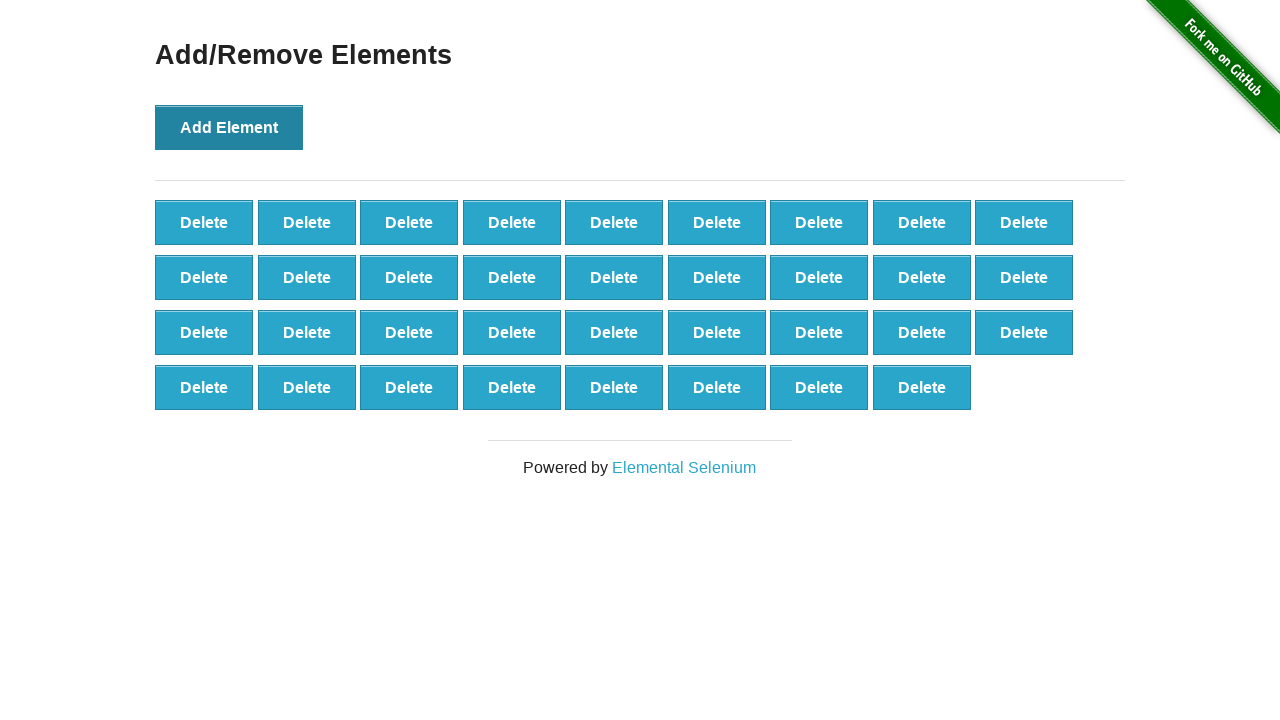

Clicked Add Element button (iteration 36/100) at (229, 127) on xpath=//button[text()='Add Element']
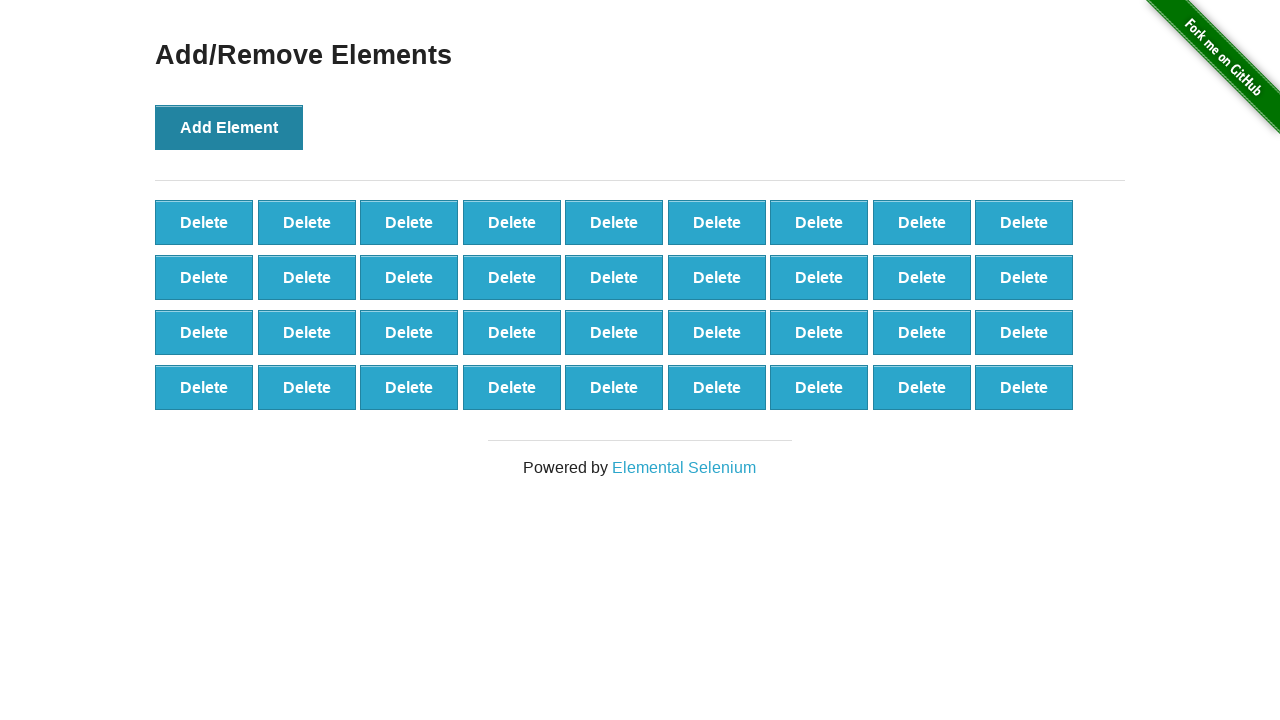

Clicked Add Element button (iteration 37/100) at (229, 127) on xpath=//button[text()='Add Element']
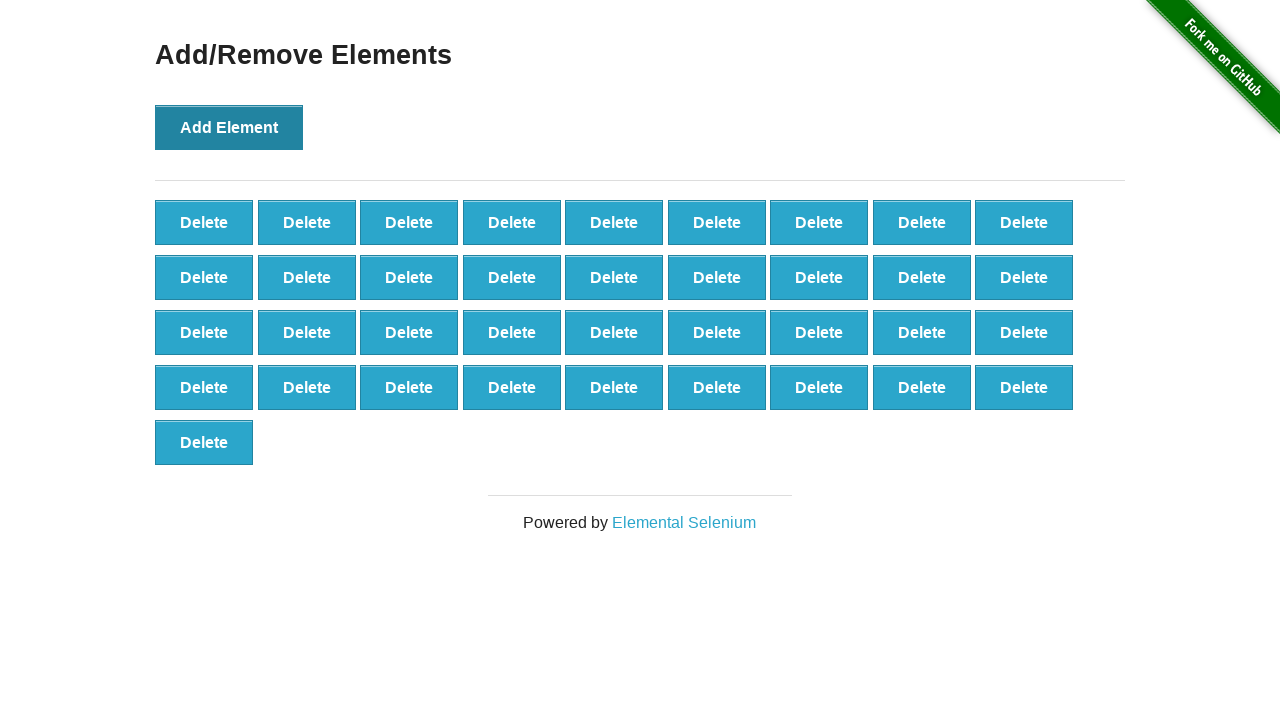

Clicked Add Element button (iteration 38/100) at (229, 127) on xpath=//button[text()='Add Element']
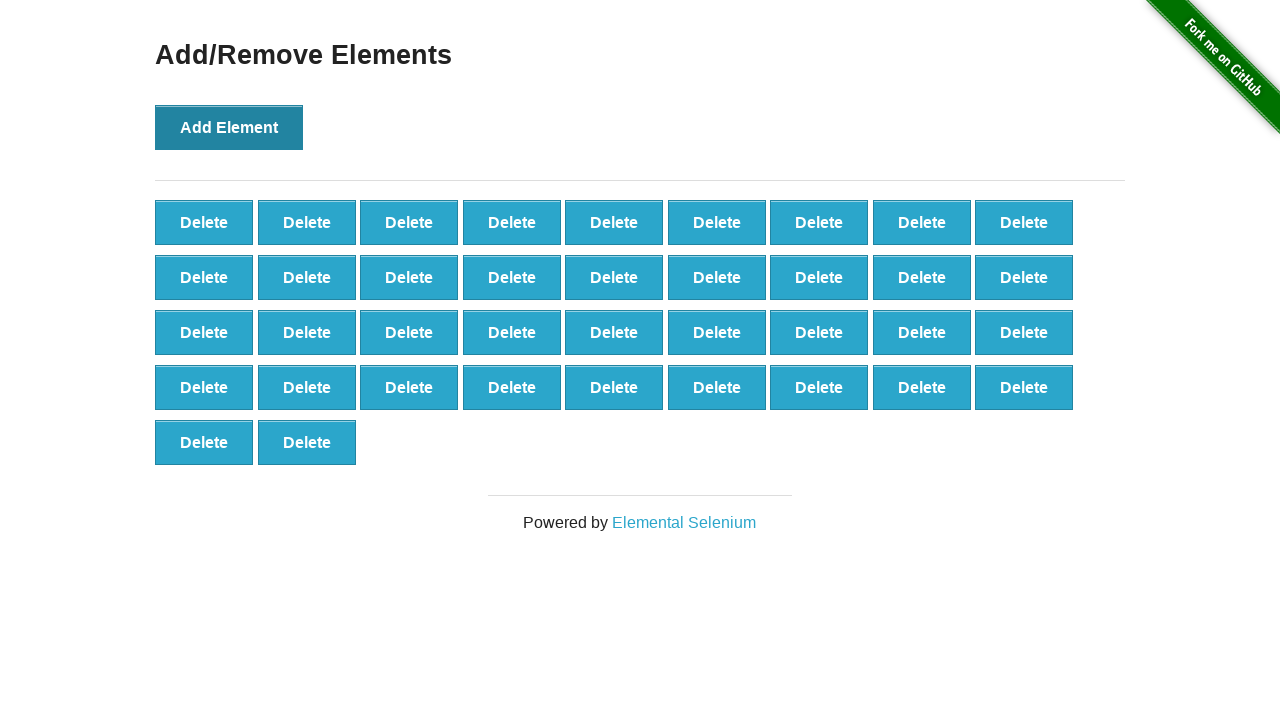

Clicked Add Element button (iteration 39/100) at (229, 127) on xpath=//button[text()='Add Element']
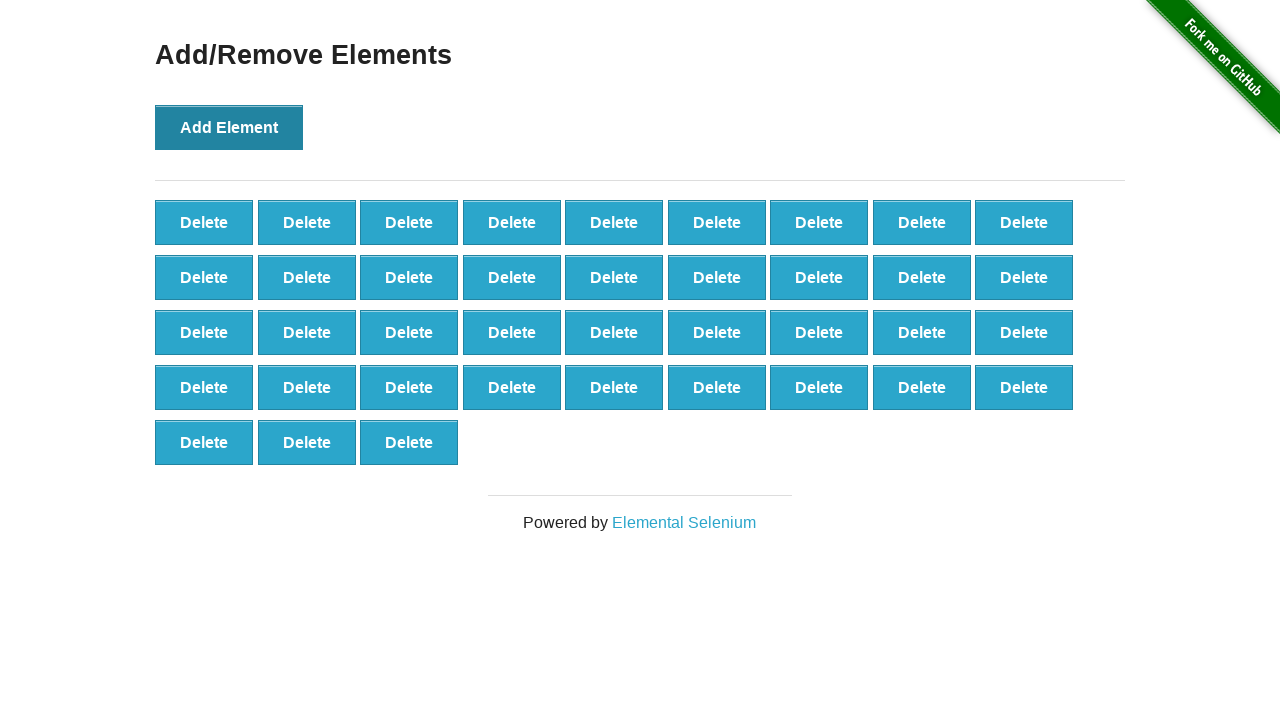

Clicked Add Element button (iteration 40/100) at (229, 127) on xpath=//button[text()='Add Element']
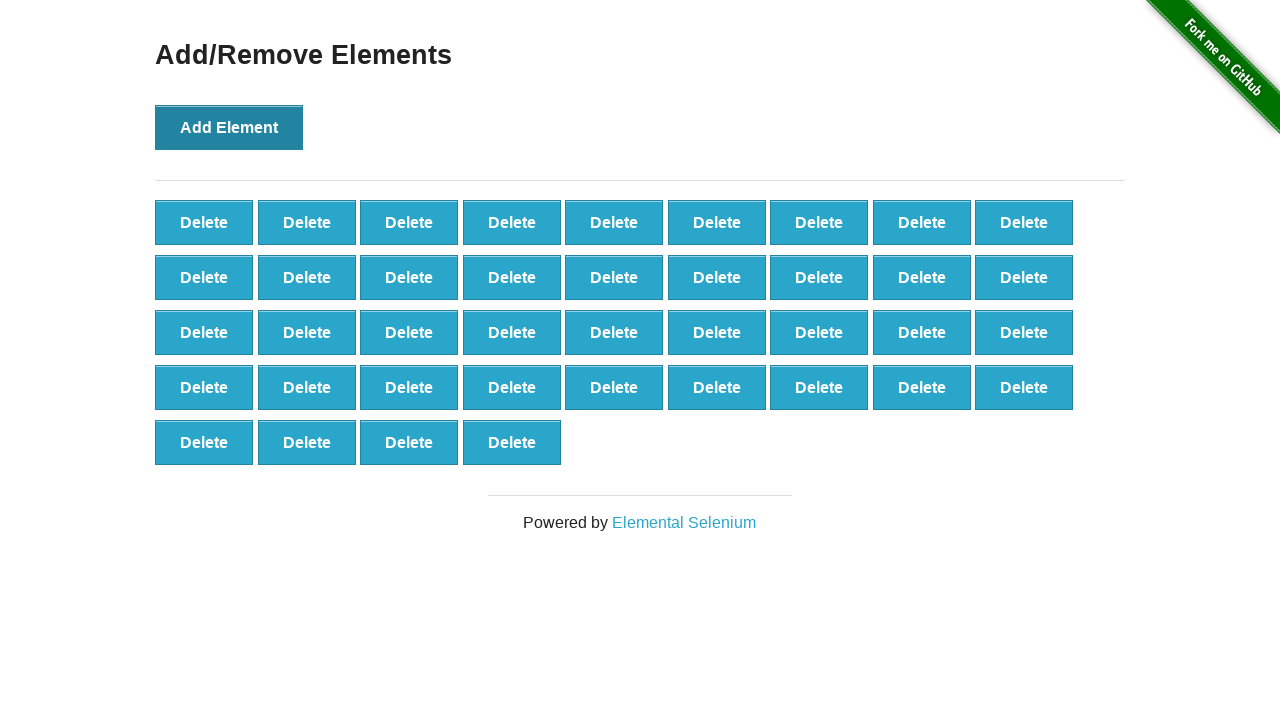

Clicked Add Element button (iteration 41/100) at (229, 127) on xpath=//button[text()='Add Element']
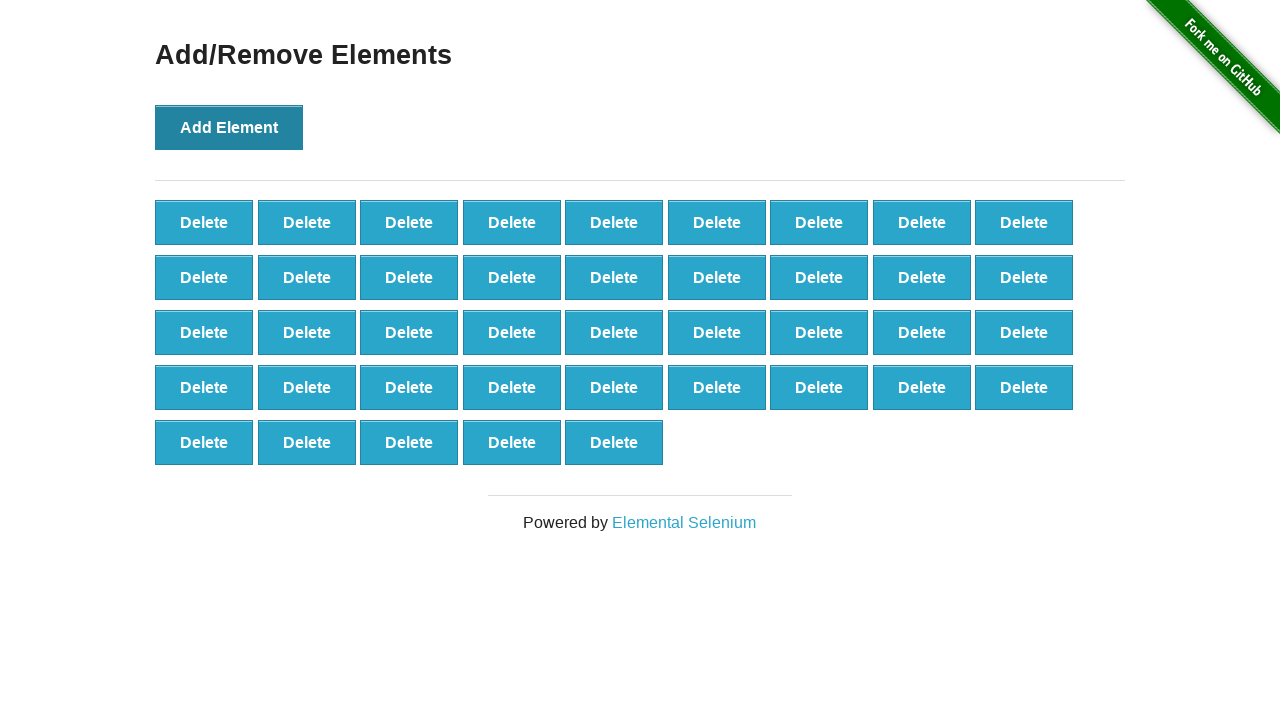

Clicked Add Element button (iteration 42/100) at (229, 127) on xpath=//button[text()='Add Element']
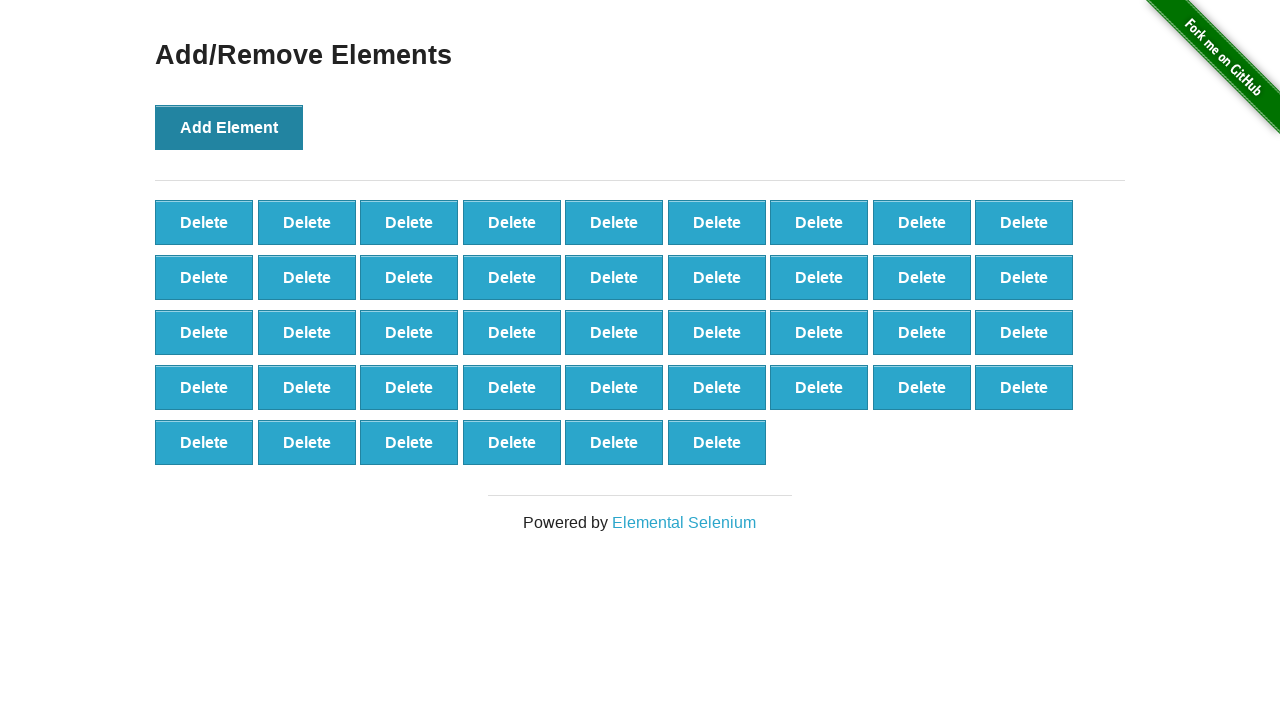

Clicked Add Element button (iteration 43/100) at (229, 127) on xpath=//button[text()='Add Element']
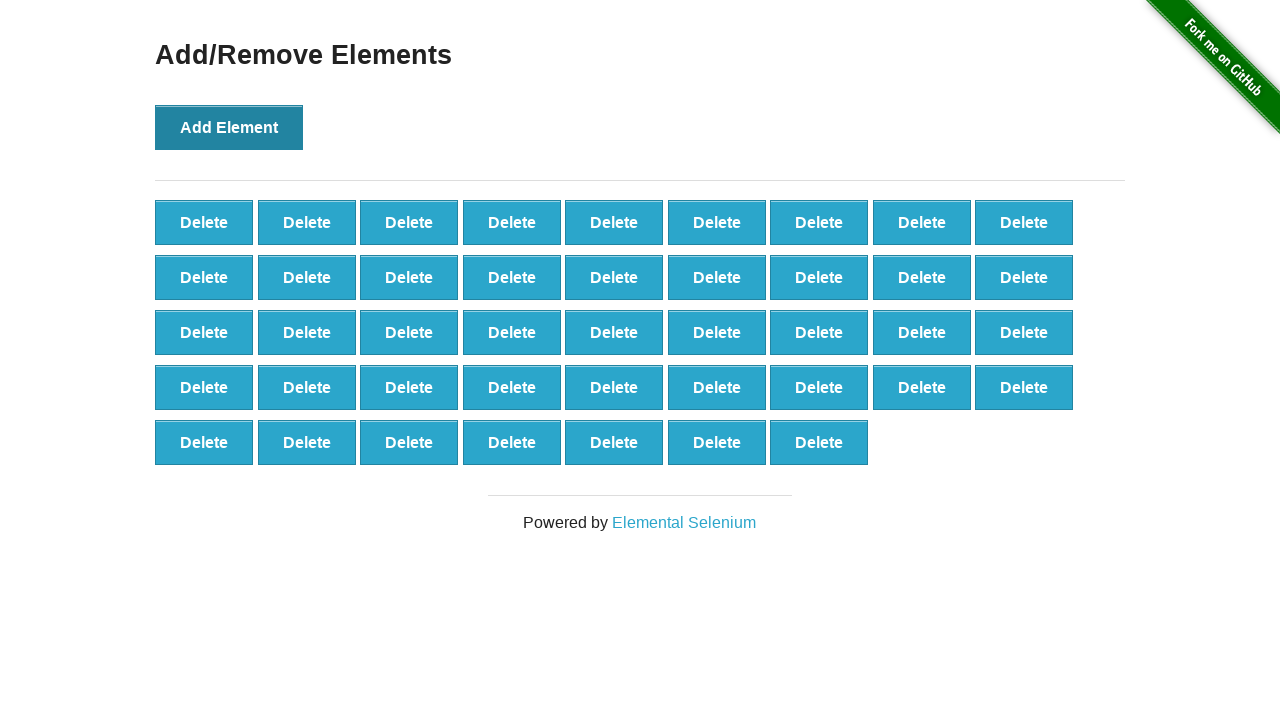

Clicked Add Element button (iteration 44/100) at (229, 127) on xpath=//button[text()='Add Element']
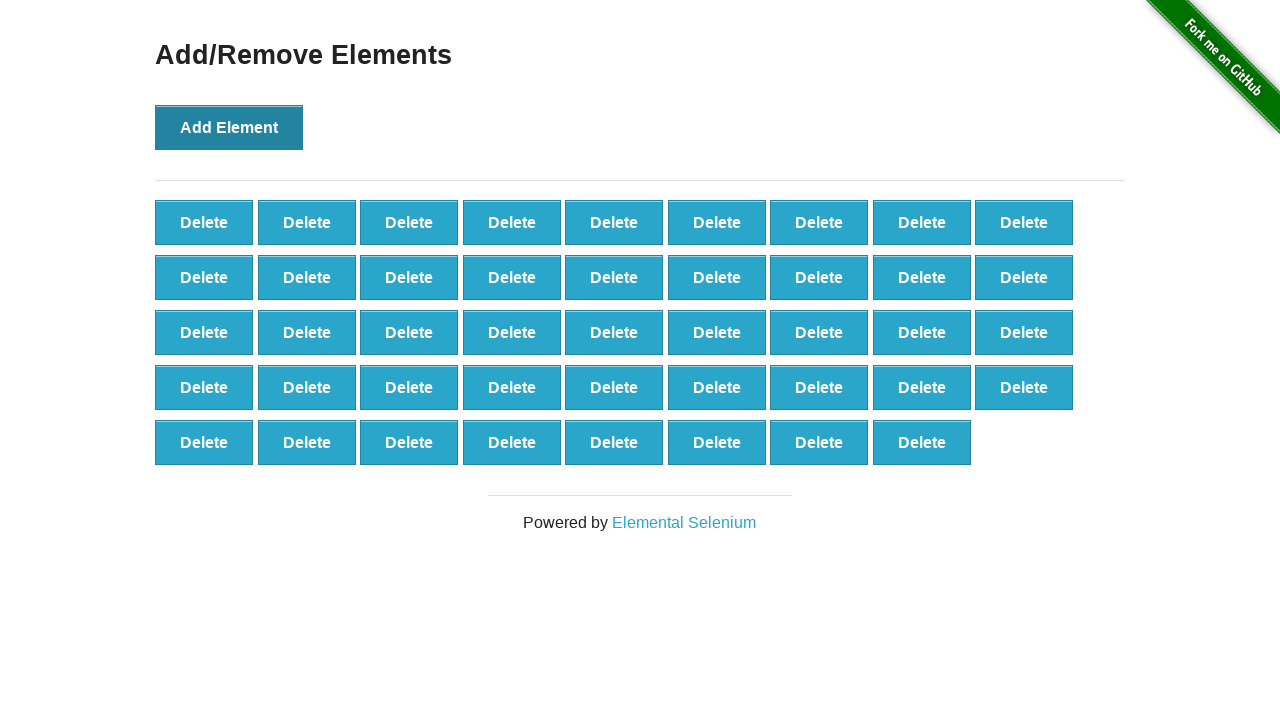

Clicked Add Element button (iteration 45/100) at (229, 127) on xpath=//button[text()='Add Element']
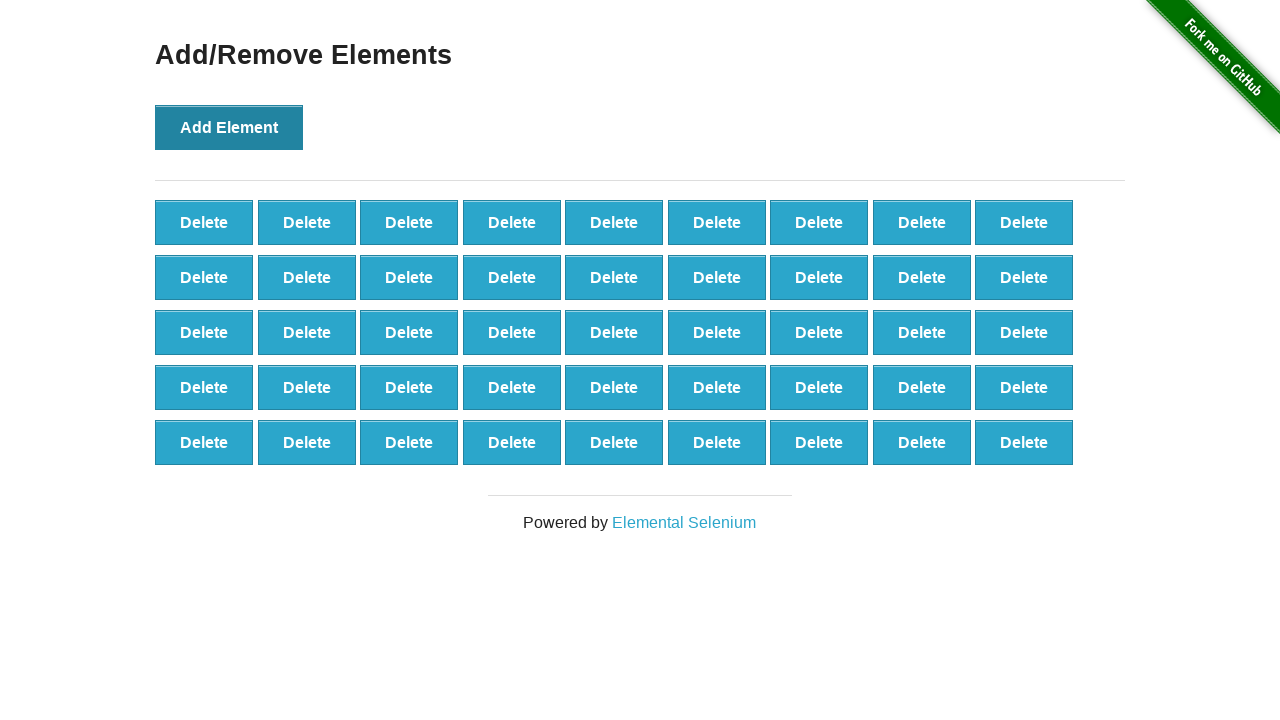

Clicked Add Element button (iteration 46/100) at (229, 127) on xpath=//button[text()='Add Element']
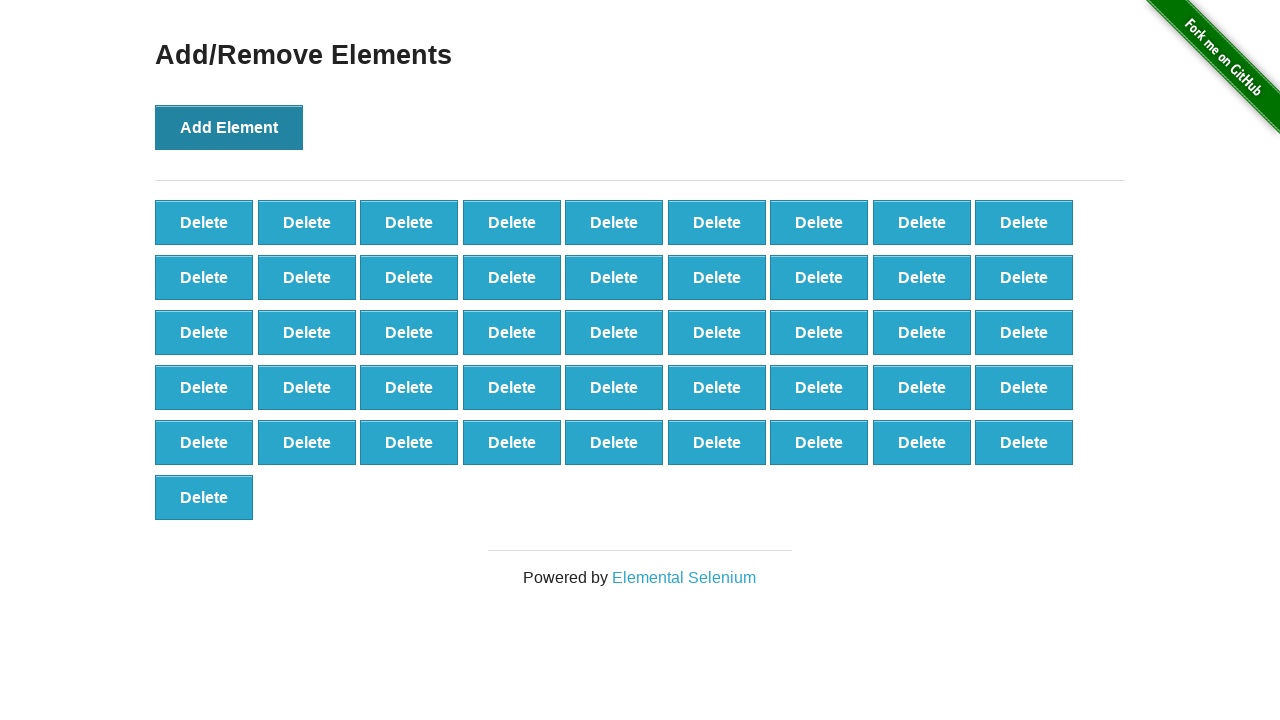

Clicked Add Element button (iteration 47/100) at (229, 127) on xpath=//button[text()='Add Element']
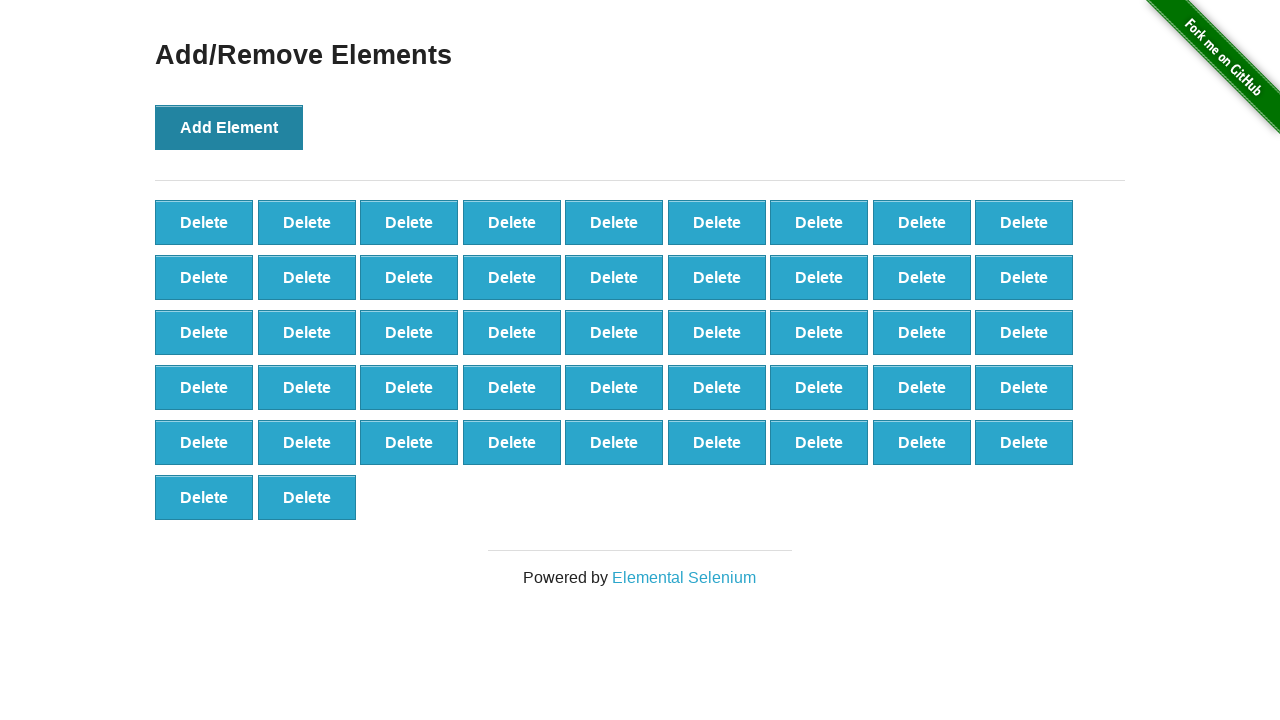

Clicked Add Element button (iteration 48/100) at (229, 127) on xpath=//button[text()='Add Element']
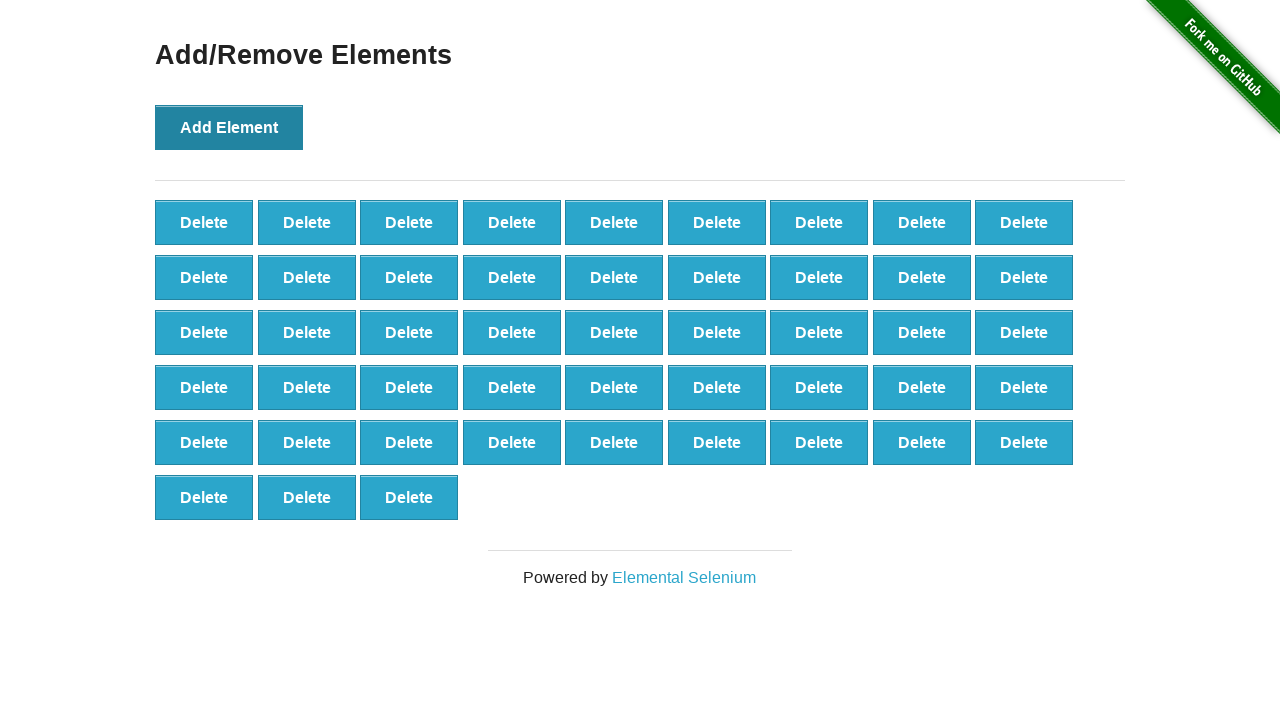

Clicked Add Element button (iteration 49/100) at (229, 127) on xpath=//button[text()='Add Element']
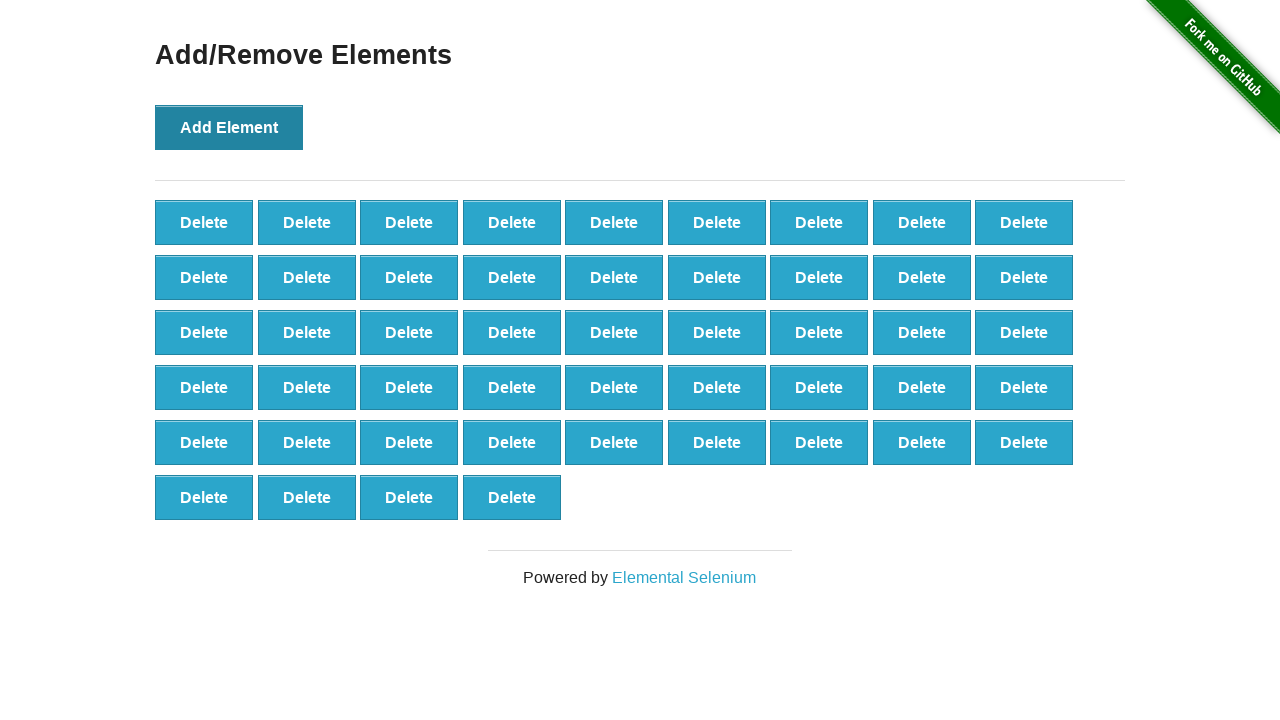

Clicked Add Element button (iteration 50/100) at (229, 127) on xpath=//button[text()='Add Element']
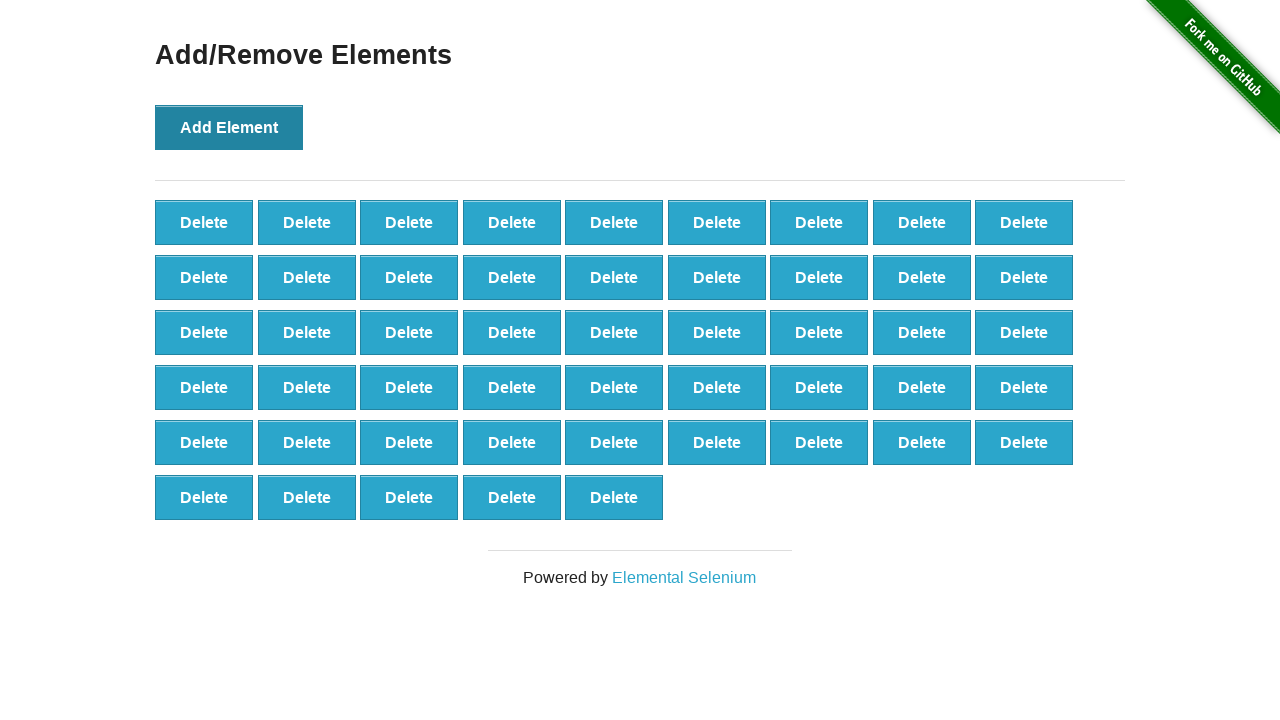

Clicked Add Element button (iteration 51/100) at (229, 127) on xpath=//button[text()='Add Element']
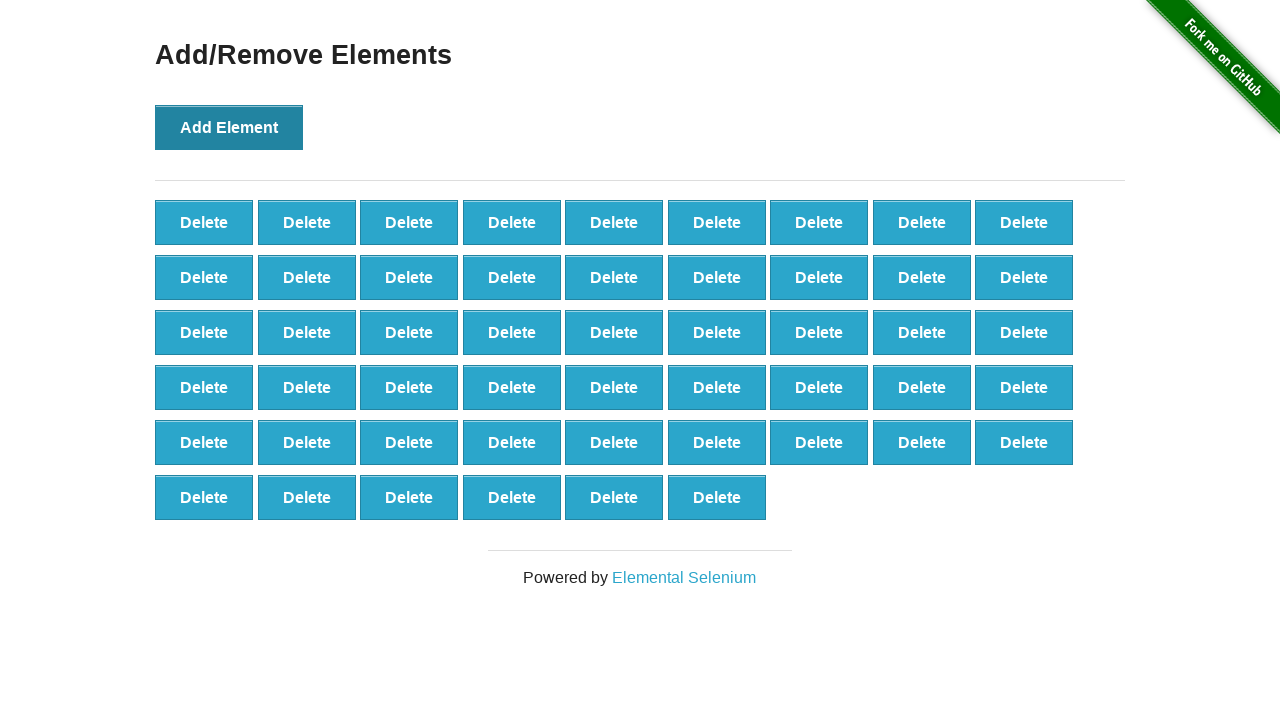

Clicked Add Element button (iteration 52/100) at (229, 127) on xpath=//button[text()='Add Element']
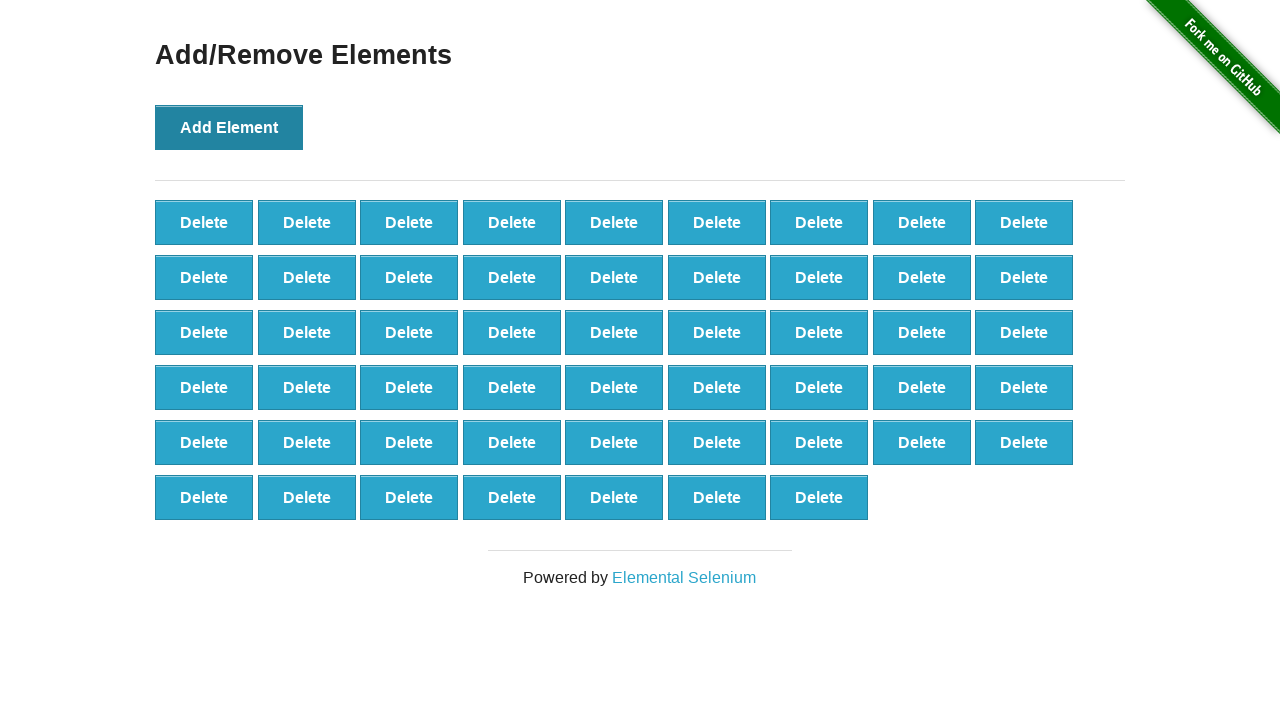

Clicked Add Element button (iteration 53/100) at (229, 127) on xpath=//button[text()='Add Element']
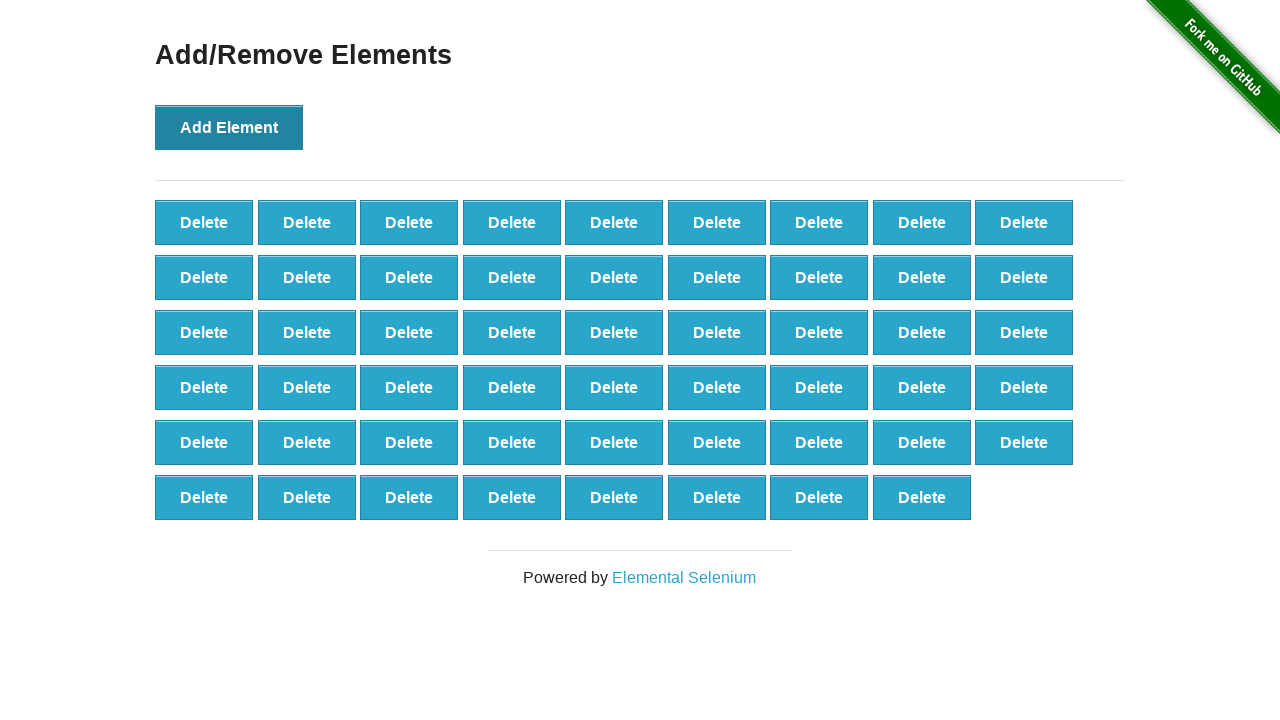

Clicked Add Element button (iteration 54/100) at (229, 127) on xpath=//button[text()='Add Element']
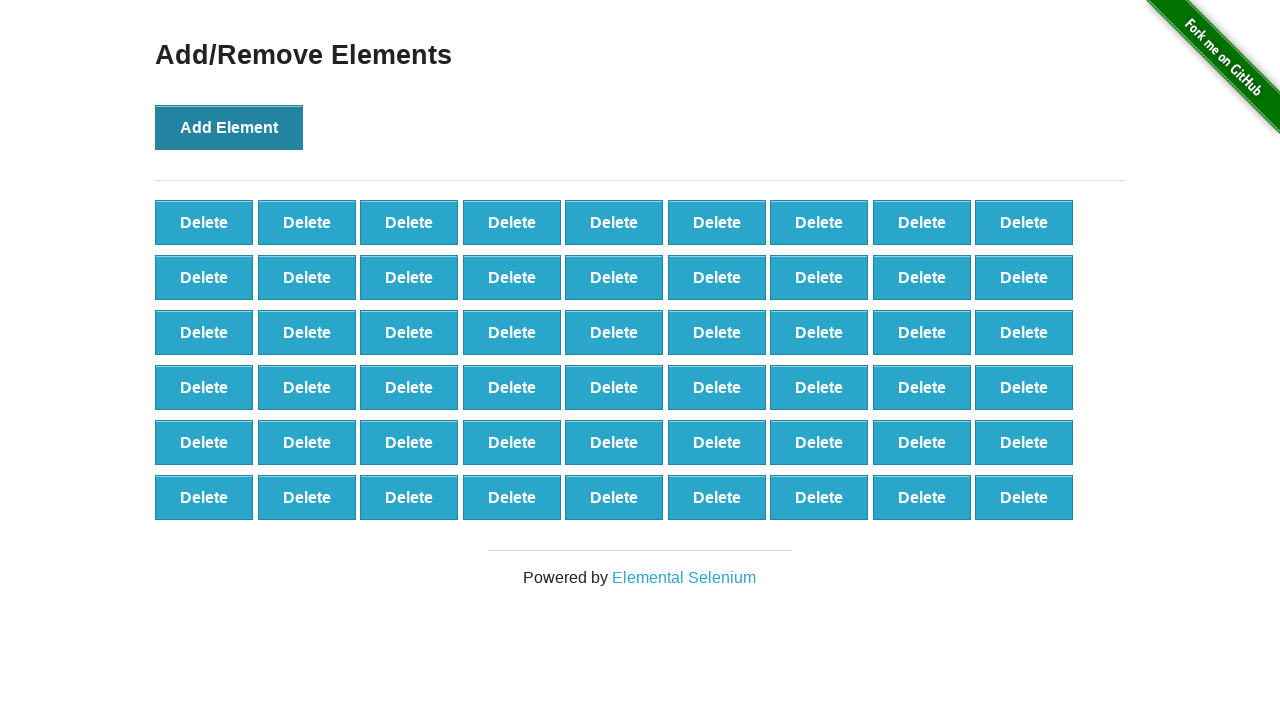

Clicked Add Element button (iteration 55/100) at (229, 127) on xpath=//button[text()='Add Element']
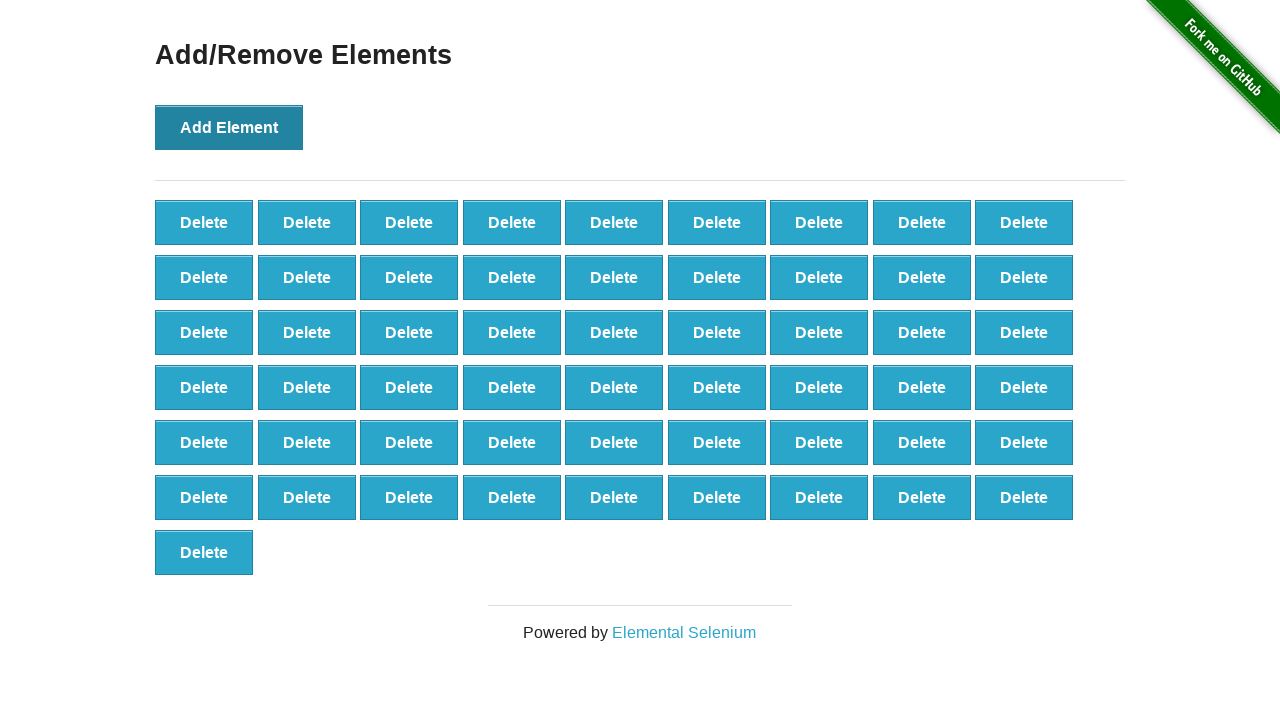

Clicked Add Element button (iteration 56/100) at (229, 127) on xpath=//button[text()='Add Element']
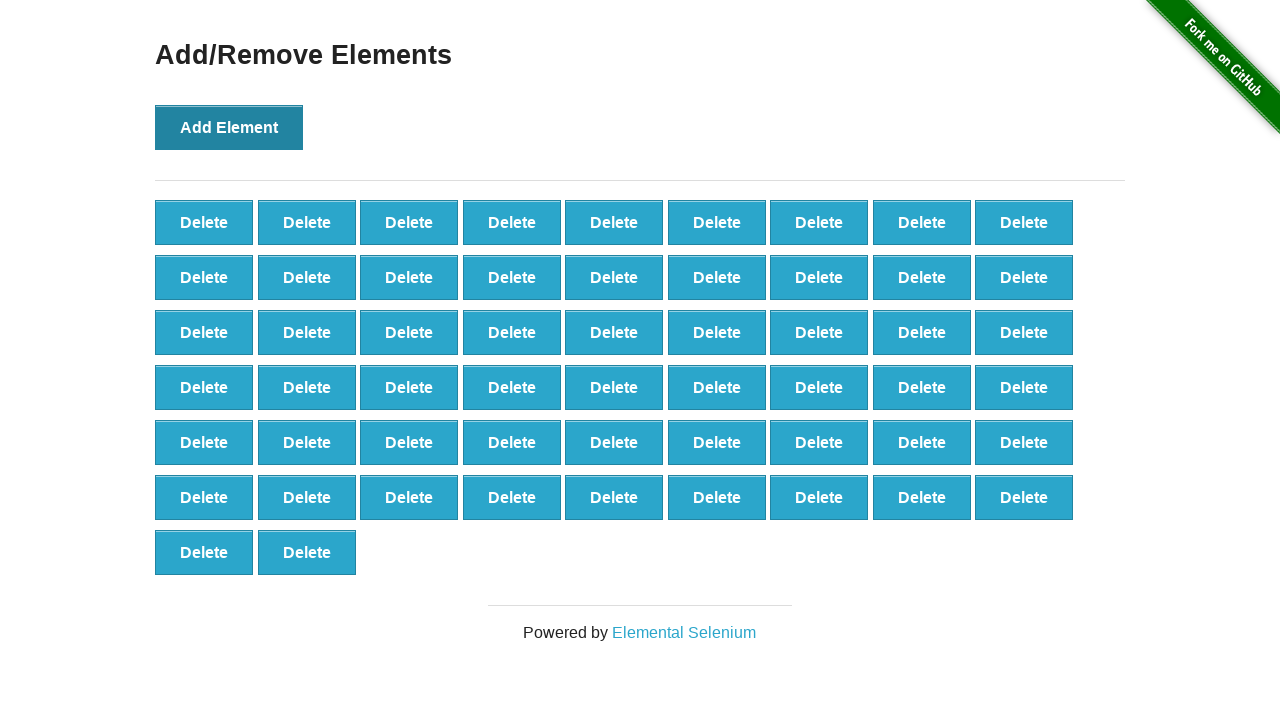

Clicked Add Element button (iteration 57/100) at (229, 127) on xpath=//button[text()='Add Element']
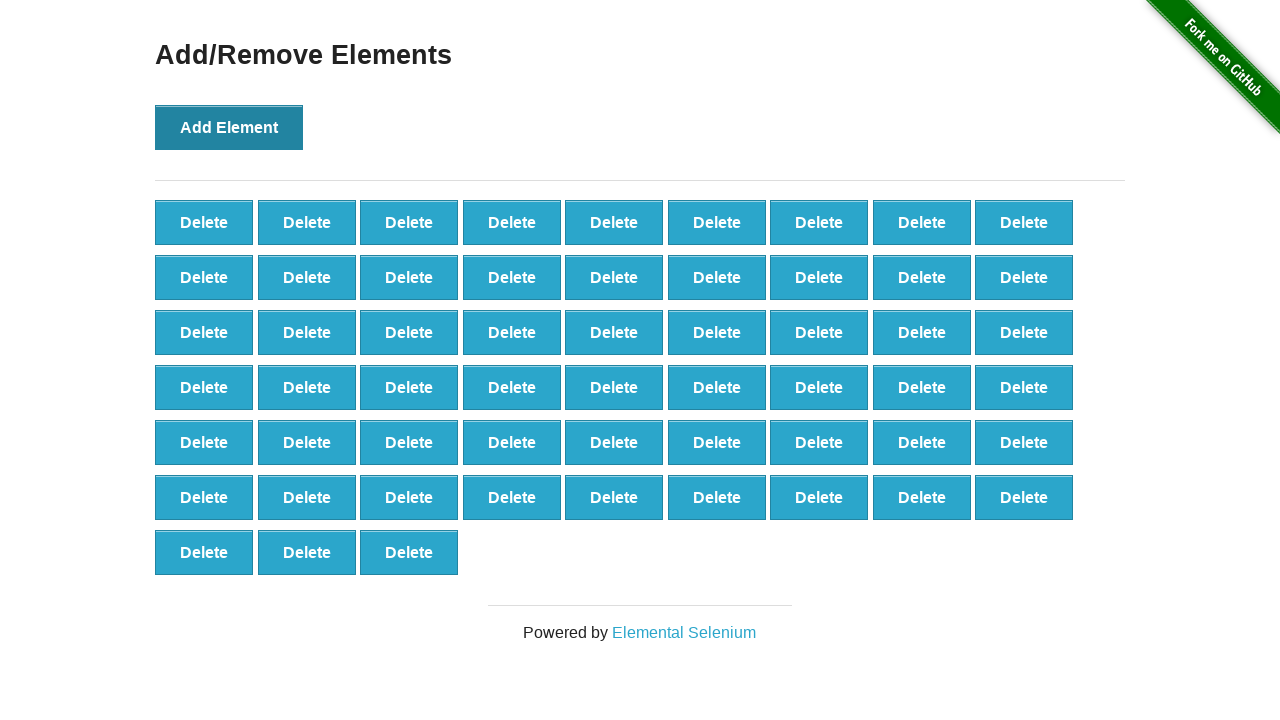

Clicked Add Element button (iteration 58/100) at (229, 127) on xpath=//button[text()='Add Element']
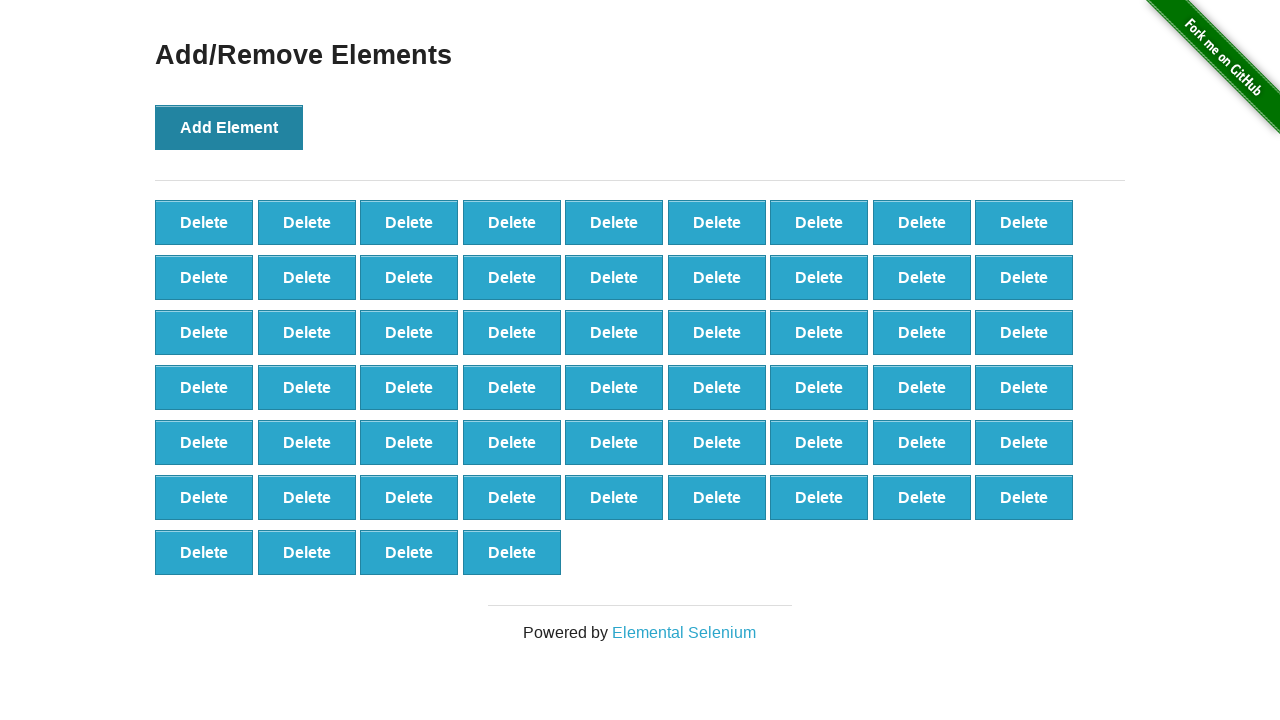

Clicked Add Element button (iteration 59/100) at (229, 127) on xpath=//button[text()='Add Element']
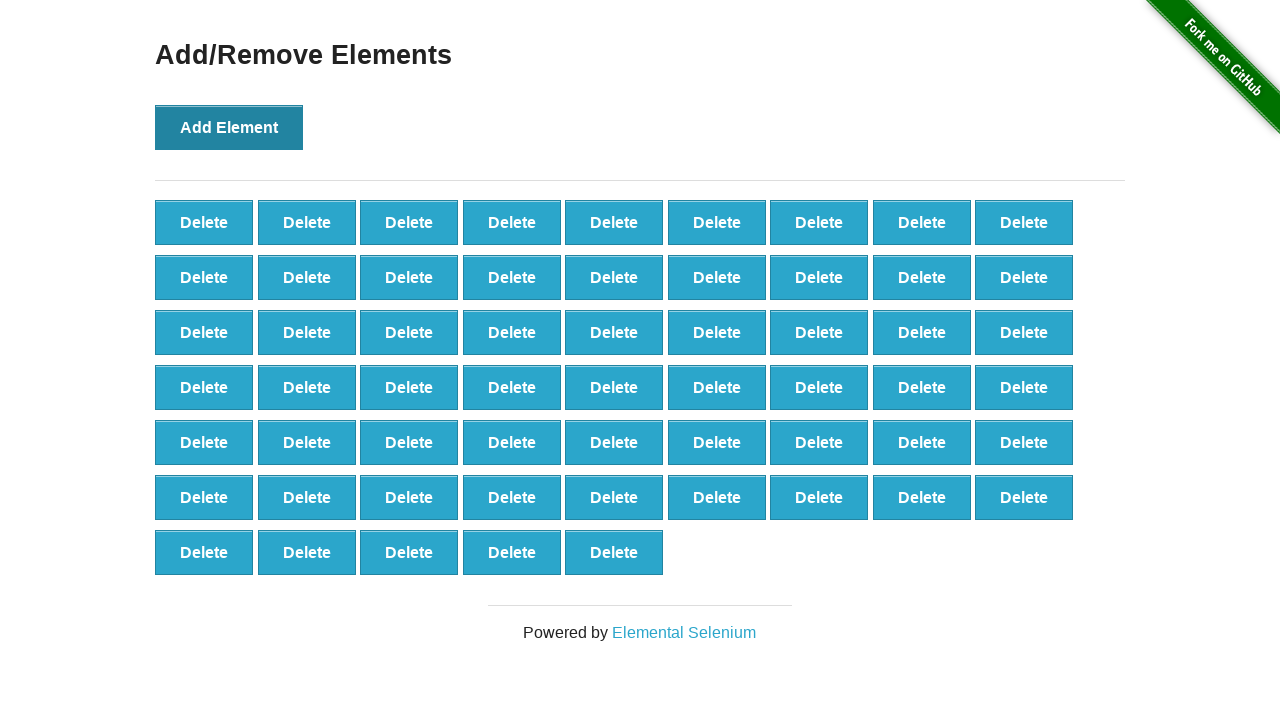

Clicked Add Element button (iteration 60/100) at (229, 127) on xpath=//button[text()='Add Element']
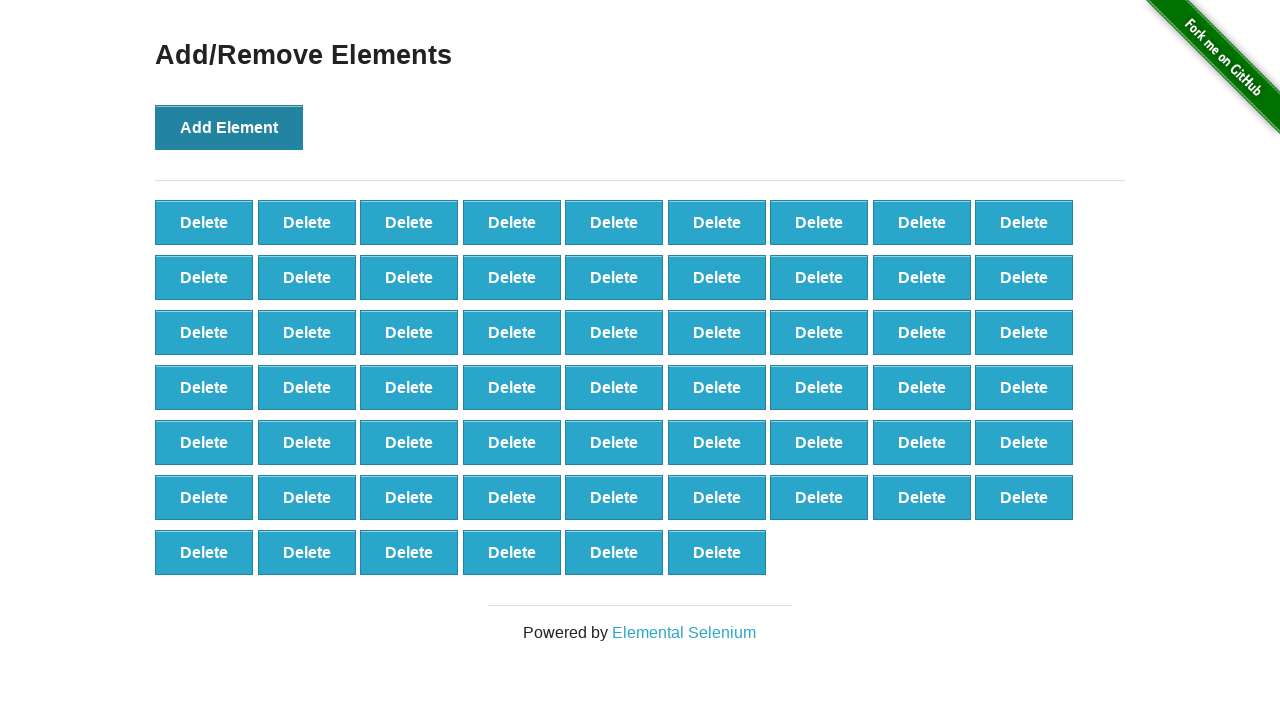

Clicked Add Element button (iteration 61/100) at (229, 127) on xpath=//button[text()='Add Element']
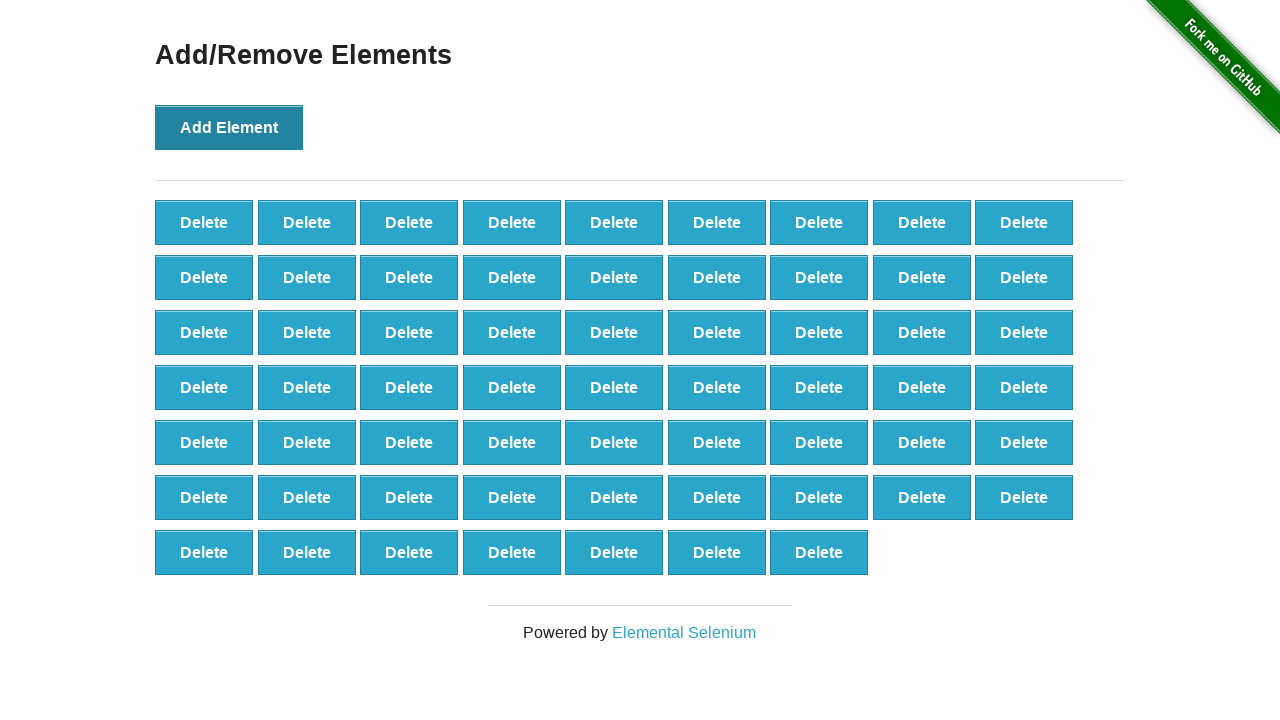

Clicked Add Element button (iteration 62/100) at (229, 127) on xpath=//button[text()='Add Element']
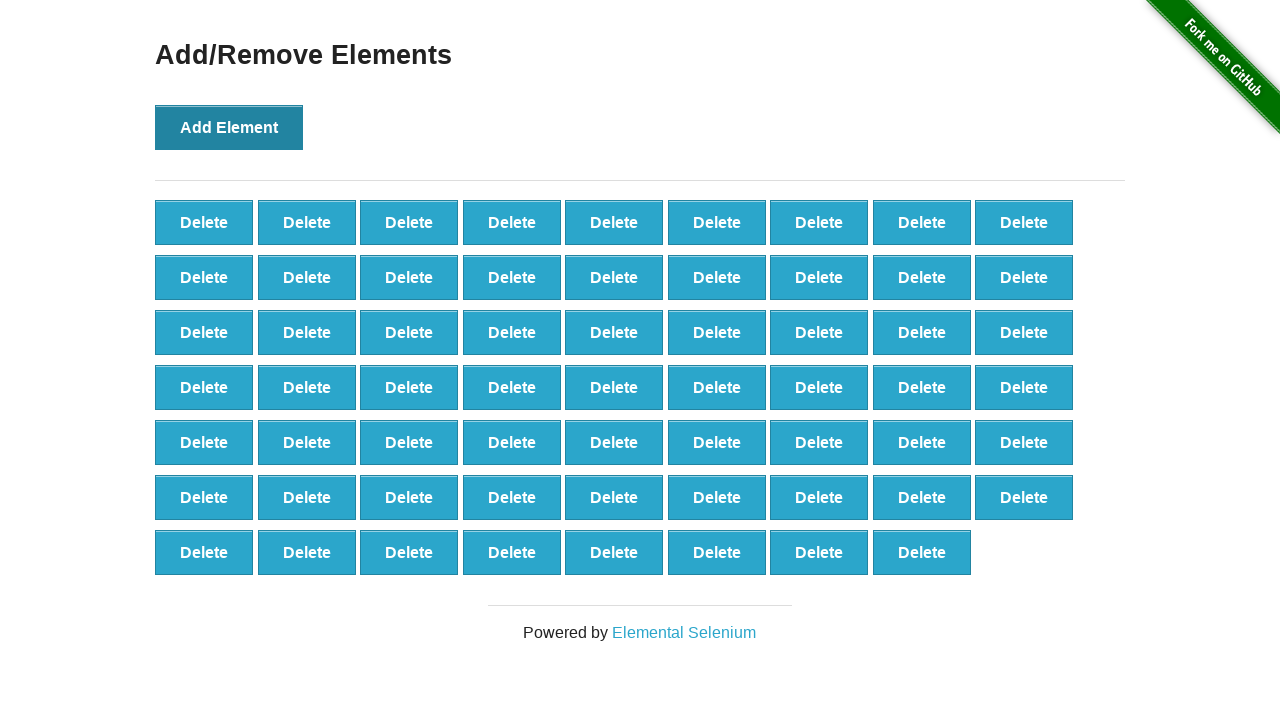

Clicked Add Element button (iteration 63/100) at (229, 127) on xpath=//button[text()='Add Element']
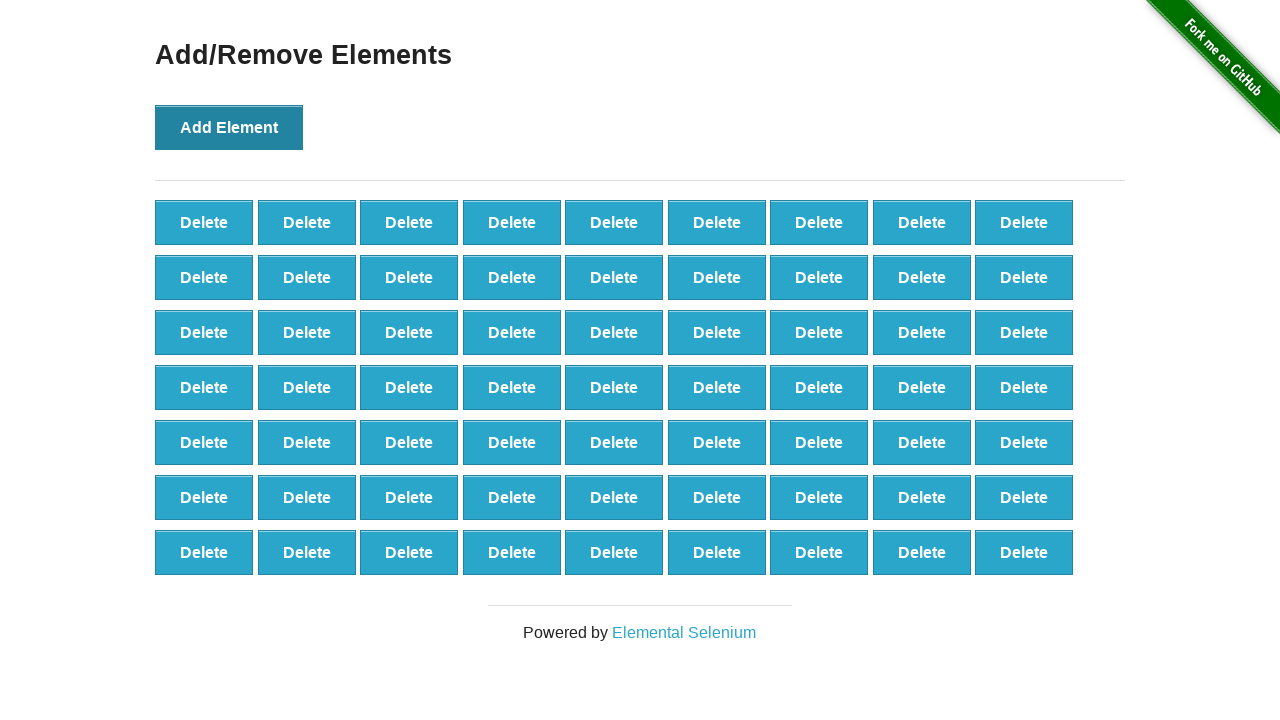

Clicked Add Element button (iteration 64/100) at (229, 127) on xpath=//button[text()='Add Element']
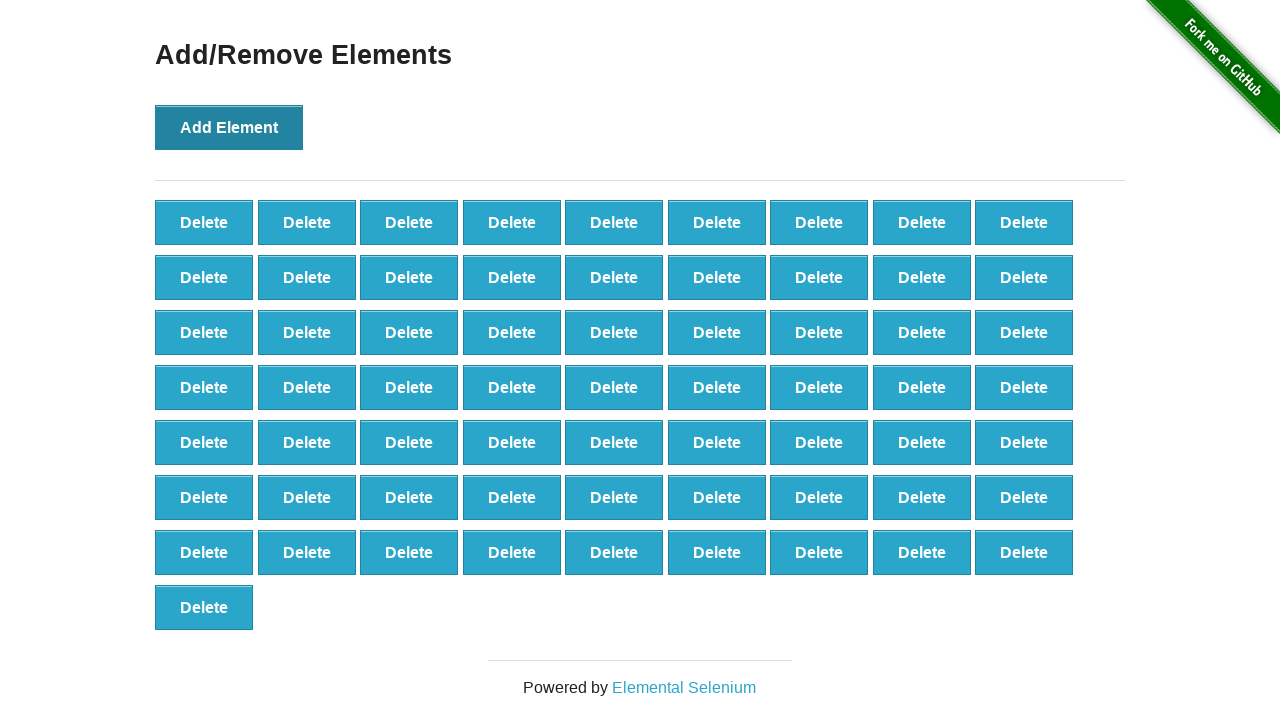

Clicked Add Element button (iteration 65/100) at (229, 127) on xpath=//button[text()='Add Element']
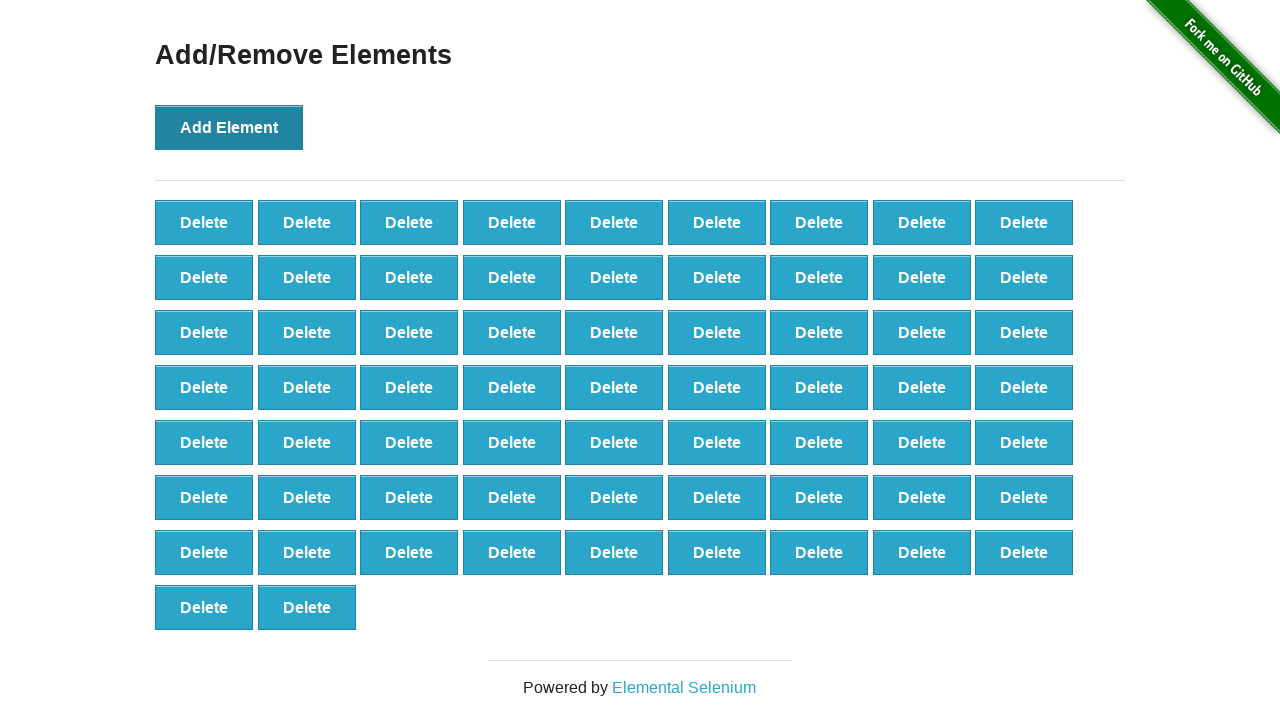

Clicked Add Element button (iteration 66/100) at (229, 127) on xpath=//button[text()='Add Element']
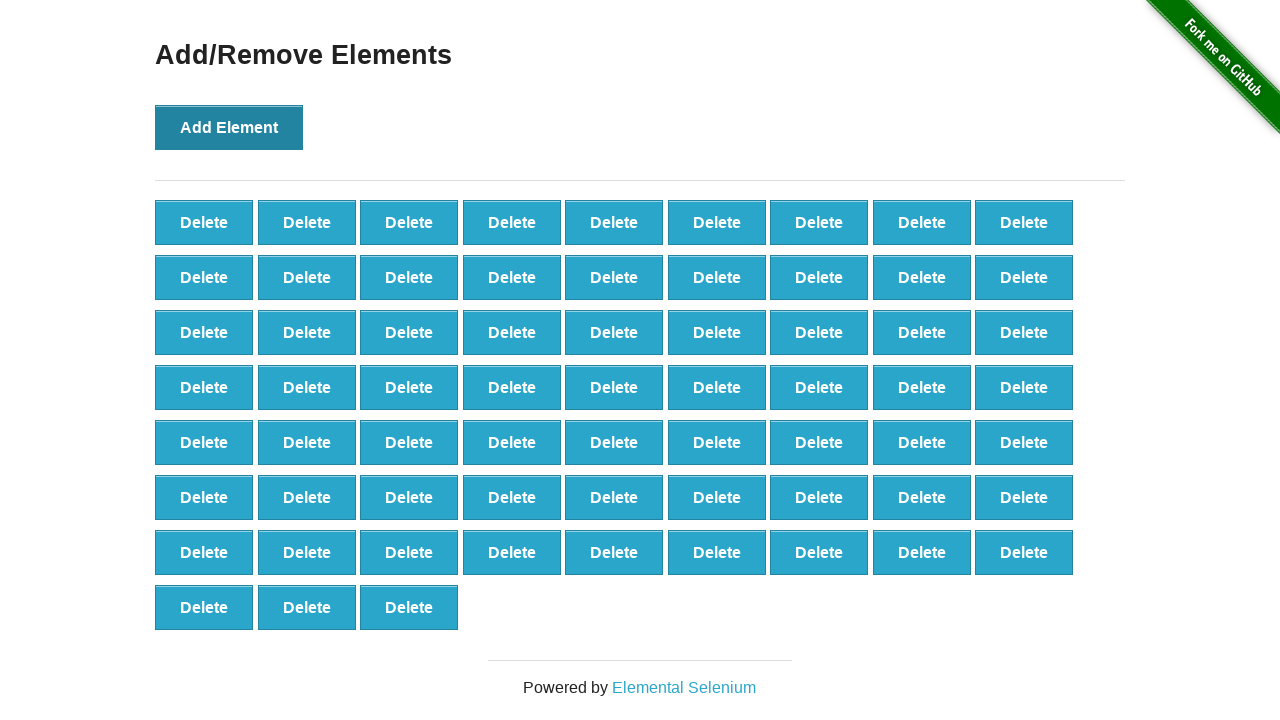

Clicked Add Element button (iteration 67/100) at (229, 127) on xpath=//button[text()='Add Element']
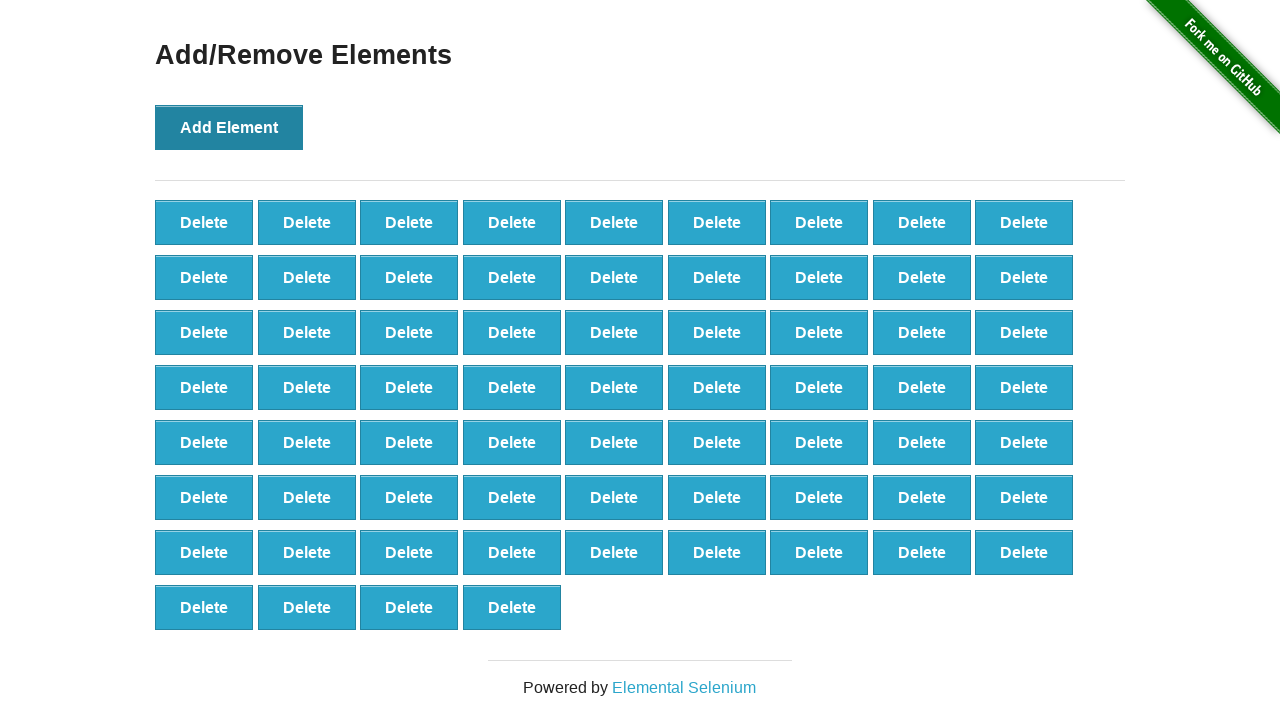

Clicked Add Element button (iteration 68/100) at (229, 127) on xpath=//button[text()='Add Element']
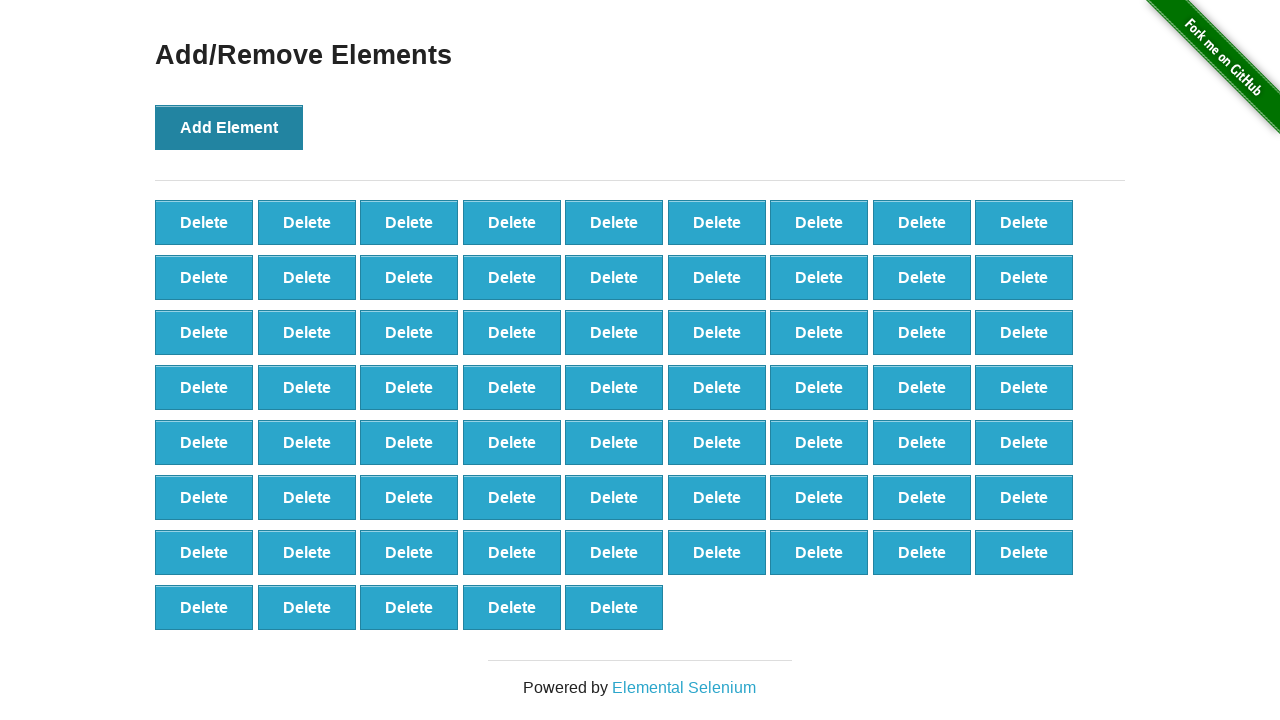

Clicked Add Element button (iteration 69/100) at (229, 127) on xpath=//button[text()='Add Element']
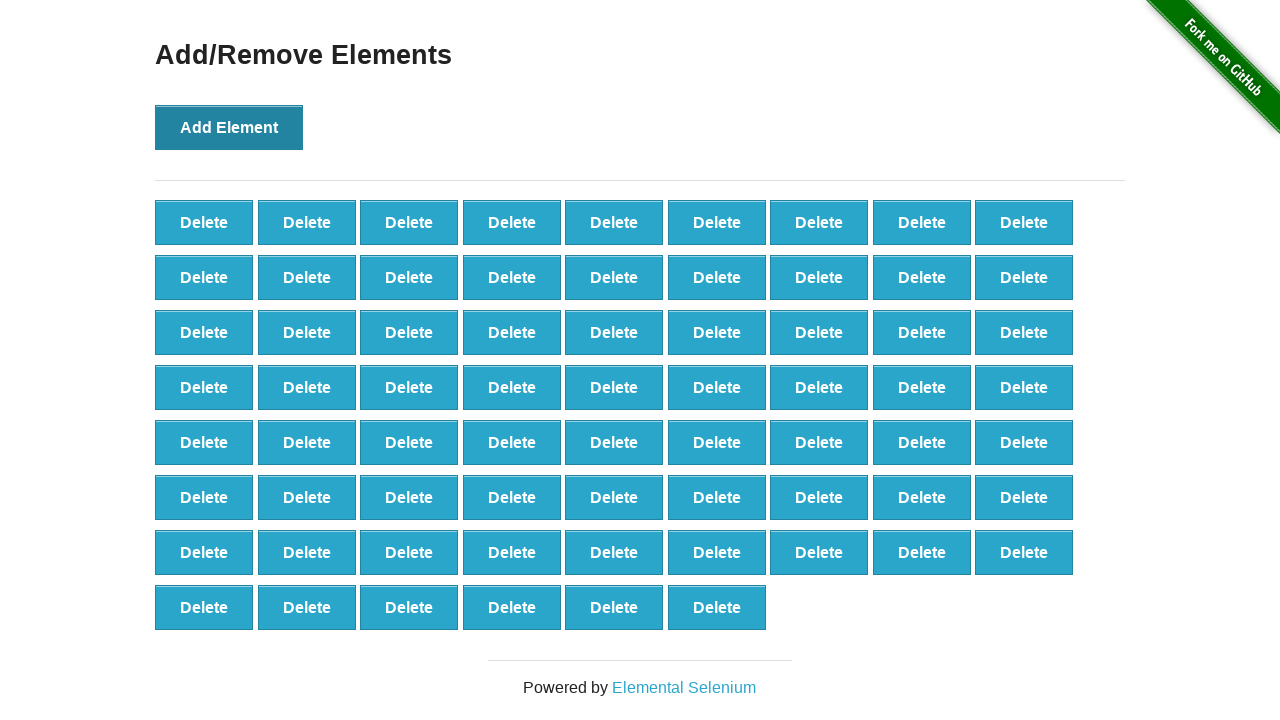

Clicked Add Element button (iteration 70/100) at (229, 127) on xpath=//button[text()='Add Element']
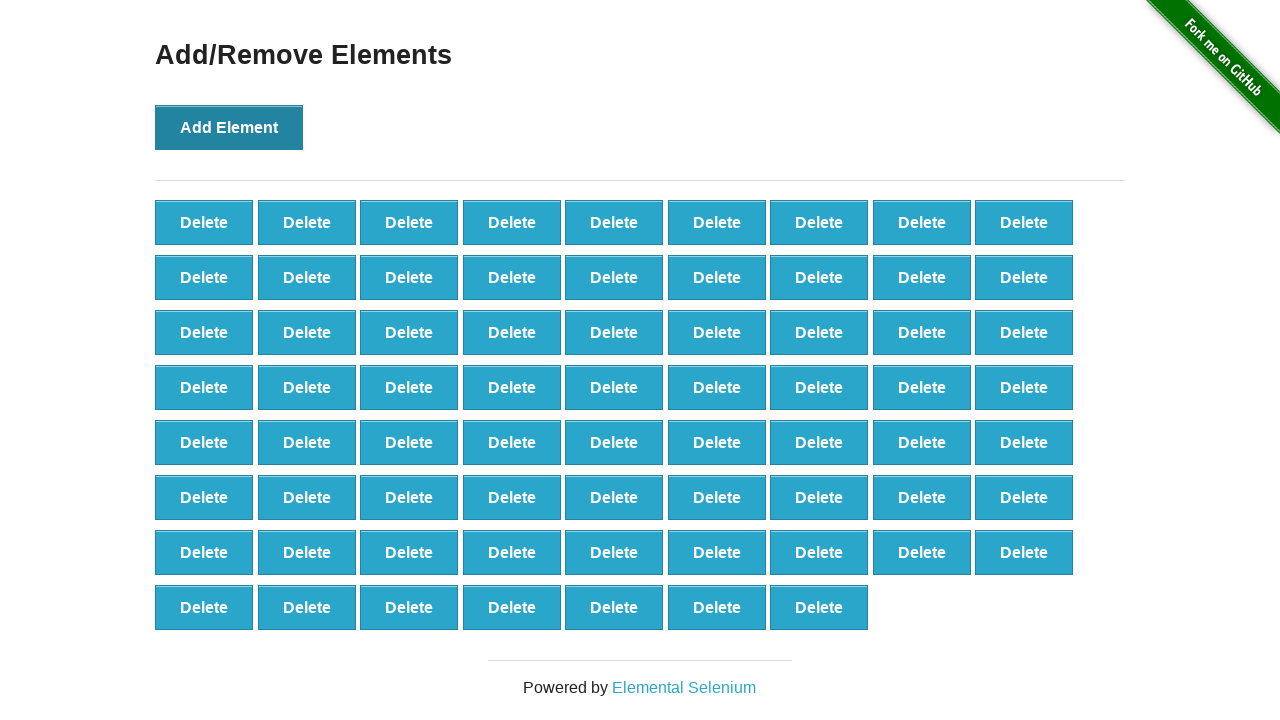

Clicked Add Element button (iteration 71/100) at (229, 127) on xpath=//button[text()='Add Element']
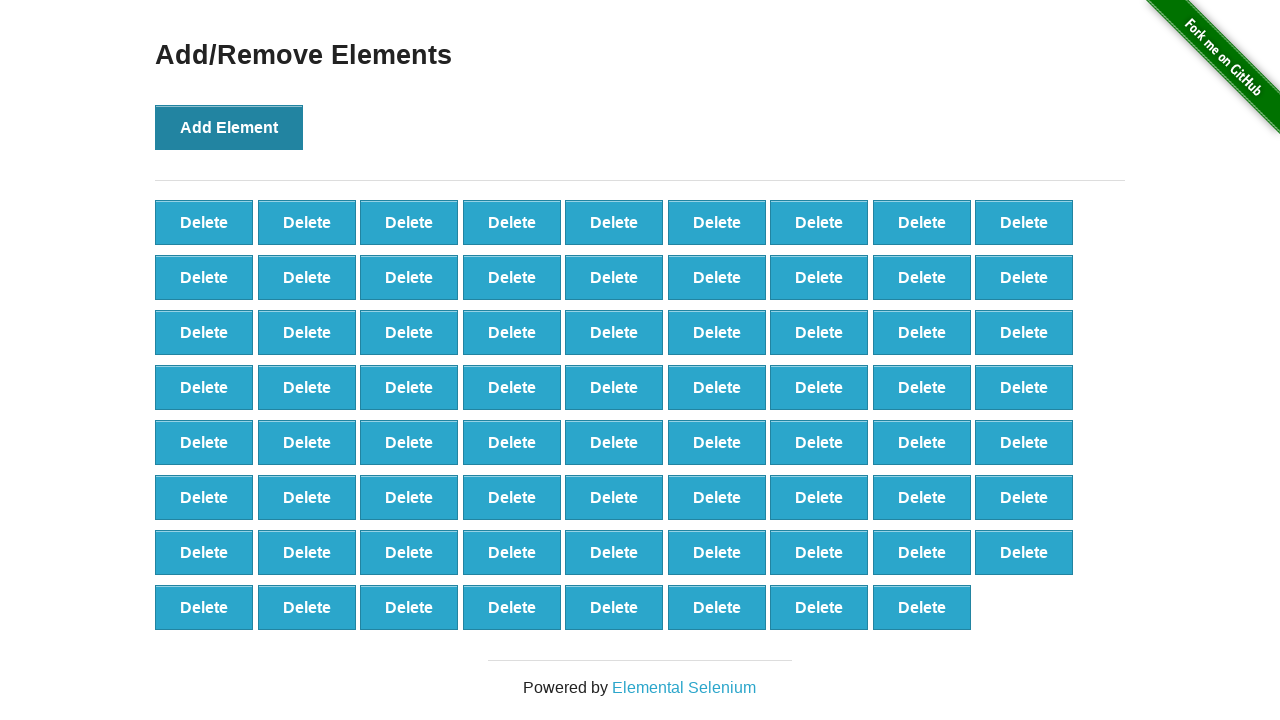

Clicked Add Element button (iteration 72/100) at (229, 127) on xpath=//button[text()='Add Element']
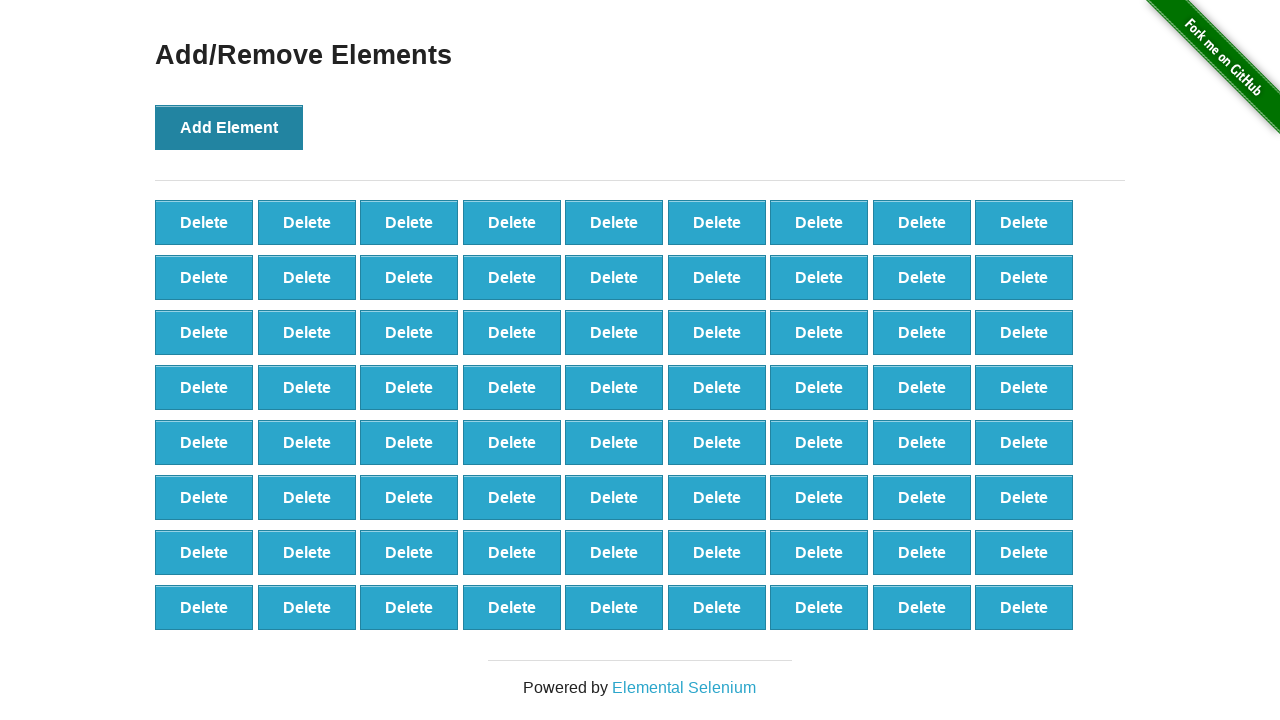

Clicked Add Element button (iteration 73/100) at (229, 127) on xpath=//button[text()='Add Element']
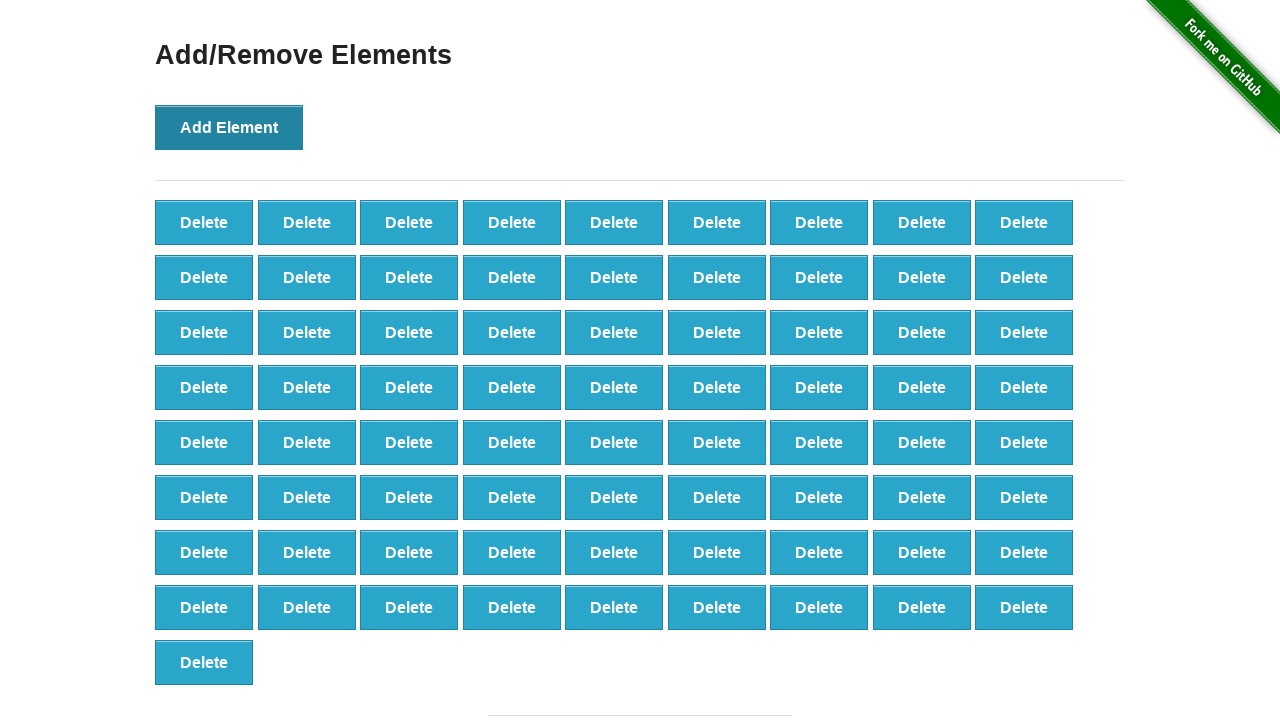

Clicked Add Element button (iteration 74/100) at (229, 127) on xpath=//button[text()='Add Element']
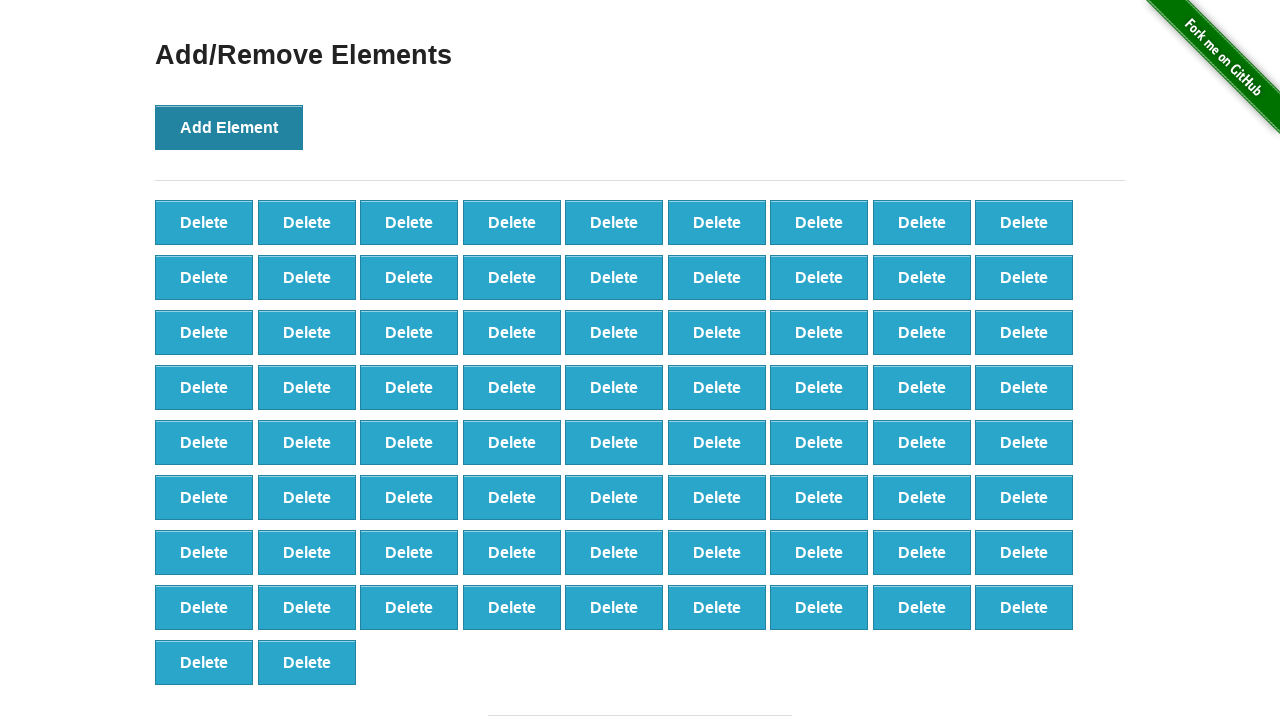

Clicked Add Element button (iteration 75/100) at (229, 127) on xpath=//button[text()='Add Element']
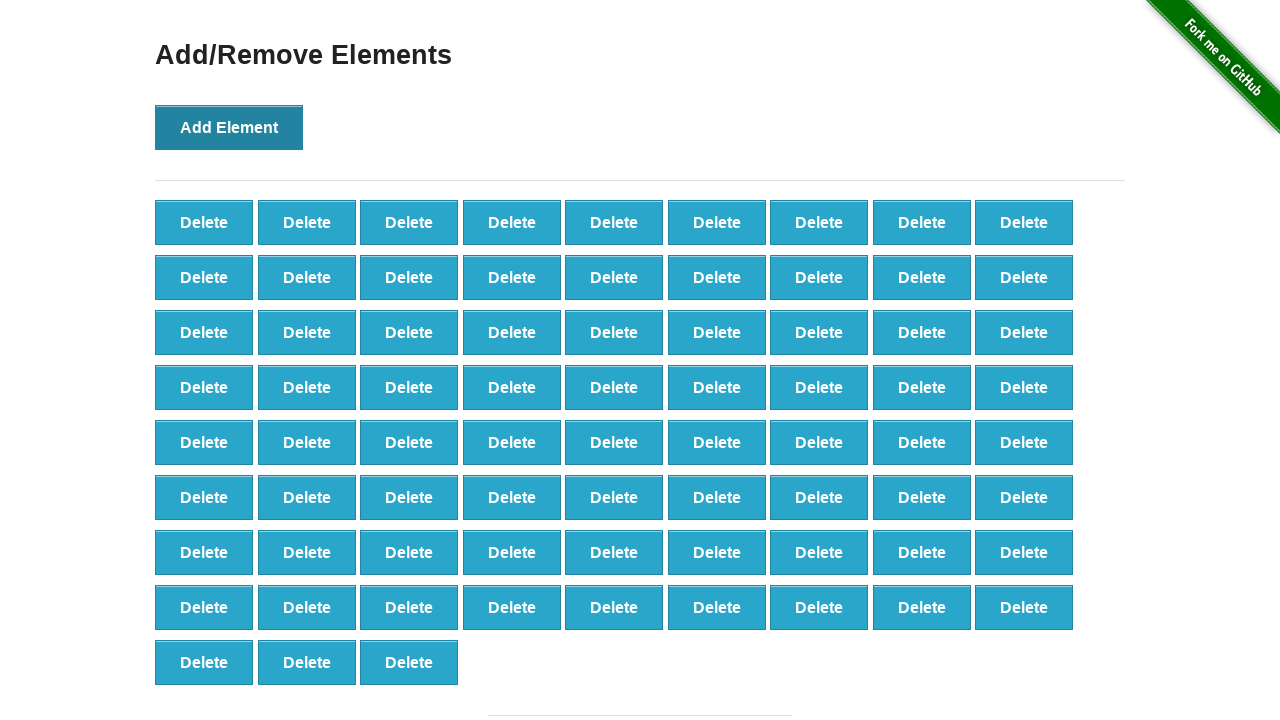

Clicked Add Element button (iteration 76/100) at (229, 127) on xpath=//button[text()='Add Element']
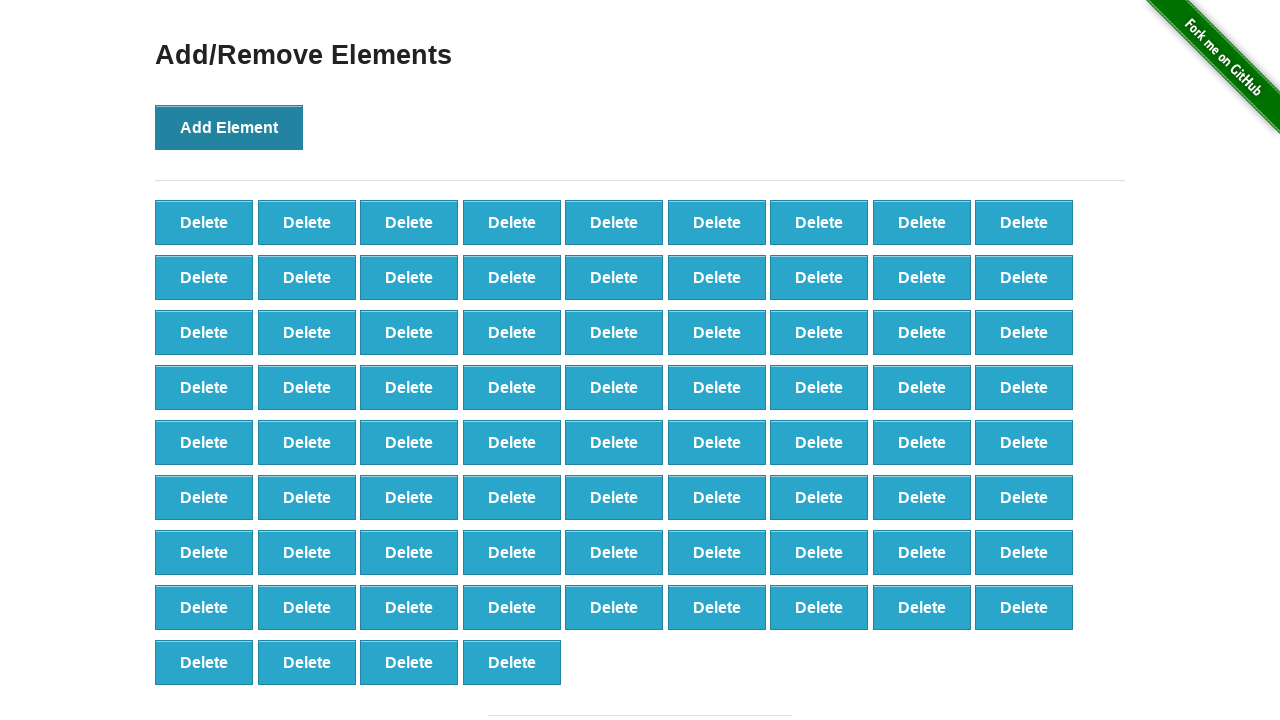

Clicked Add Element button (iteration 77/100) at (229, 127) on xpath=//button[text()='Add Element']
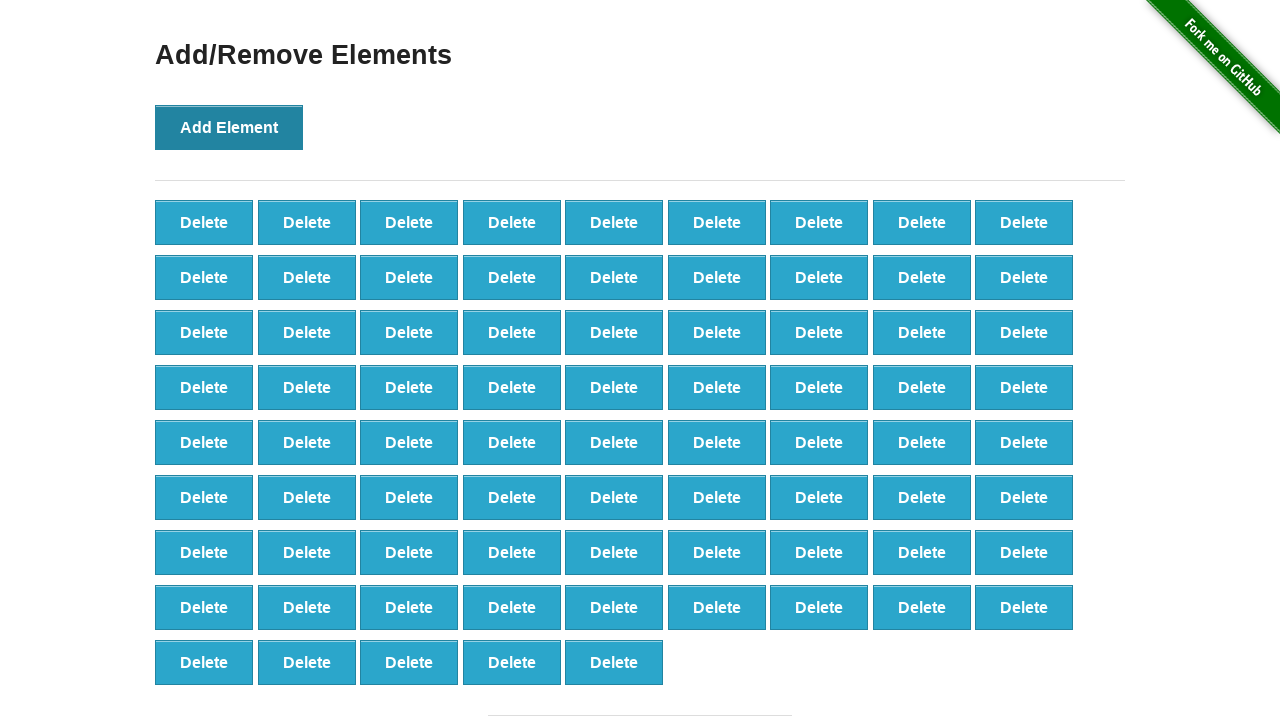

Clicked Add Element button (iteration 78/100) at (229, 127) on xpath=//button[text()='Add Element']
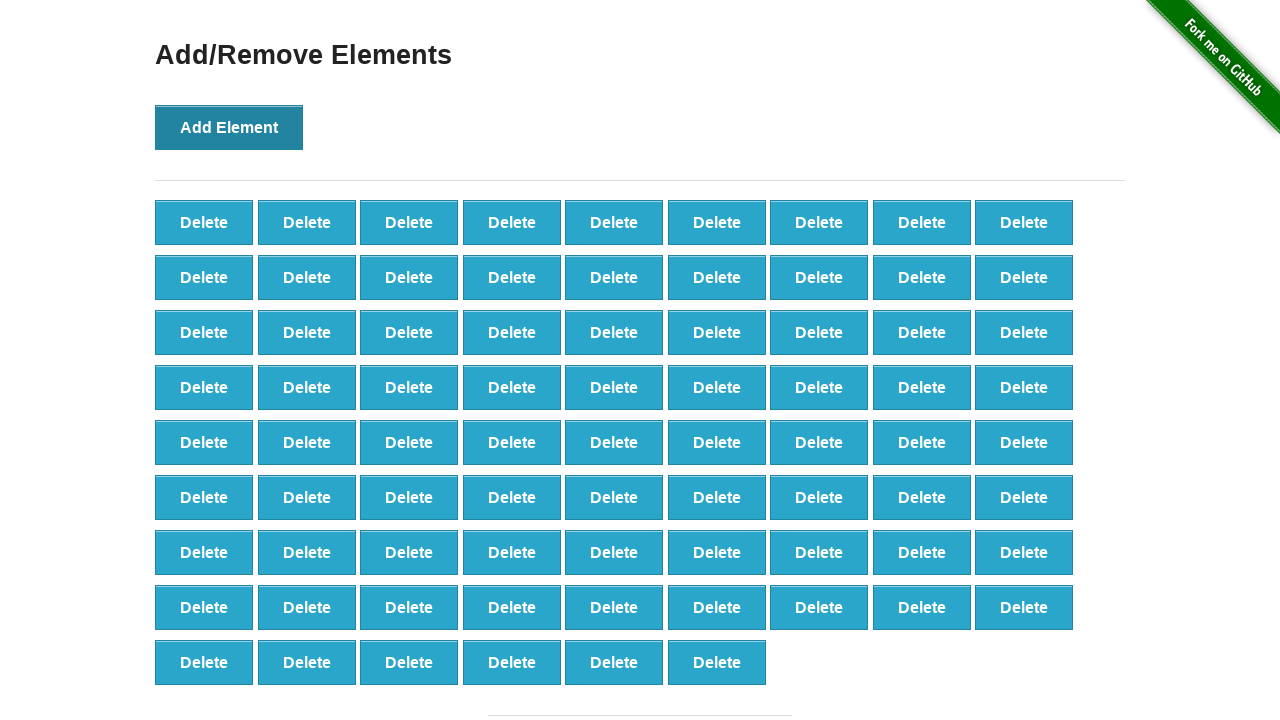

Clicked Add Element button (iteration 79/100) at (229, 127) on xpath=//button[text()='Add Element']
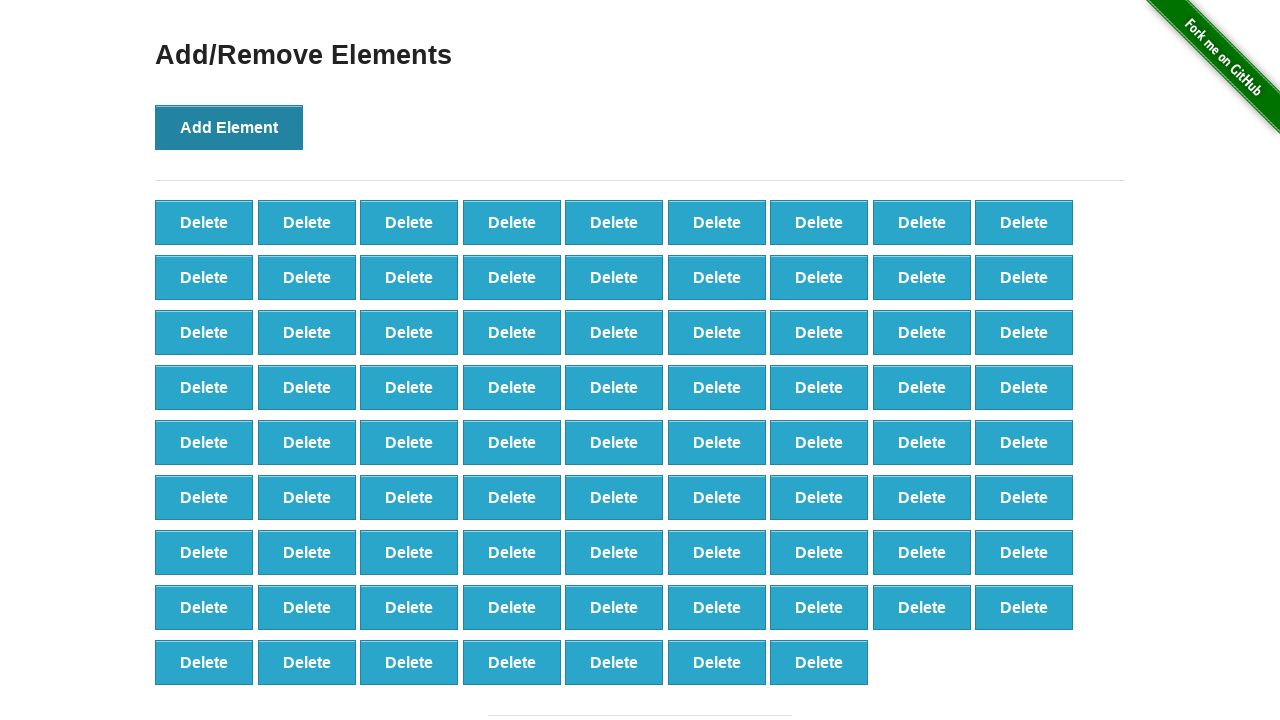

Clicked Add Element button (iteration 80/100) at (229, 127) on xpath=//button[text()='Add Element']
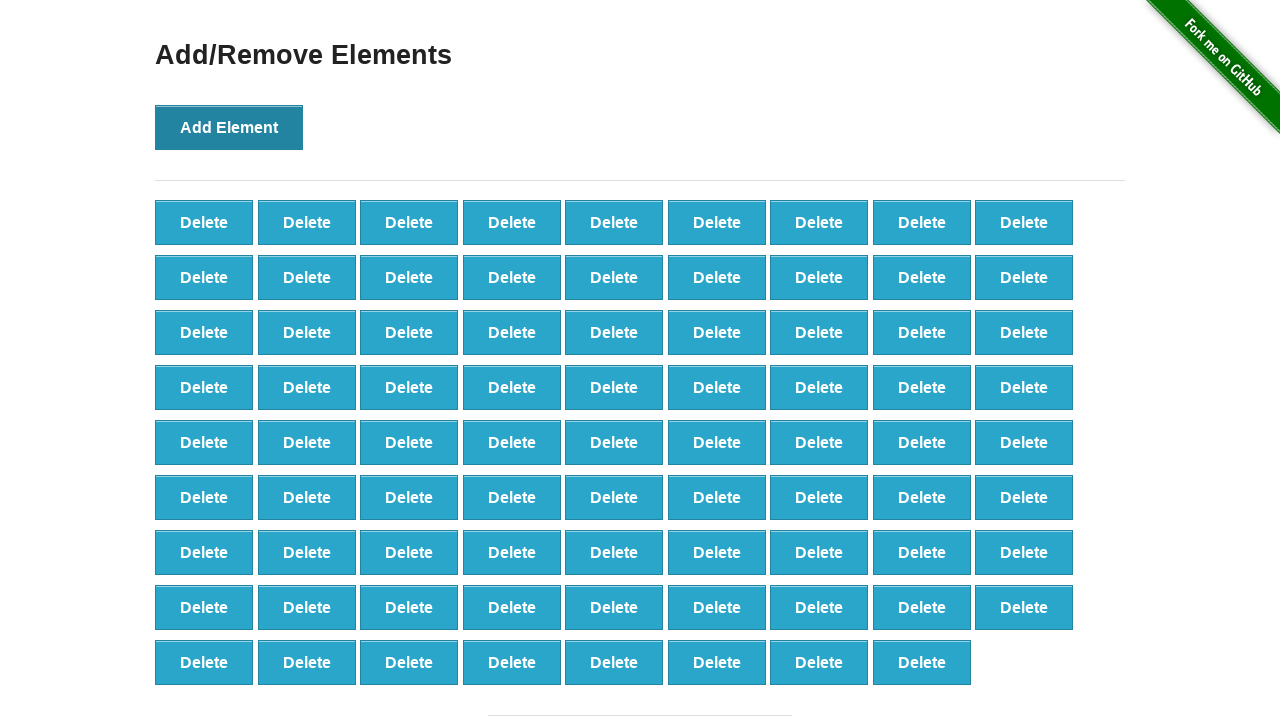

Clicked Add Element button (iteration 81/100) at (229, 127) on xpath=//button[text()='Add Element']
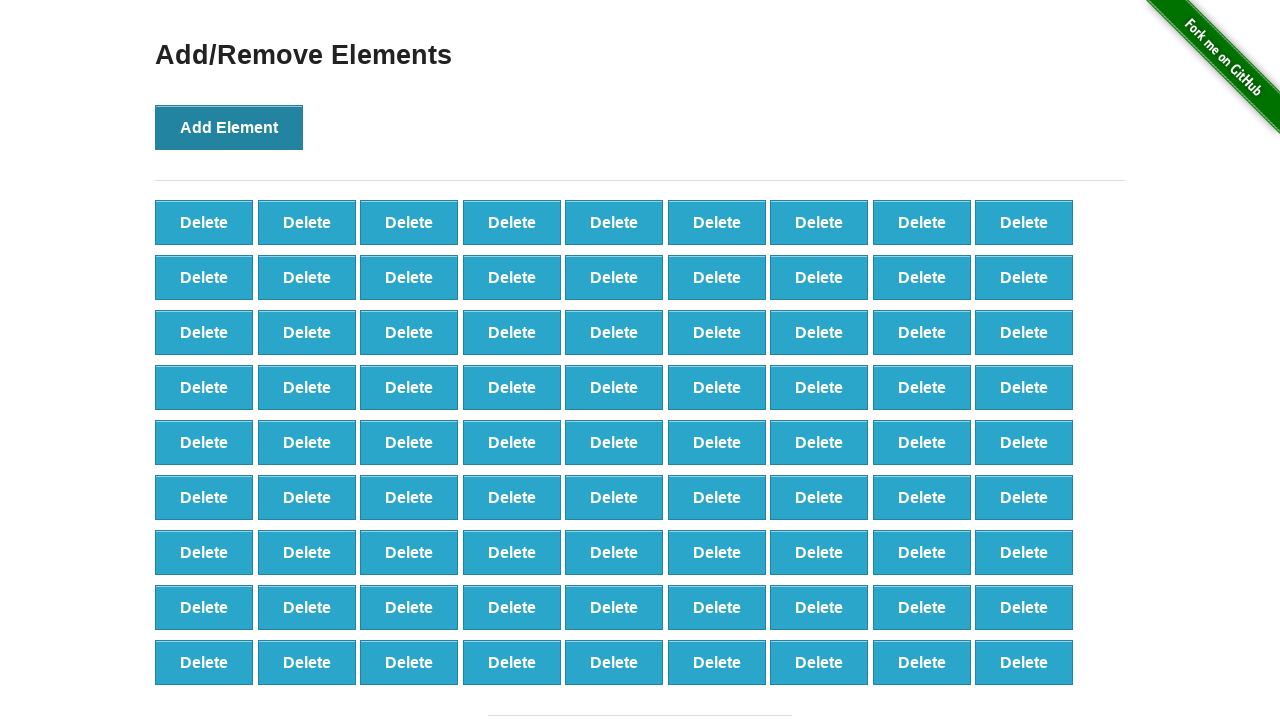

Clicked Add Element button (iteration 82/100) at (229, 127) on xpath=//button[text()='Add Element']
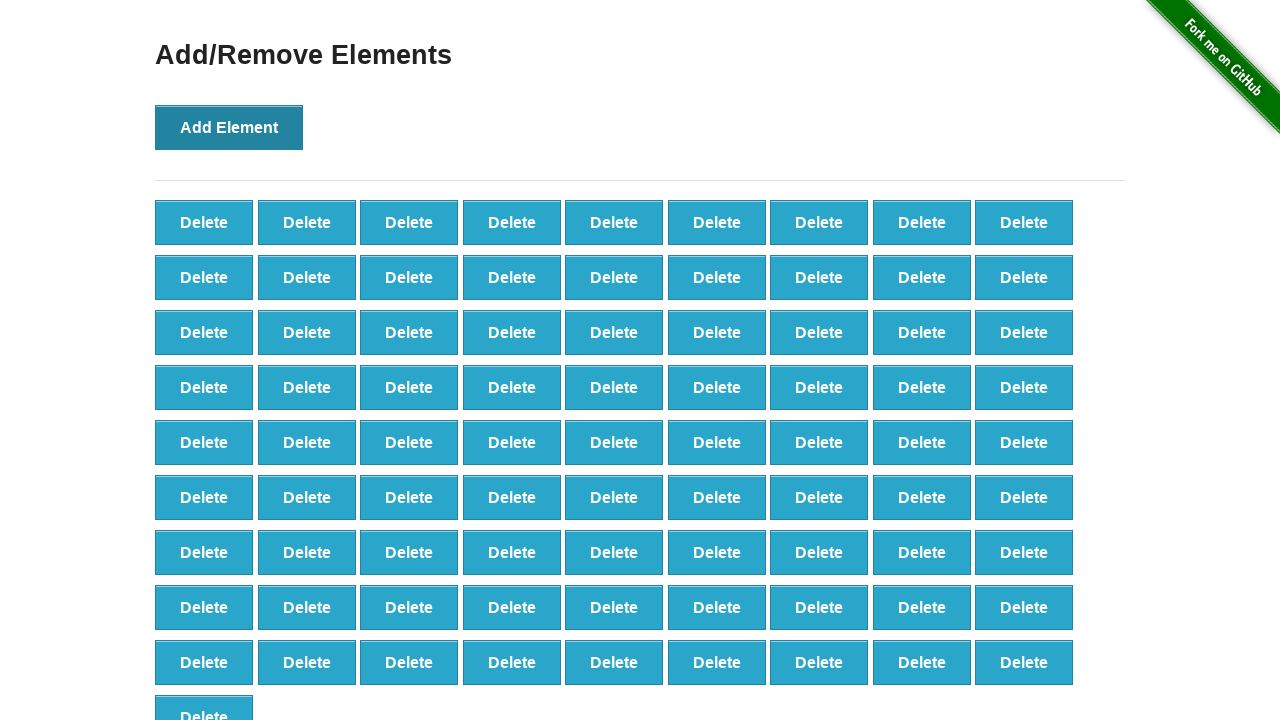

Clicked Add Element button (iteration 83/100) at (229, 127) on xpath=//button[text()='Add Element']
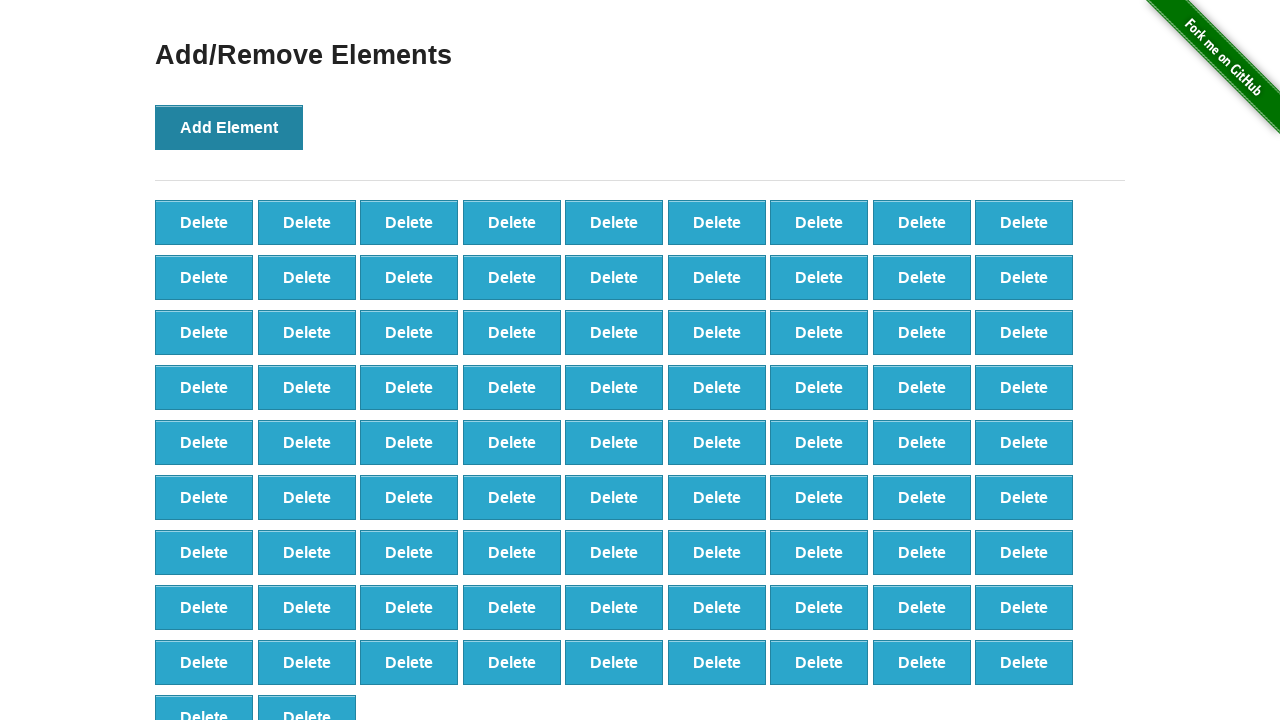

Clicked Add Element button (iteration 84/100) at (229, 127) on xpath=//button[text()='Add Element']
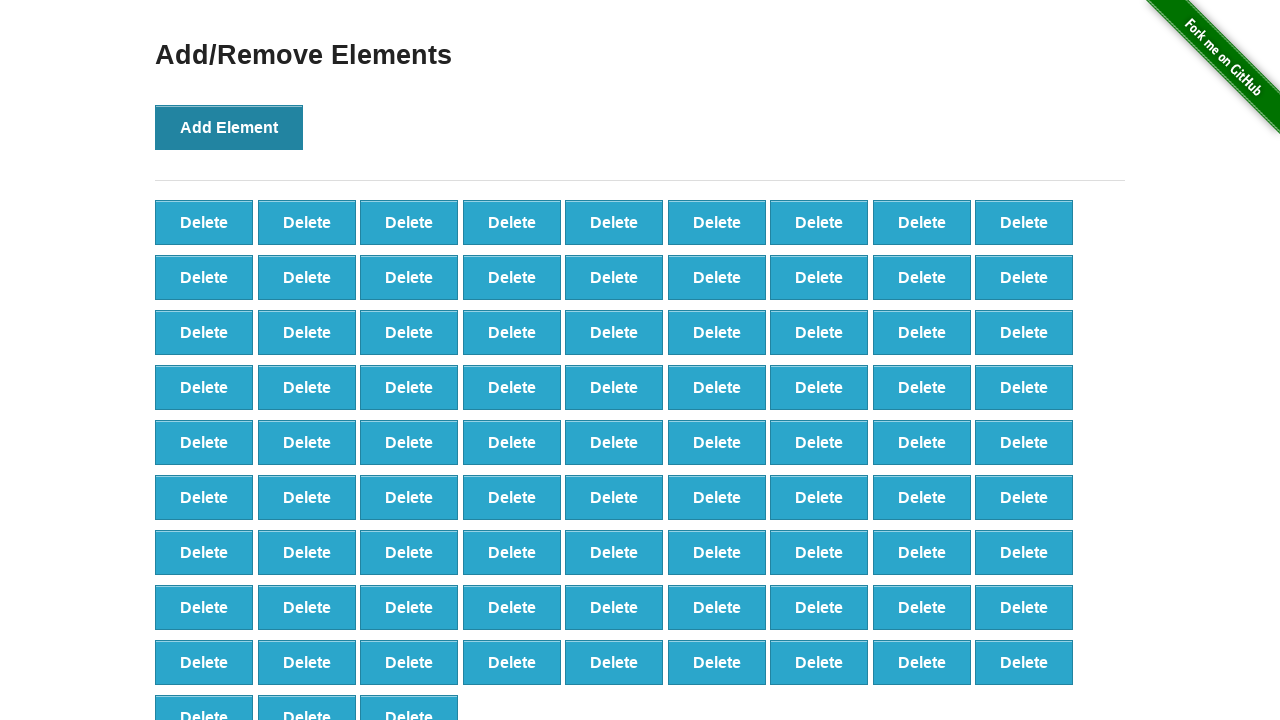

Clicked Add Element button (iteration 85/100) at (229, 127) on xpath=//button[text()='Add Element']
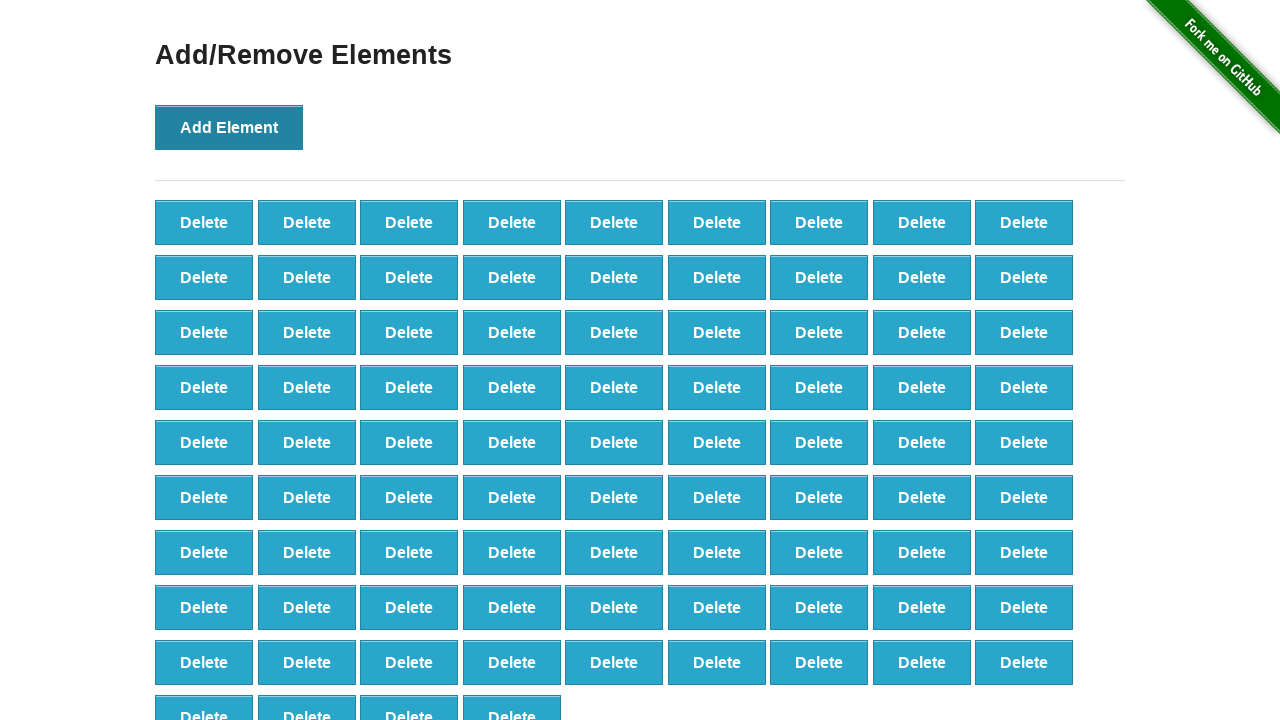

Clicked Add Element button (iteration 86/100) at (229, 127) on xpath=//button[text()='Add Element']
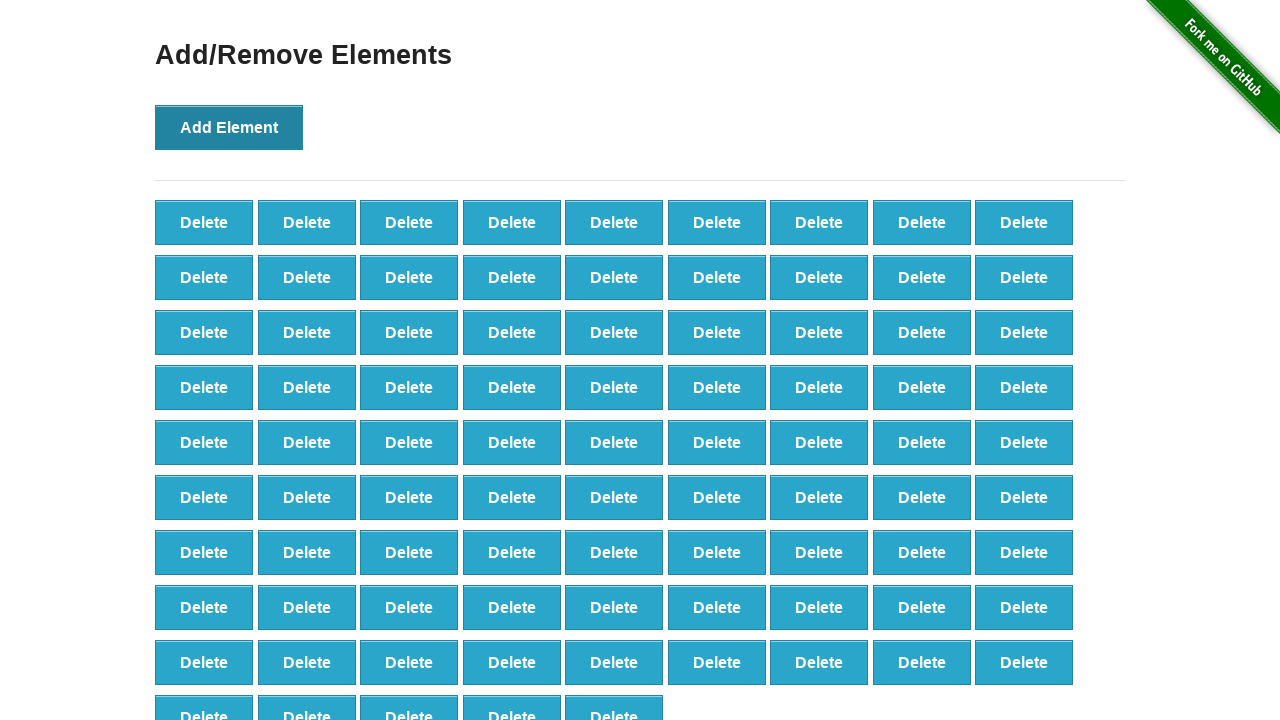

Clicked Add Element button (iteration 87/100) at (229, 127) on xpath=//button[text()='Add Element']
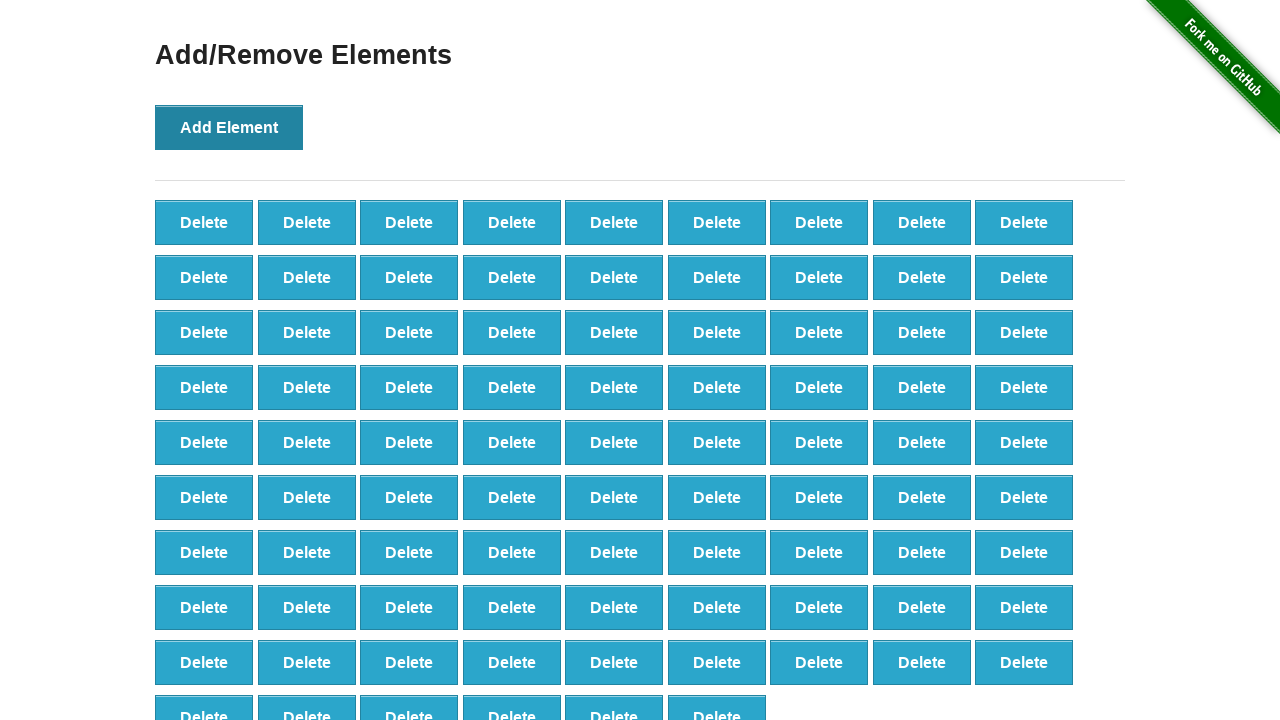

Clicked Add Element button (iteration 88/100) at (229, 127) on xpath=//button[text()='Add Element']
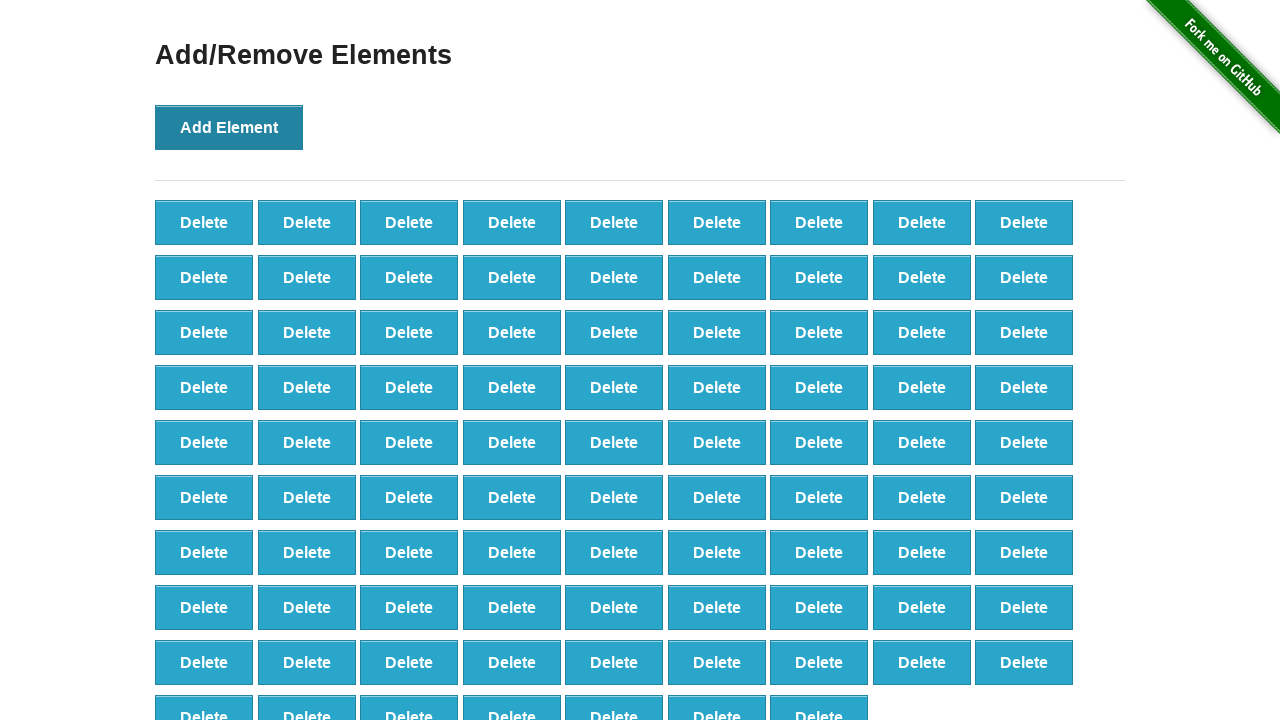

Clicked Add Element button (iteration 89/100) at (229, 127) on xpath=//button[text()='Add Element']
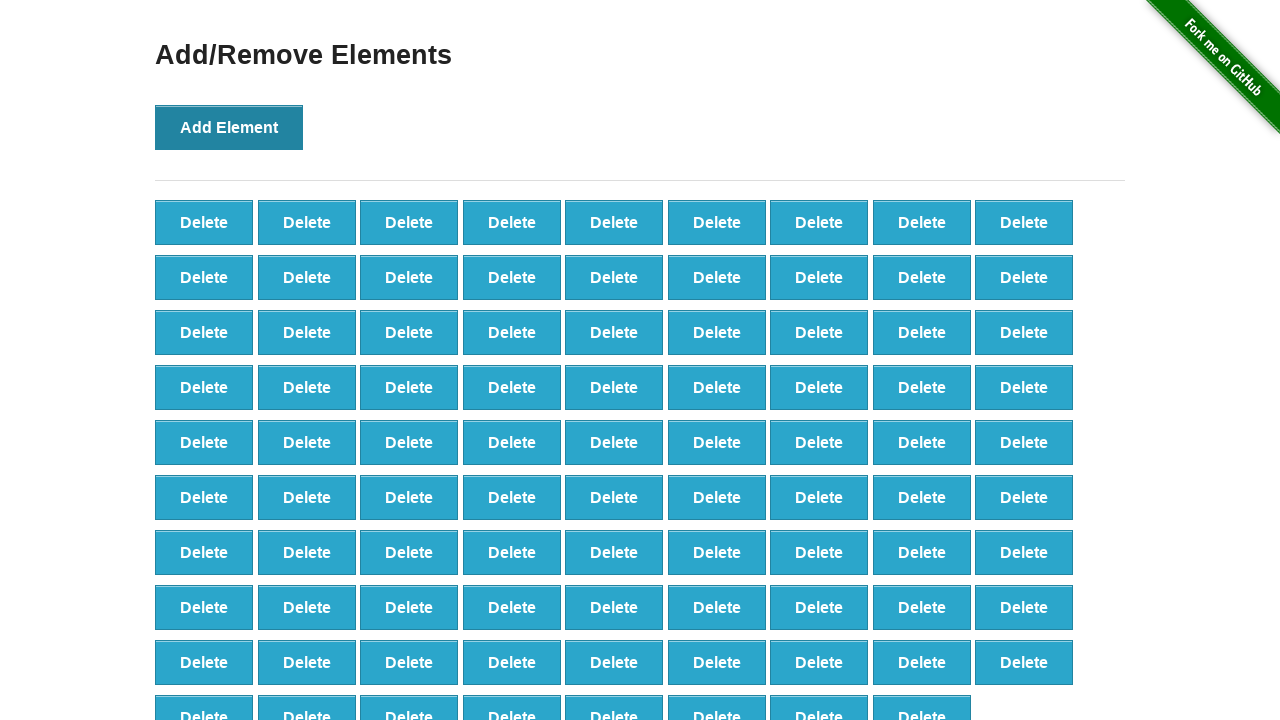

Clicked Add Element button (iteration 90/100) at (229, 127) on xpath=//button[text()='Add Element']
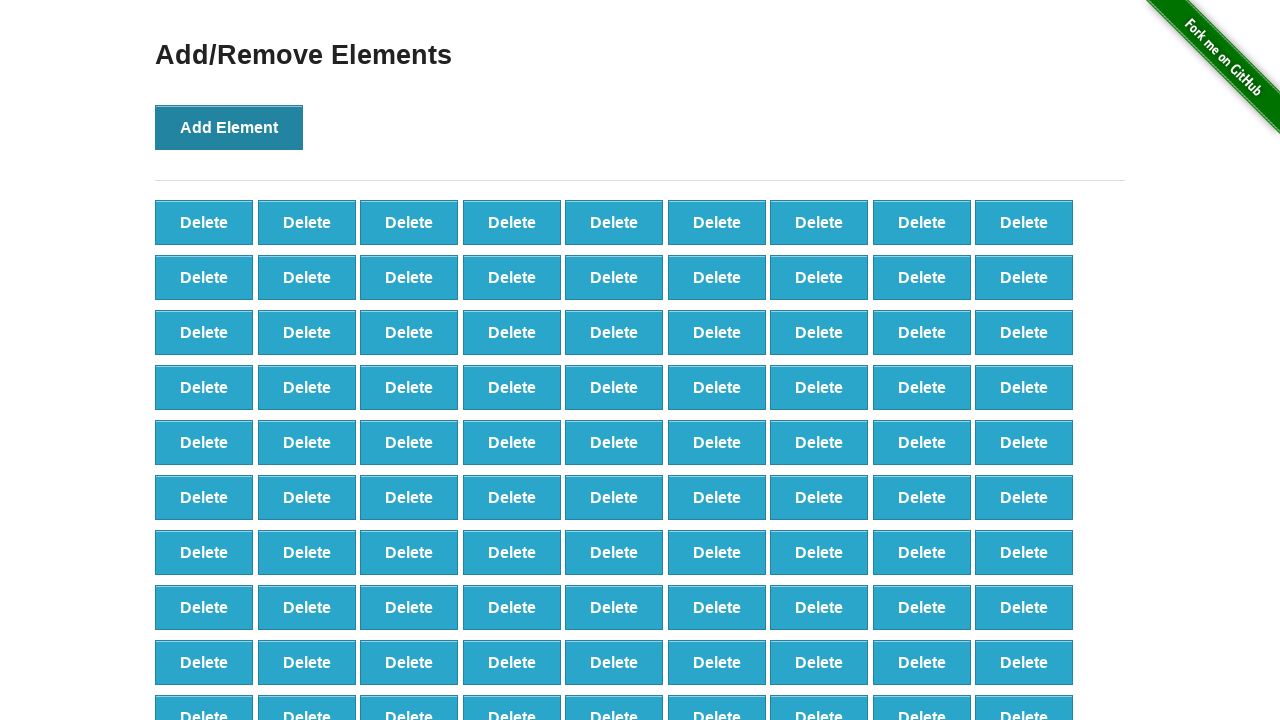

Clicked Add Element button (iteration 91/100) at (229, 127) on xpath=//button[text()='Add Element']
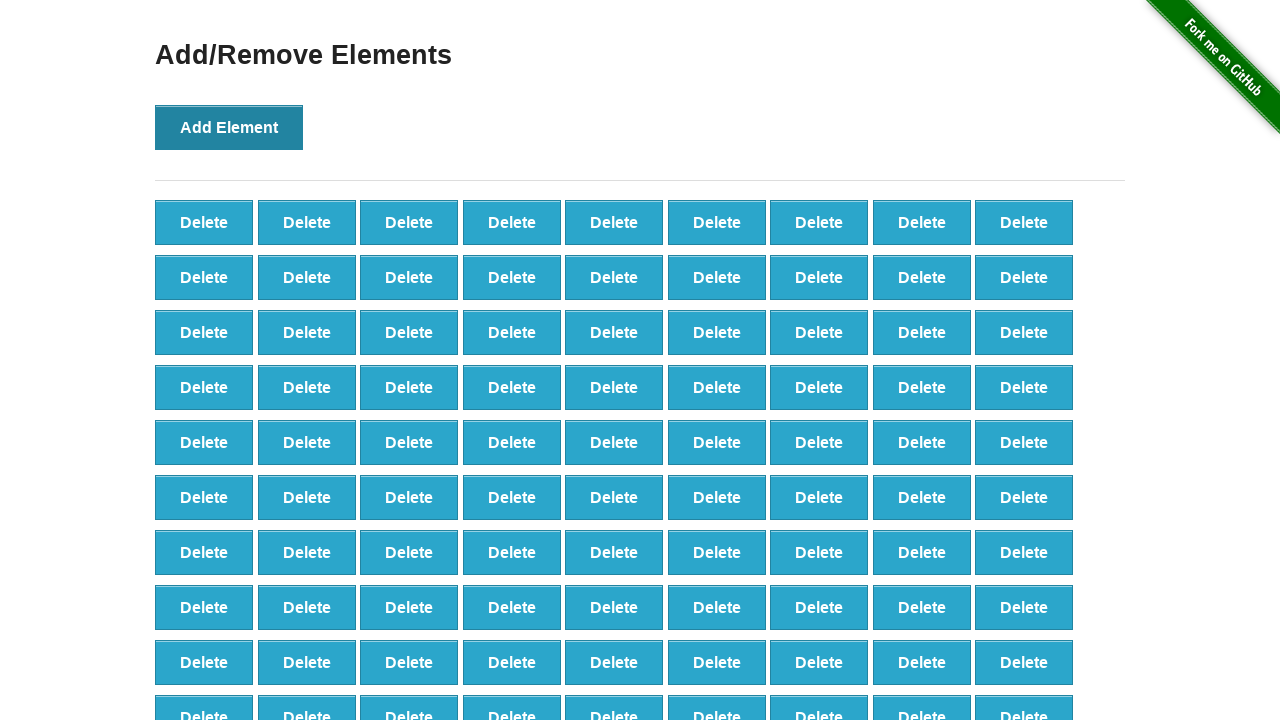

Clicked Add Element button (iteration 92/100) at (229, 127) on xpath=//button[text()='Add Element']
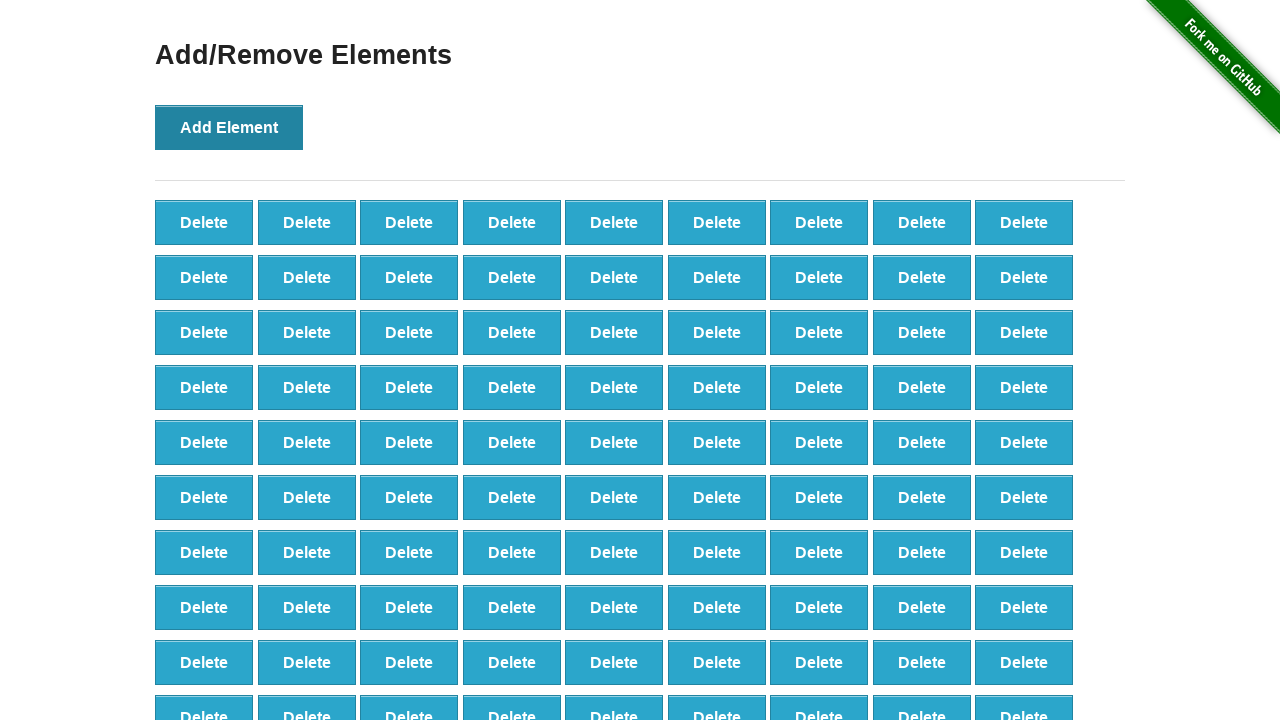

Clicked Add Element button (iteration 93/100) at (229, 127) on xpath=//button[text()='Add Element']
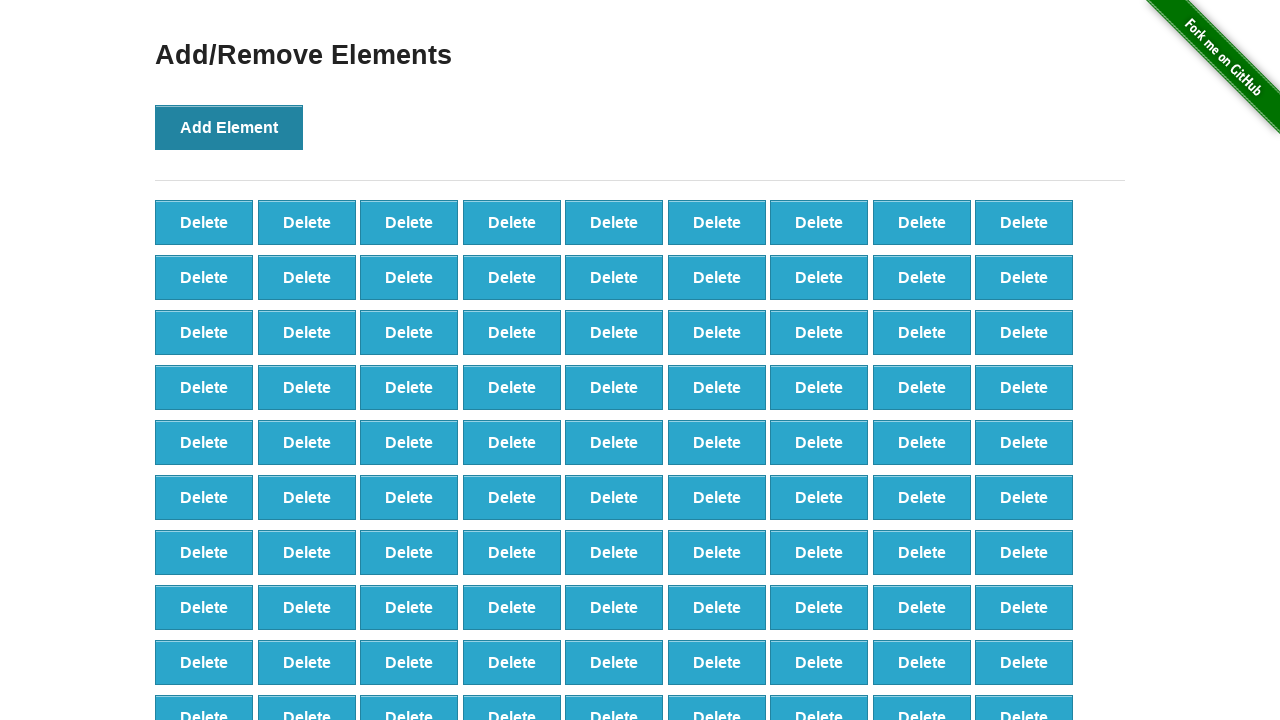

Clicked Add Element button (iteration 94/100) at (229, 127) on xpath=//button[text()='Add Element']
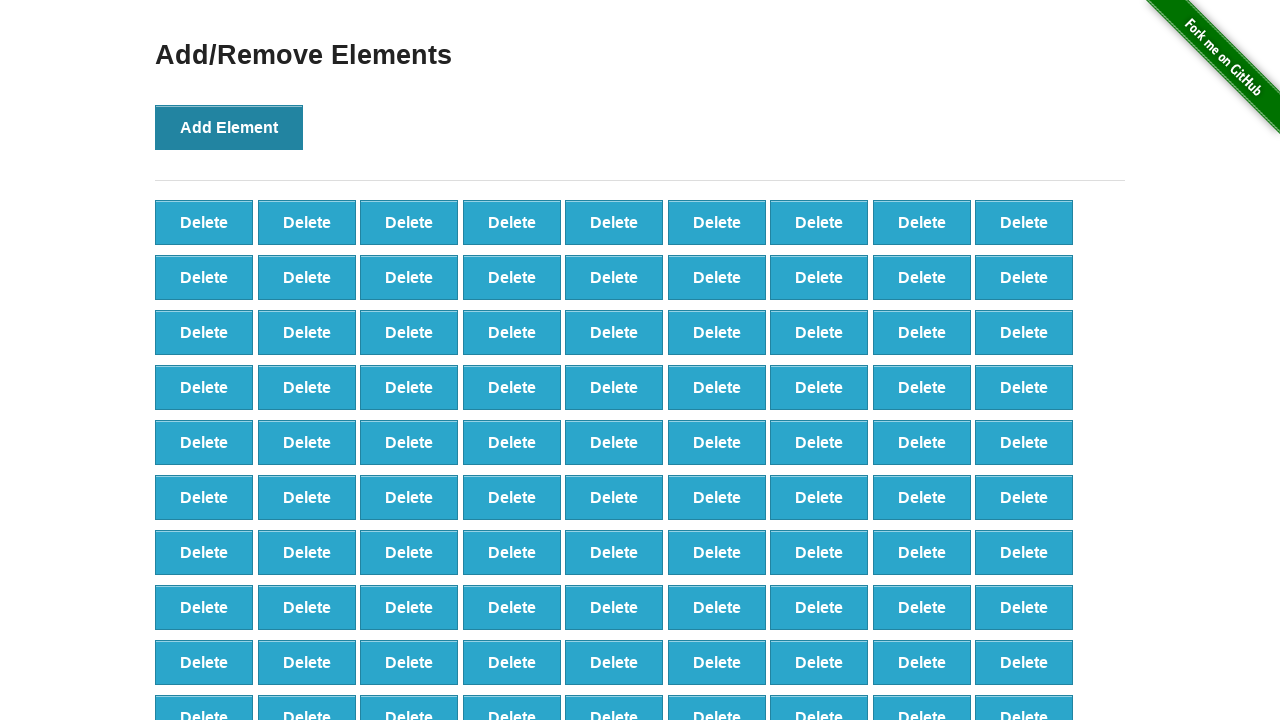

Clicked Add Element button (iteration 95/100) at (229, 127) on xpath=//button[text()='Add Element']
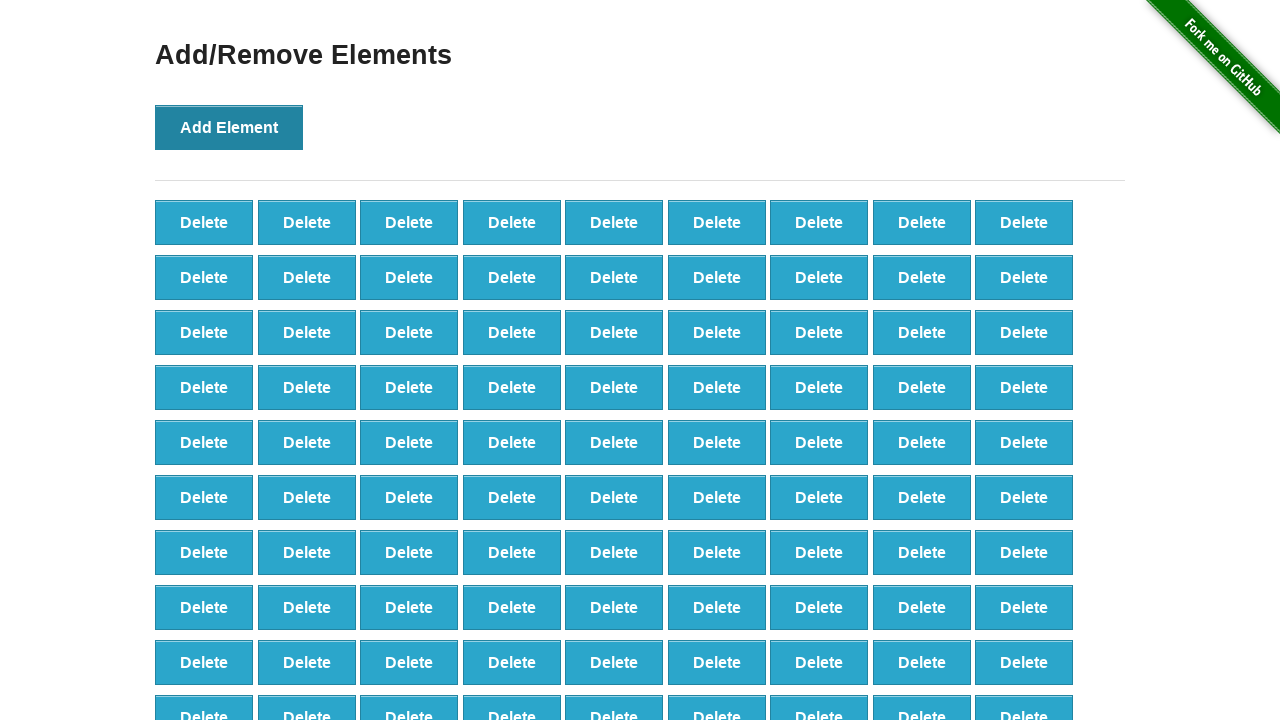

Clicked Add Element button (iteration 96/100) at (229, 127) on xpath=//button[text()='Add Element']
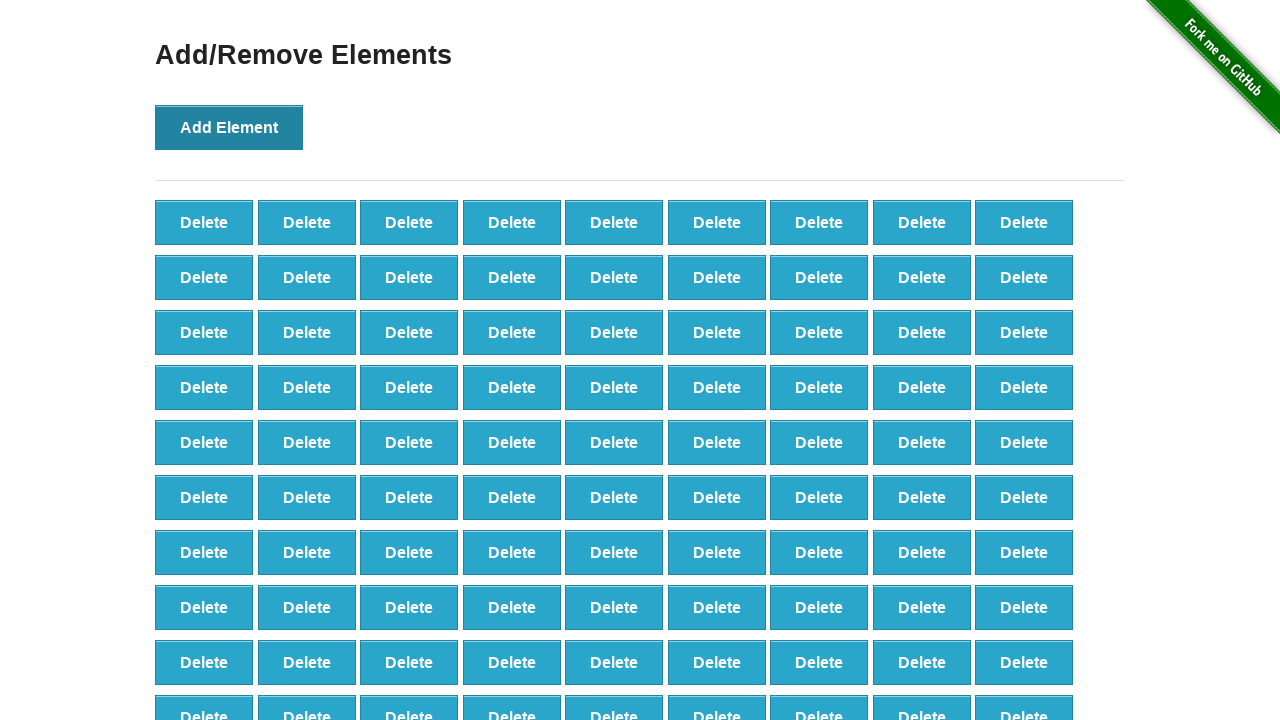

Clicked Add Element button (iteration 97/100) at (229, 127) on xpath=//button[text()='Add Element']
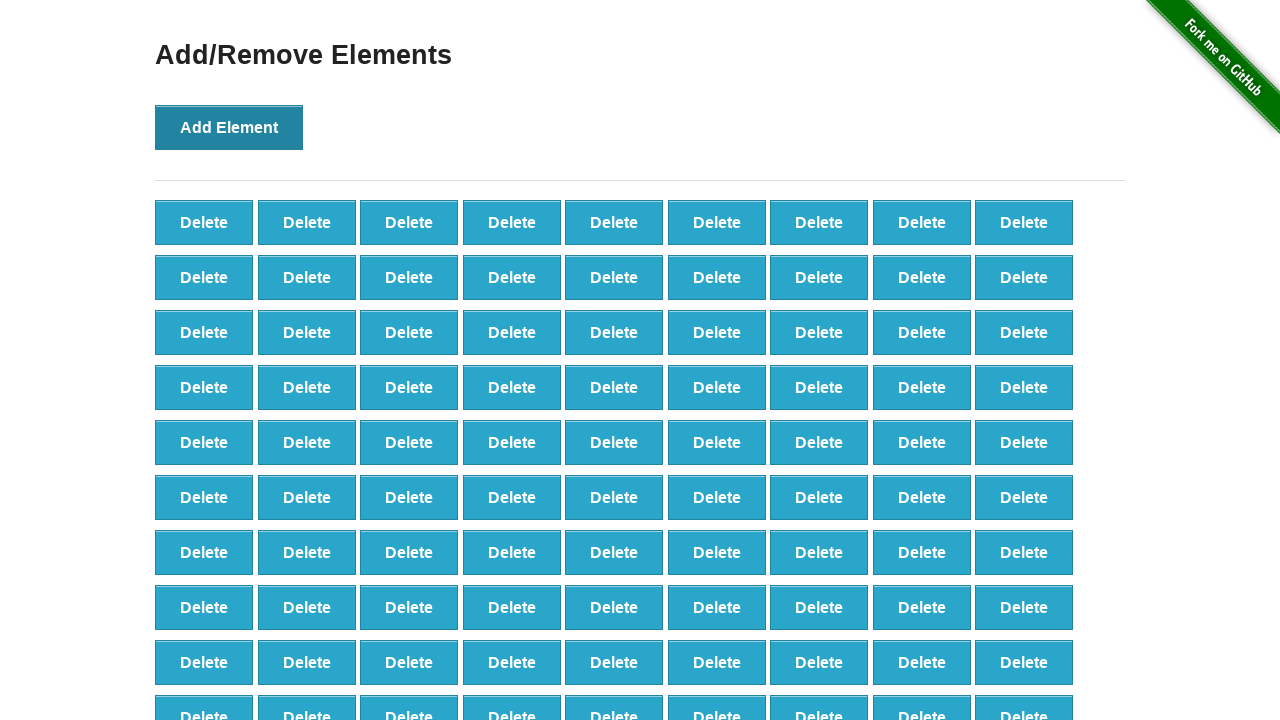

Clicked Add Element button (iteration 98/100) at (229, 127) on xpath=//button[text()='Add Element']
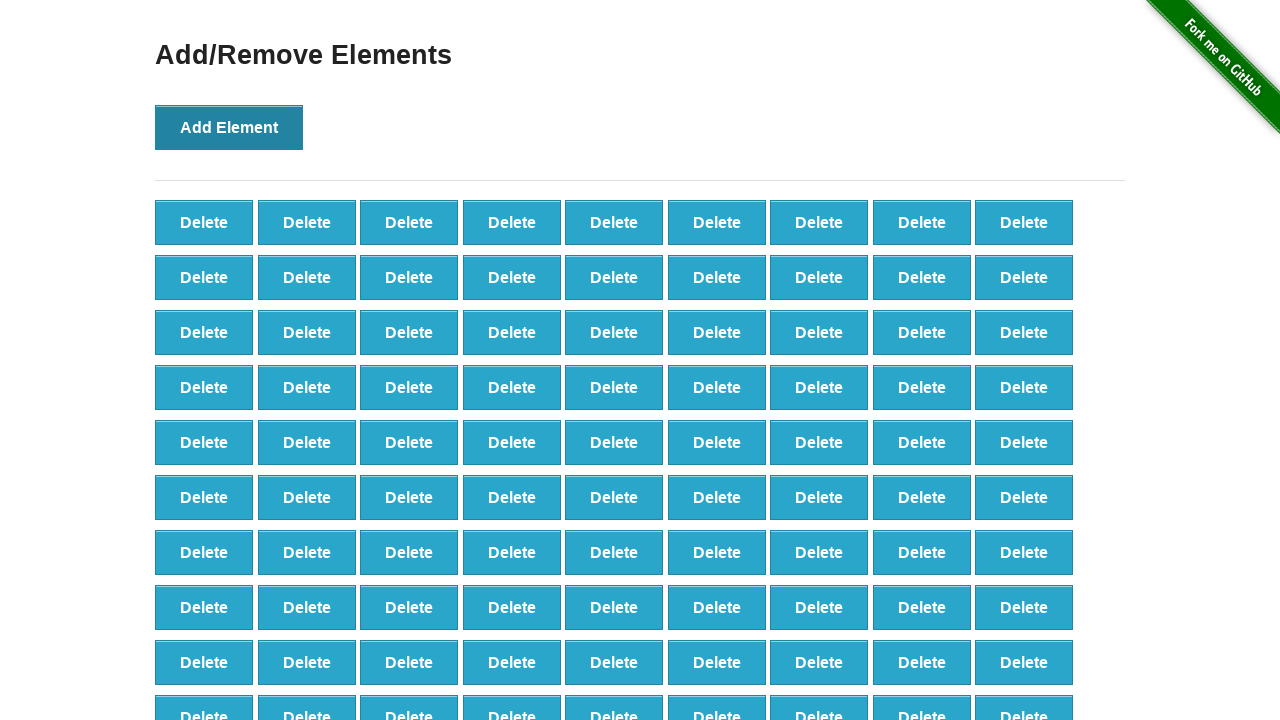

Clicked Add Element button (iteration 99/100) at (229, 127) on xpath=//button[text()='Add Element']
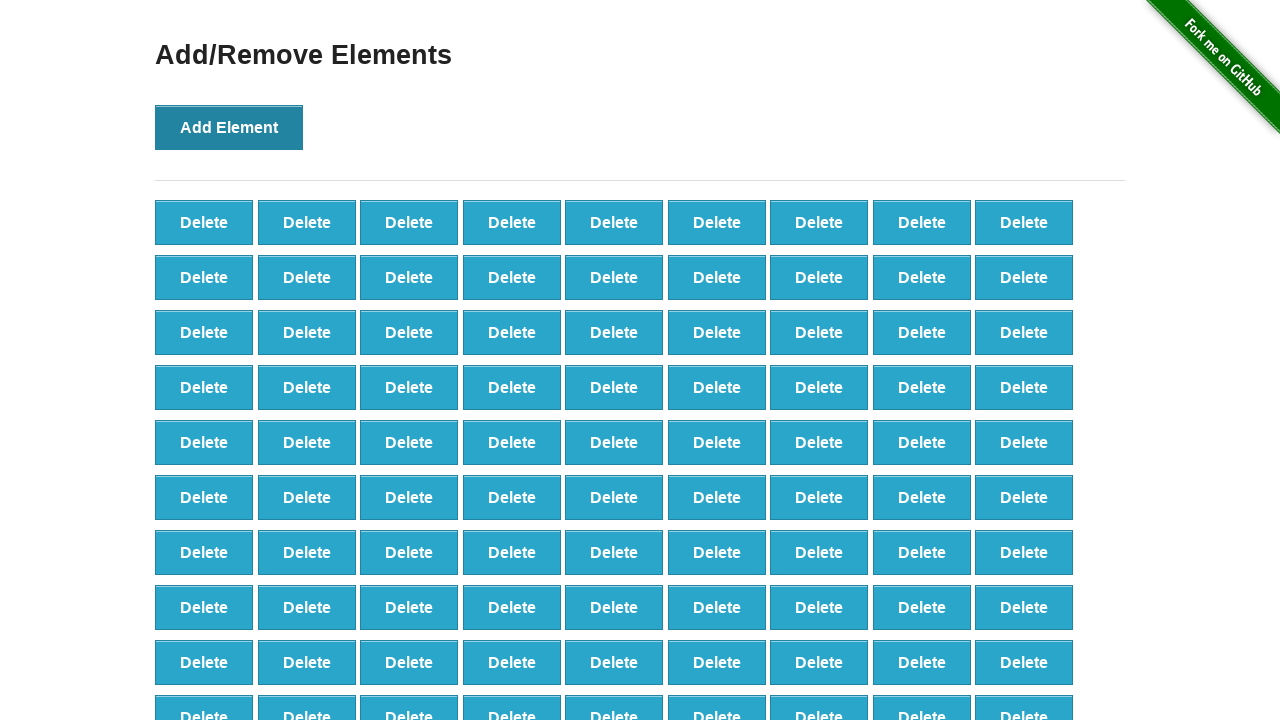

Clicked Add Element button (iteration 100/100) at (229, 127) on xpath=//button[text()='Add Element']
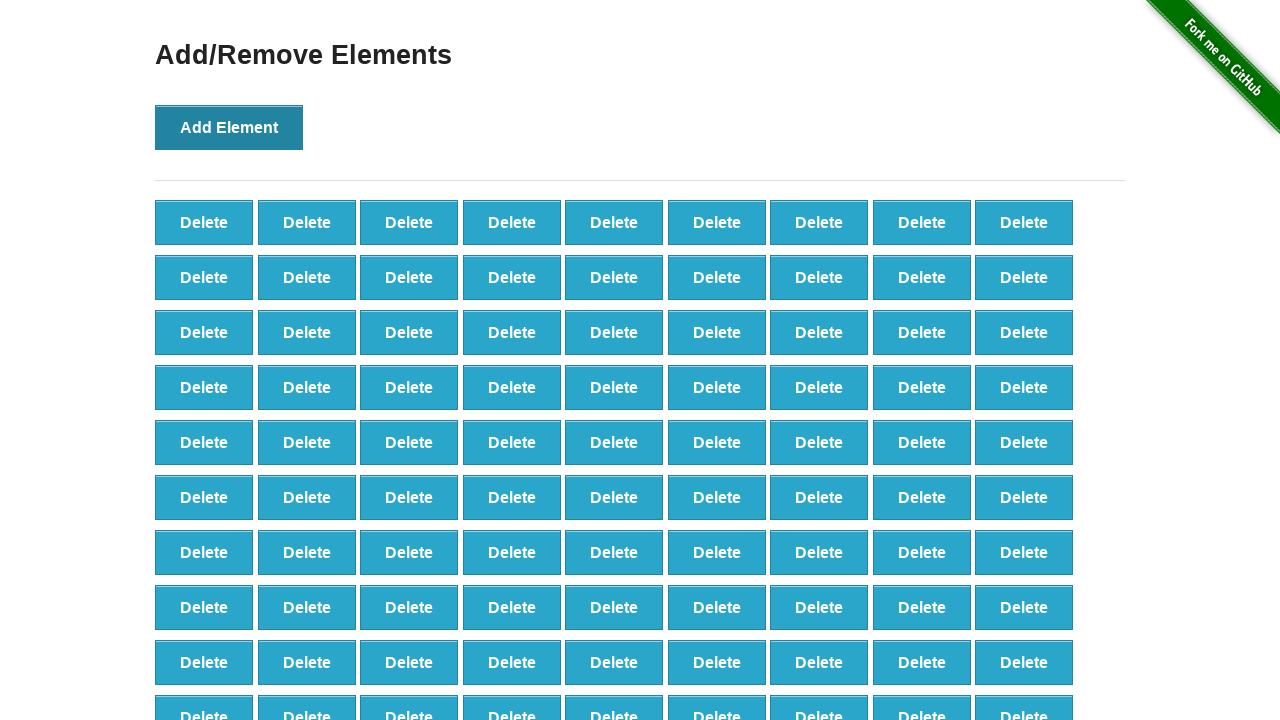

Verified 100 delete buttons were created
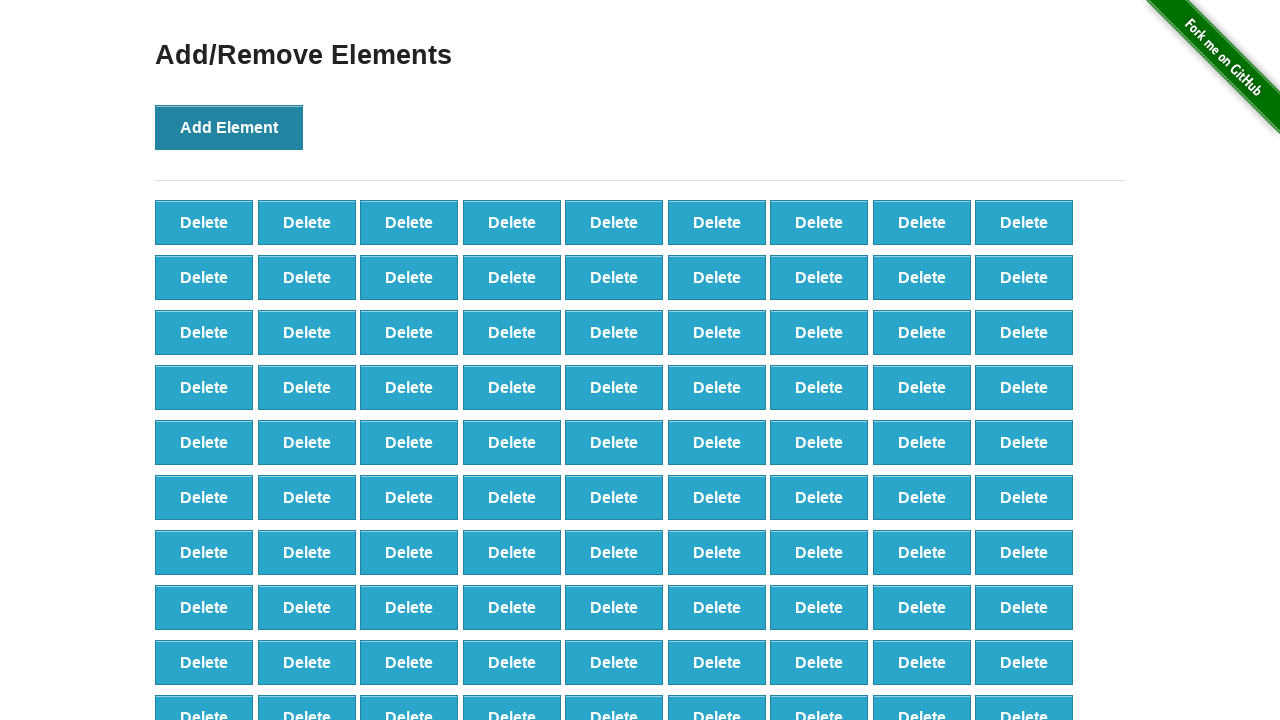

Clicked Delete button (iteration 1/90) at (204, 222) on xpath=//button[@onclick='deleteElement()'] >> nth=0
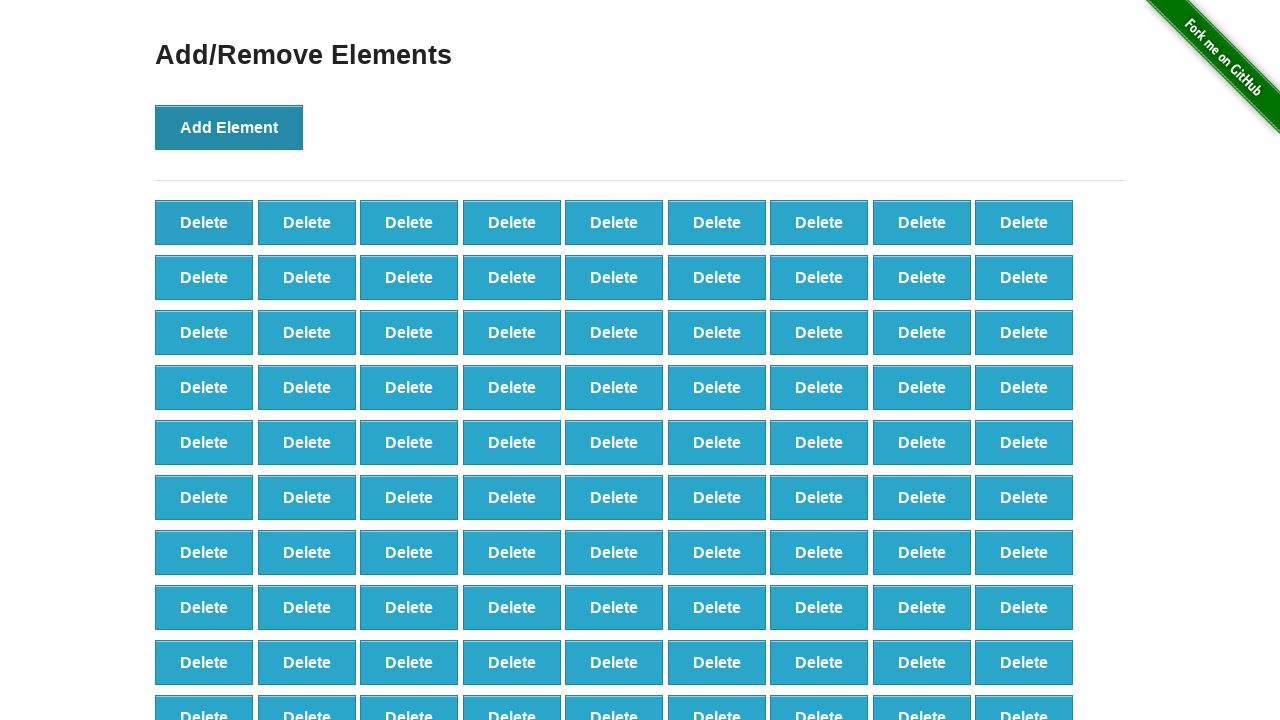

Clicked Delete button (iteration 2/90) at (204, 222) on xpath=//button[@onclick='deleteElement()'] >> nth=0
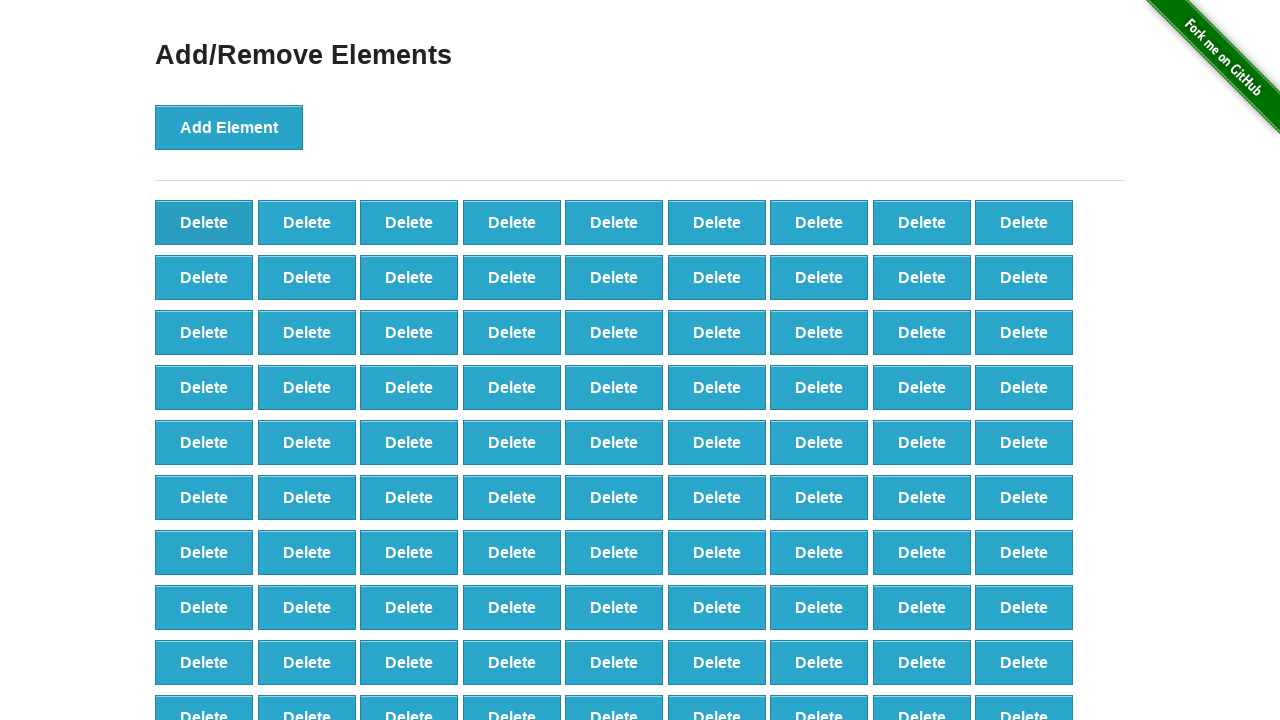

Clicked Delete button (iteration 3/90) at (204, 222) on xpath=//button[@onclick='deleteElement()'] >> nth=0
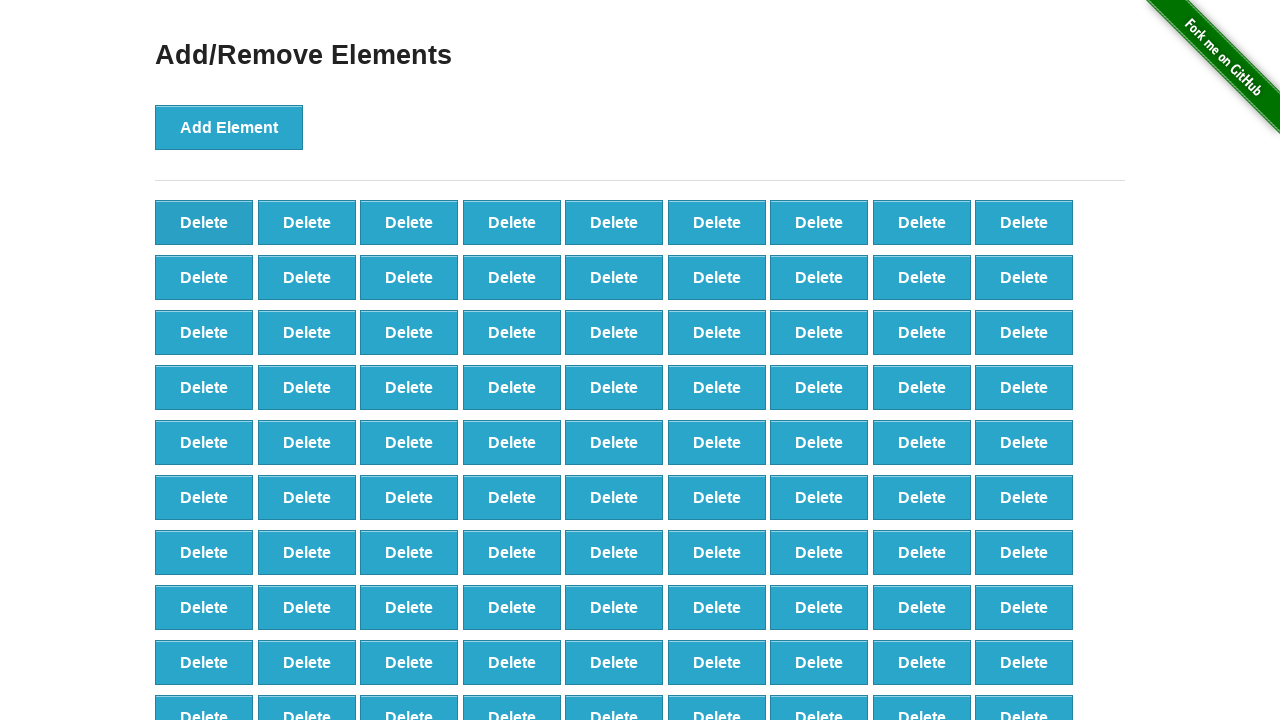

Clicked Delete button (iteration 4/90) at (204, 222) on xpath=//button[@onclick='deleteElement()'] >> nth=0
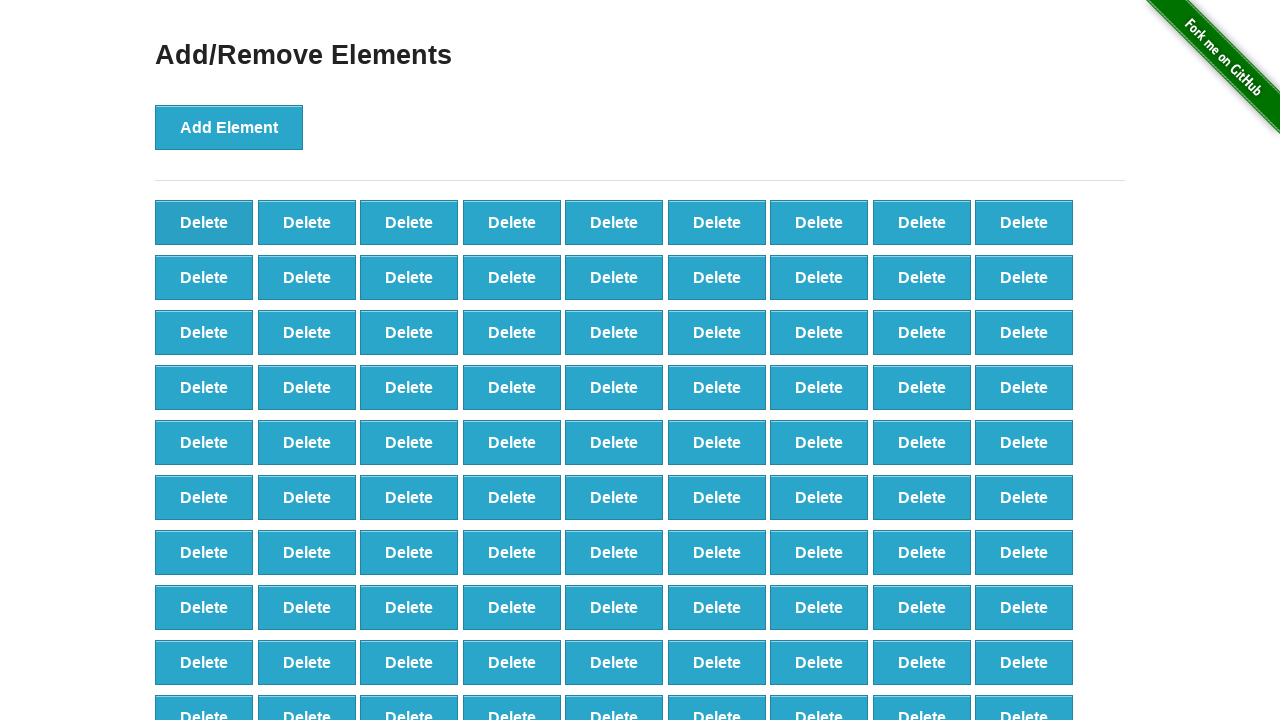

Clicked Delete button (iteration 5/90) at (204, 222) on xpath=//button[@onclick='deleteElement()'] >> nth=0
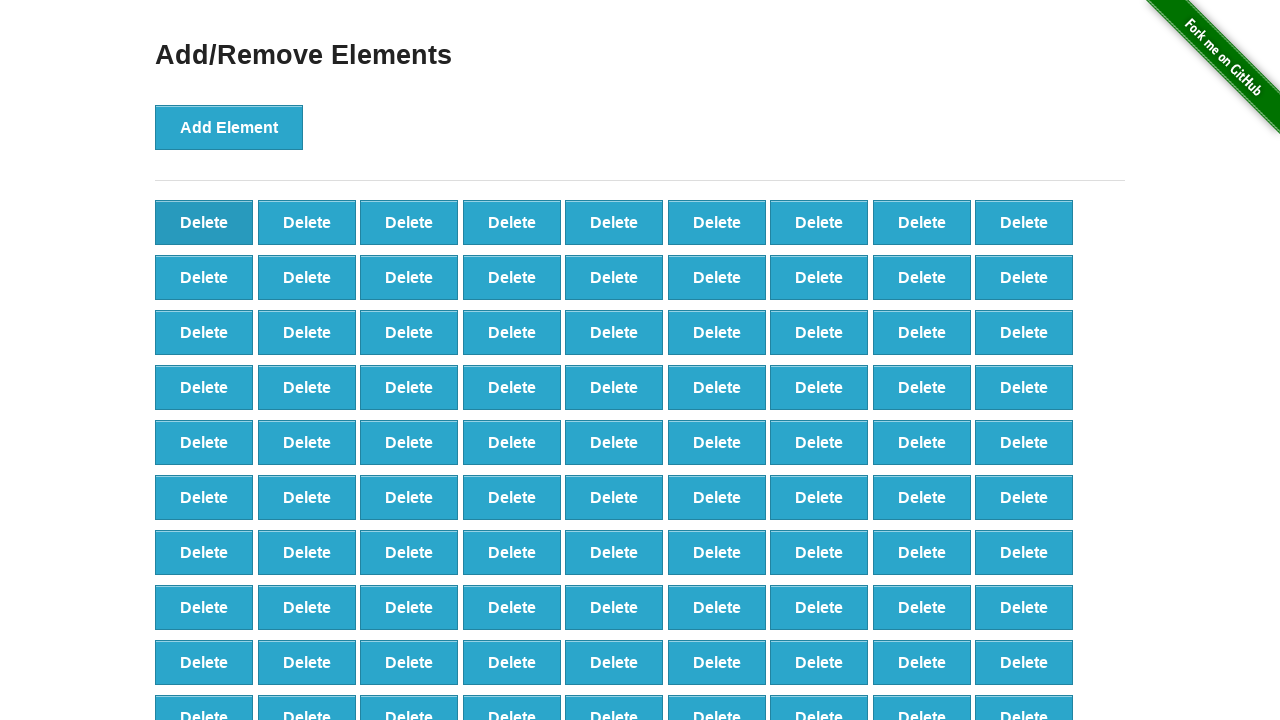

Clicked Delete button (iteration 6/90) at (204, 222) on xpath=//button[@onclick='deleteElement()'] >> nth=0
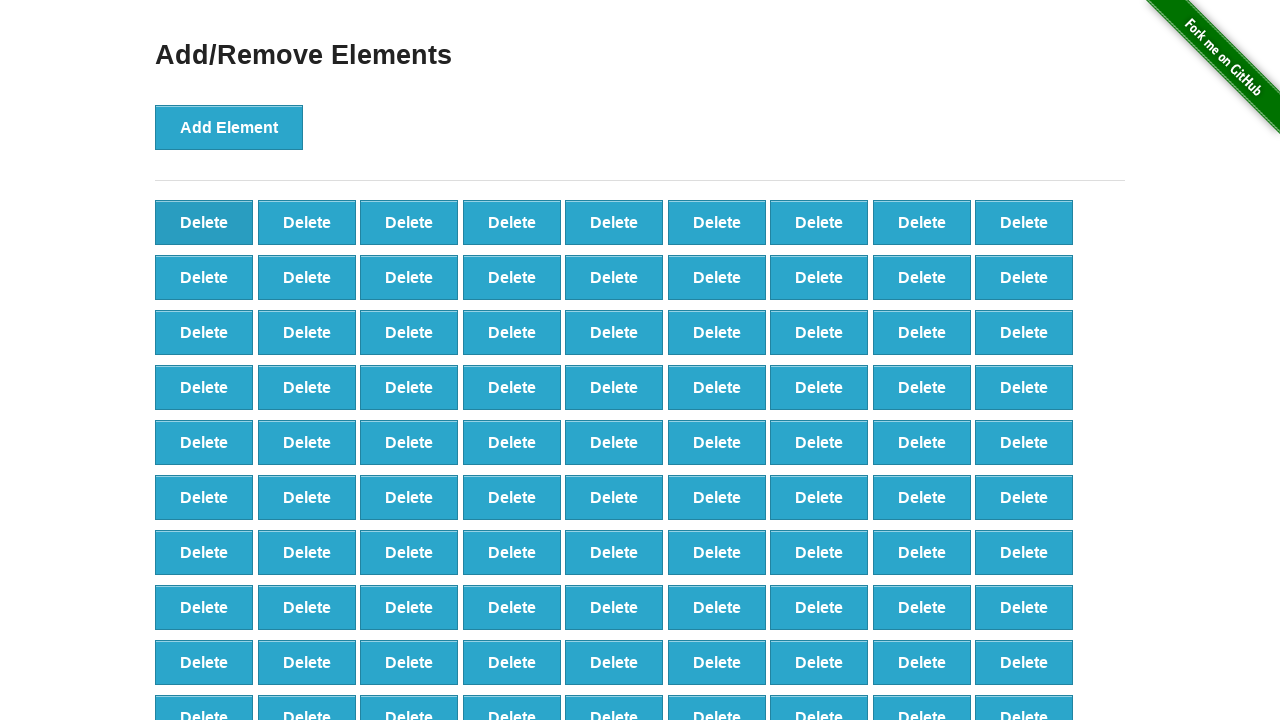

Clicked Delete button (iteration 7/90) at (204, 222) on xpath=//button[@onclick='deleteElement()'] >> nth=0
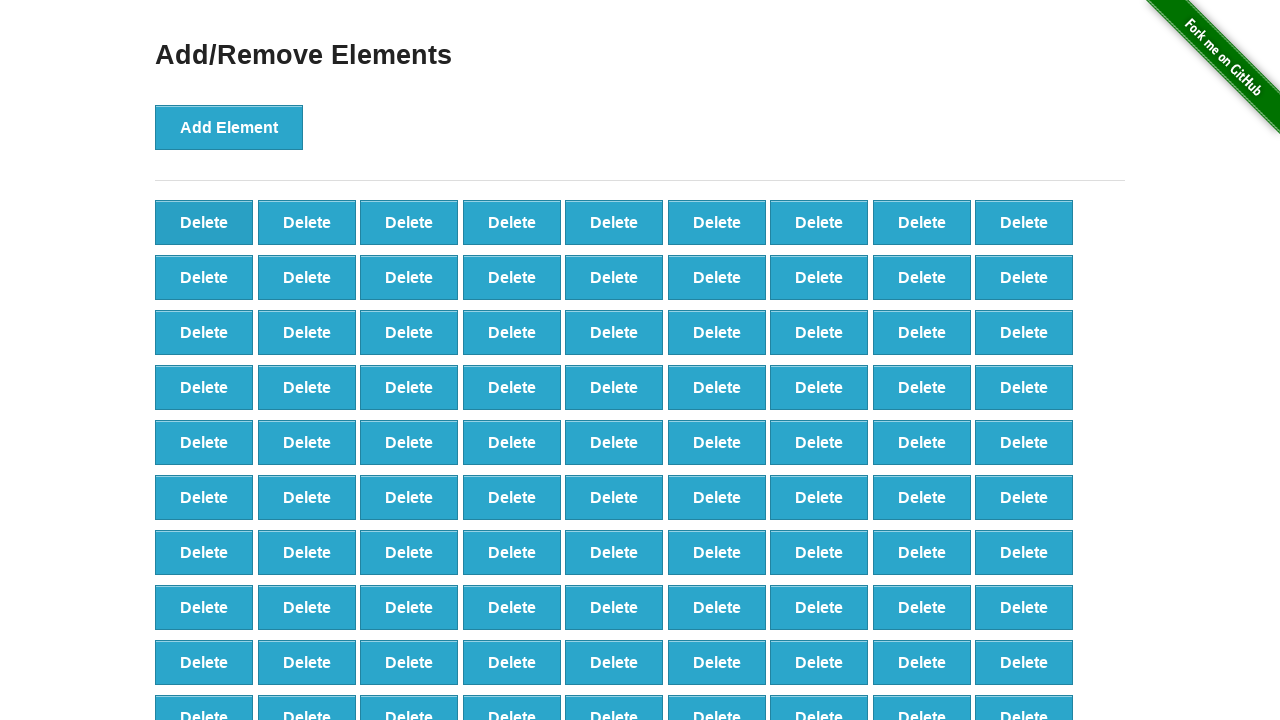

Clicked Delete button (iteration 8/90) at (204, 222) on xpath=//button[@onclick='deleteElement()'] >> nth=0
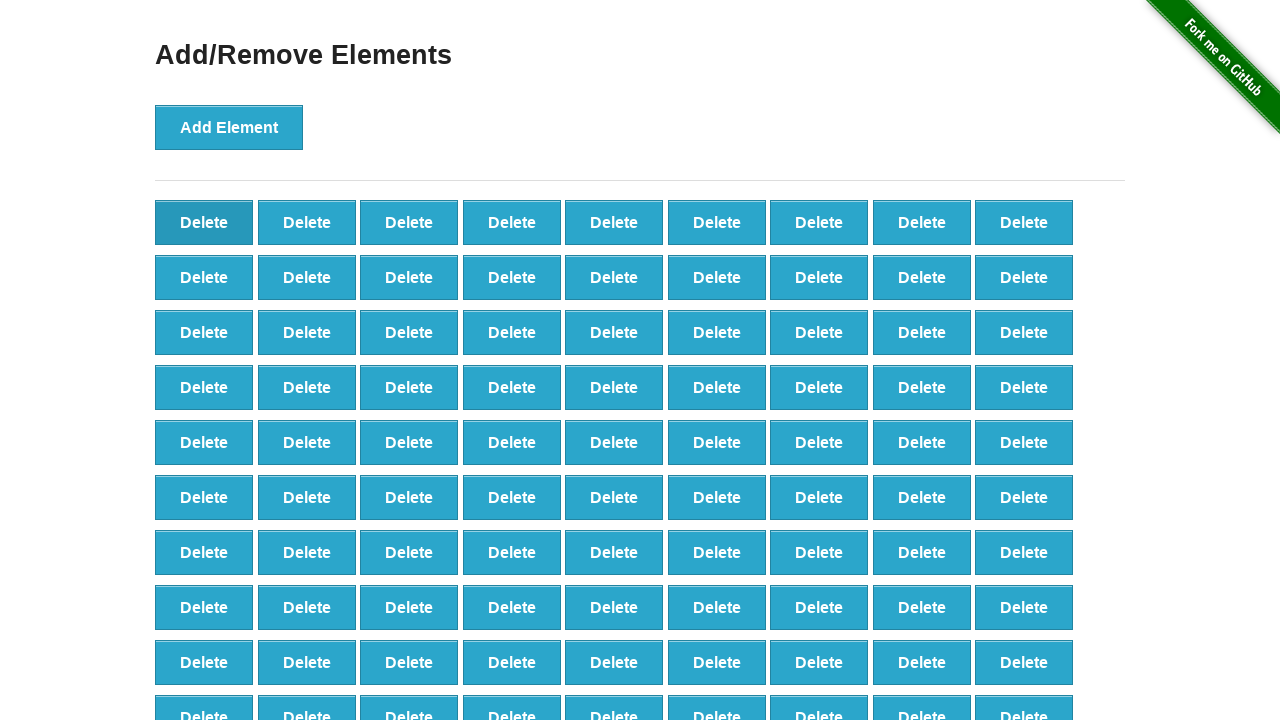

Clicked Delete button (iteration 9/90) at (204, 222) on xpath=//button[@onclick='deleteElement()'] >> nth=0
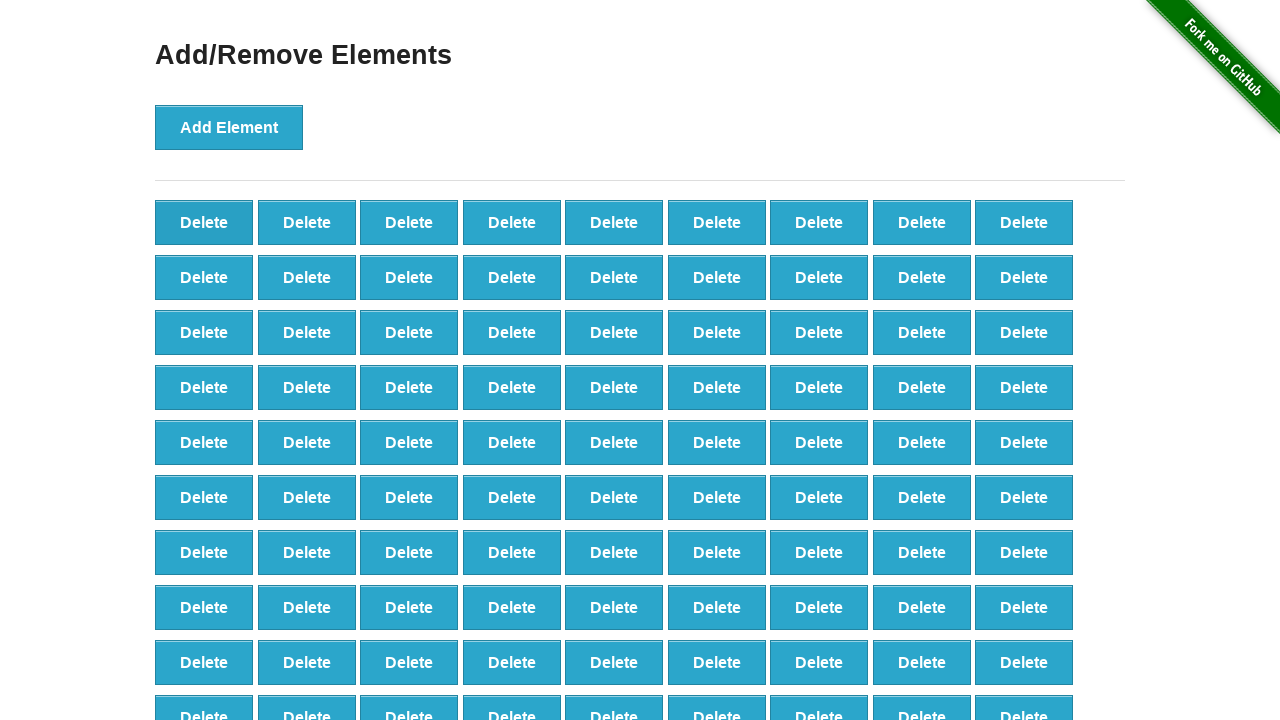

Clicked Delete button (iteration 10/90) at (204, 222) on xpath=//button[@onclick='deleteElement()'] >> nth=0
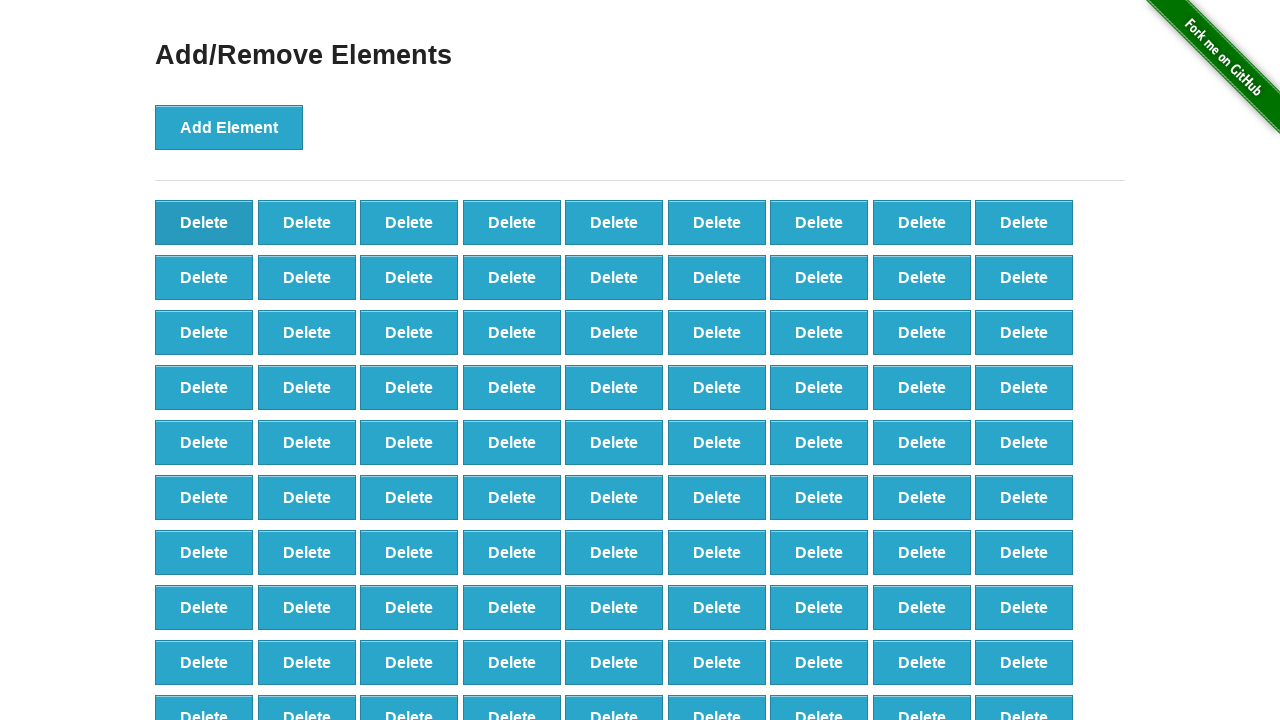

Clicked Delete button (iteration 11/90) at (204, 222) on xpath=//button[@onclick='deleteElement()'] >> nth=0
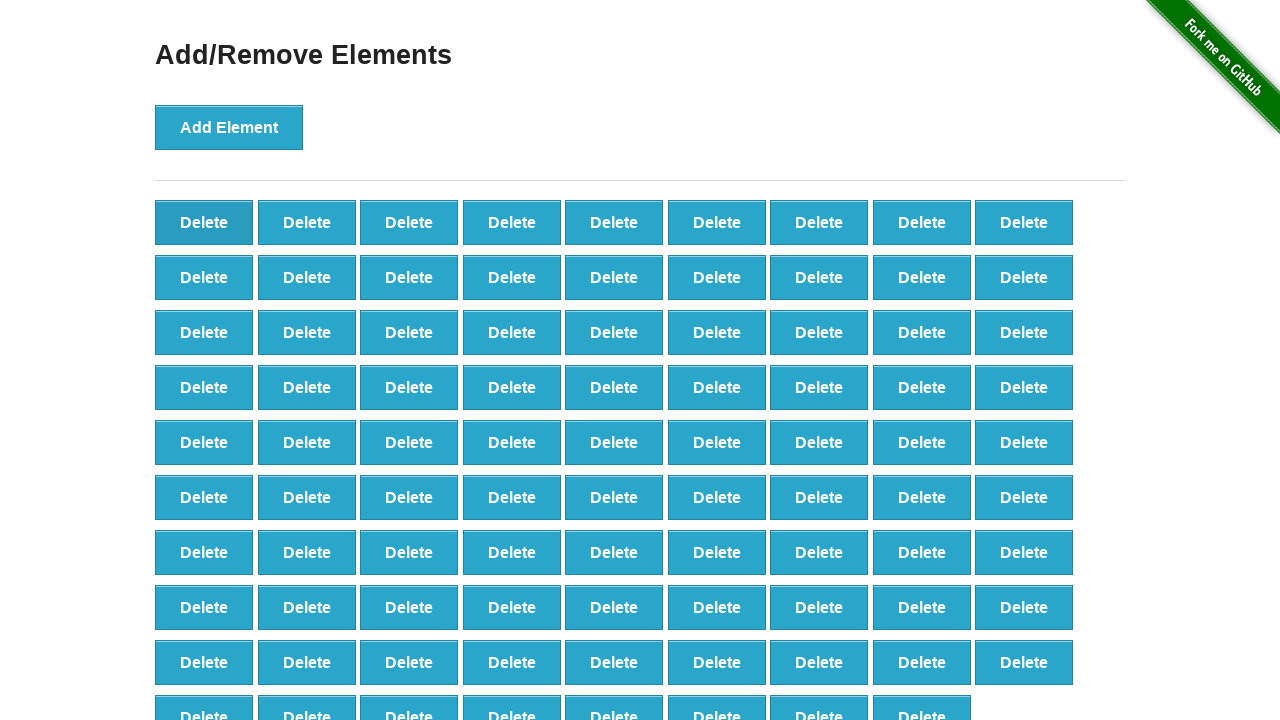

Clicked Delete button (iteration 12/90) at (204, 222) on xpath=//button[@onclick='deleteElement()'] >> nth=0
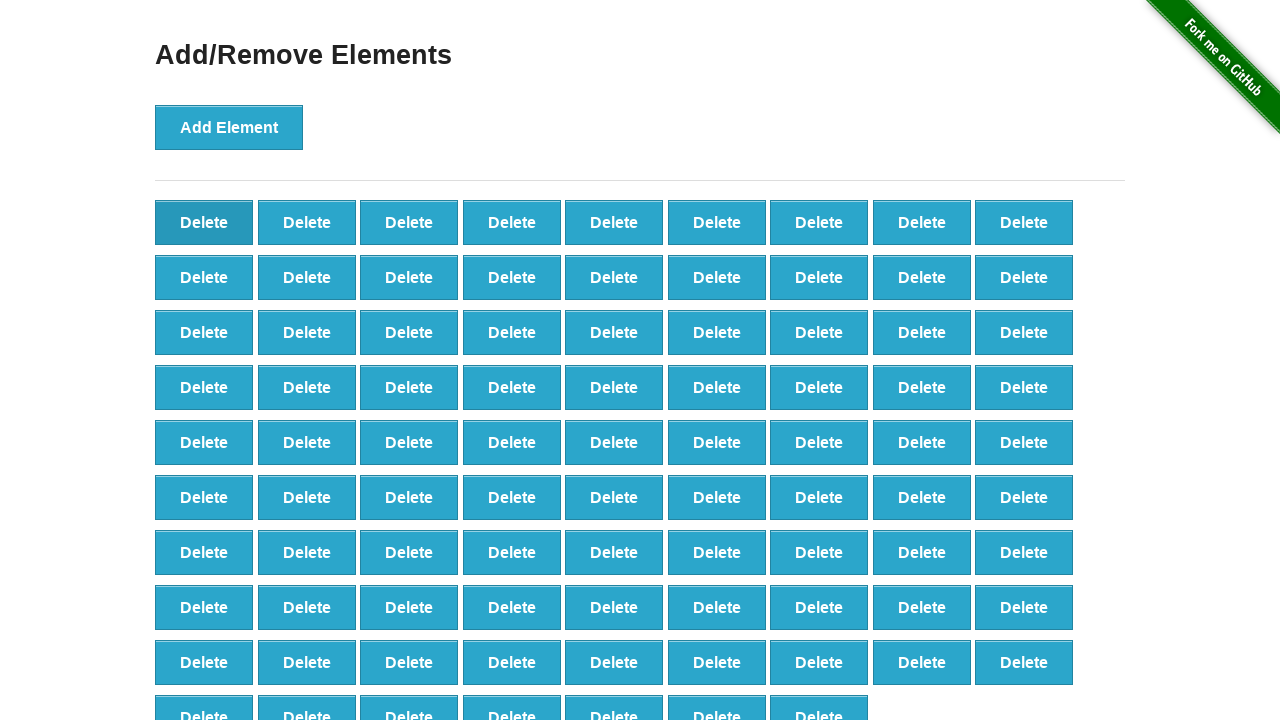

Clicked Delete button (iteration 13/90) at (204, 222) on xpath=//button[@onclick='deleteElement()'] >> nth=0
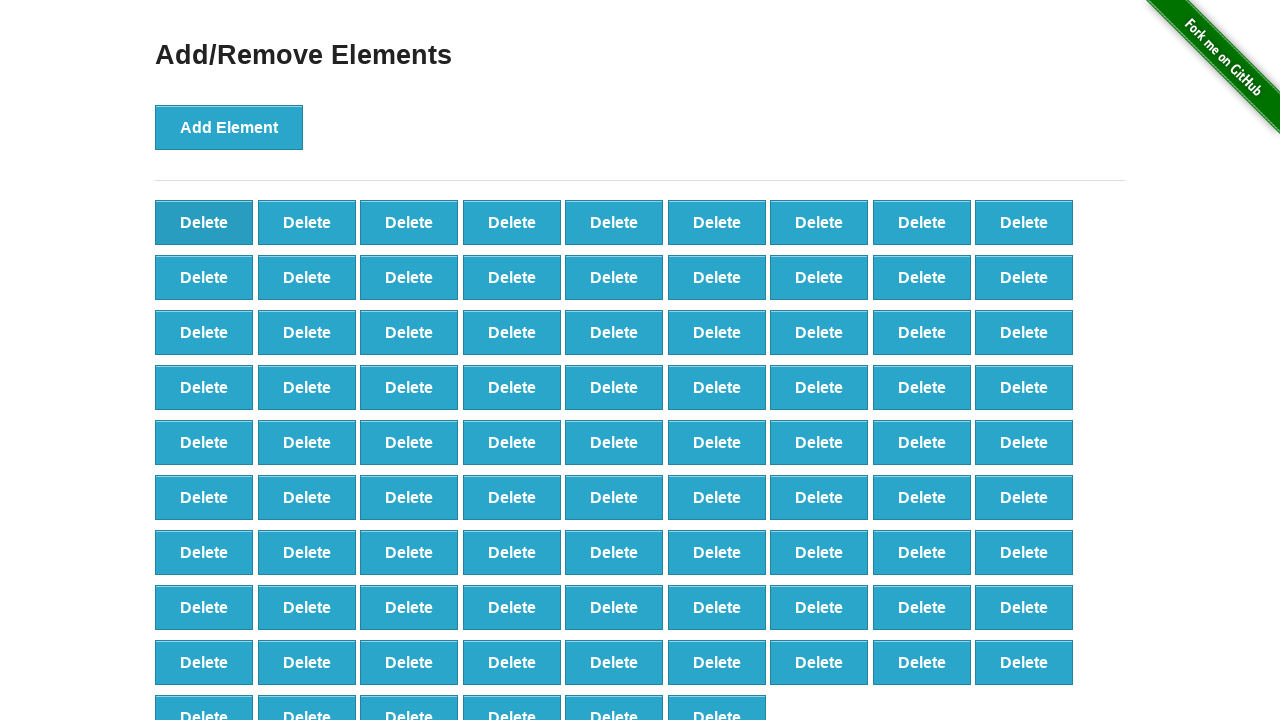

Clicked Delete button (iteration 14/90) at (204, 222) on xpath=//button[@onclick='deleteElement()'] >> nth=0
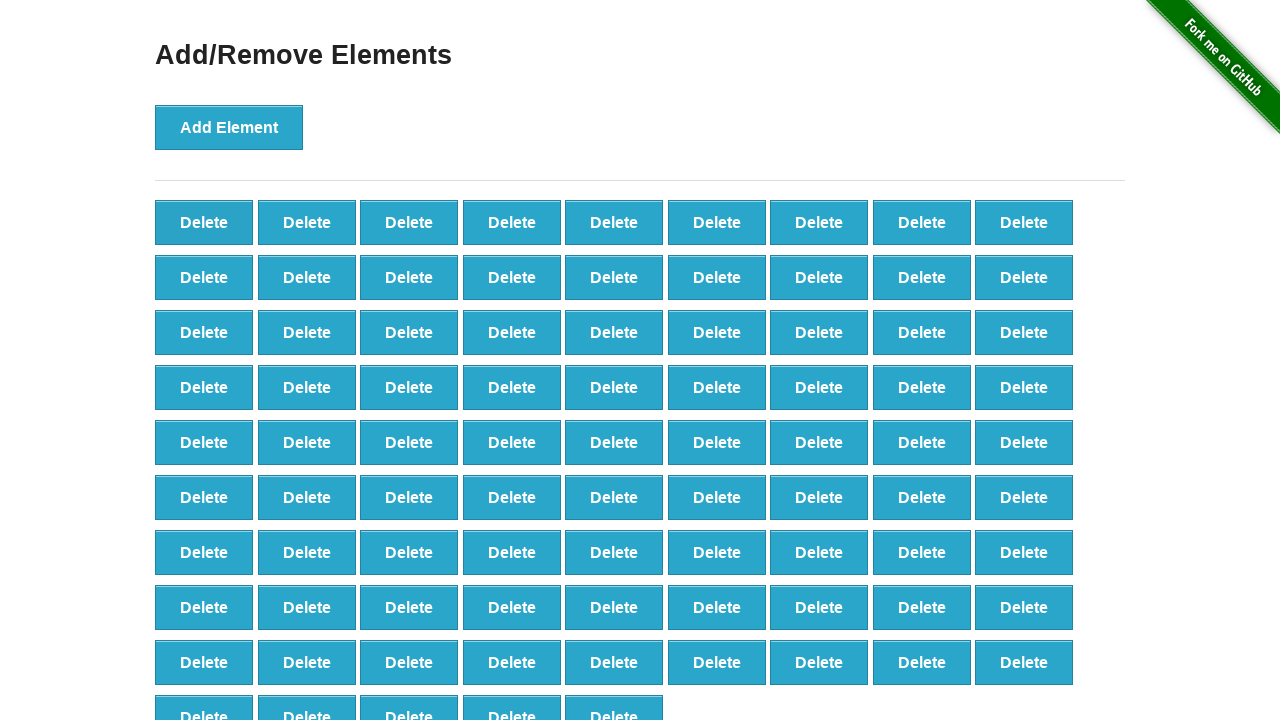

Clicked Delete button (iteration 15/90) at (204, 222) on xpath=//button[@onclick='deleteElement()'] >> nth=0
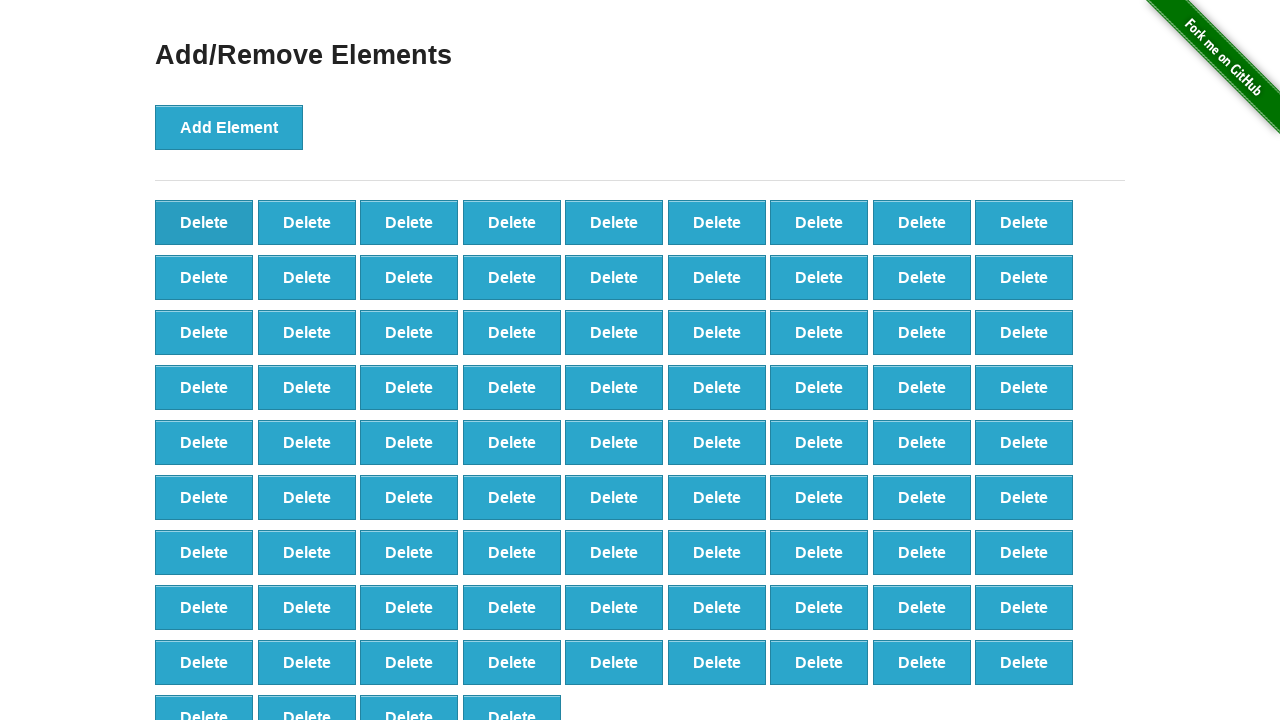

Clicked Delete button (iteration 16/90) at (204, 222) on xpath=//button[@onclick='deleteElement()'] >> nth=0
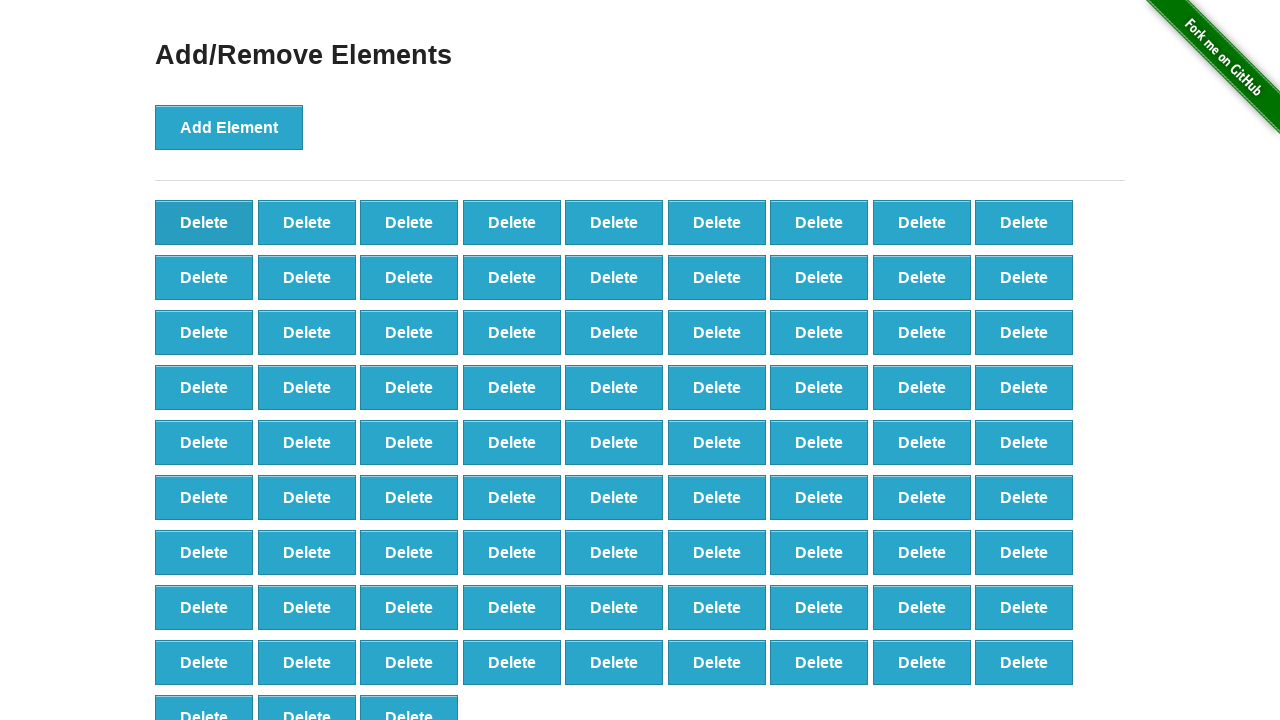

Clicked Delete button (iteration 17/90) at (204, 222) on xpath=//button[@onclick='deleteElement()'] >> nth=0
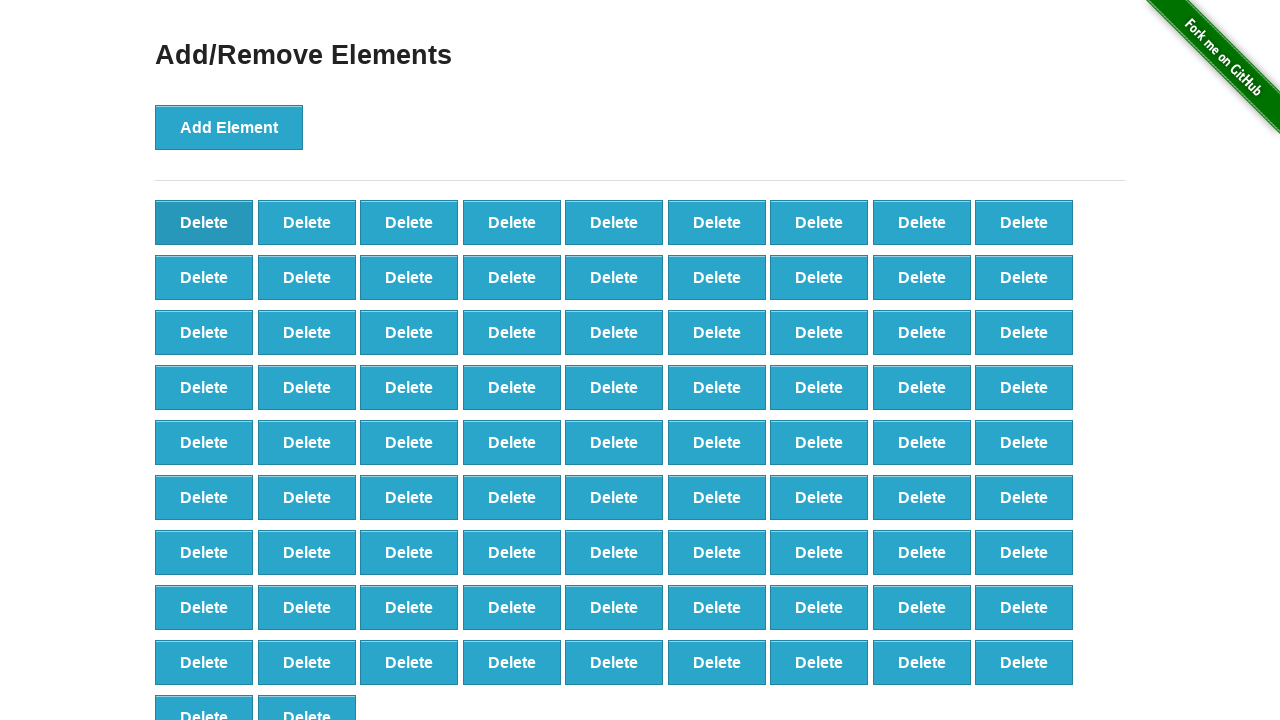

Clicked Delete button (iteration 18/90) at (204, 222) on xpath=//button[@onclick='deleteElement()'] >> nth=0
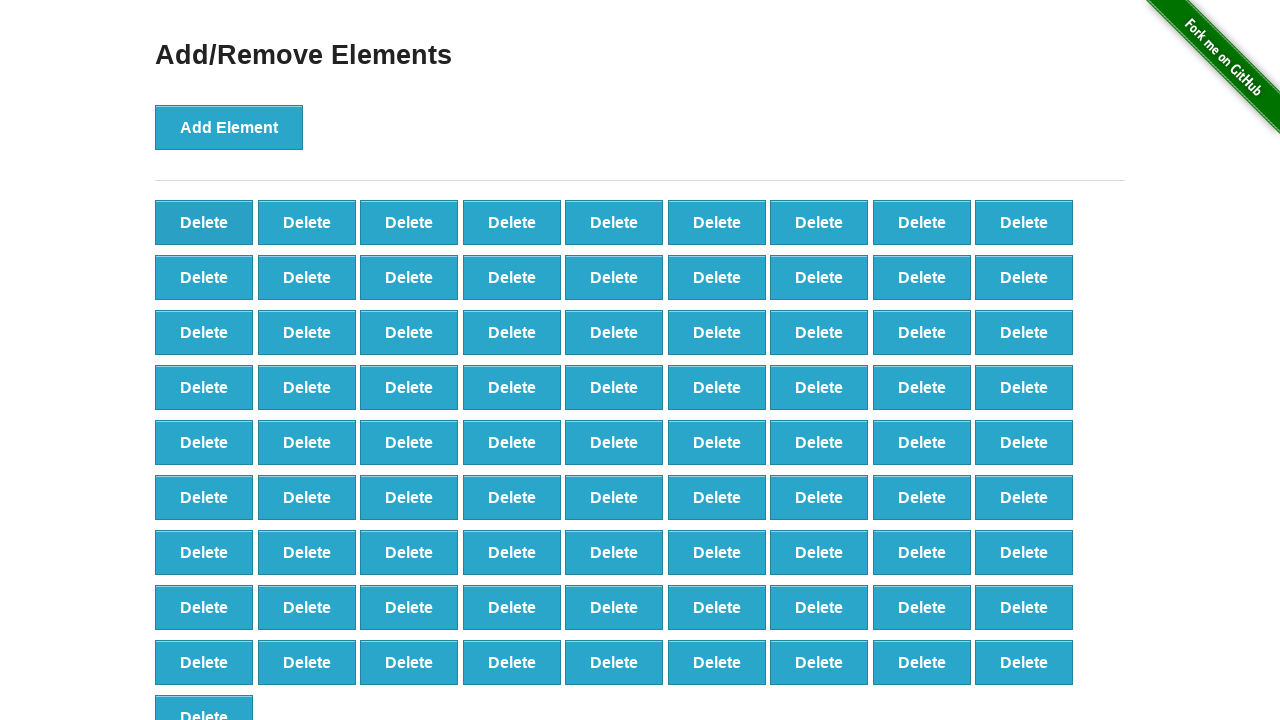

Clicked Delete button (iteration 19/90) at (204, 222) on xpath=//button[@onclick='deleteElement()'] >> nth=0
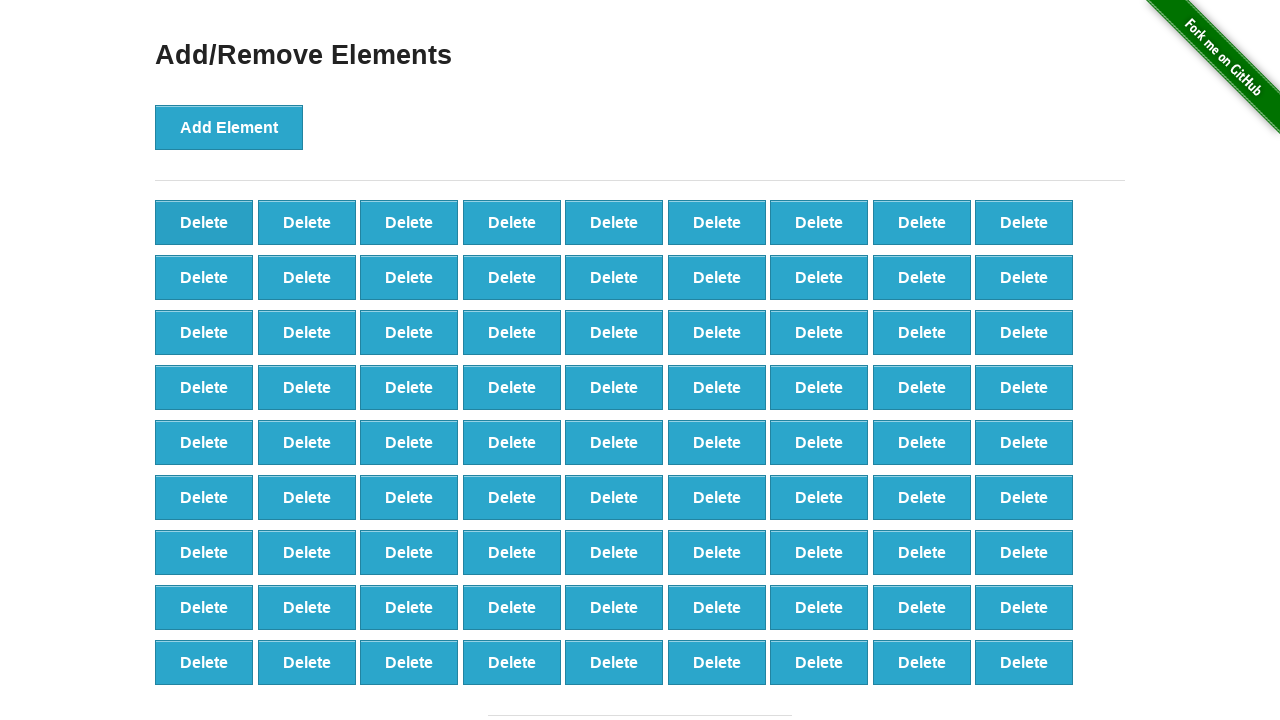

Clicked Delete button (iteration 20/90) at (204, 222) on xpath=//button[@onclick='deleteElement()'] >> nth=0
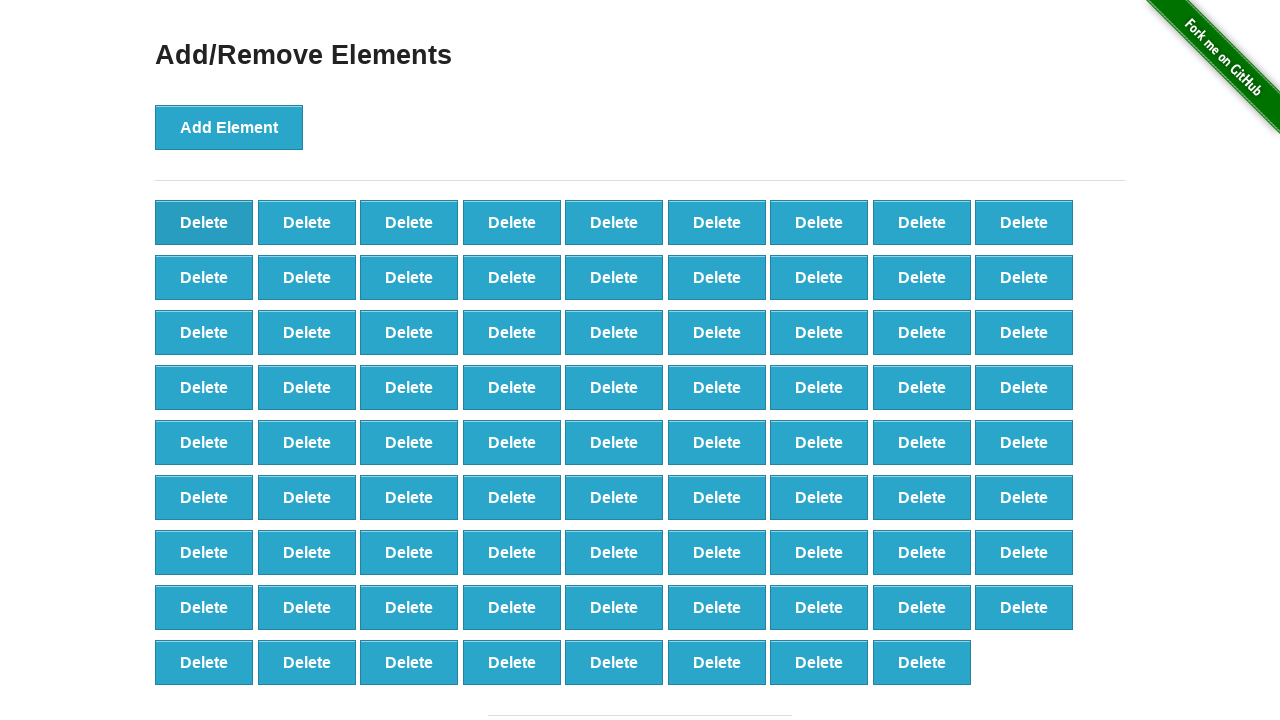

Clicked Delete button (iteration 21/90) at (204, 222) on xpath=//button[@onclick='deleteElement()'] >> nth=0
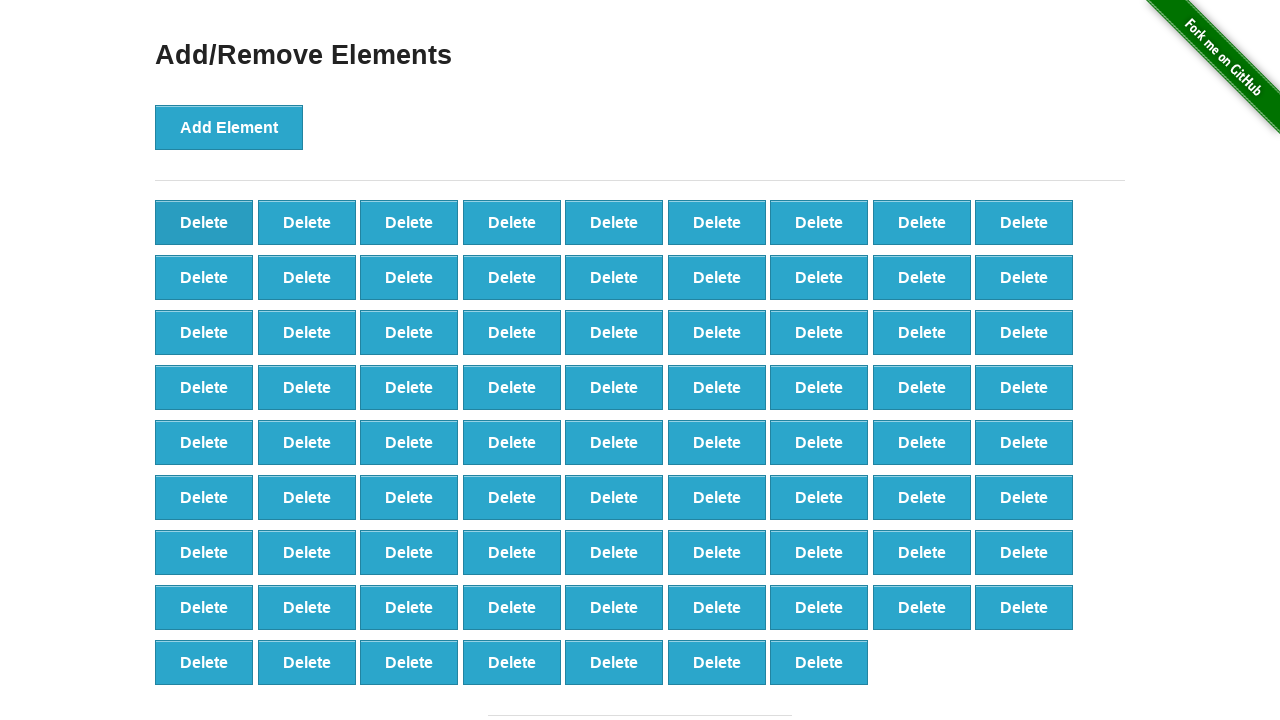

Clicked Delete button (iteration 22/90) at (204, 222) on xpath=//button[@onclick='deleteElement()'] >> nth=0
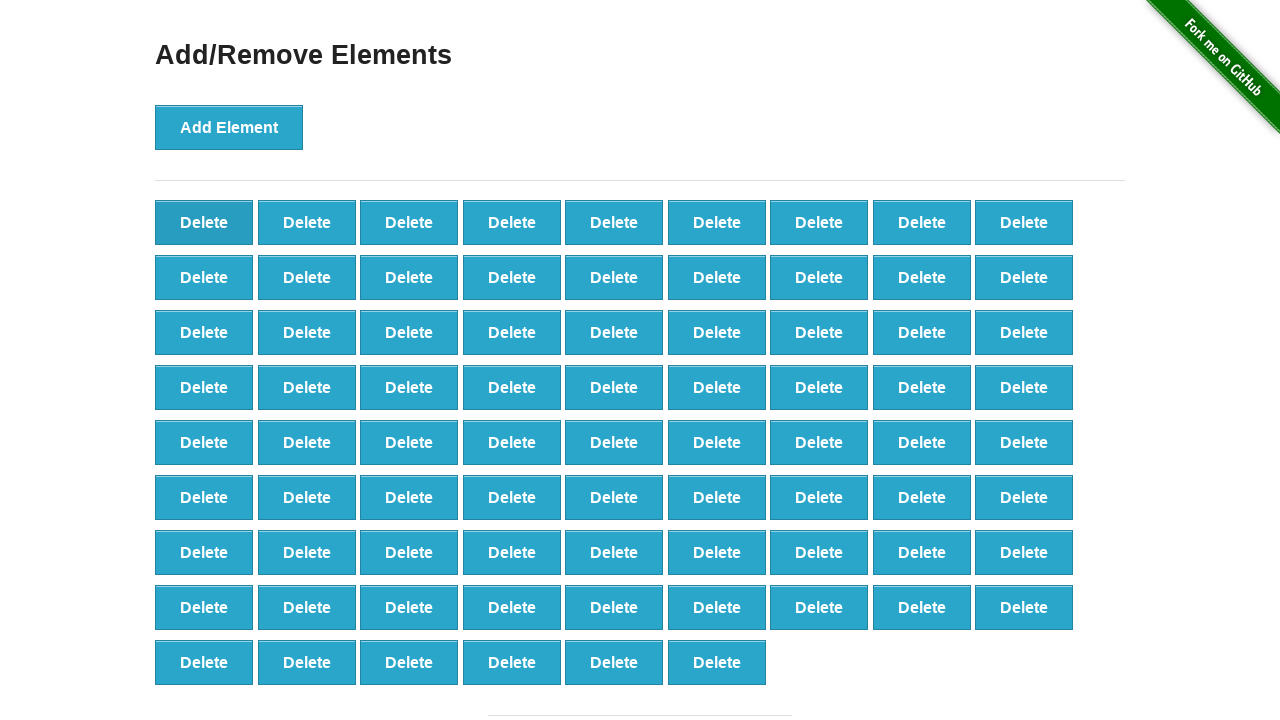

Clicked Delete button (iteration 23/90) at (204, 222) on xpath=//button[@onclick='deleteElement()'] >> nth=0
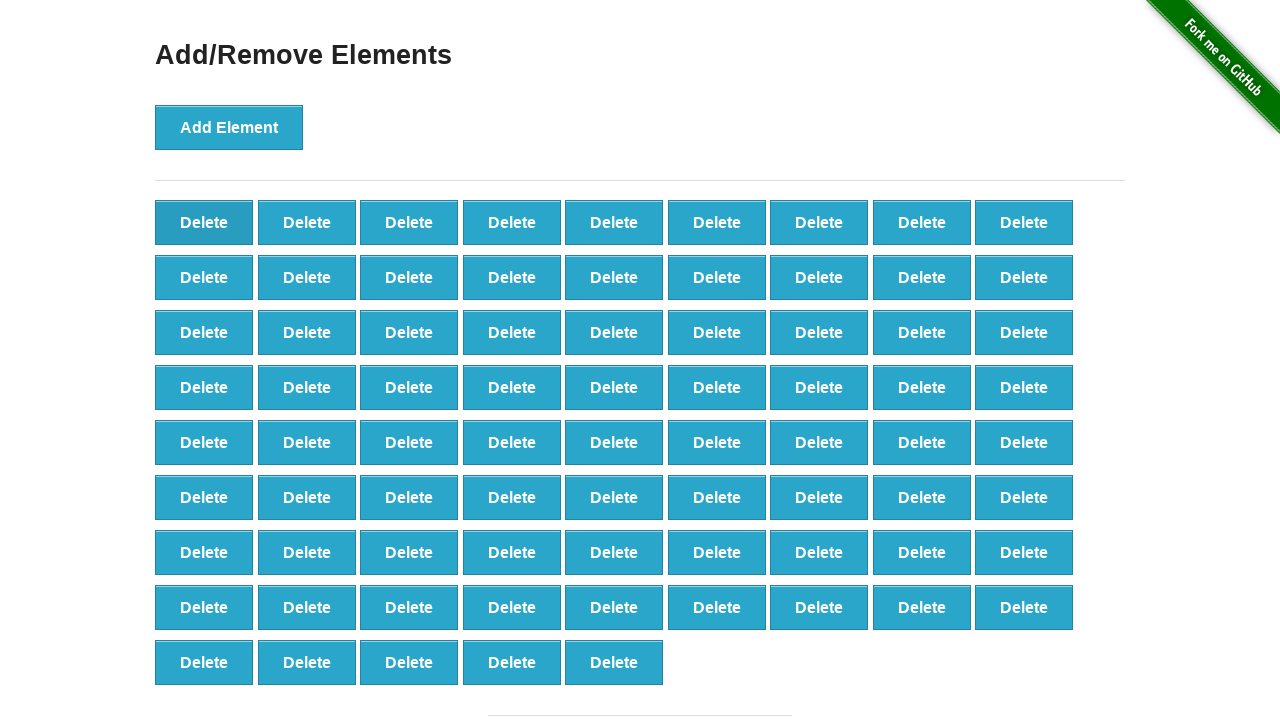

Clicked Delete button (iteration 24/90) at (204, 222) on xpath=//button[@onclick='deleteElement()'] >> nth=0
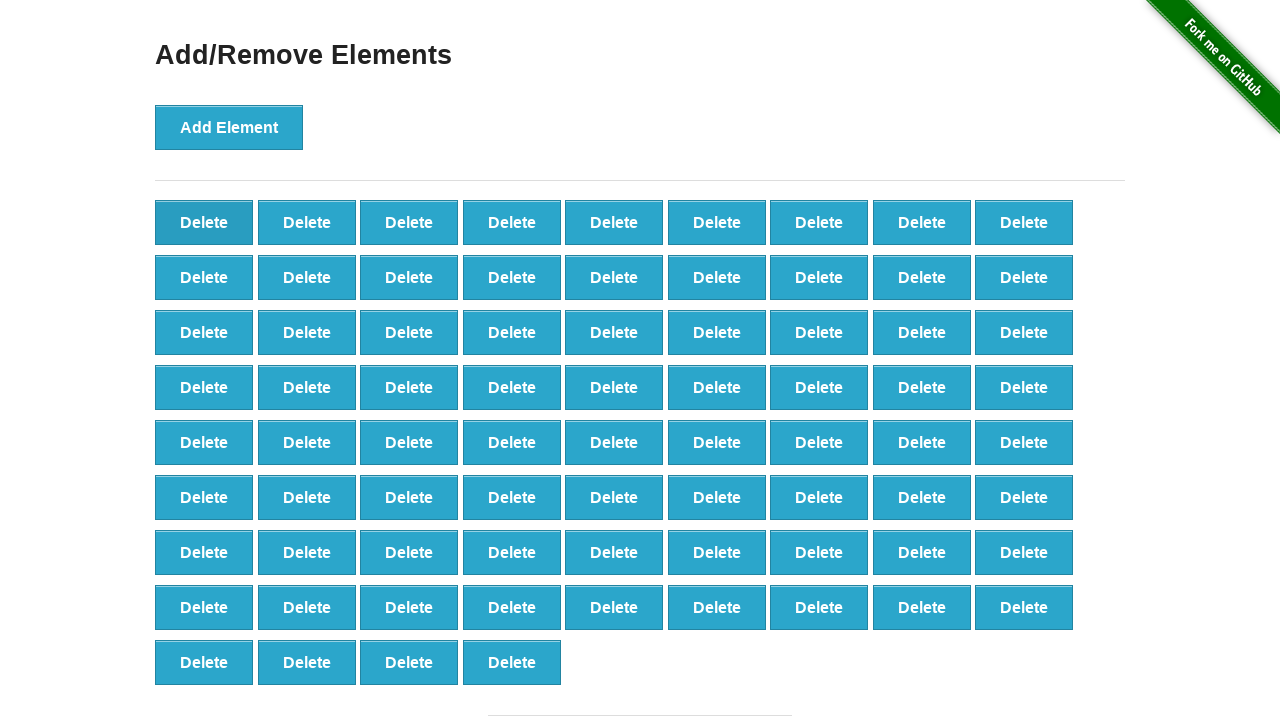

Clicked Delete button (iteration 25/90) at (204, 222) on xpath=//button[@onclick='deleteElement()'] >> nth=0
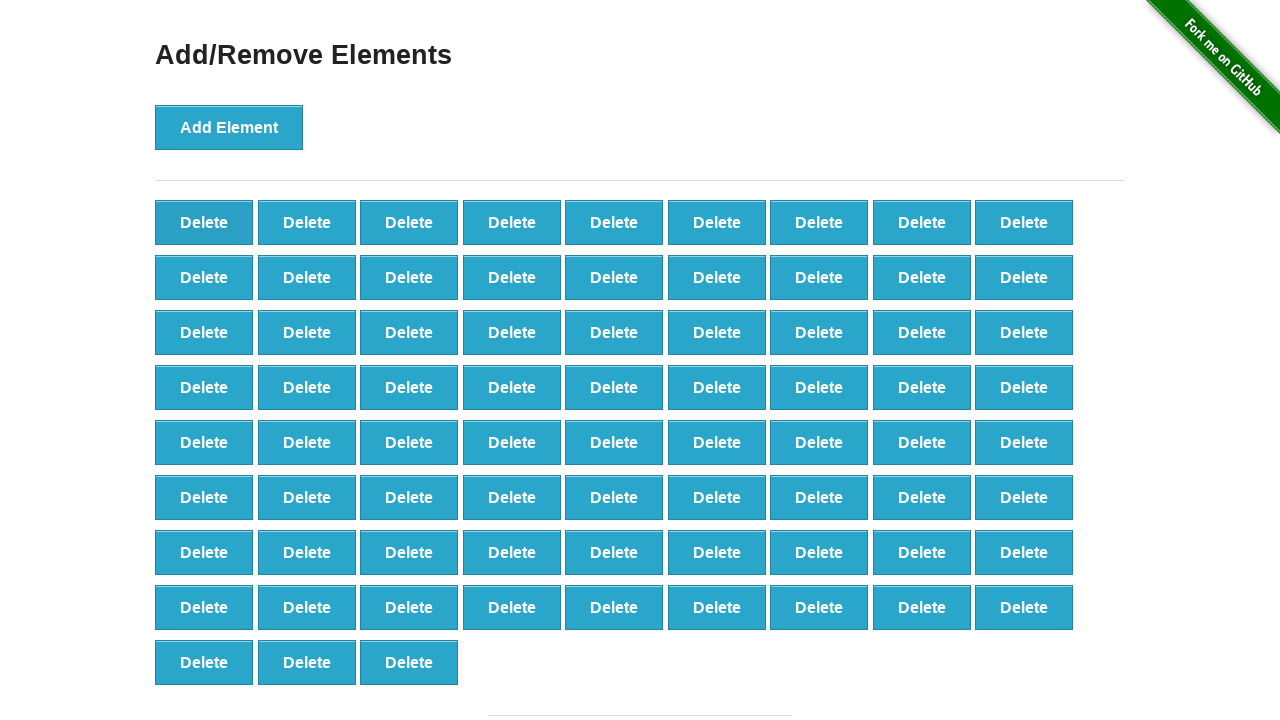

Clicked Delete button (iteration 26/90) at (204, 222) on xpath=//button[@onclick='deleteElement()'] >> nth=0
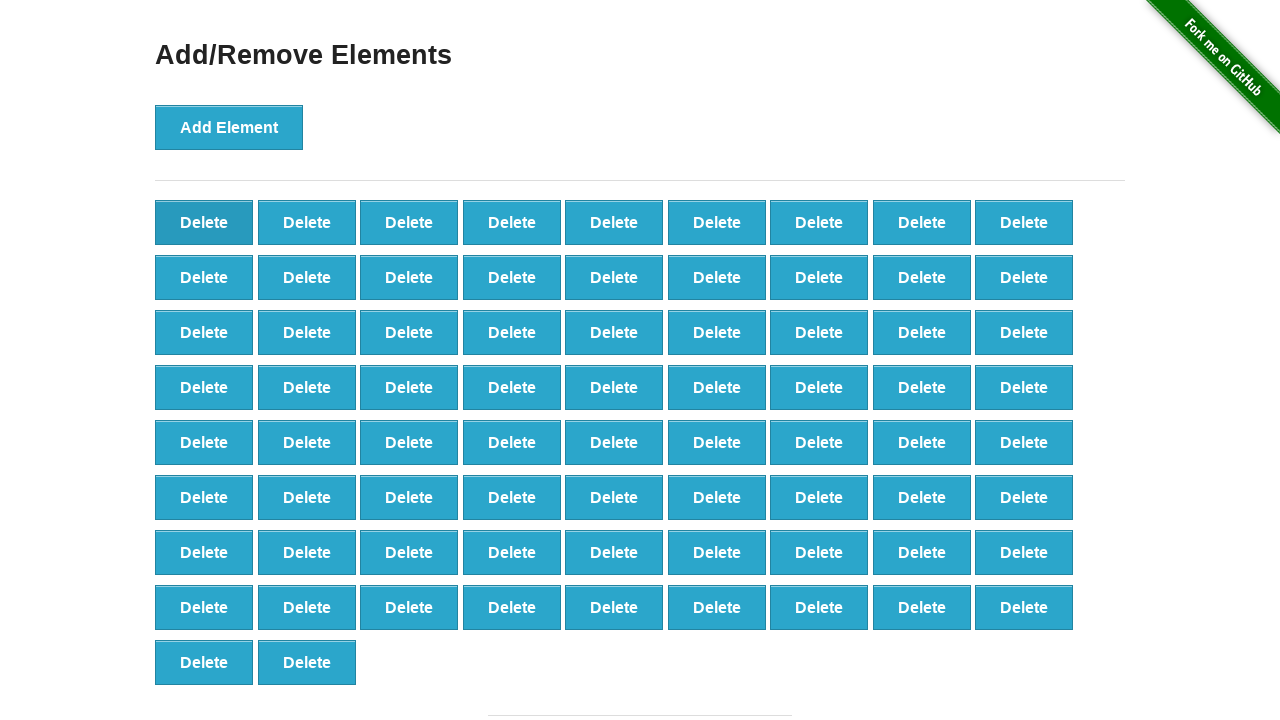

Clicked Delete button (iteration 27/90) at (204, 222) on xpath=//button[@onclick='deleteElement()'] >> nth=0
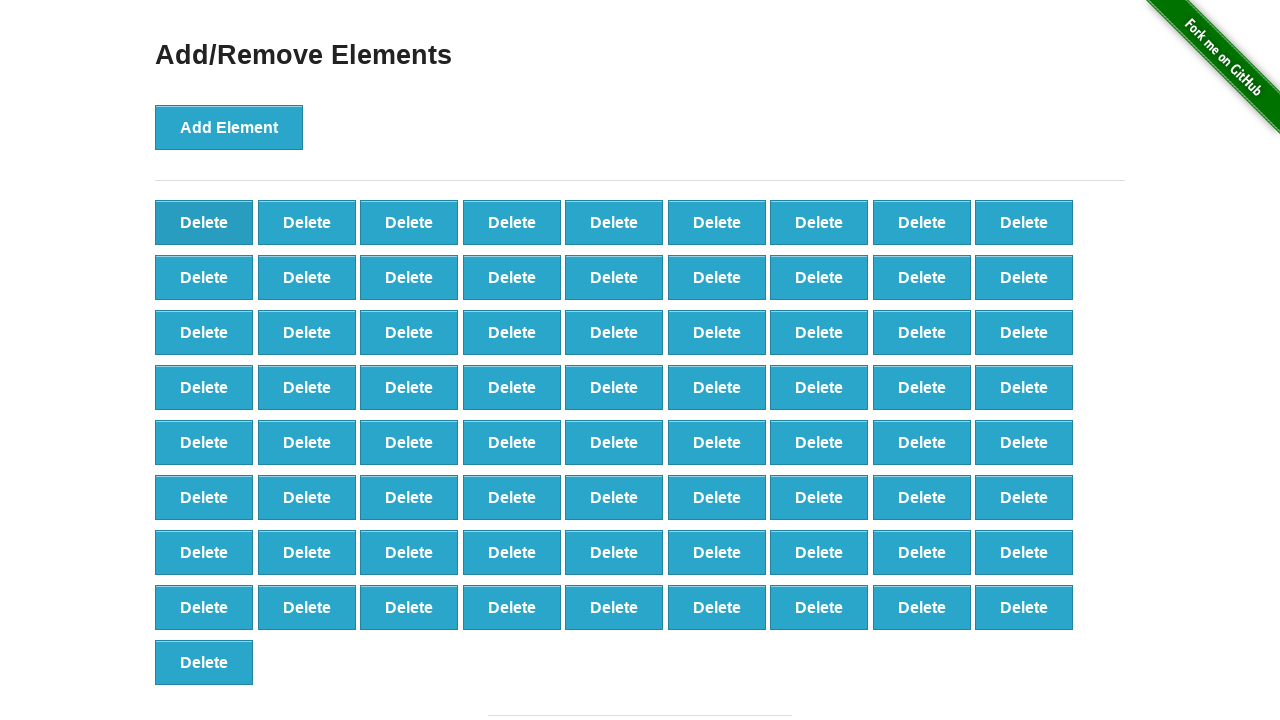

Clicked Delete button (iteration 28/90) at (204, 222) on xpath=//button[@onclick='deleteElement()'] >> nth=0
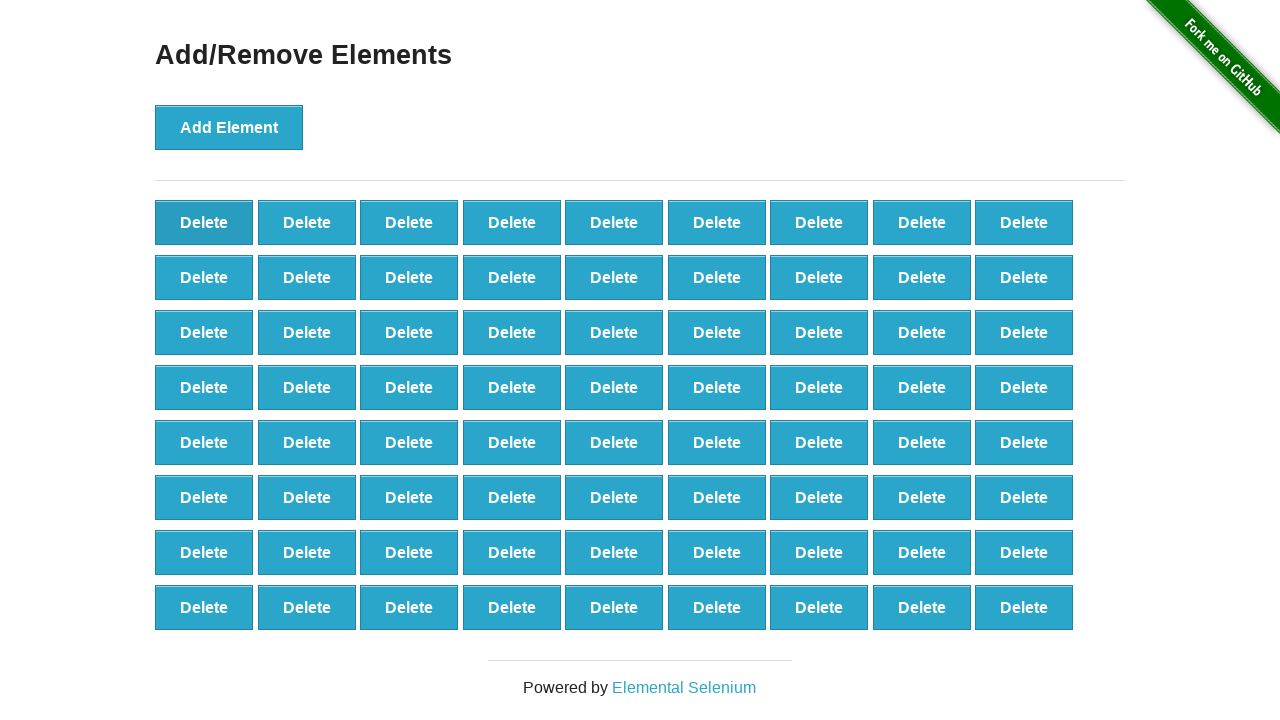

Clicked Delete button (iteration 29/90) at (204, 222) on xpath=//button[@onclick='deleteElement()'] >> nth=0
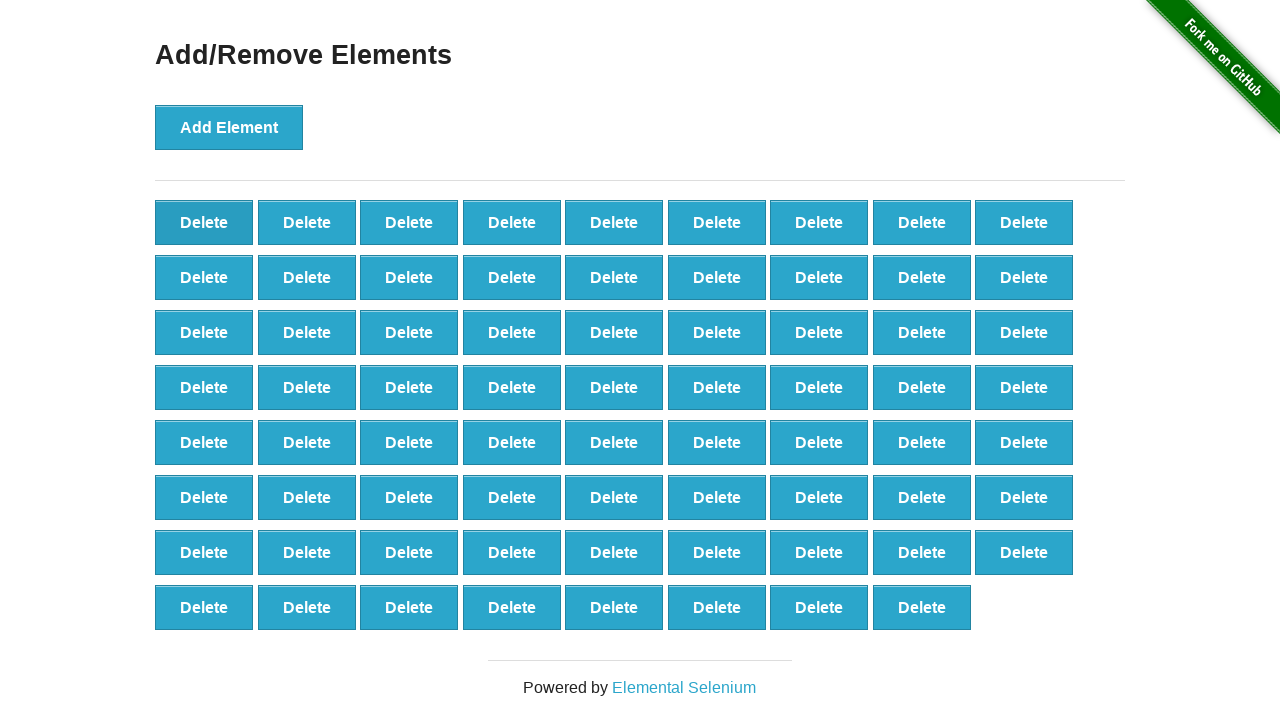

Clicked Delete button (iteration 30/90) at (204, 222) on xpath=//button[@onclick='deleteElement()'] >> nth=0
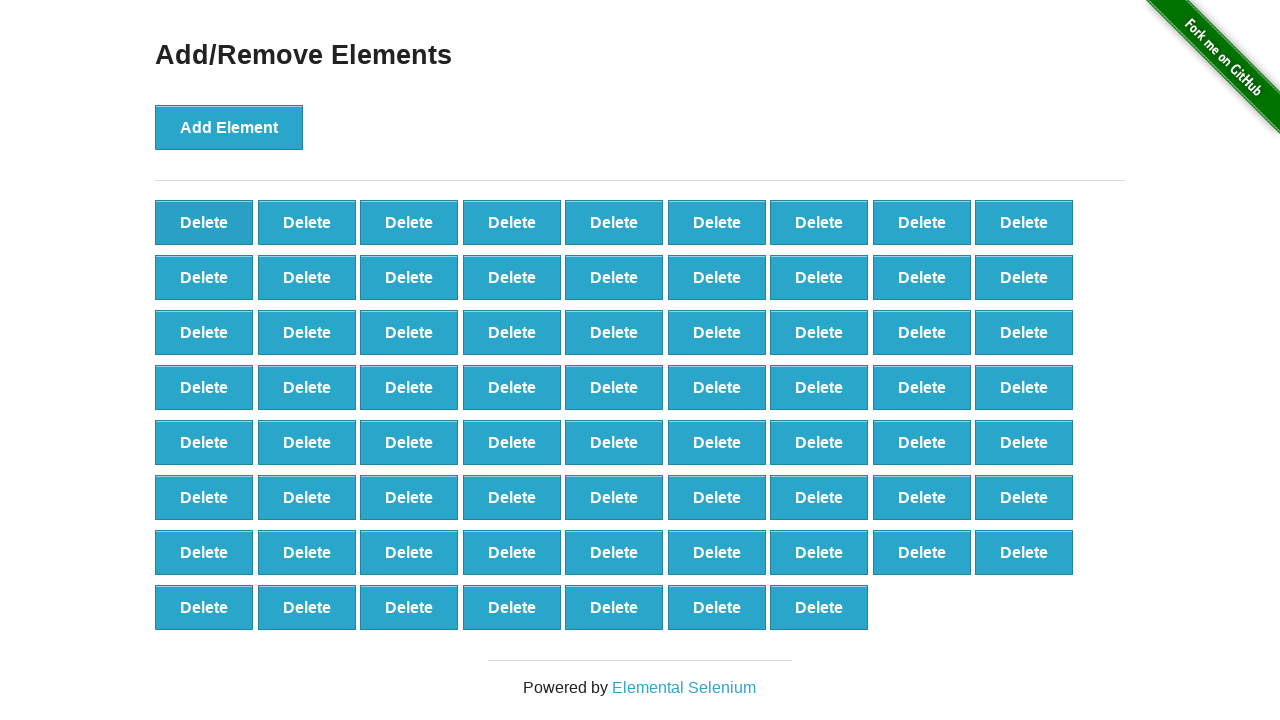

Clicked Delete button (iteration 31/90) at (204, 222) on xpath=//button[@onclick='deleteElement()'] >> nth=0
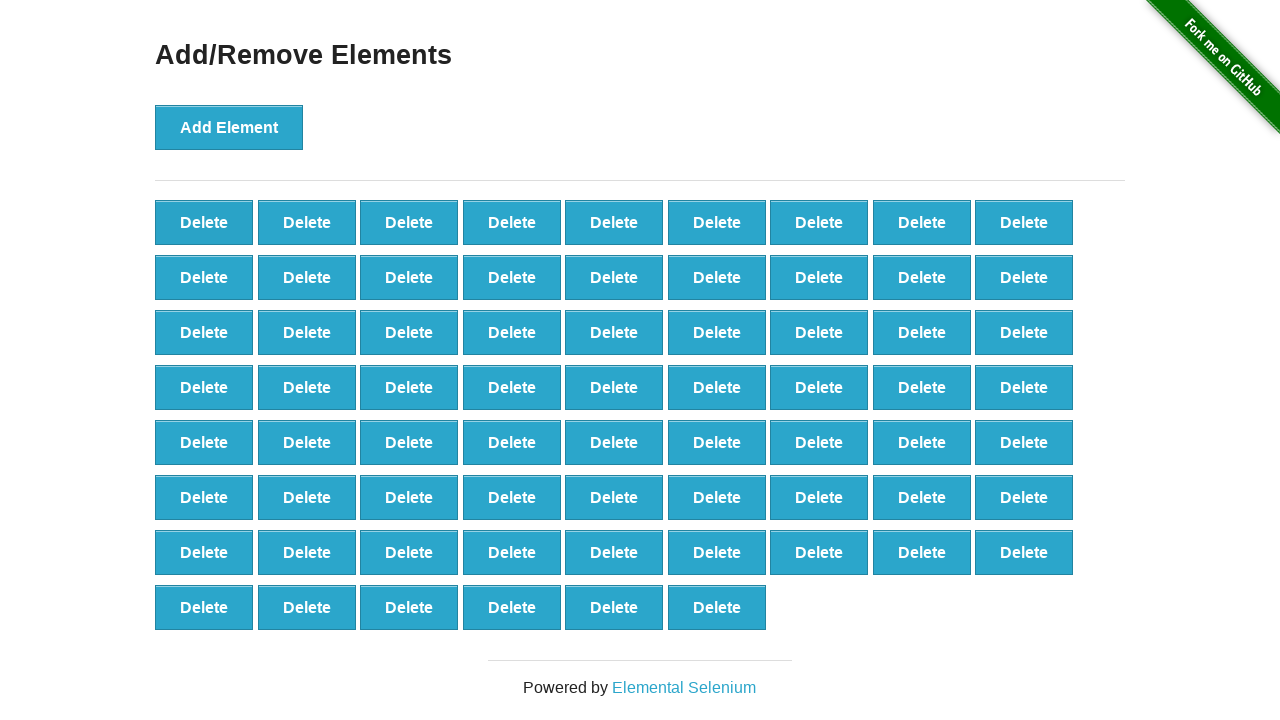

Clicked Delete button (iteration 32/90) at (204, 222) on xpath=//button[@onclick='deleteElement()'] >> nth=0
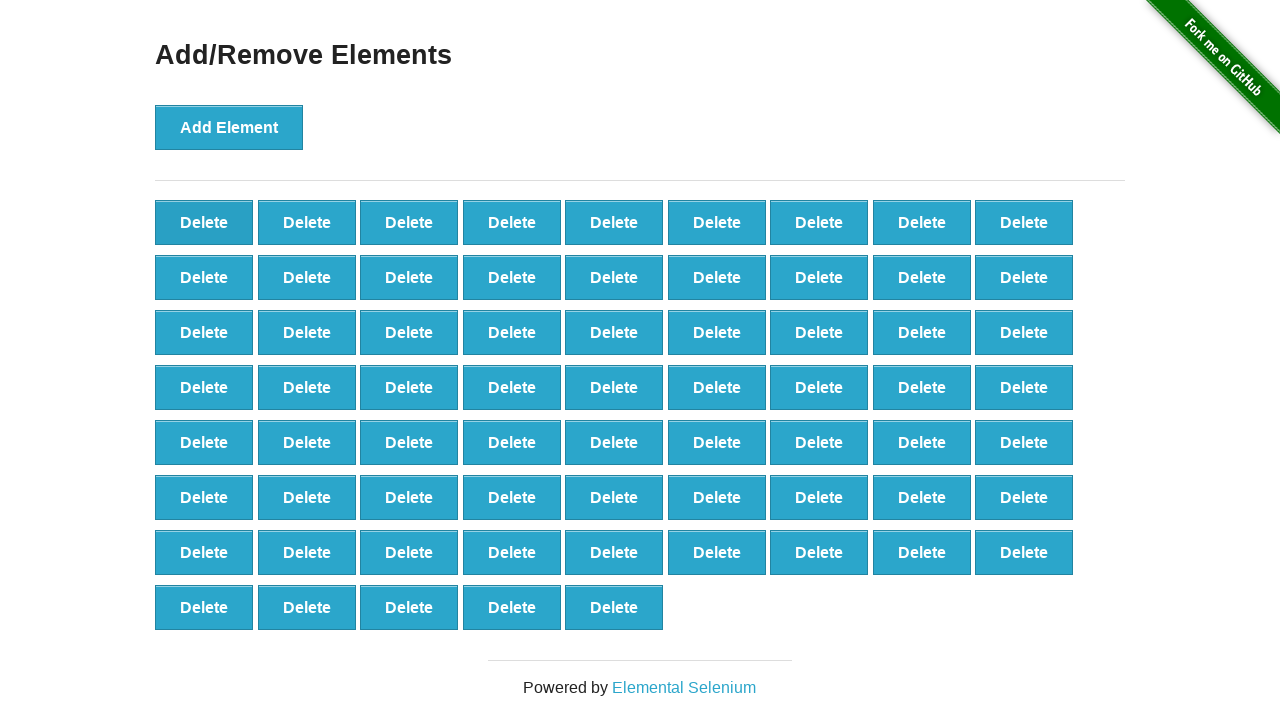

Clicked Delete button (iteration 33/90) at (204, 222) on xpath=//button[@onclick='deleteElement()'] >> nth=0
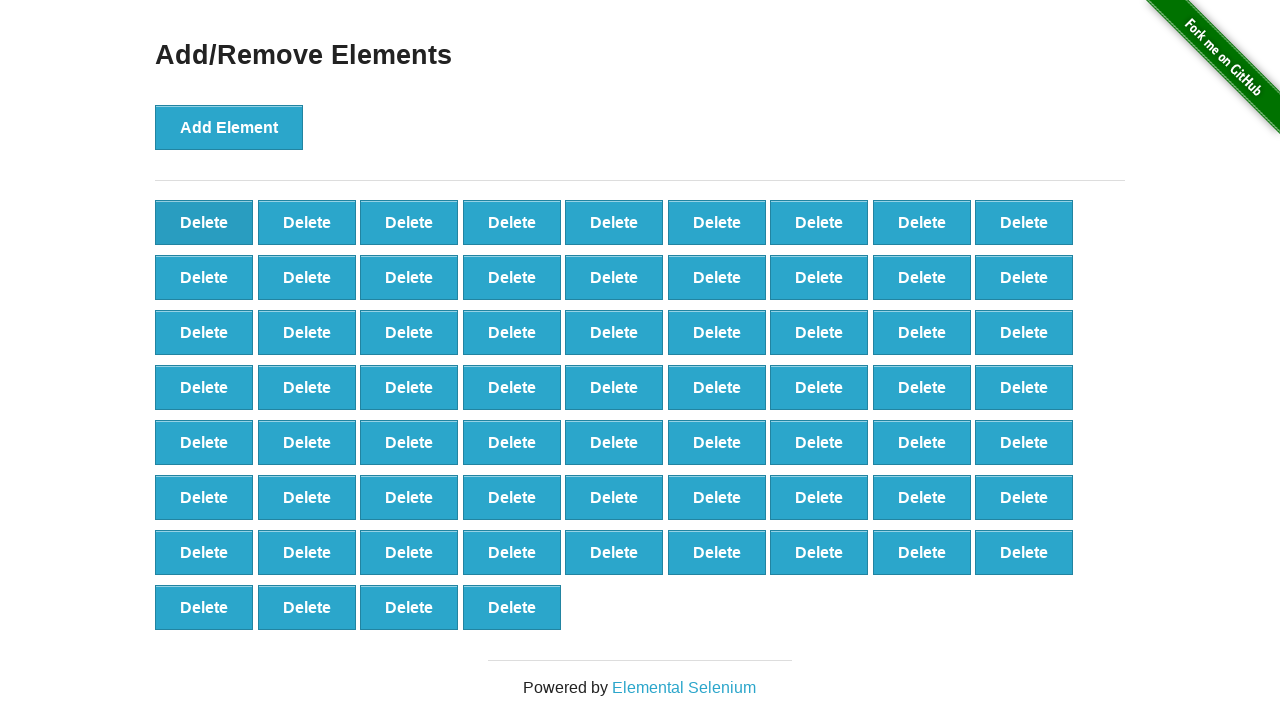

Clicked Delete button (iteration 34/90) at (204, 222) on xpath=//button[@onclick='deleteElement()'] >> nth=0
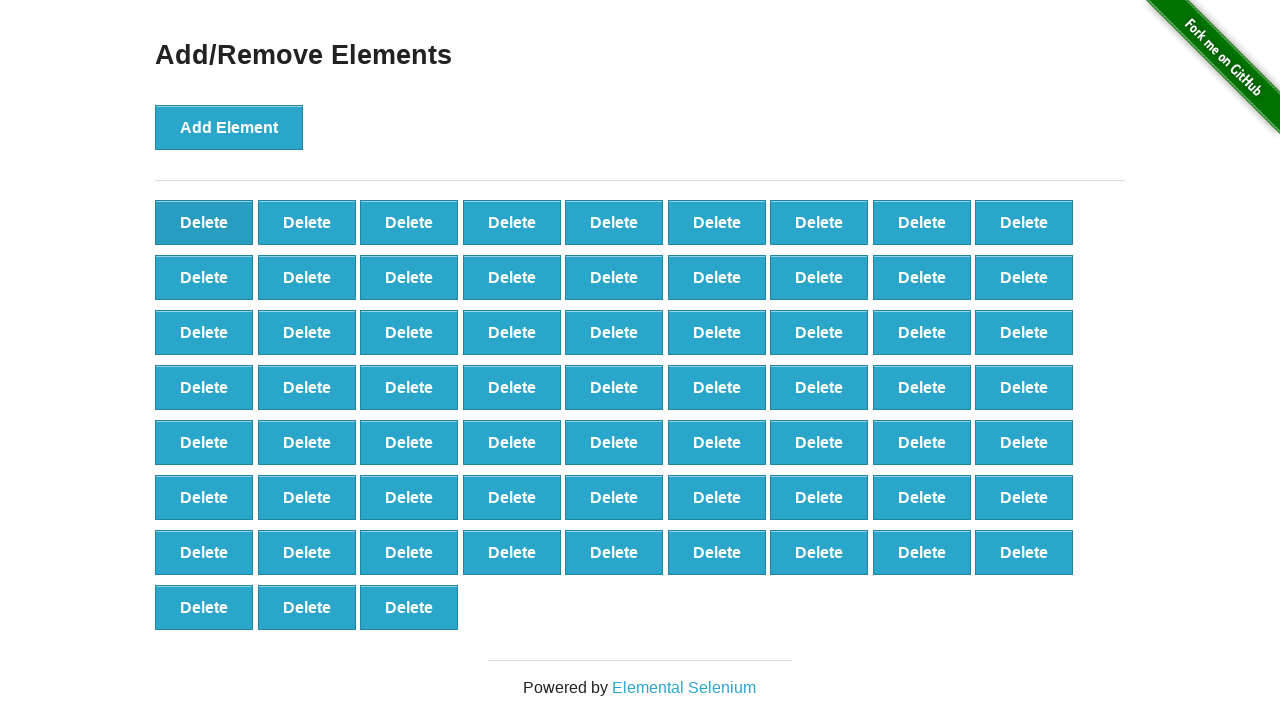

Clicked Delete button (iteration 35/90) at (204, 222) on xpath=//button[@onclick='deleteElement()'] >> nth=0
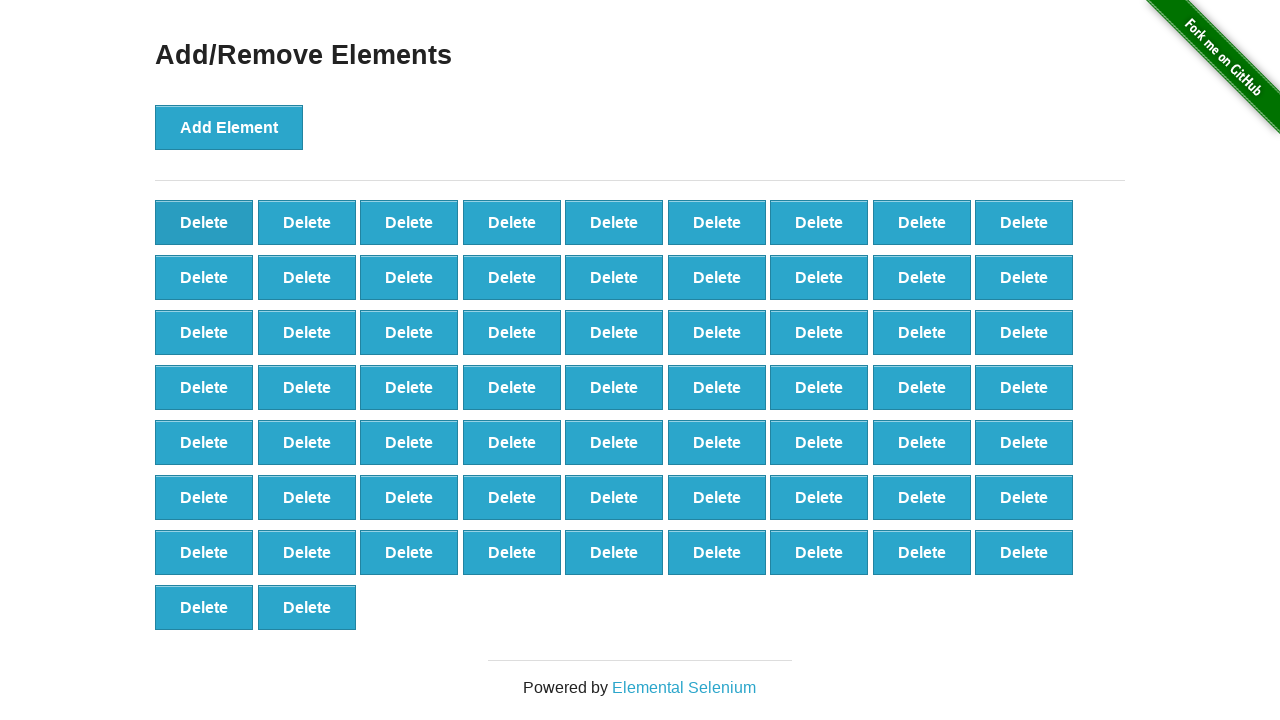

Clicked Delete button (iteration 36/90) at (204, 222) on xpath=//button[@onclick='deleteElement()'] >> nth=0
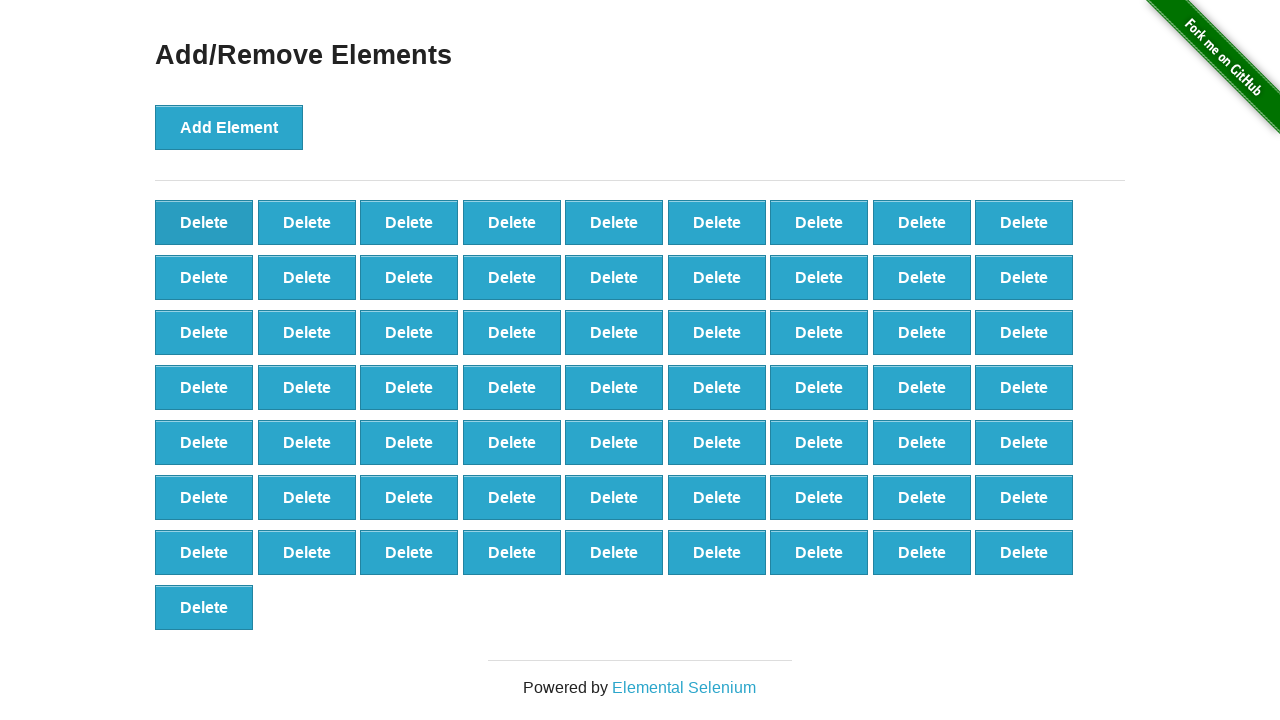

Clicked Delete button (iteration 37/90) at (204, 222) on xpath=//button[@onclick='deleteElement()'] >> nth=0
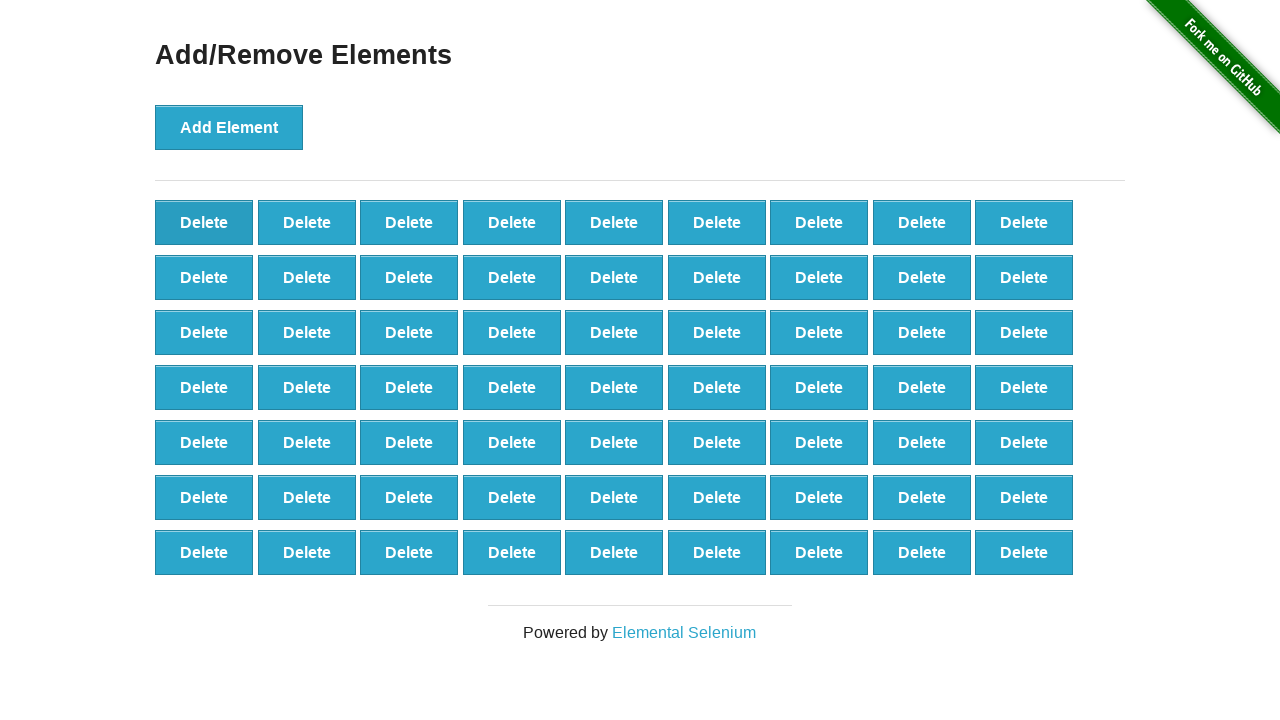

Clicked Delete button (iteration 38/90) at (204, 222) on xpath=//button[@onclick='deleteElement()'] >> nth=0
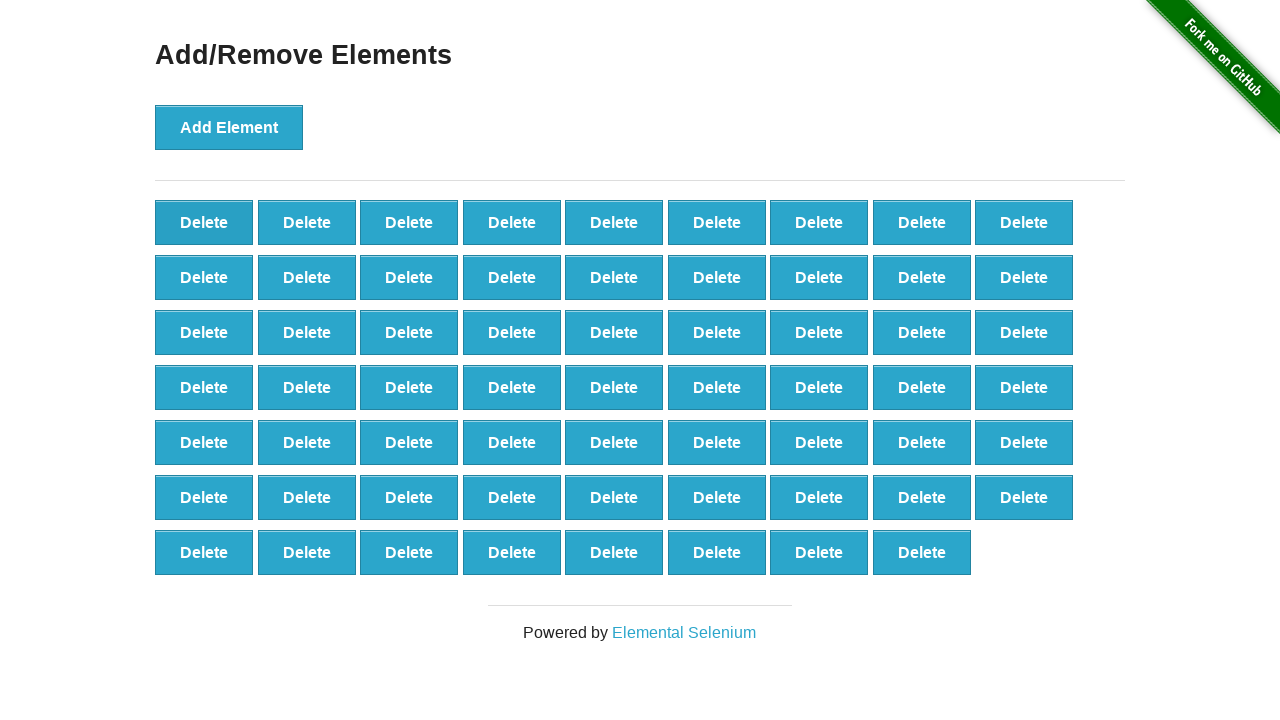

Clicked Delete button (iteration 39/90) at (204, 222) on xpath=//button[@onclick='deleteElement()'] >> nth=0
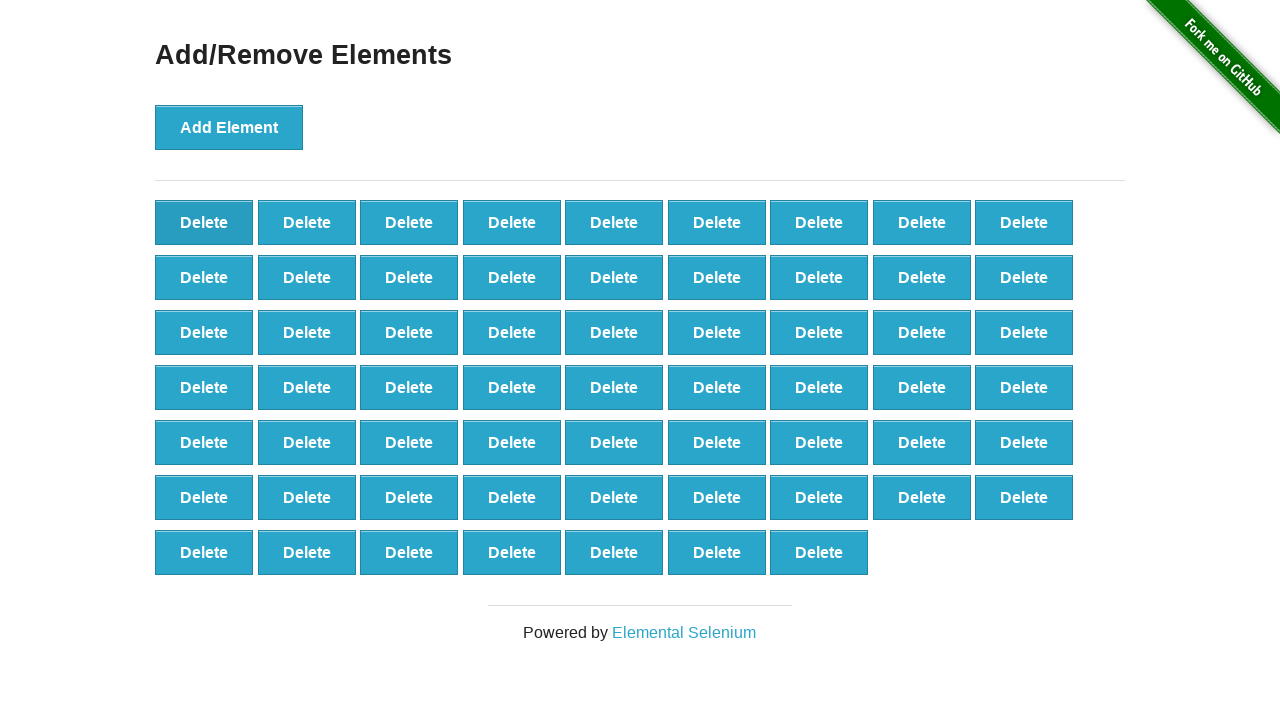

Clicked Delete button (iteration 40/90) at (204, 222) on xpath=//button[@onclick='deleteElement()'] >> nth=0
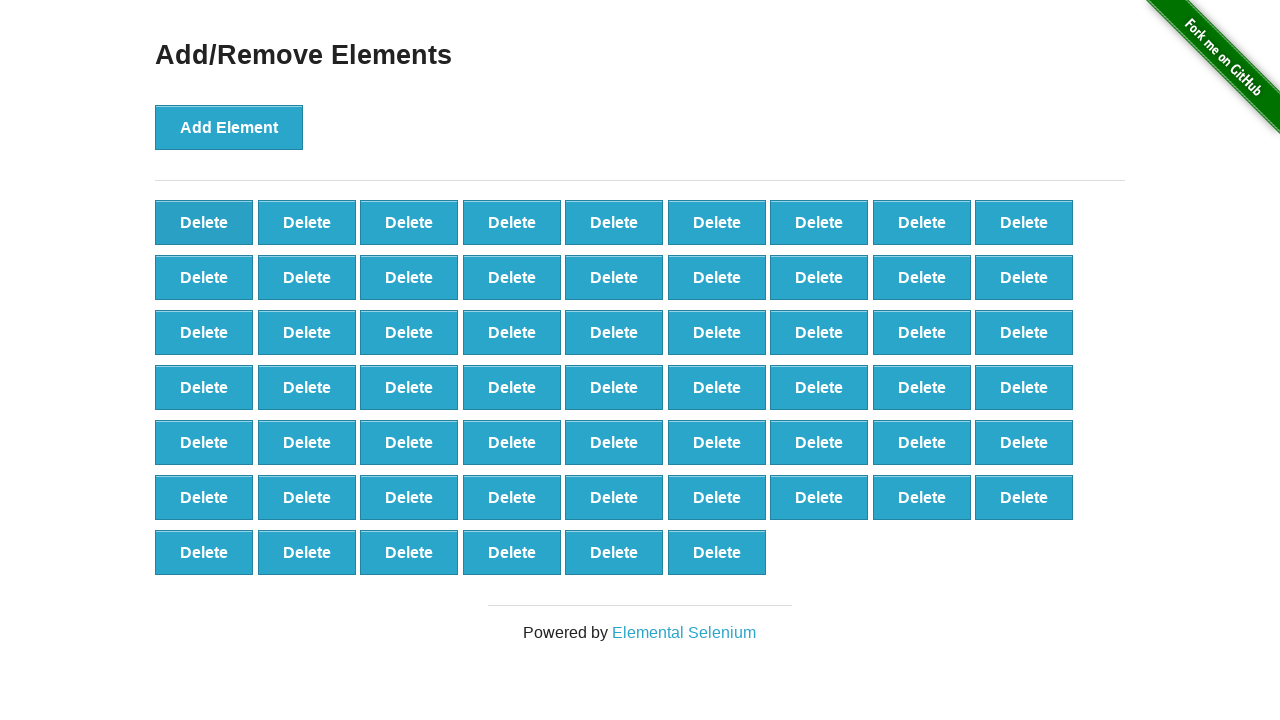

Clicked Delete button (iteration 41/90) at (204, 222) on xpath=//button[@onclick='deleteElement()'] >> nth=0
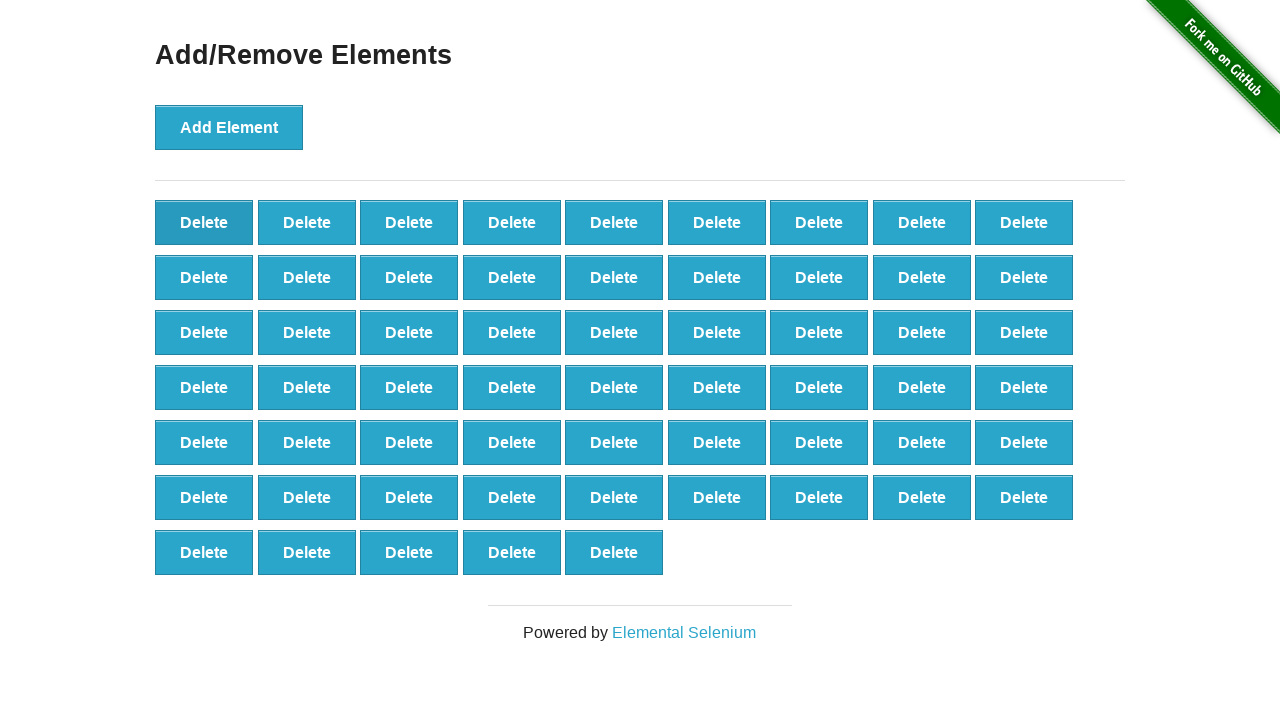

Clicked Delete button (iteration 42/90) at (204, 222) on xpath=//button[@onclick='deleteElement()'] >> nth=0
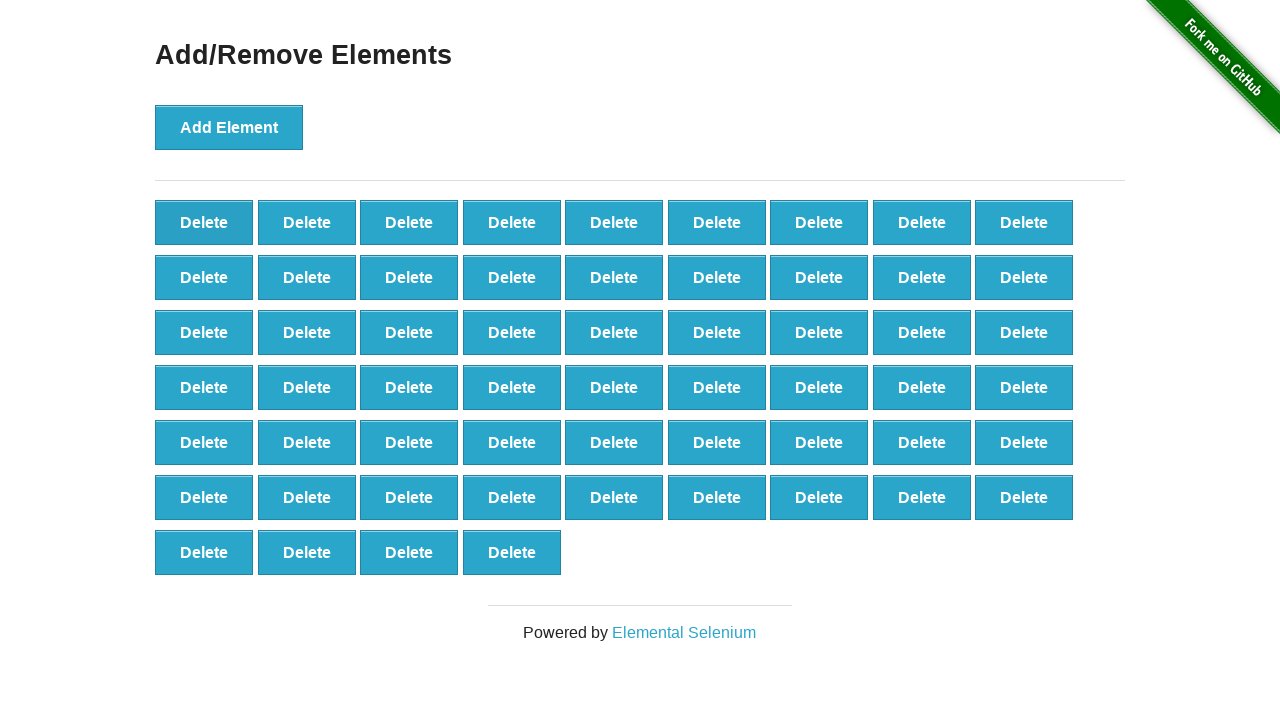

Clicked Delete button (iteration 43/90) at (204, 222) on xpath=//button[@onclick='deleteElement()'] >> nth=0
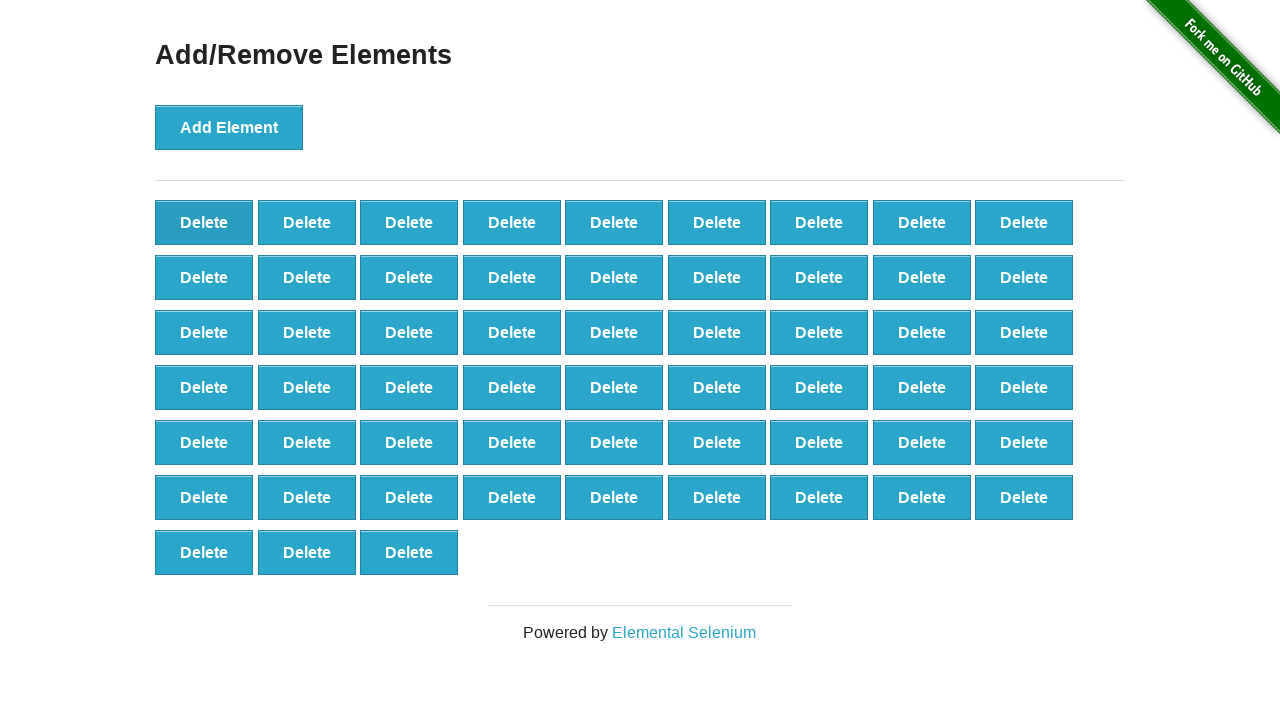

Clicked Delete button (iteration 44/90) at (204, 222) on xpath=//button[@onclick='deleteElement()'] >> nth=0
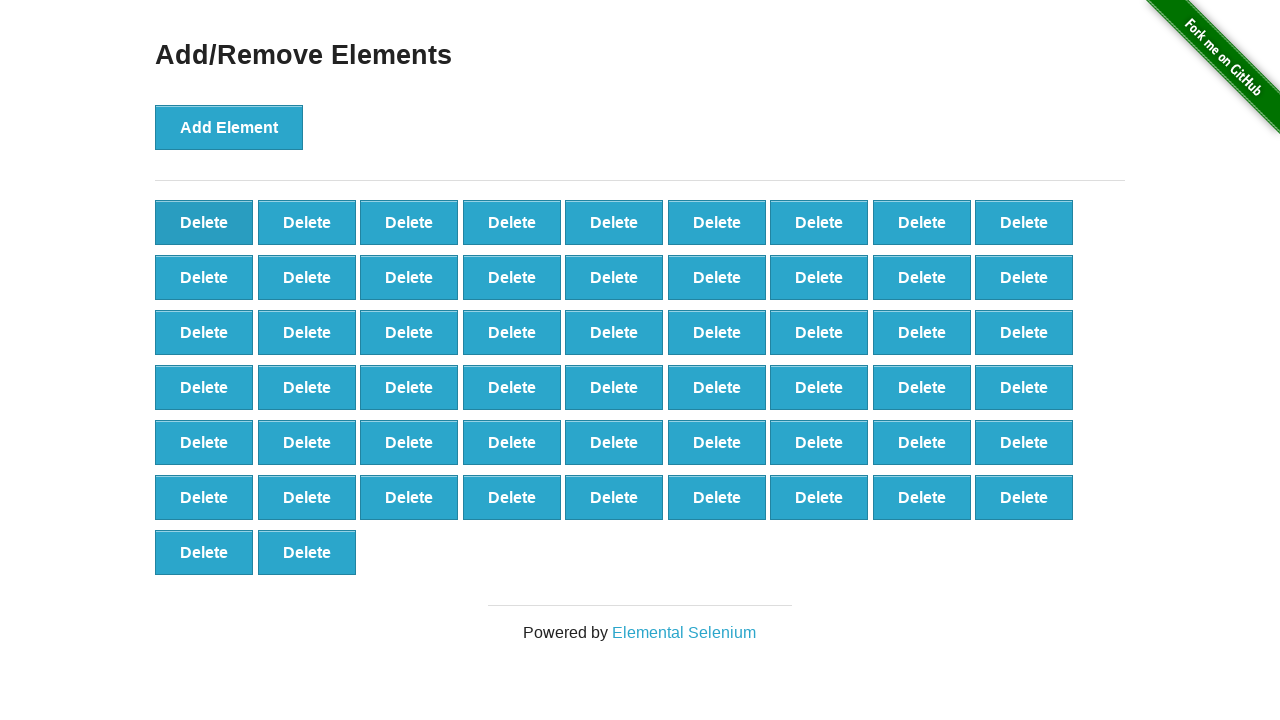

Clicked Delete button (iteration 45/90) at (204, 222) on xpath=//button[@onclick='deleteElement()'] >> nth=0
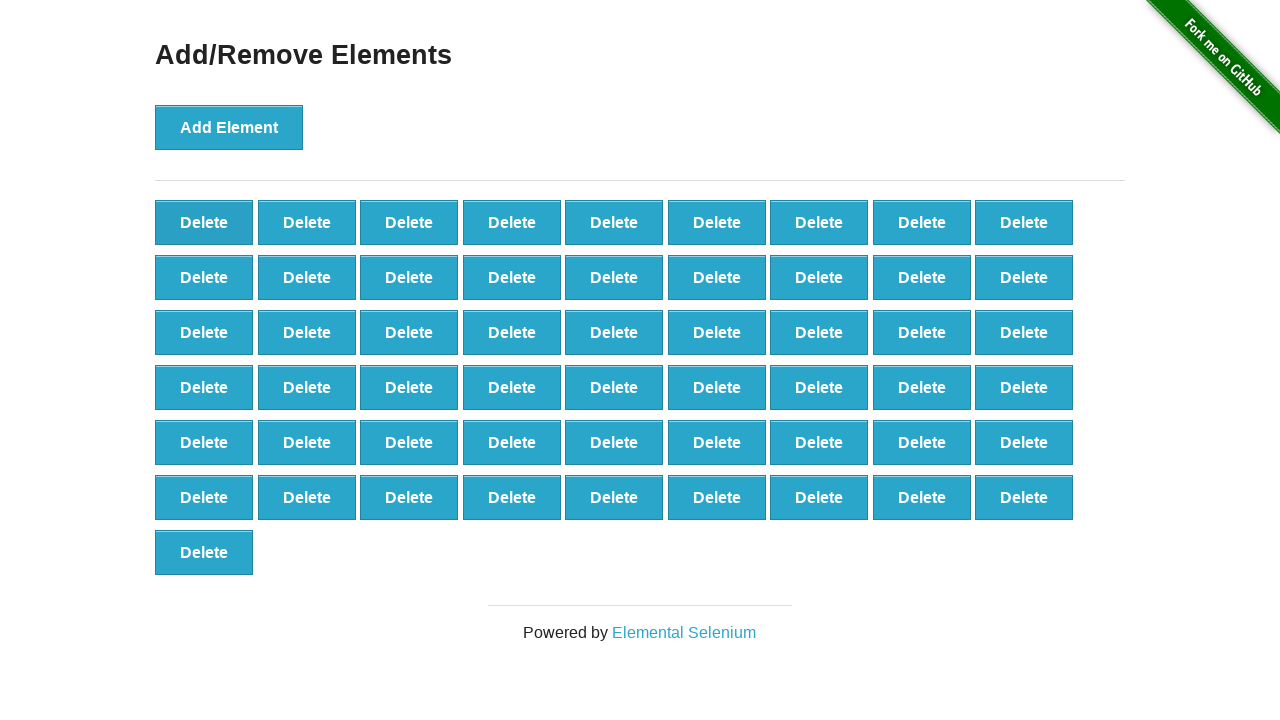

Clicked Delete button (iteration 46/90) at (204, 222) on xpath=//button[@onclick='deleteElement()'] >> nth=0
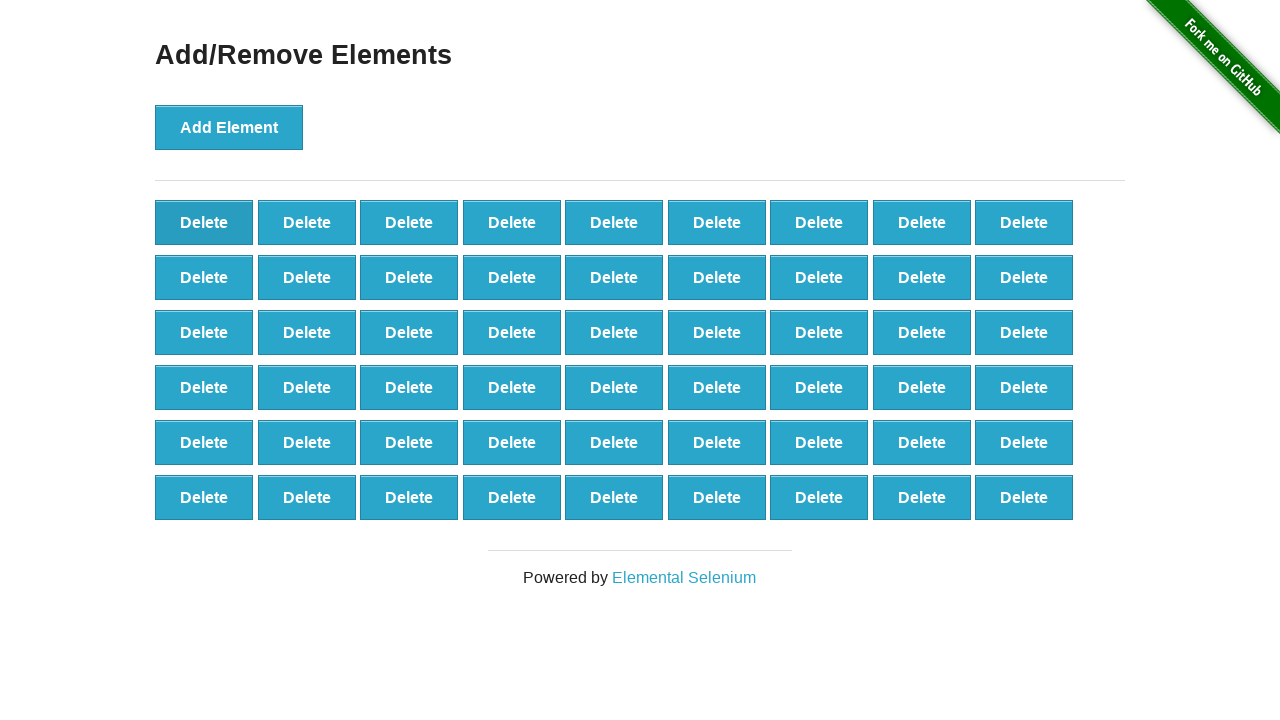

Clicked Delete button (iteration 47/90) at (204, 222) on xpath=//button[@onclick='deleteElement()'] >> nth=0
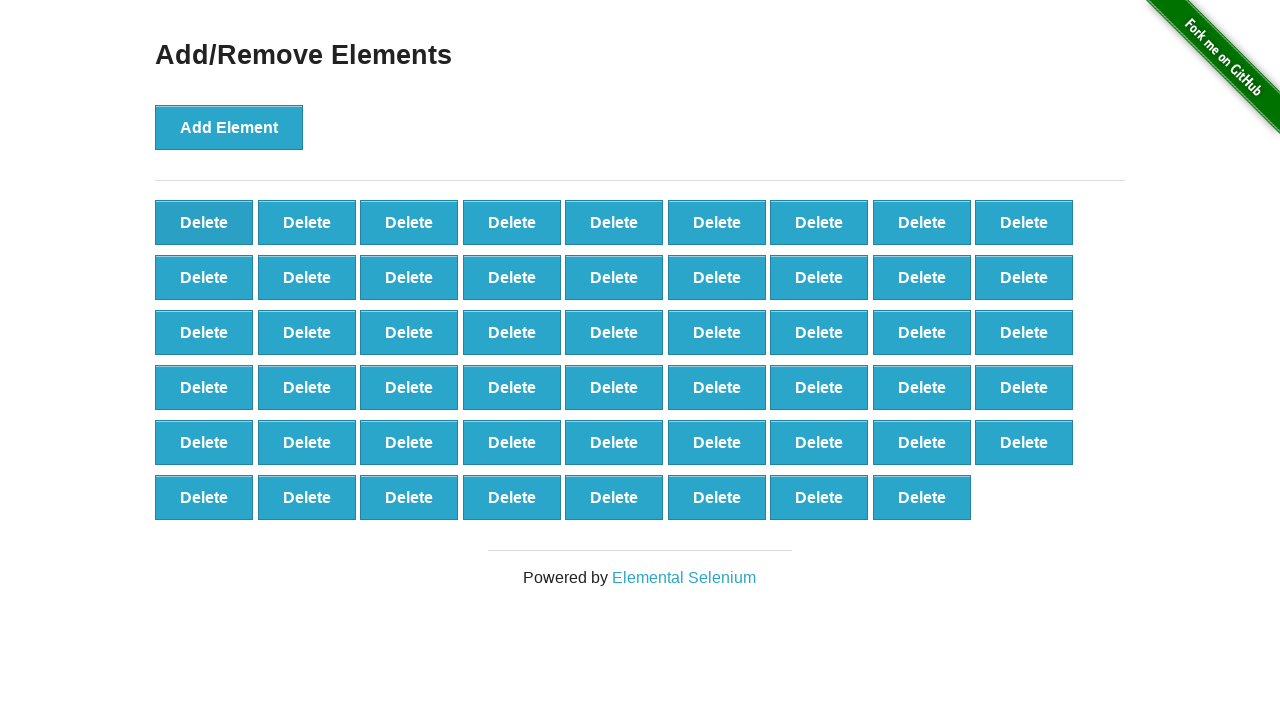

Clicked Delete button (iteration 48/90) at (204, 222) on xpath=//button[@onclick='deleteElement()'] >> nth=0
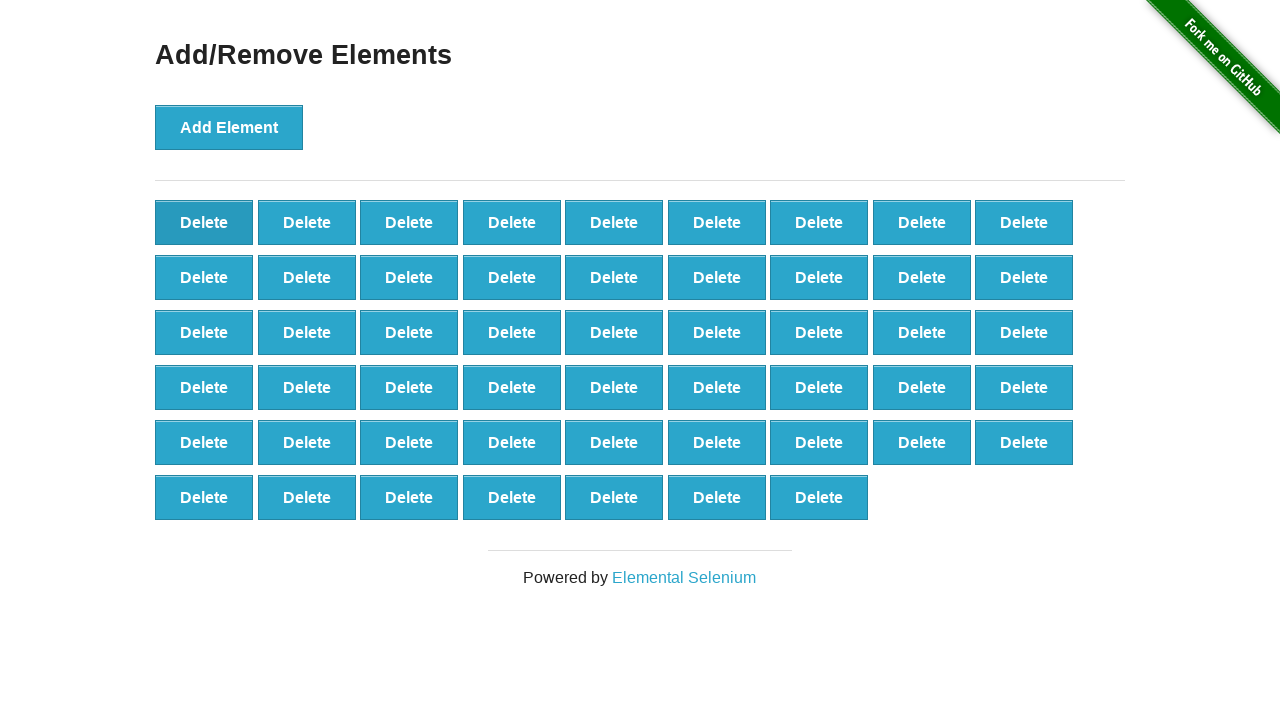

Clicked Delete button (iteration 49/90) at (204, 222) on xpath=//button[@onclick='deleteElement()'] >> nth=0
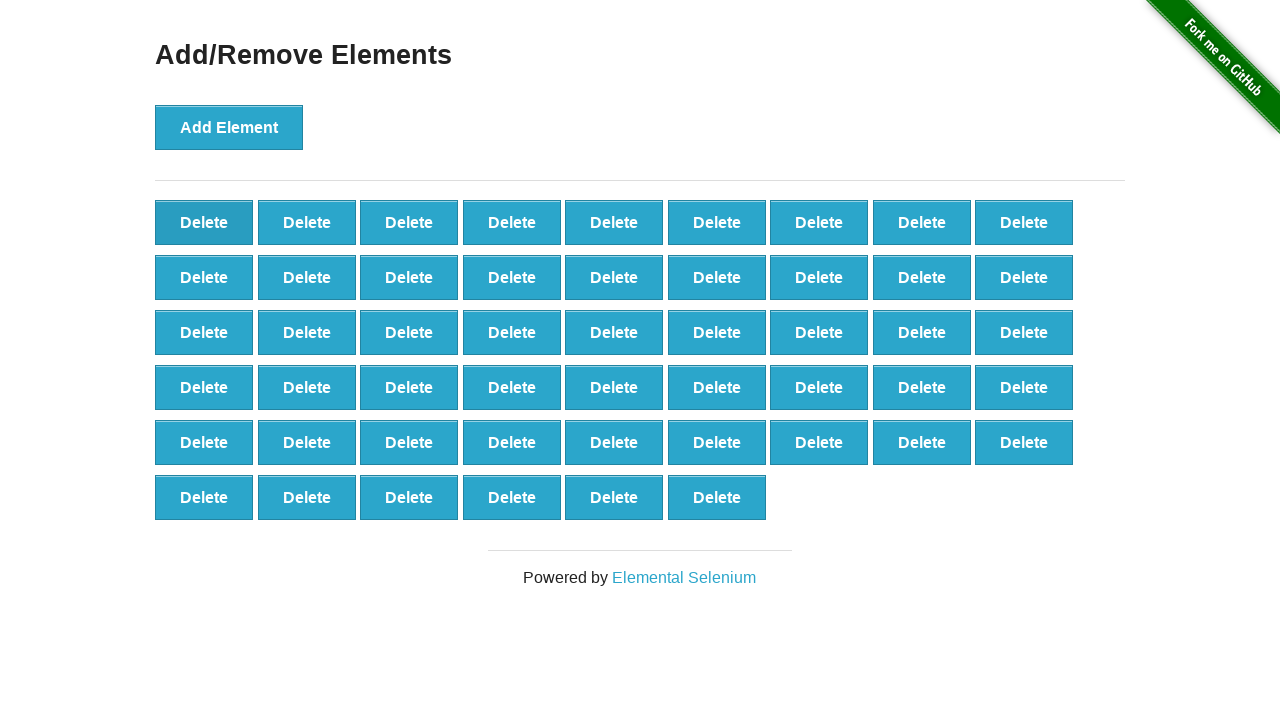

Clicked Delete button (iteration 50/90) at (204, 222) on xpath=//button[@onclick='deleteElement()'] >> nth=0
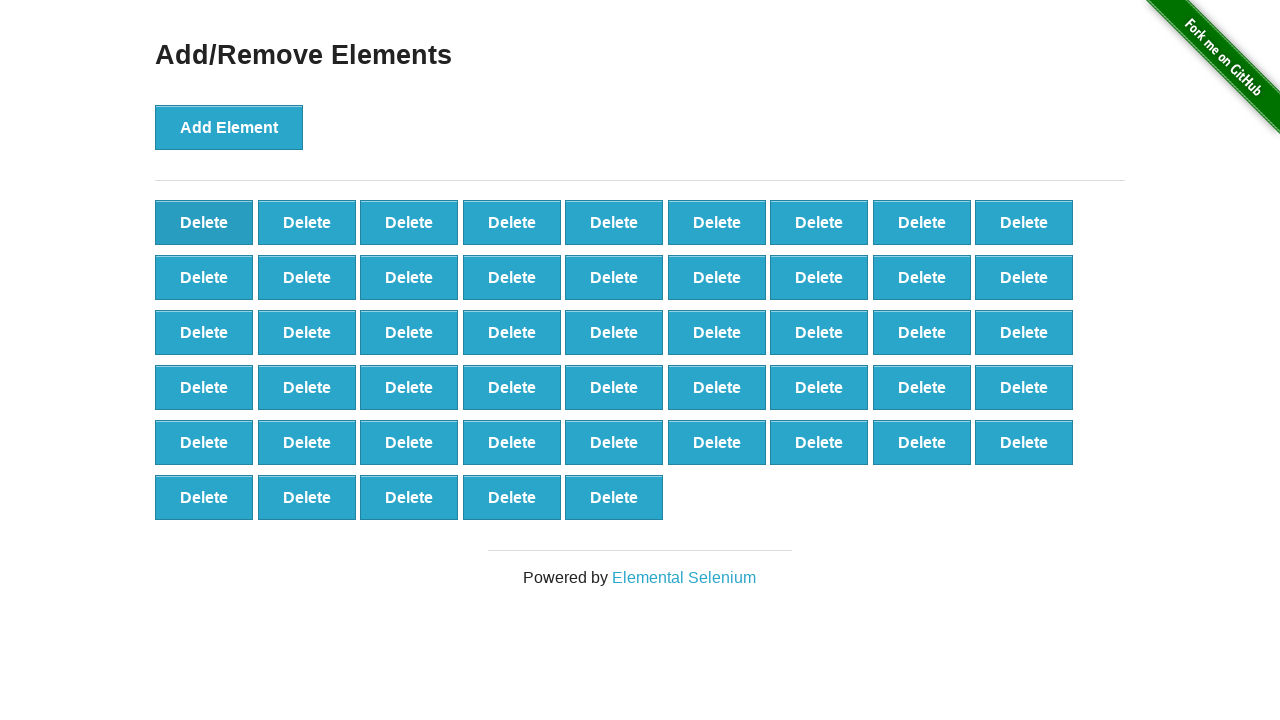

Clicked Delete button (iteration 51/90) at (204, 222) on xpath=//button[@onclick='deleteElement()'] >> nth=0
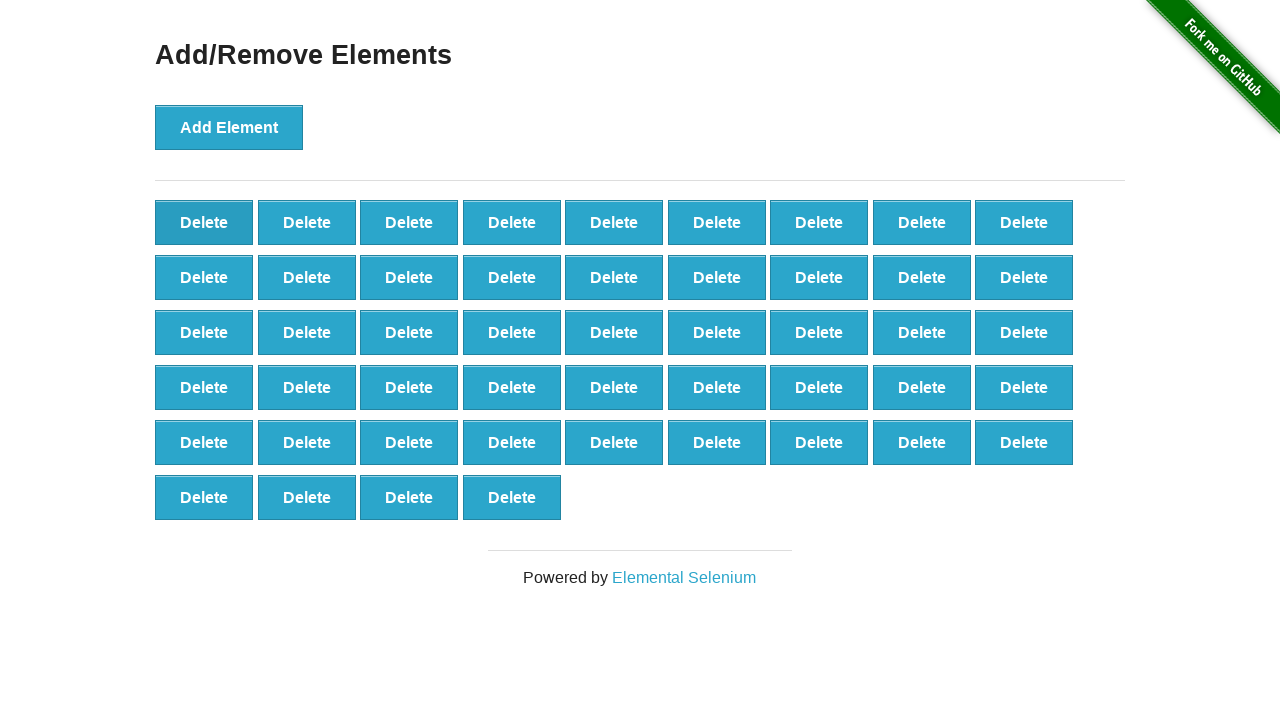

Clicked Delete button (iteration 52/90) at (204, 222) on xpath=//button[@onclick='deleteElement()'] >> nth=0
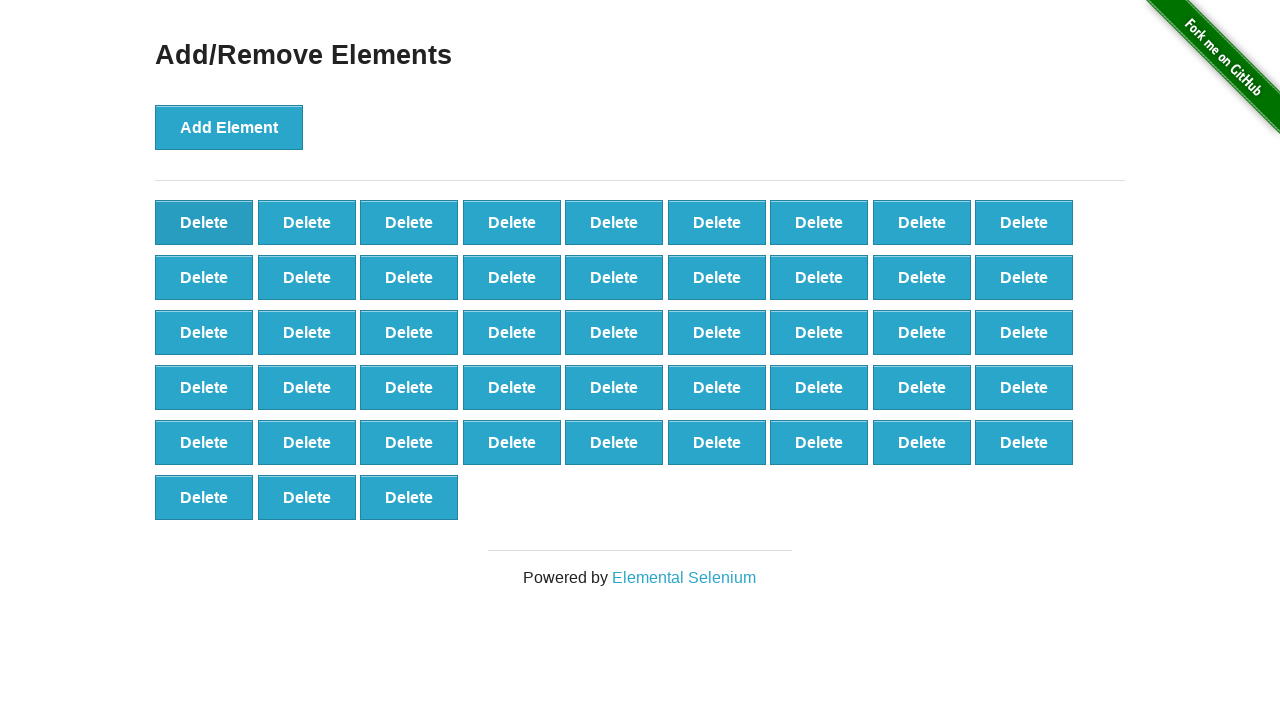

Clicked Delete button (iteration 53/90) at (204, 222) on xpath=//button[@onclick='deleteElement()'] >> nth=0
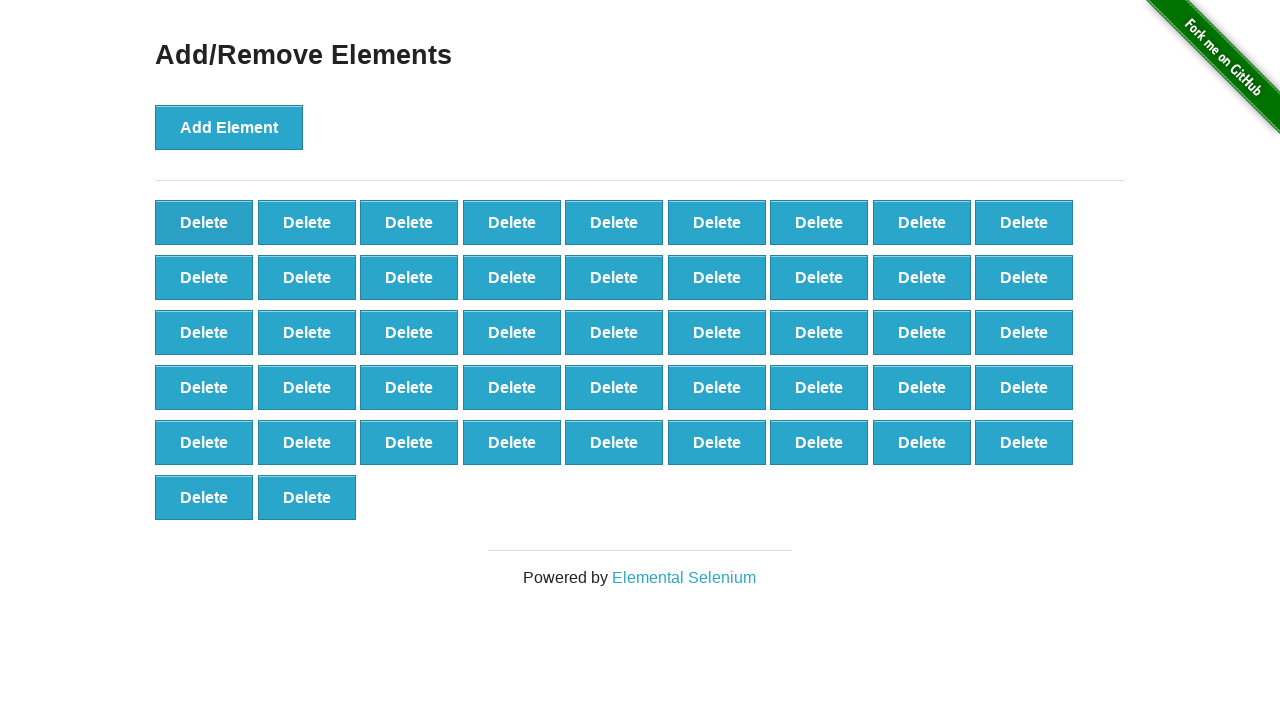

Clicked Delete button (iteration 54/90) at (204, 222) on xpath=//button[@onclick='deleteElement()'] >> nth=0
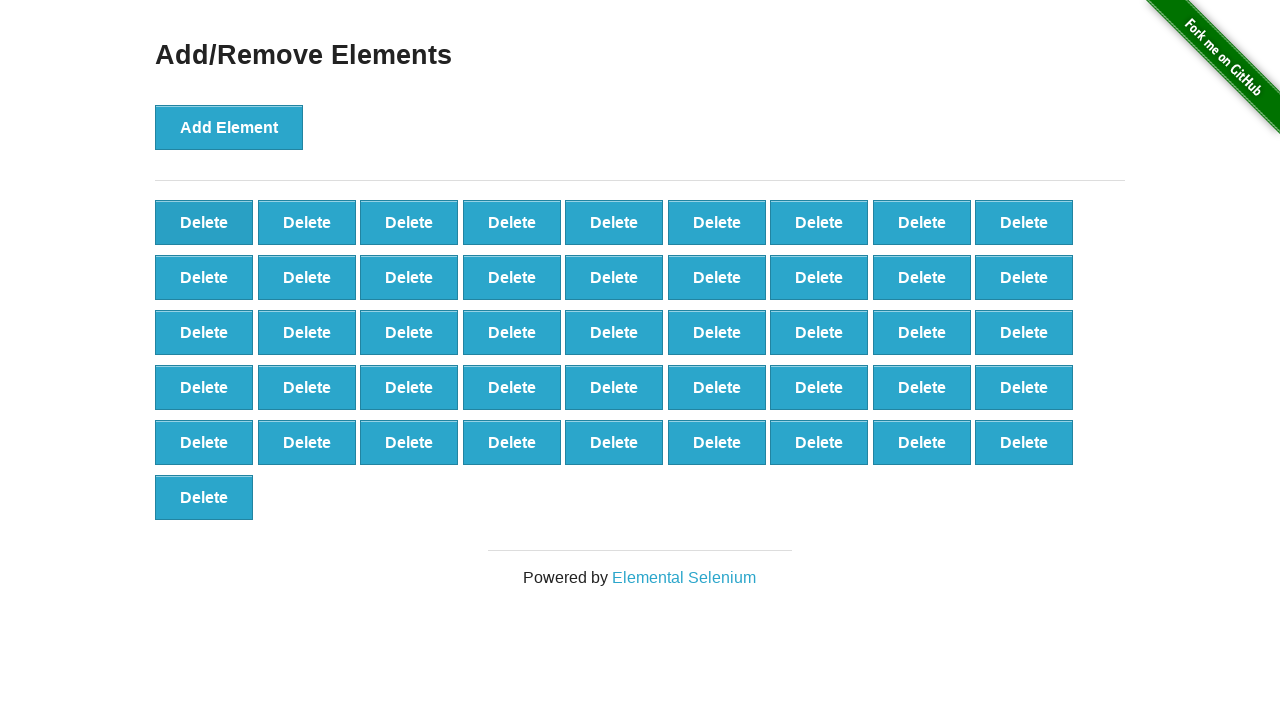

Clicked Delete button (iteration 55/90) at (204, 222) on xpath=//button[@onclick='deleteElement()'] >> nth=0
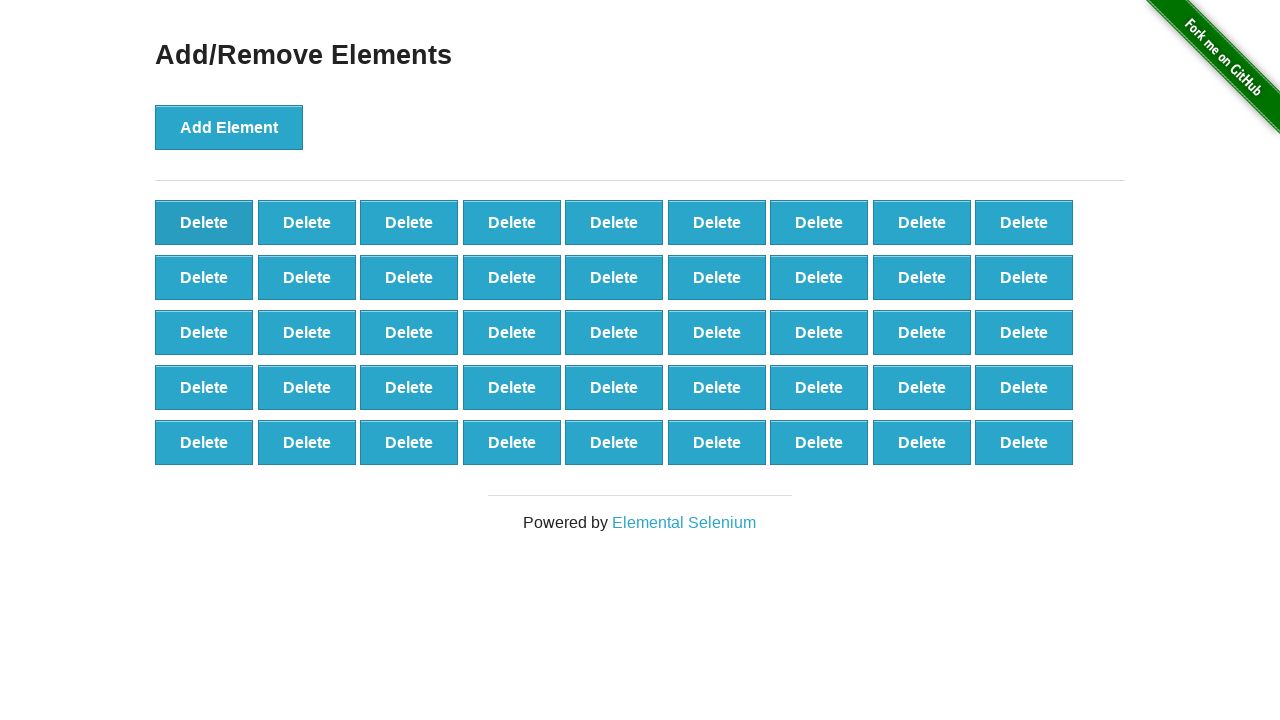

Clicked Delete button (iteration 56/90) at (204, 222) on xpath=//button[@onclick='deleteElement()'] >> nth=0
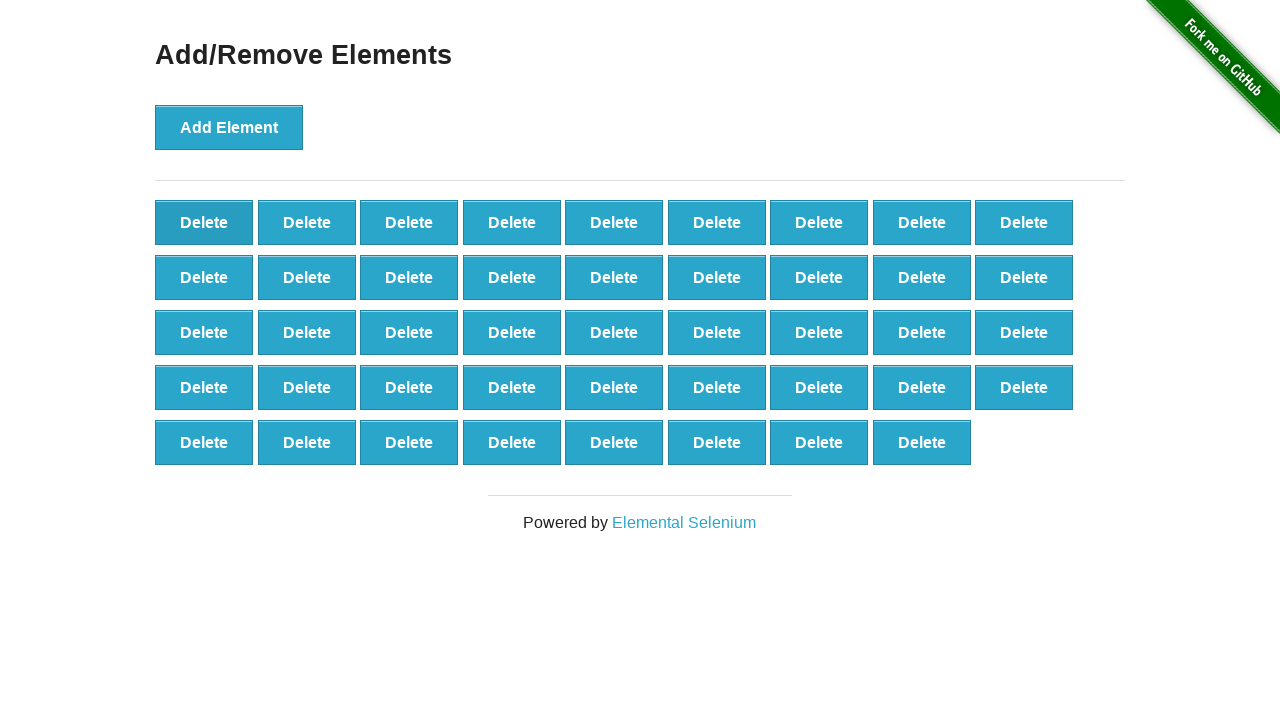

Clicked Delete button (iteration 57/90) at (204, 222) on xpath=//button[@onclick='deleteElement()'] >> nth=0
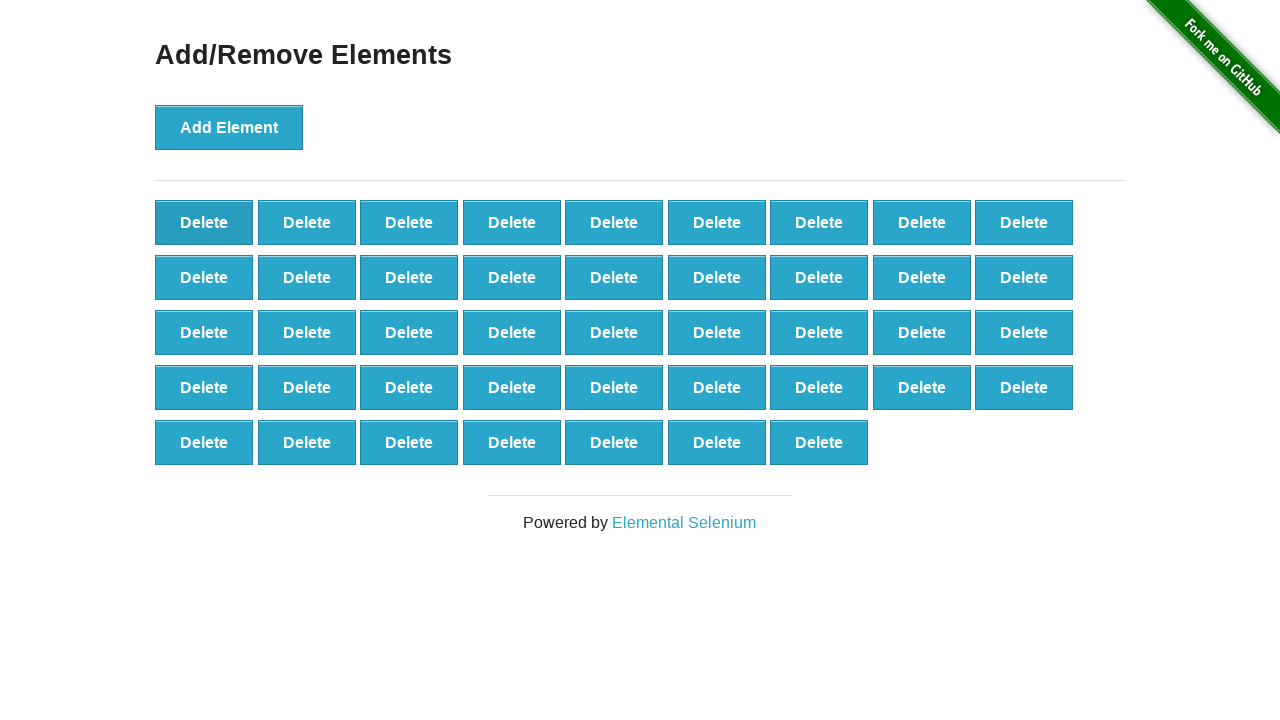

Clicked Delete button (iteration 58/90) at (204, 222) on xpath=//button[@onclick='deleteElement()'] >> nth=0
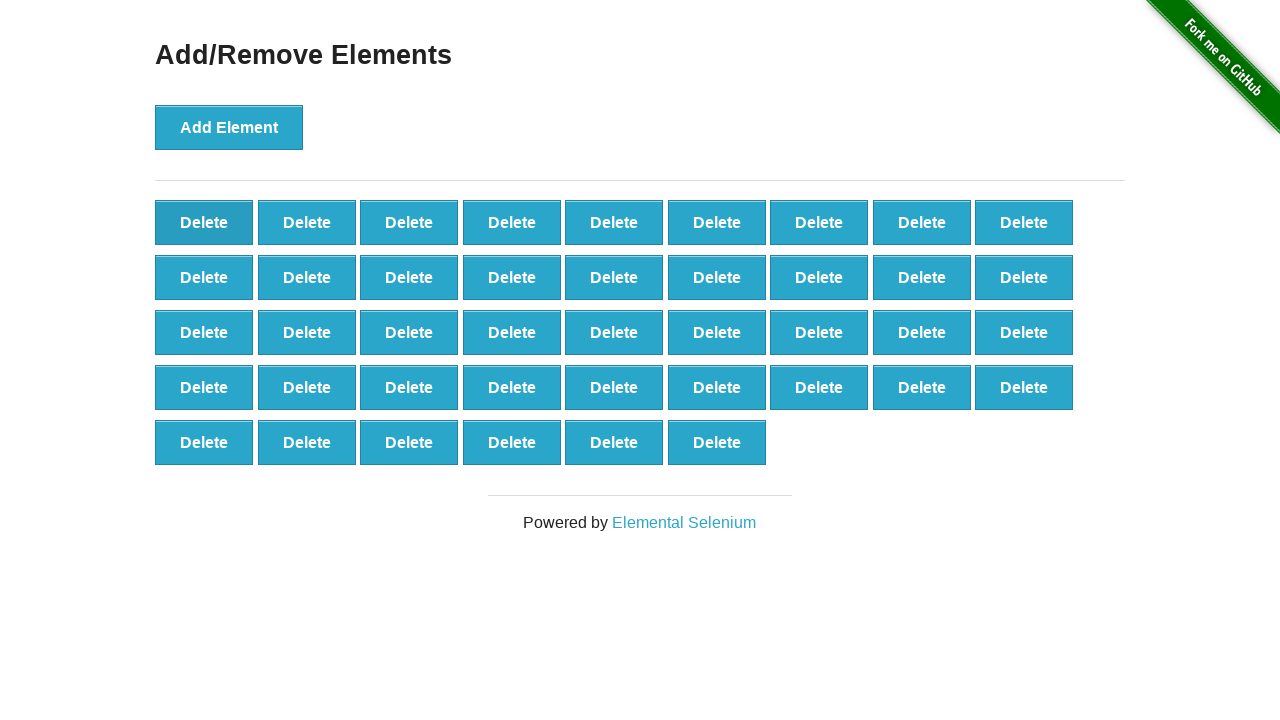

Clicked Delete button (iteration 59/90) at (204, 222) on xpath=//button[@onclick='deleteElement()'] >> nth=0
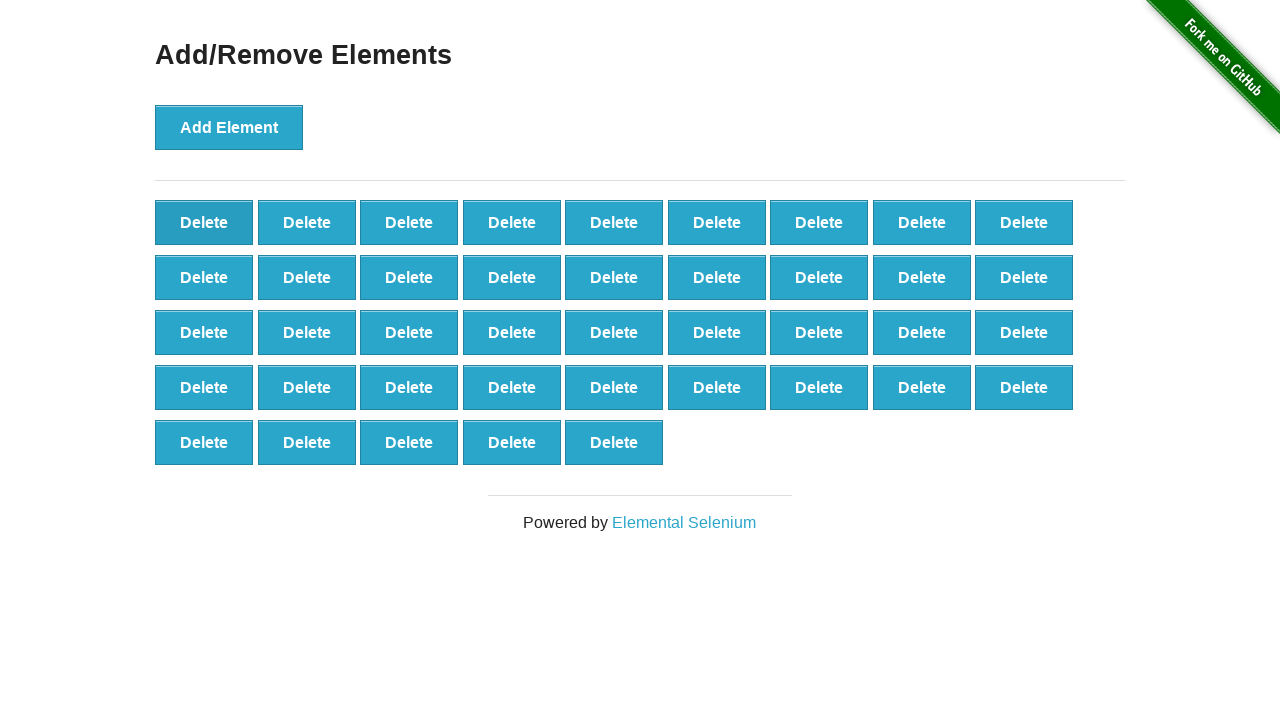

Clicked Delete button (iteration 60/90) at (204, 222) on xpath=//button[@onclick='deleteElement()'] >> nth=0
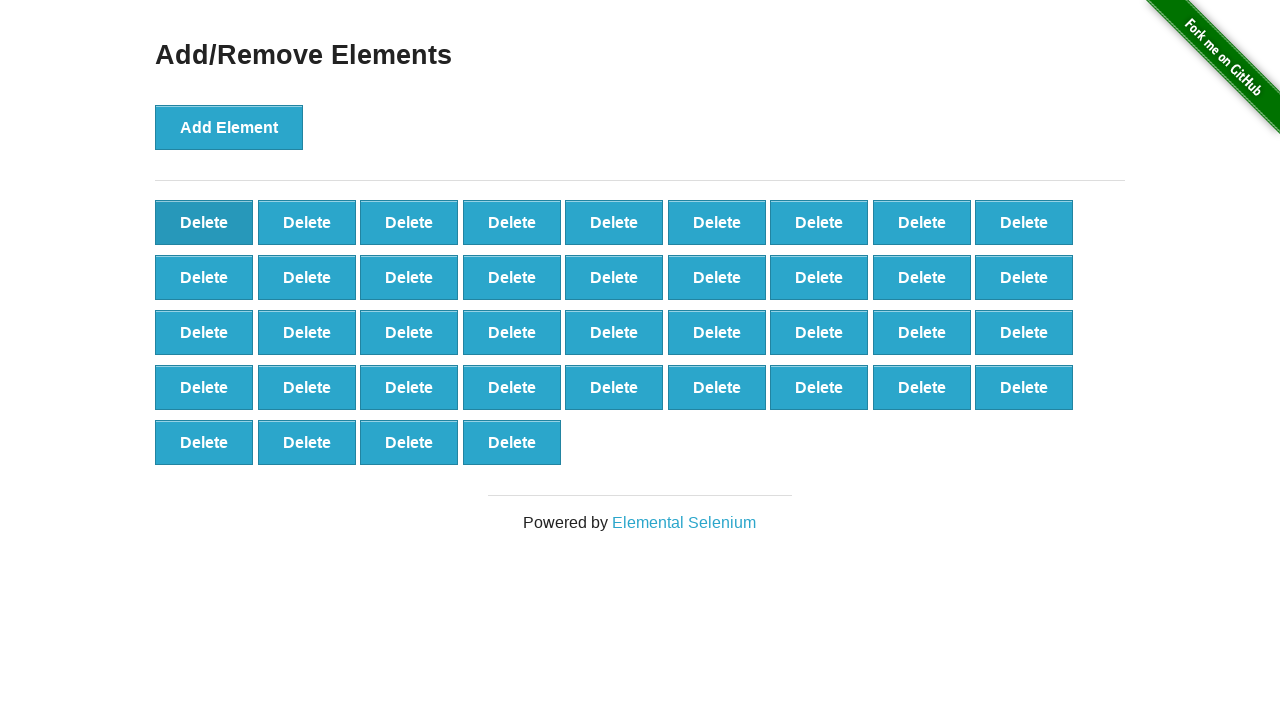

Clicked Delete button (iteration 61/90) at (204, 222) on xpath=//button[@onclick='deleteElement()'] >> nth=0
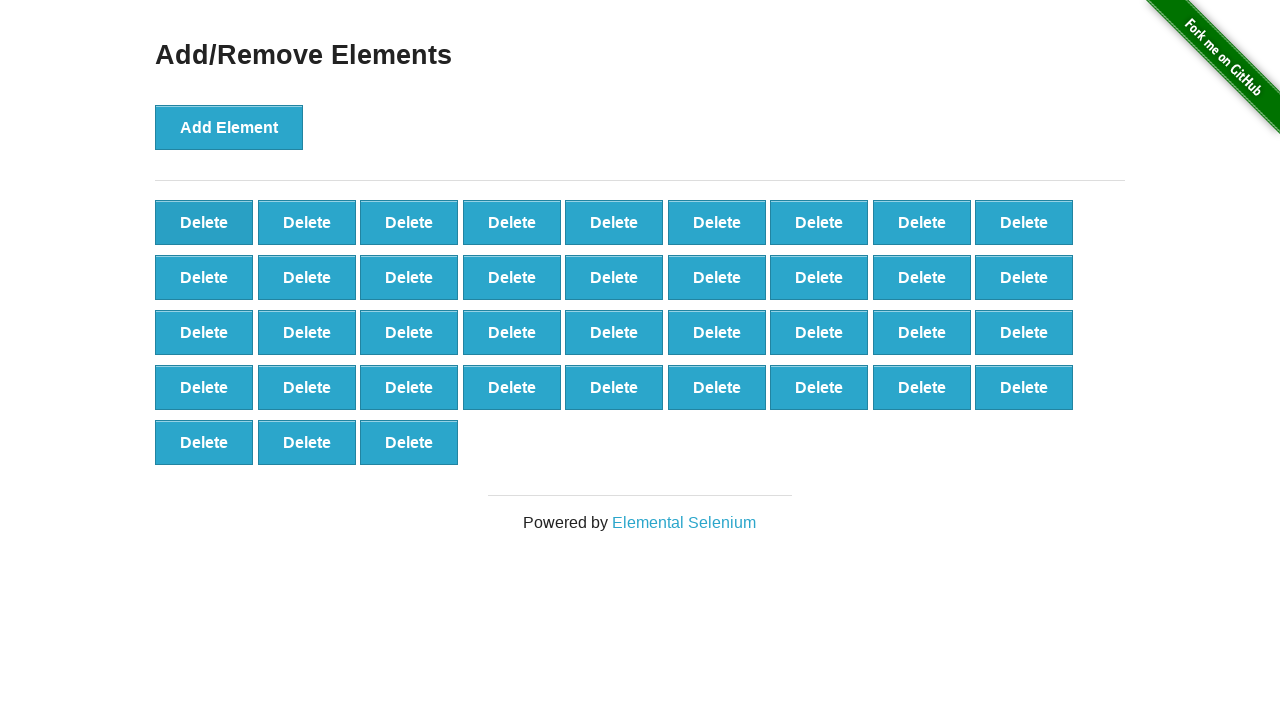

Clicked Delete button (iteration 62/90) at (204, 222) on xpath=//button[@onclick='deleteElement()'] >> nth=0
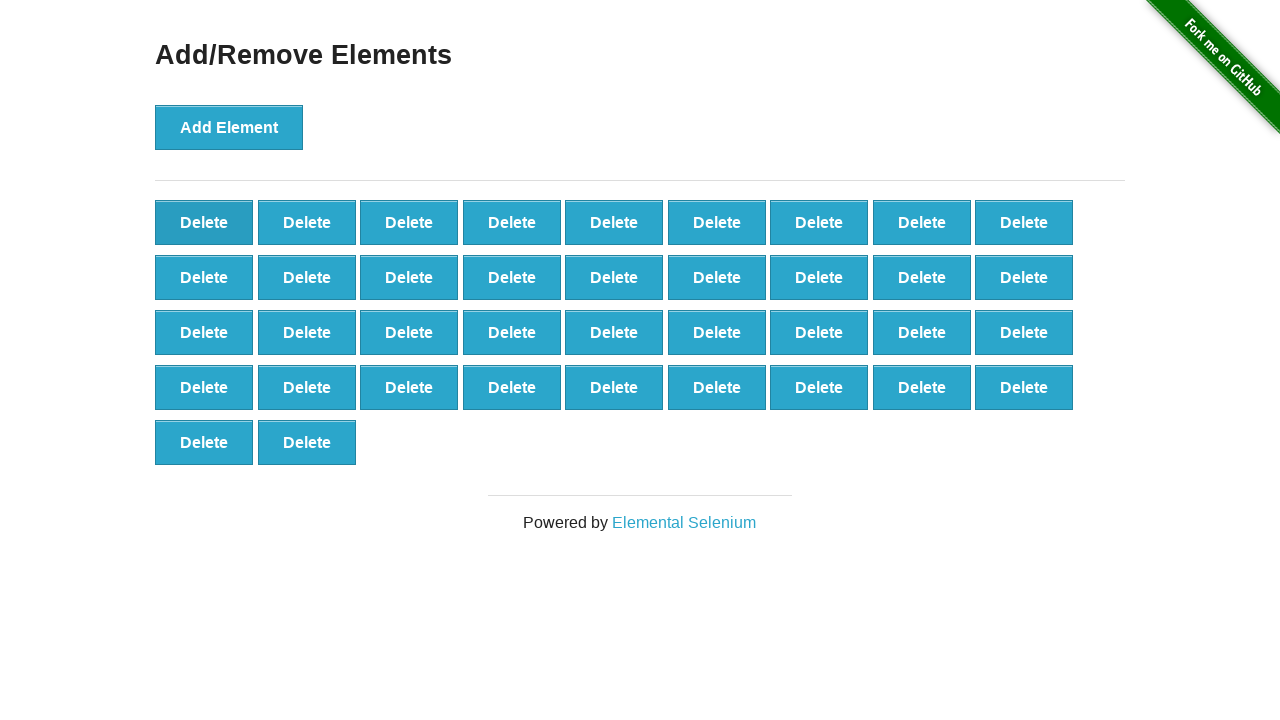

Clicked Delete button (iteration 63/90) at (204, 222) on xpath=//button[@onclick='deleteElement()'] >> nth=0
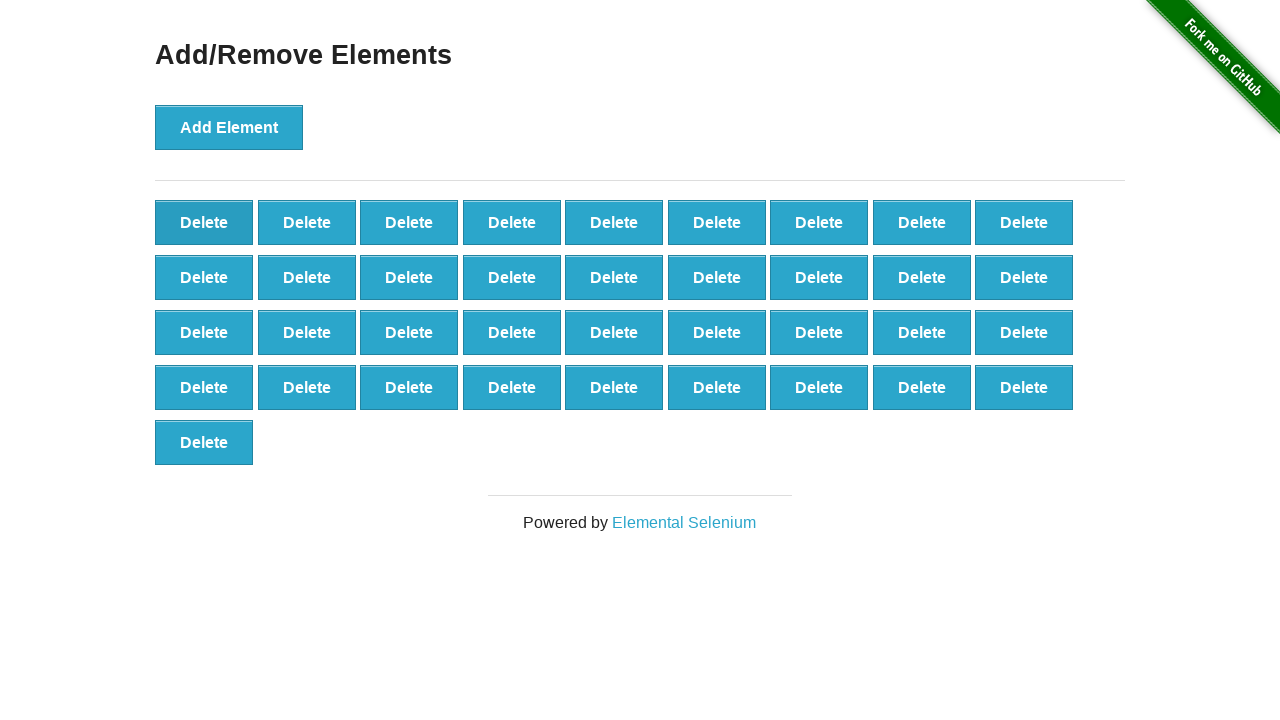

Clicked Delete button (iteration 64/90) at (204, 222) on xpath=//button[@onclick='deleteElement()'] >> nth=0
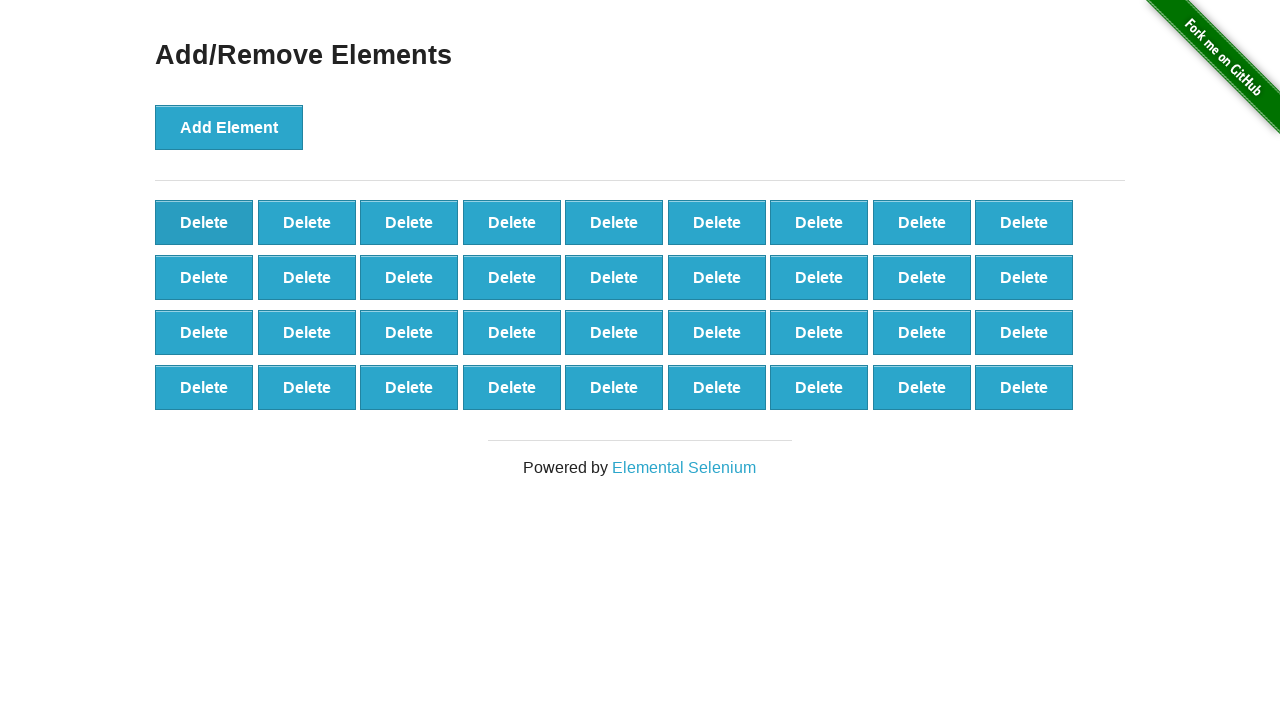

Clicked Delete button (iteration 65/90) at (204, 222) on xpath=//button[@onclick='deleteElement()'] >> nth=0
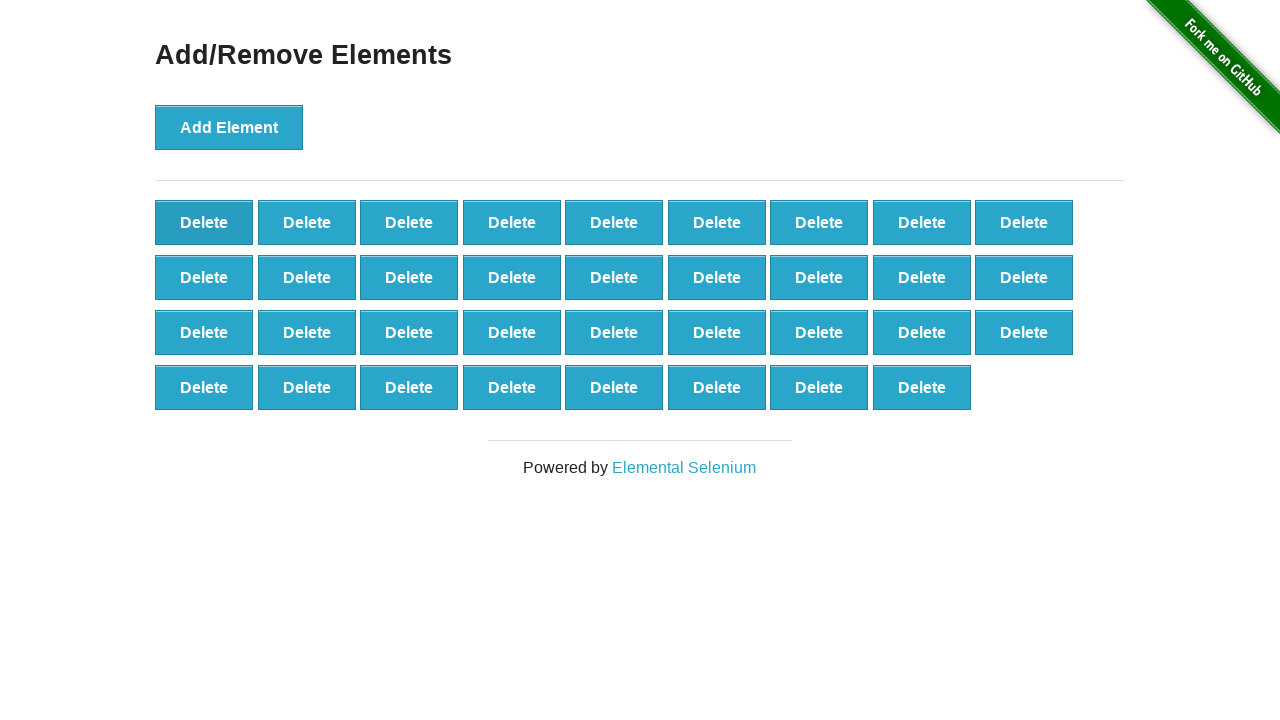

Clicked Delete button (iteration 66/90) at (204, 222) on xpath=//button[@onclick='deleteElement()'] >> nth=0
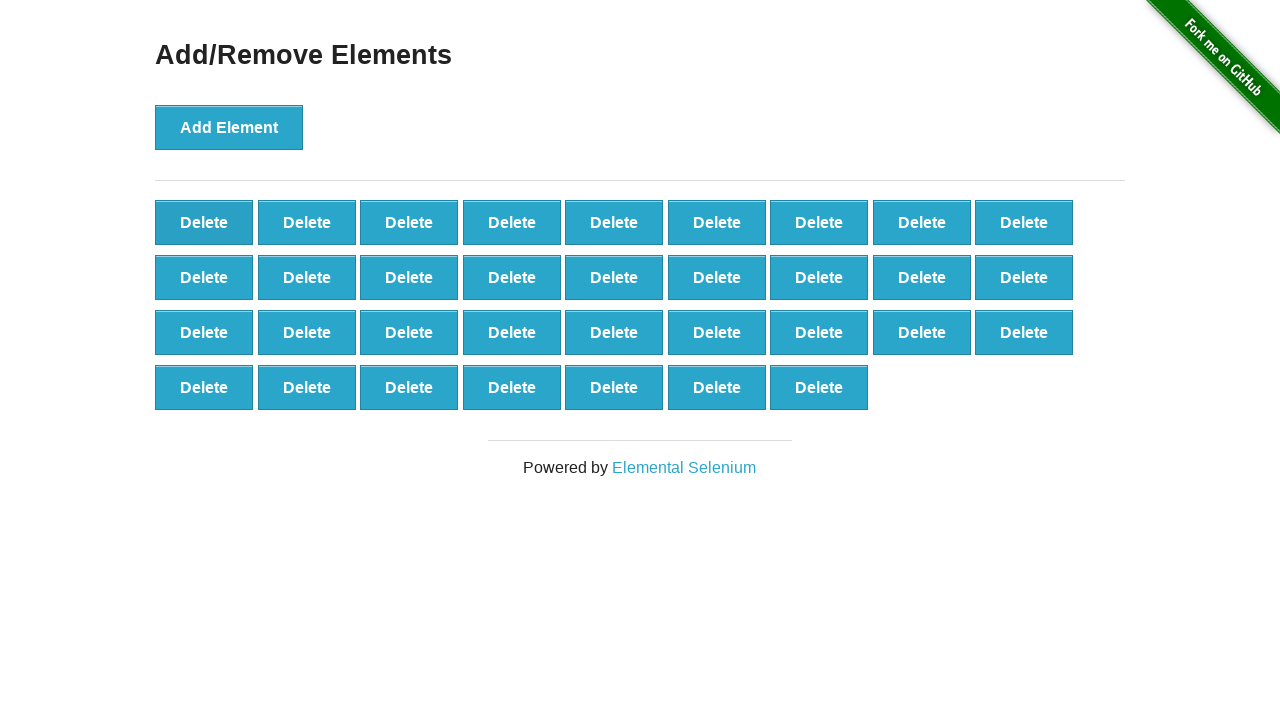

Clicked Delete button (iteration 67/90) at (204, 222) on xpath=//button[@onclick='deleteElement()'] >> nth=0
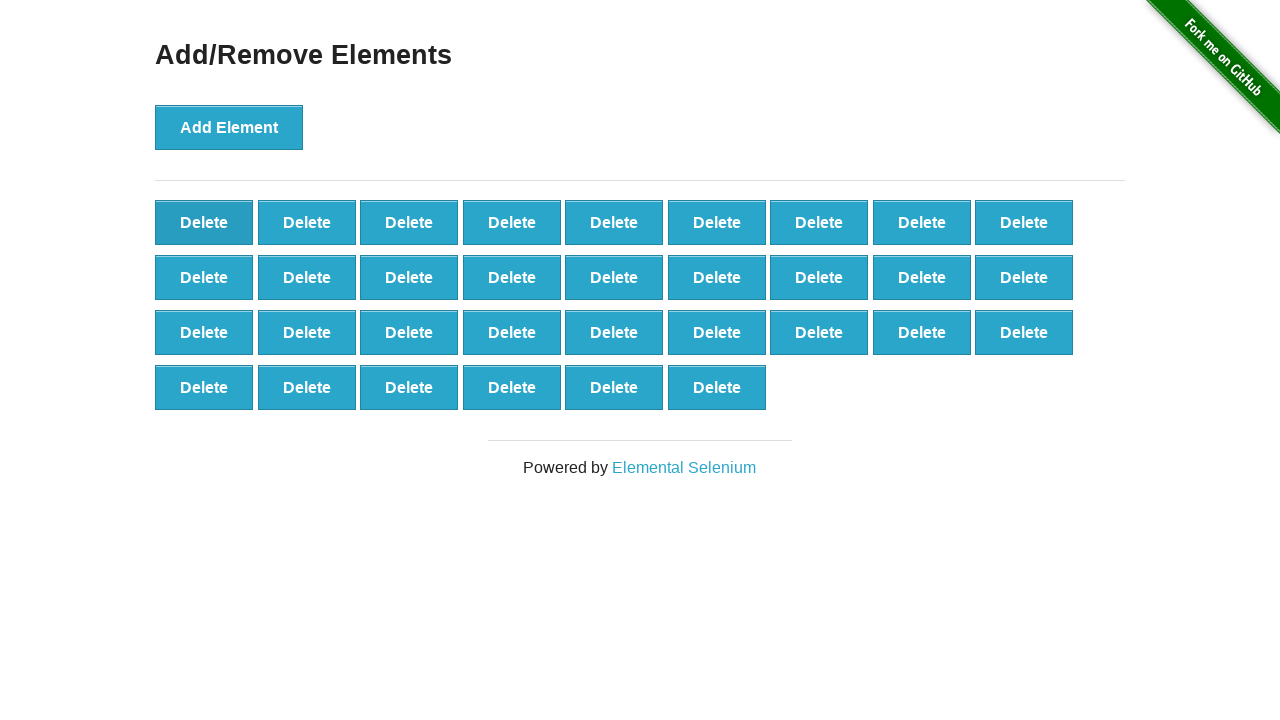

Clicked Delete button (iteration 68/90) at (204, 222) on xpath=//button[@onclick='deleteElement()'] >> nth=0
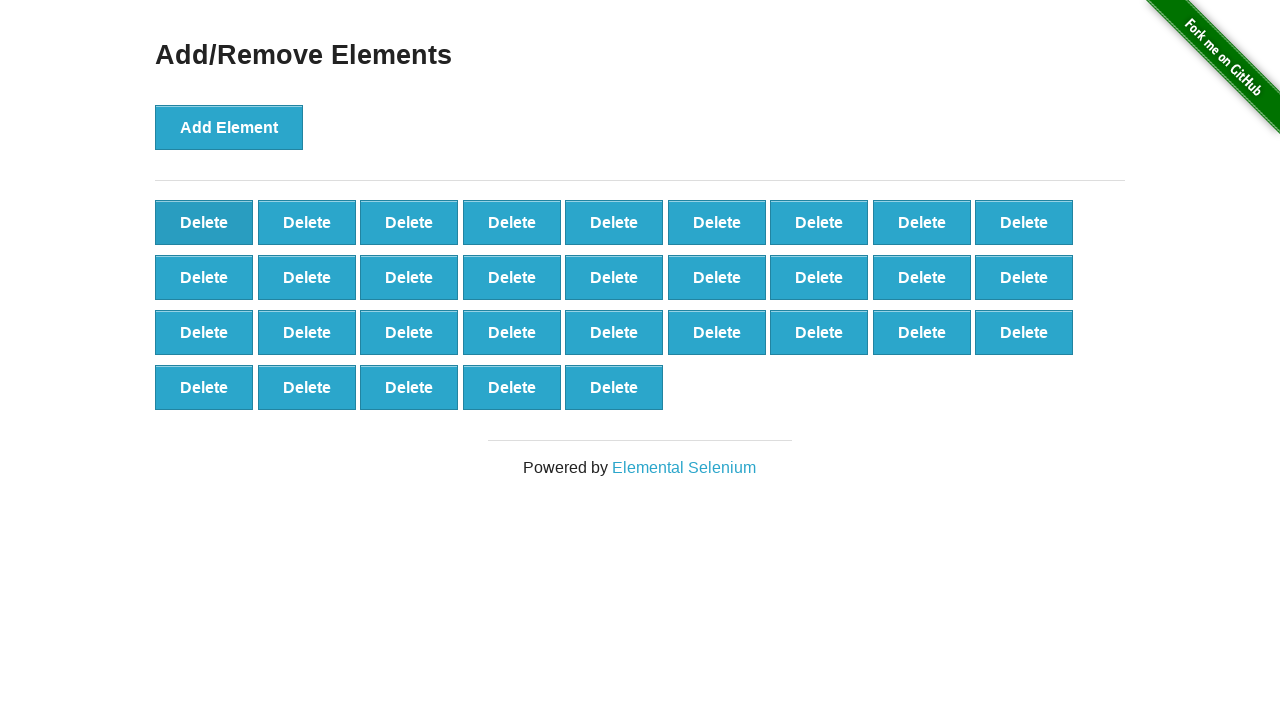

Clicked Delete button (iteration 69/90) at (204, 222) on xpath=//button[@onclick='deleteElement()'] >> nth=0
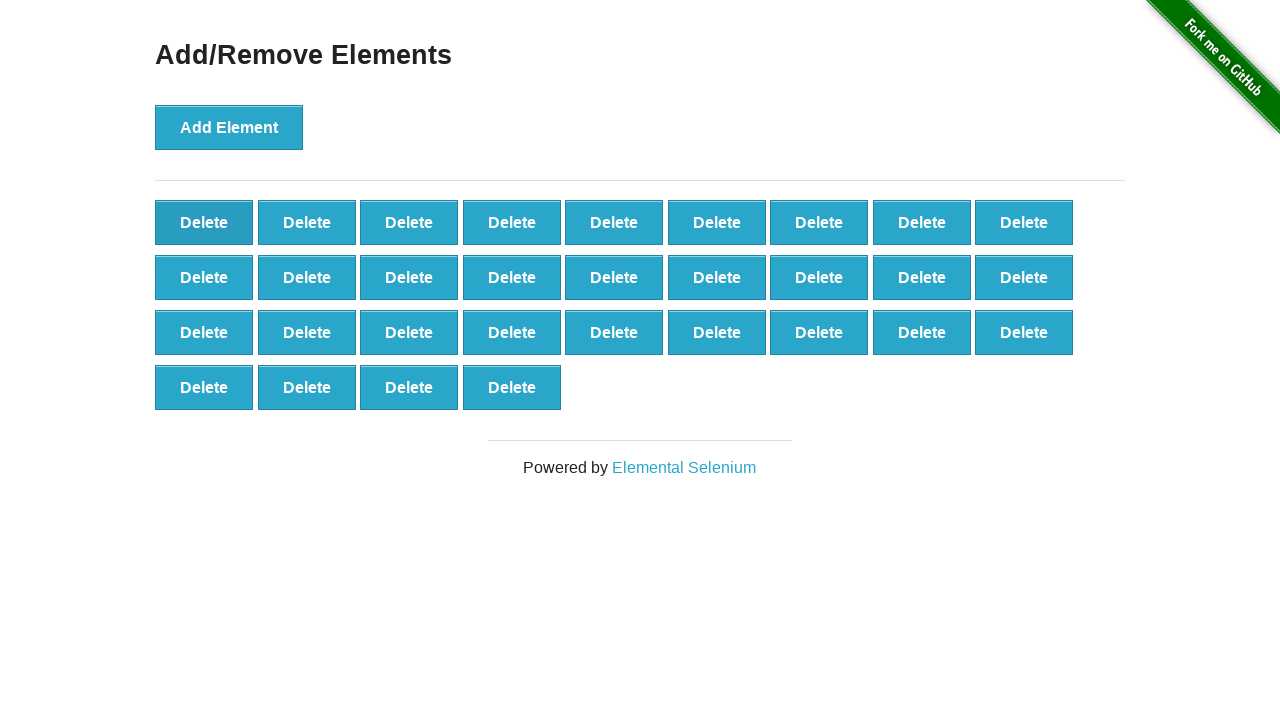

Clicked Delete button (iteration 70/90) at (204, 222) on xpath=//button[@onclick='deleteElement()'] >> nth=0
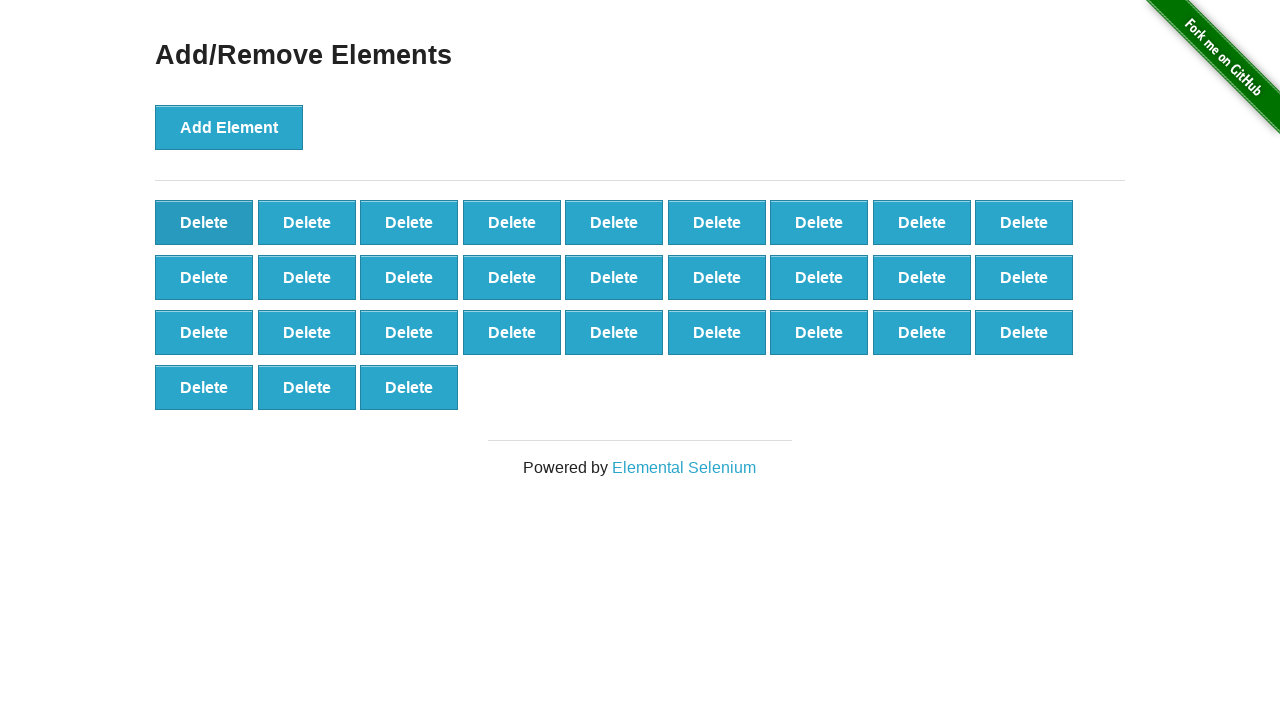

Clicked Delete button (iteration 71/90) at (204, 222) on xpath=//button[@onclick='deleteElement()'] >> nth=0
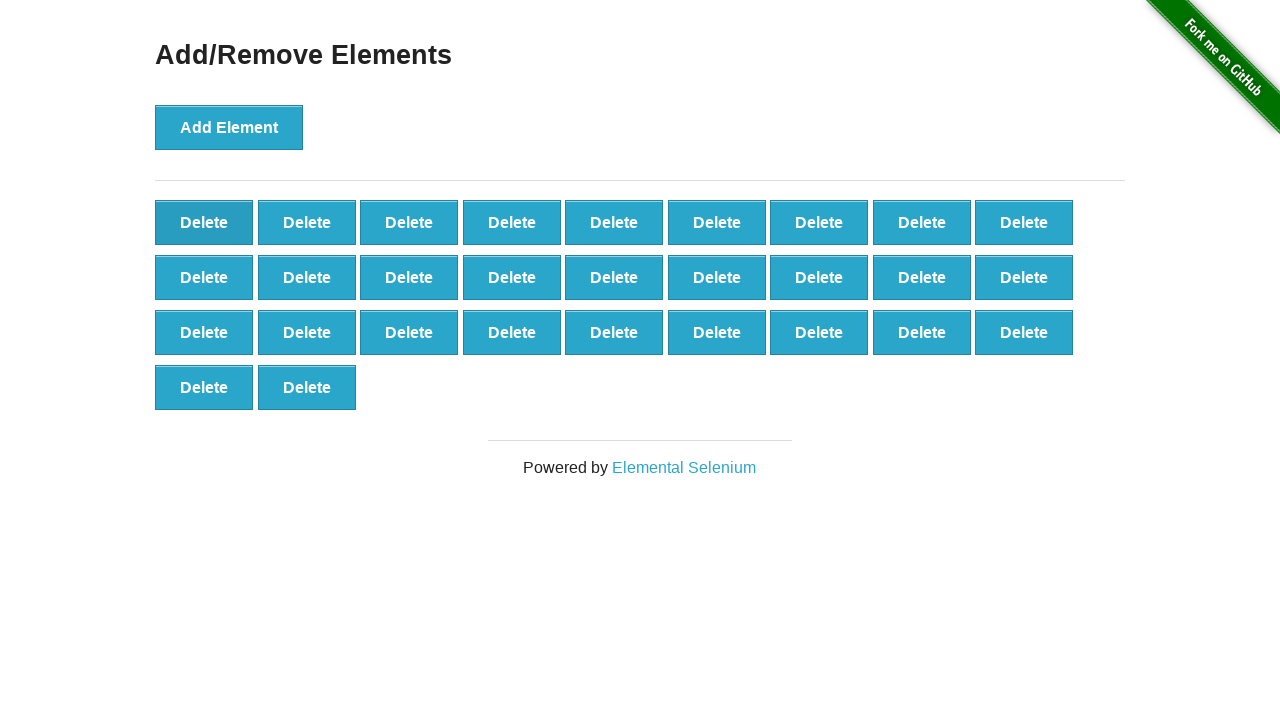

Clicked Delete button (iteration 72/90) at (204, 222) on xpath=//button[@onclick='deleteElement()'] >> nth=0
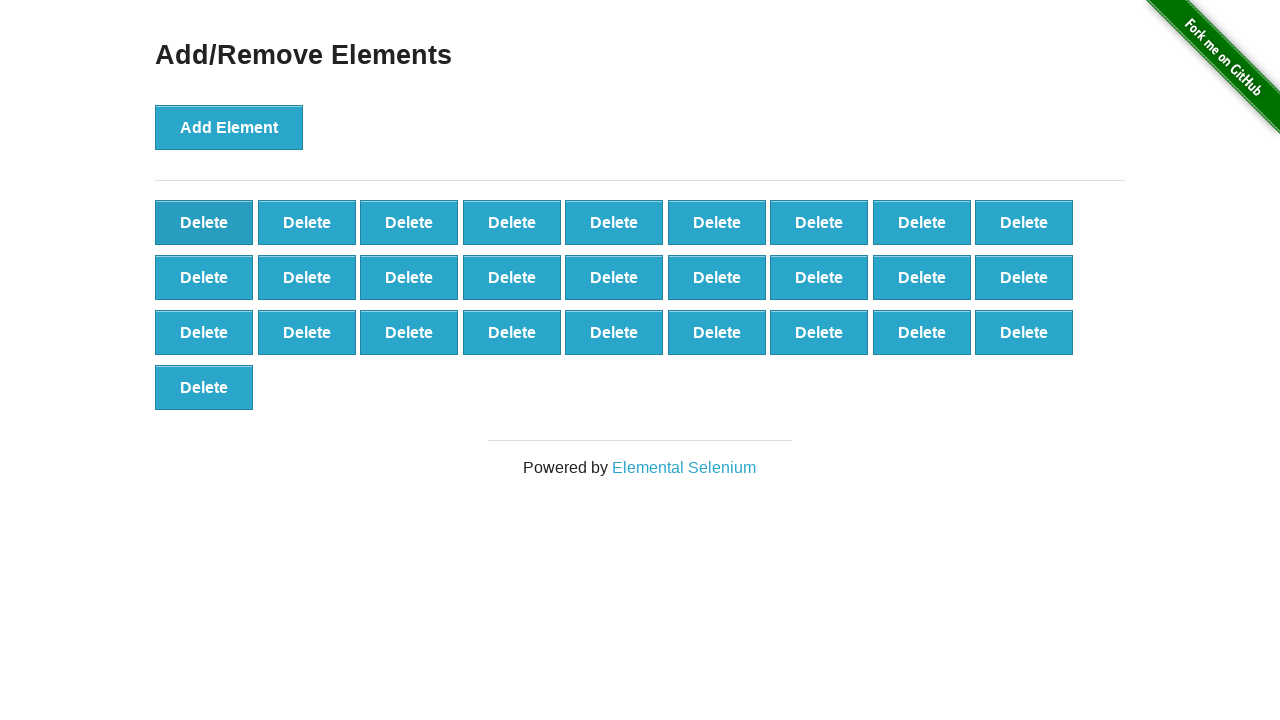

Clicked Delete button (iteration 73/90) at (204, 222) on xpath=//button[@onclick='deleteElement()'] >> nth=0
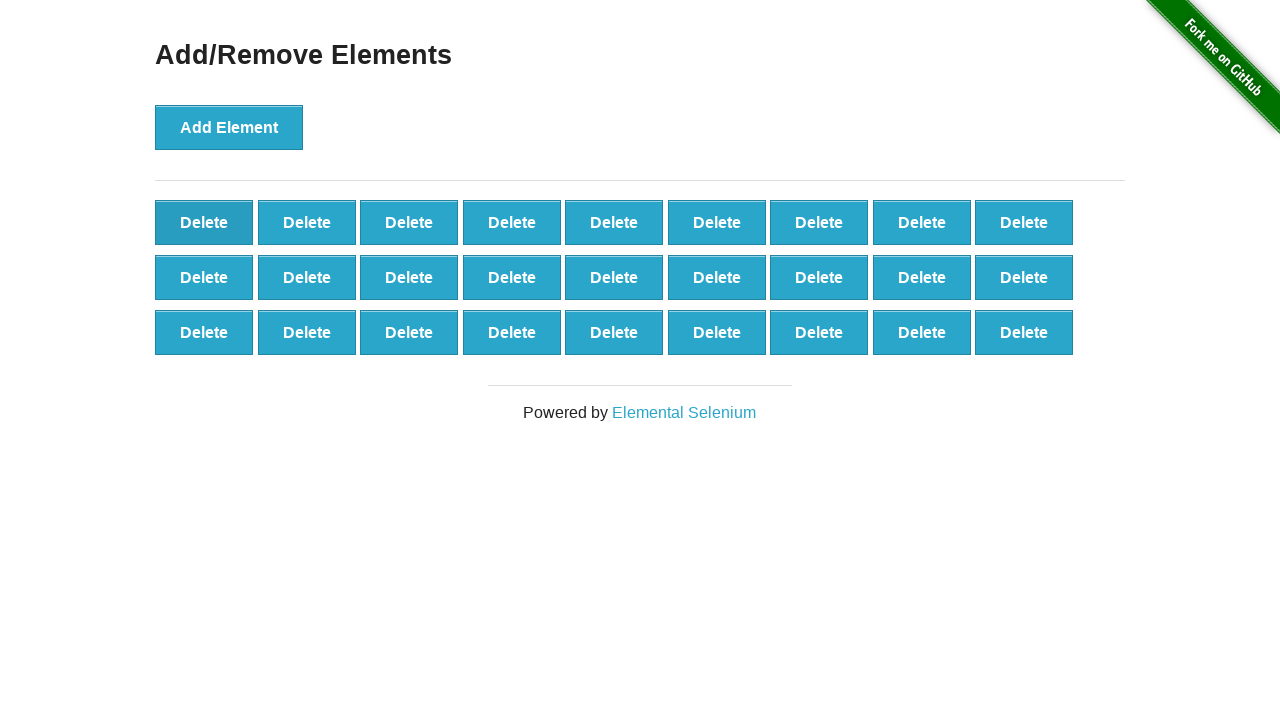

Clicked Delete button (iteration 74/90) at (204, 222) on xpath=//button[@onclick='deleteElement()'] >> nth=0
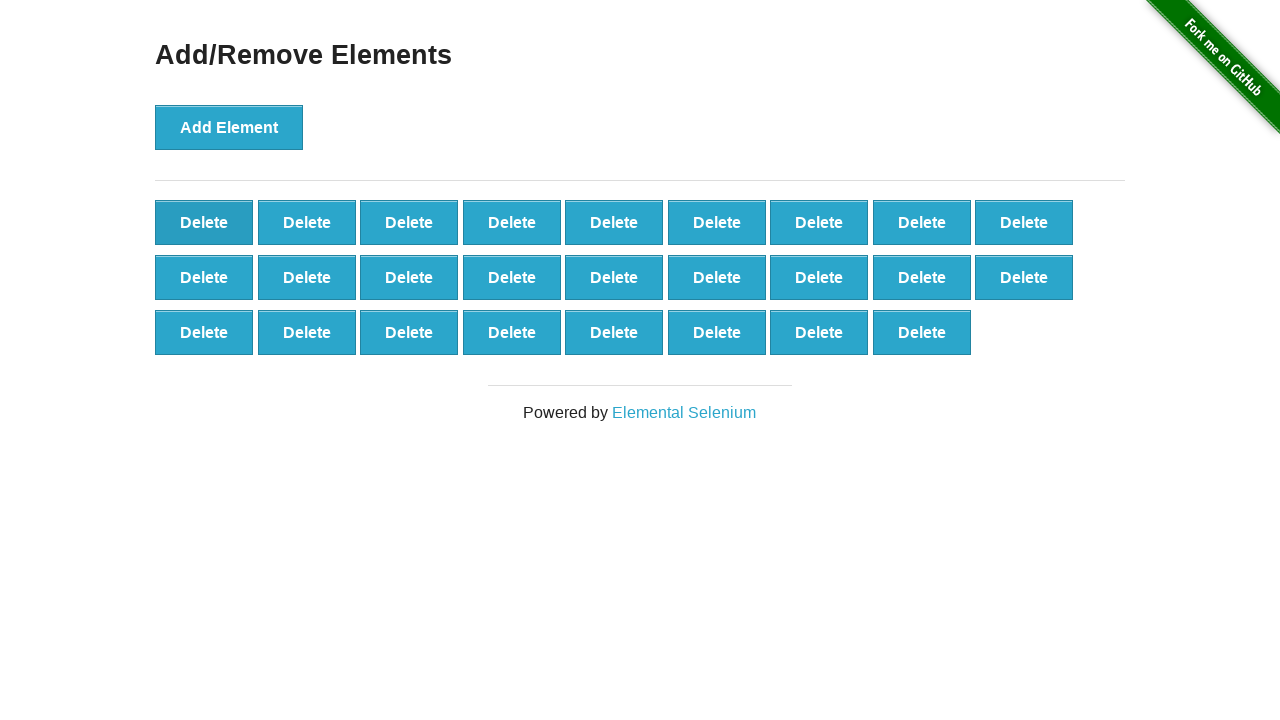

Clicked Delete button (iteration 75/90) at (204, 222) on xpath=//button[@onclick='deleteElement()'] >> nth=0
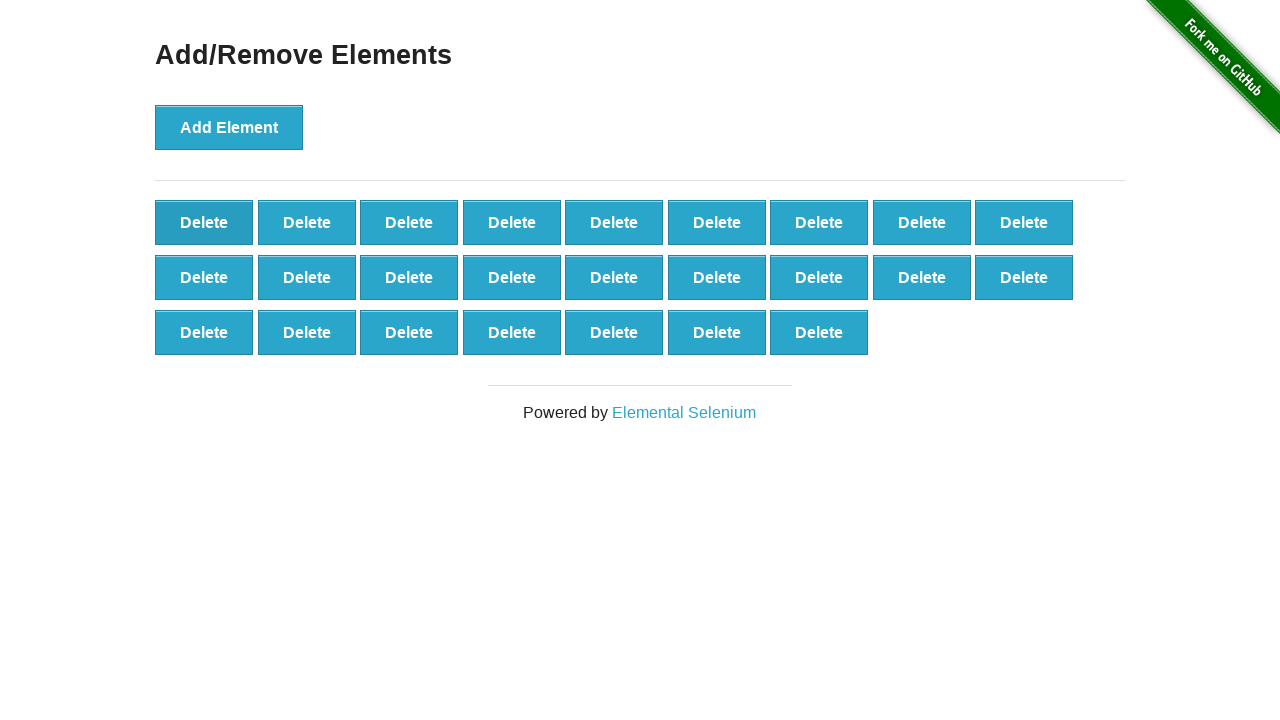

Clicked Delete button (iteration 76/90) at (204, 222) on xpath=//button[@onclick='deleteElement()'] >> nth=0
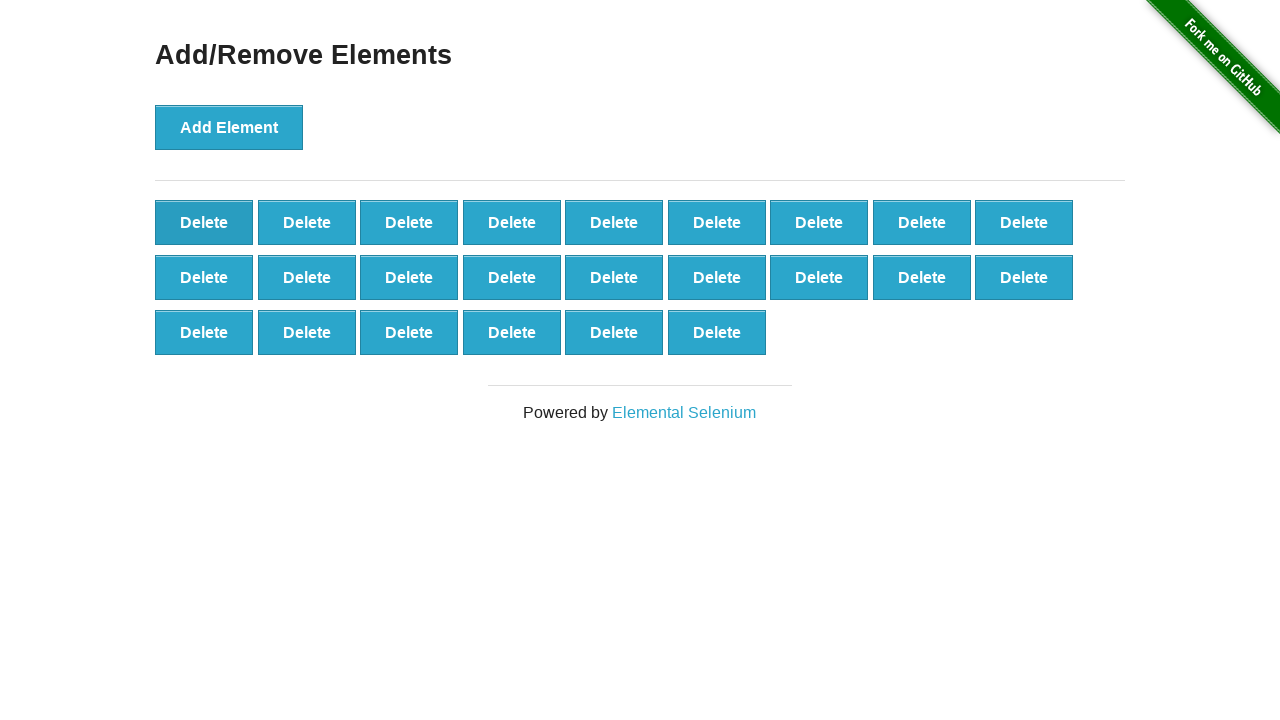

Clicked Delete button (iteration 77/90) at (204, 222) on xpath=//button[@onclick='deleteElement()'] >> nth=0
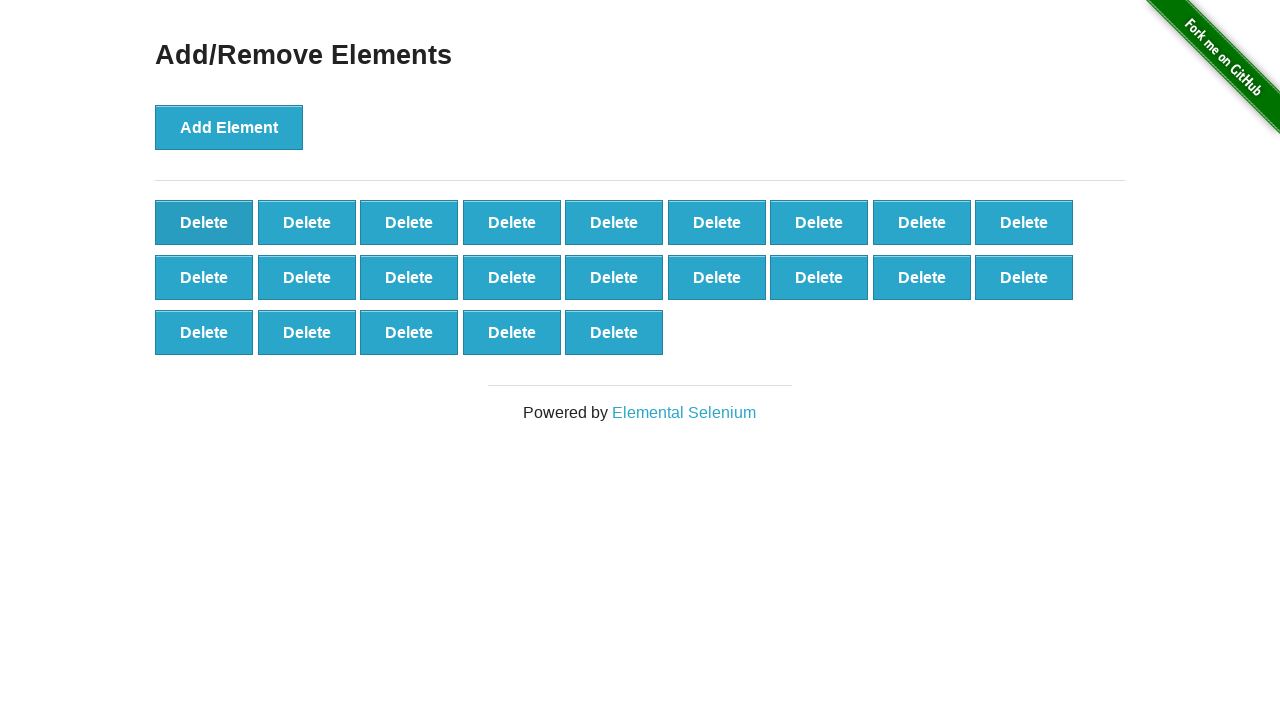

Clicked Delete button (iteration 78/90) at (204, 222) on xpath=//button[@onclick='deleteElement()'] >> nth=0
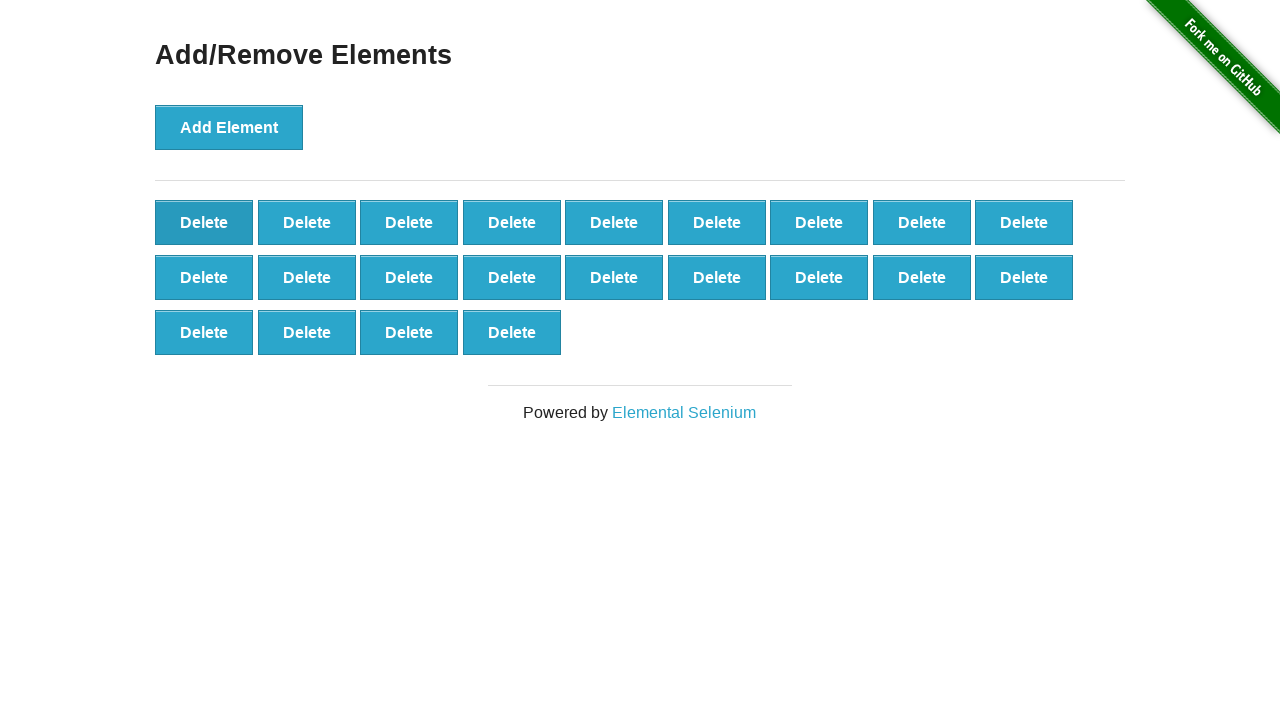

Clicked Delete button (iteration 79/90) at (204, 222) on xpath=//button[@onclick='deleteElement()'] >> nth=0
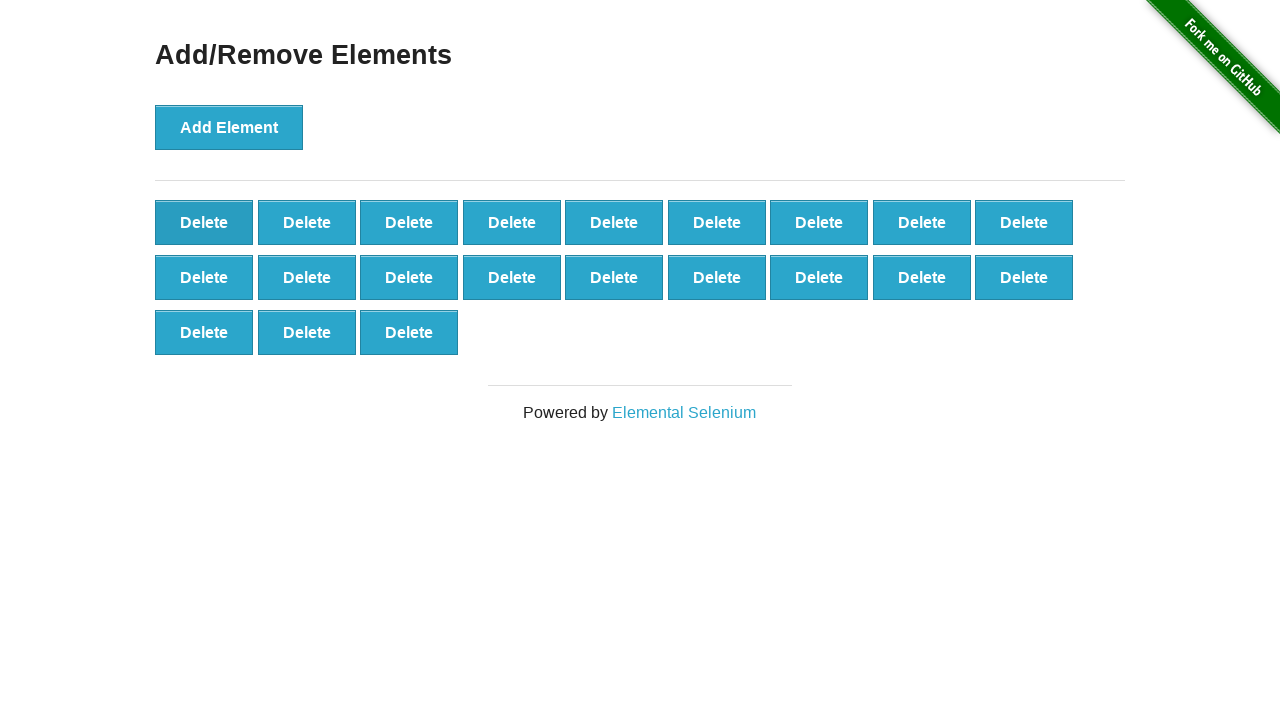

Clicked Delete button (iteration 80/90) at (204, 222) on xpath=//button[@onclick='deleteElement()'] >> nth=0
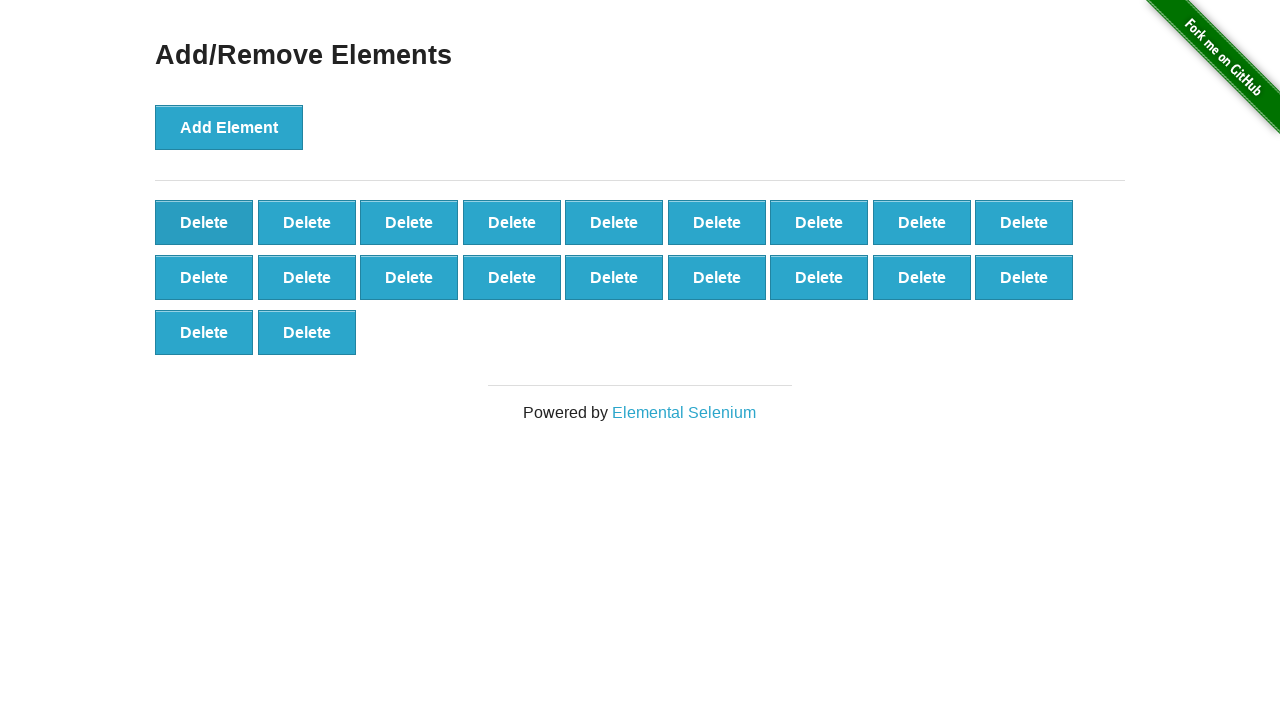

Clicked Delete button (iteration 81/90) at (204, 222) on xpath=//button[@onclick='deleteElement()'] >> nth=0
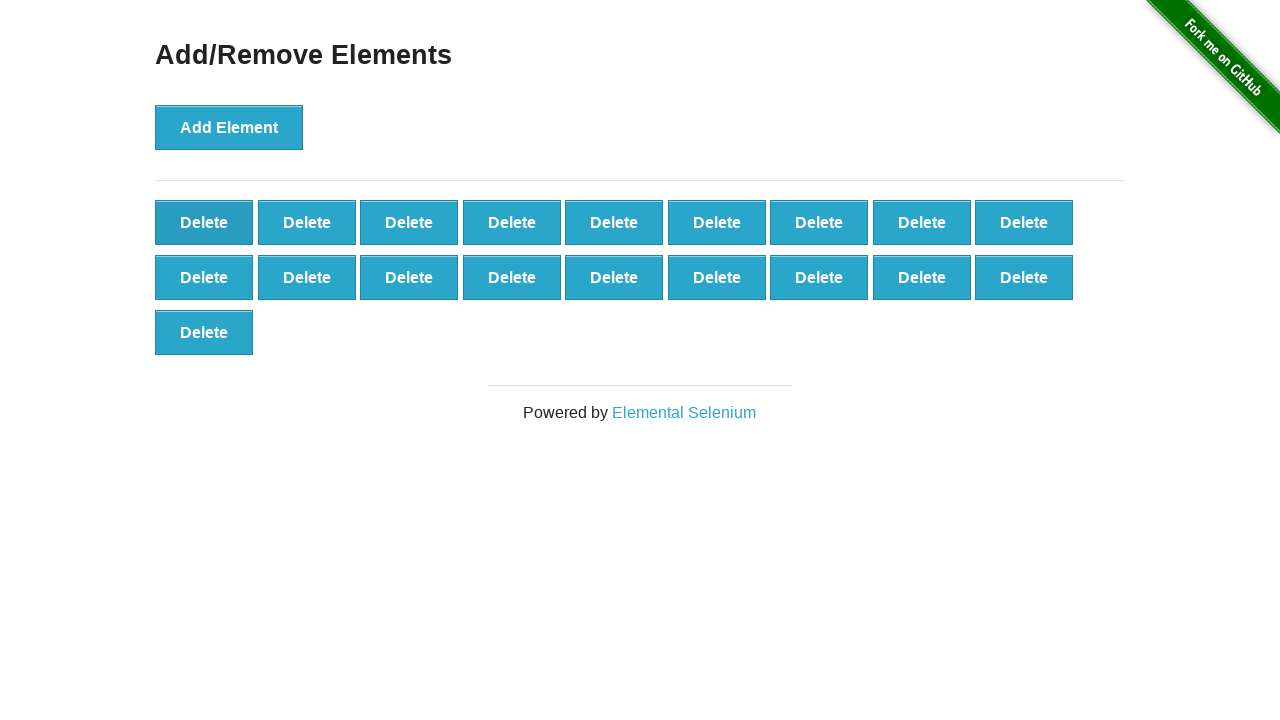

Clicked Delete button (iteration 82/90) at (204, 222) on xpath=//button[@onclick='deleteElement()'] >> nth=0
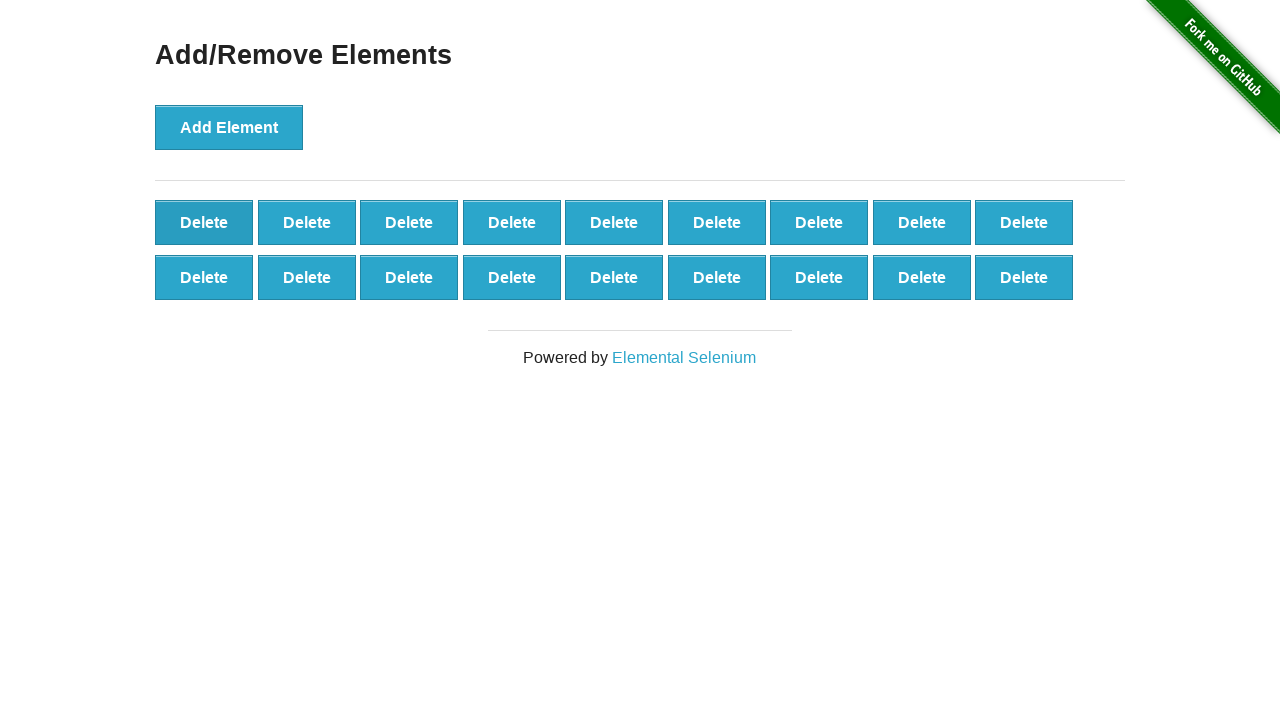

Clicked Delete button (iteration 83/90) at (204, 222) on xpath=//button[@onclick='deleteElement()'] >> nth=0
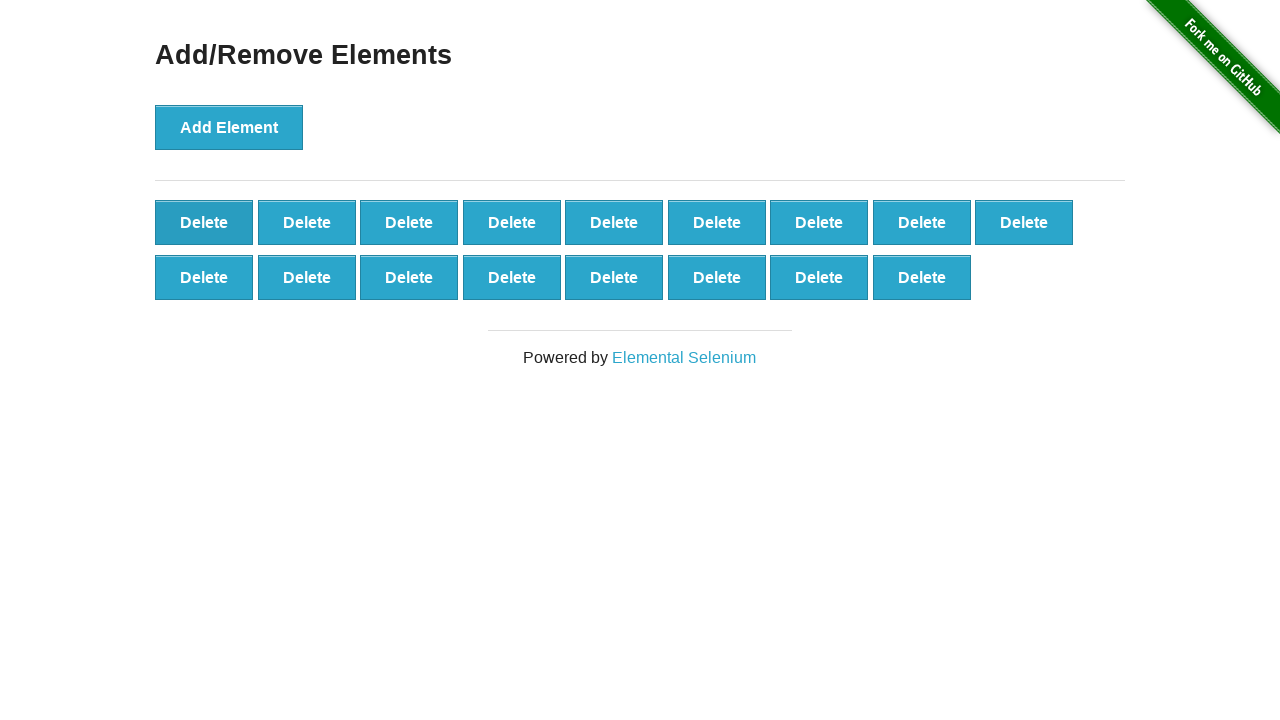

Clicked Delete button (iteration 84/90) at (204, 222) on xpath=//button[@onclick='deleteElement()'] >> nth=0
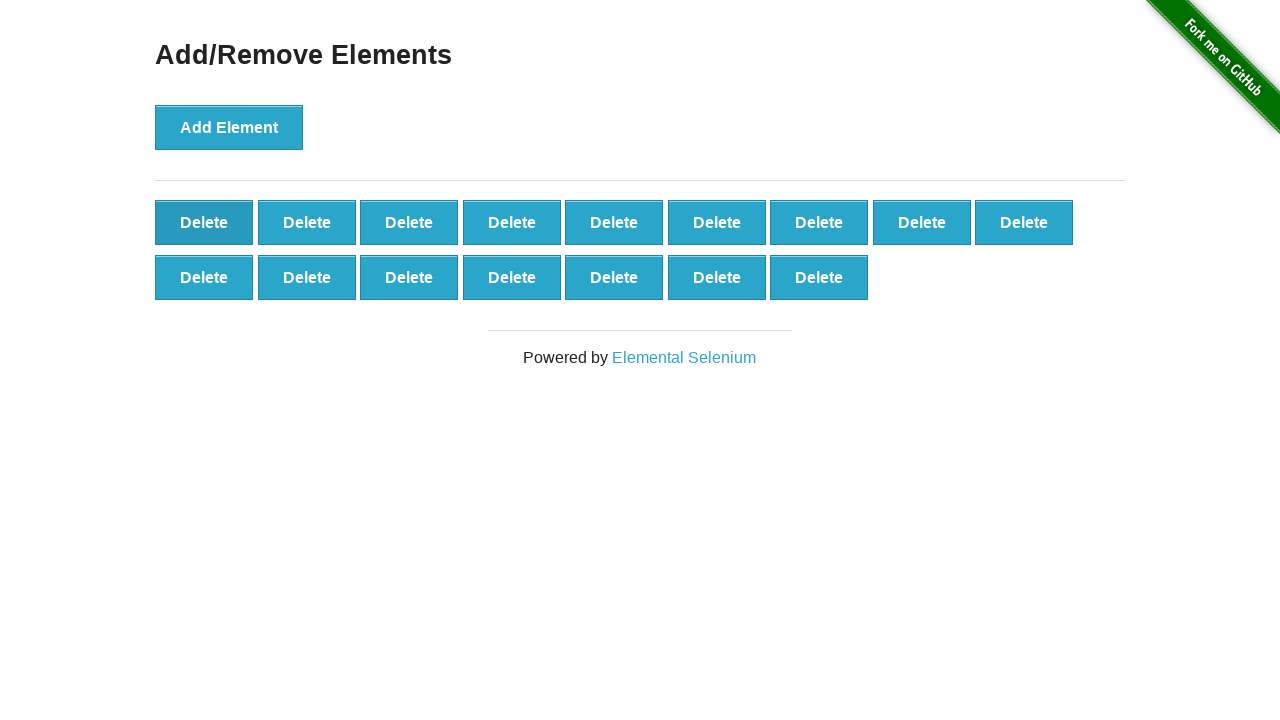

Clicked Delete button (iteration 85/90) at (204, 222) on xpath=//button[@onclick='deleteElement()'] >> nth=0
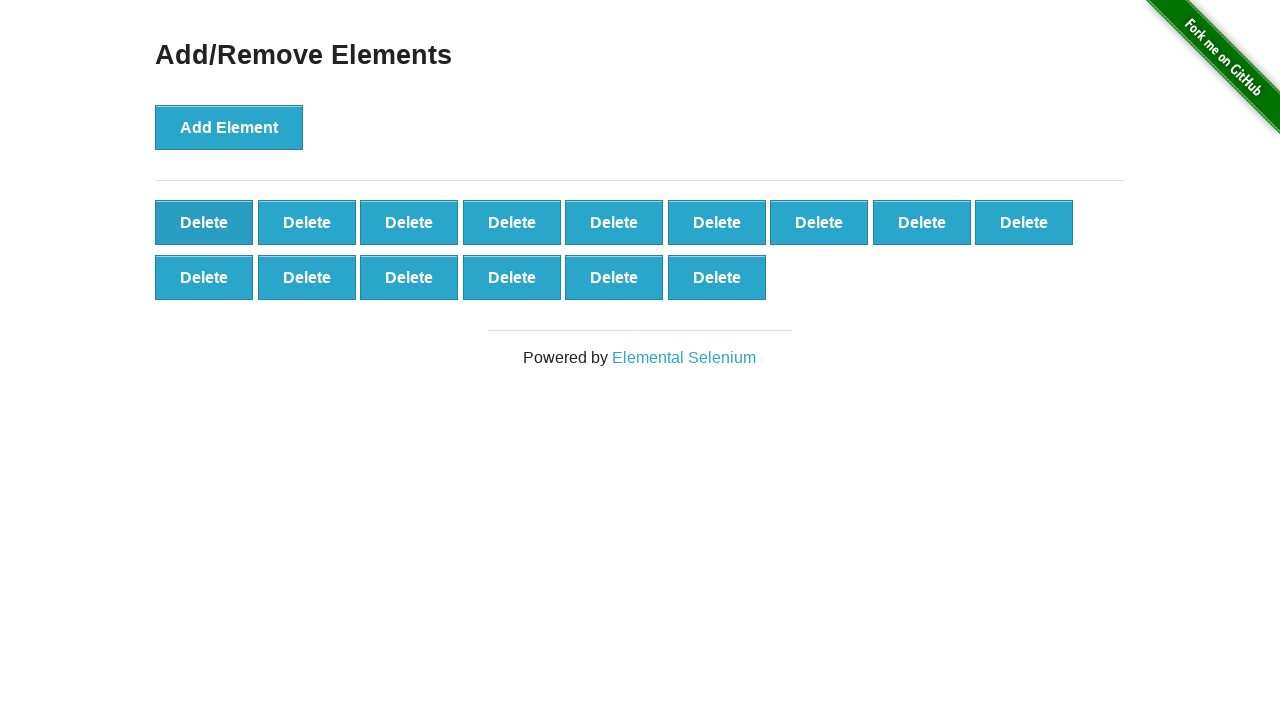

Clicked Delete button (iteration 86/90) at (204, 222) on xpath=//button[@onclick='deleteElement()'] >> nth=0
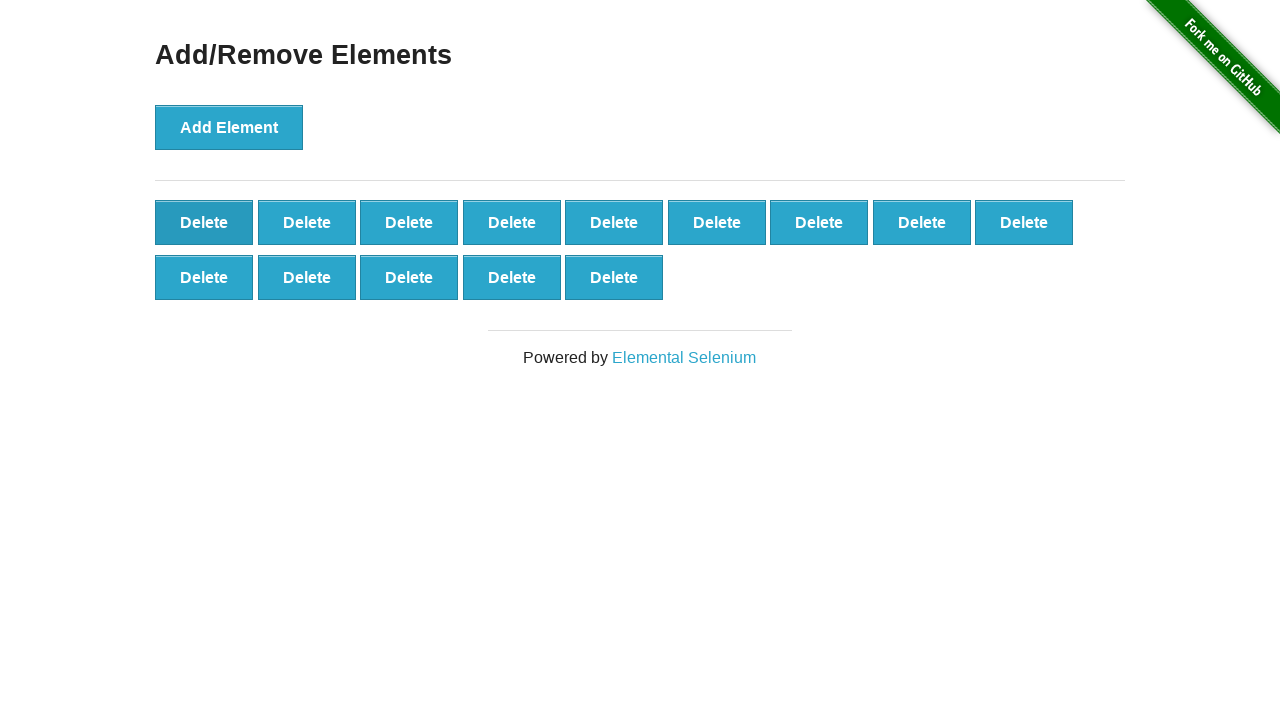

Clicked Delete button (iteration 87/90) at (204, 222) on xpath=//button[@onclick='deleteElement()'] >> nth=0
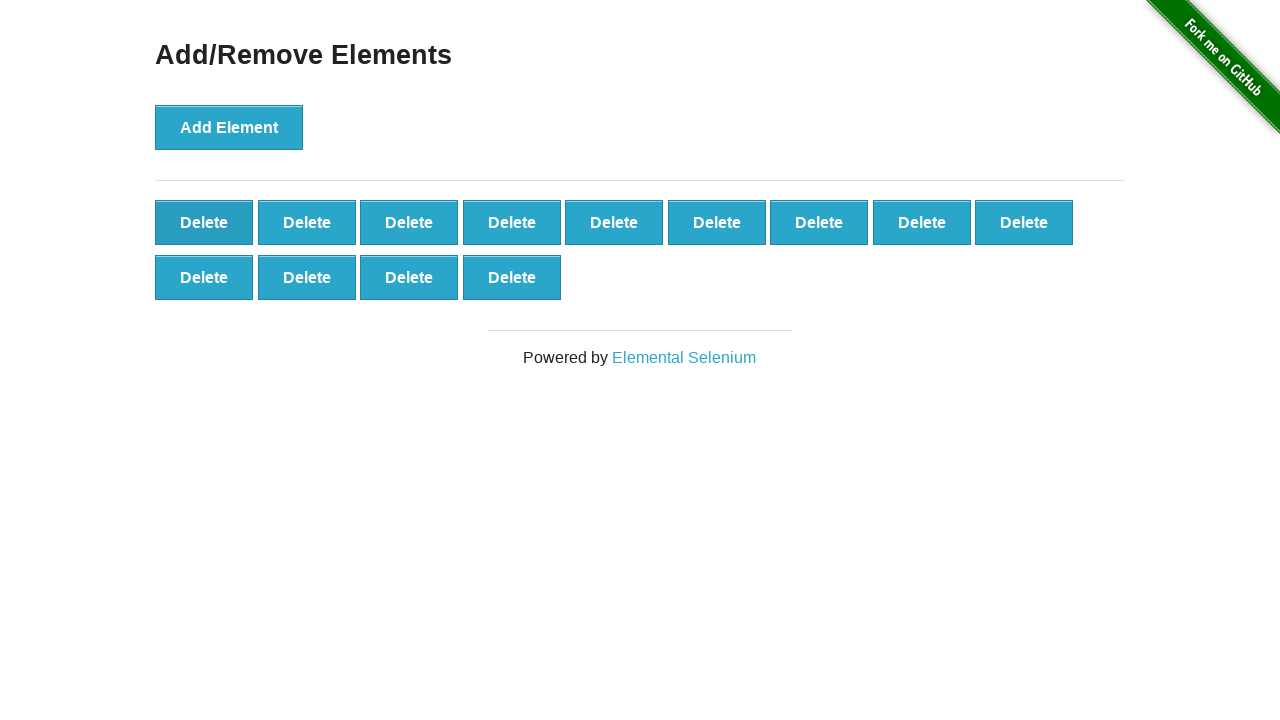

Clicked Delete button (iteration 88/90) at (204, 222) on xpath=//button[@onclick='deleteElement()'] >> nth=0
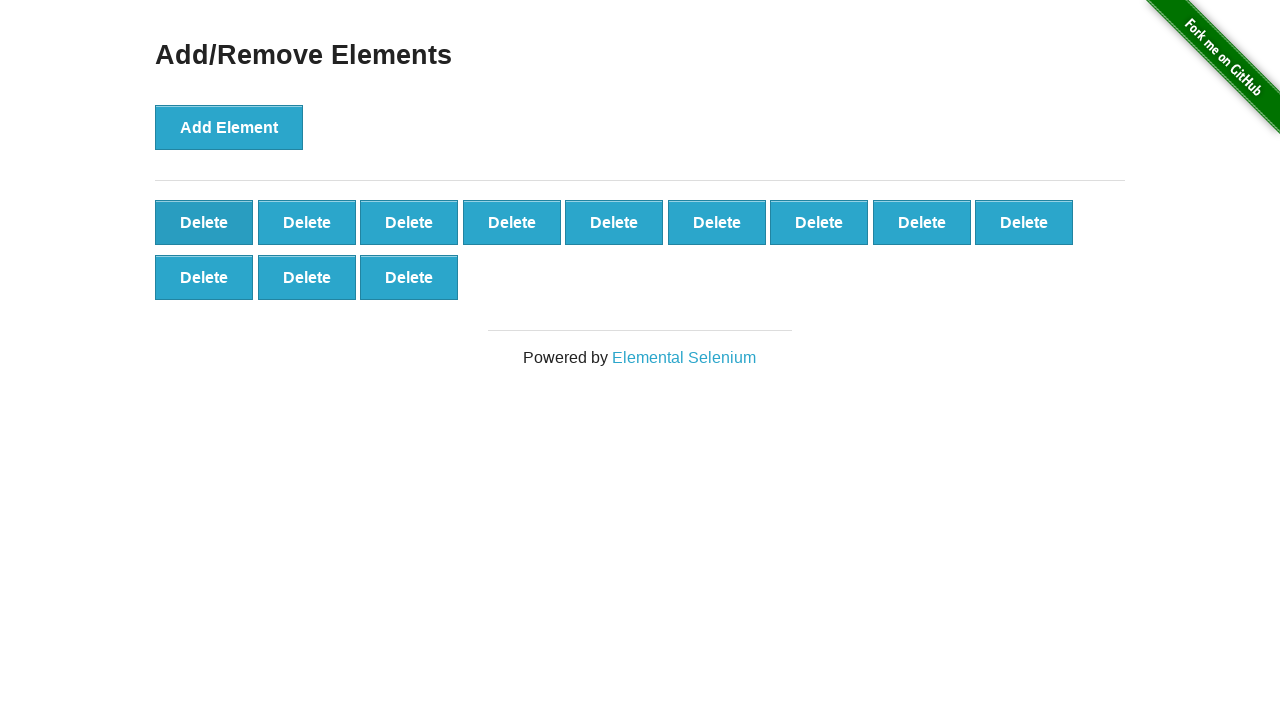

Clicked Delete button (iteration 89/90) at (204, 222) on xpath=//button[@onclick='deleteElement()'] >> nth=0
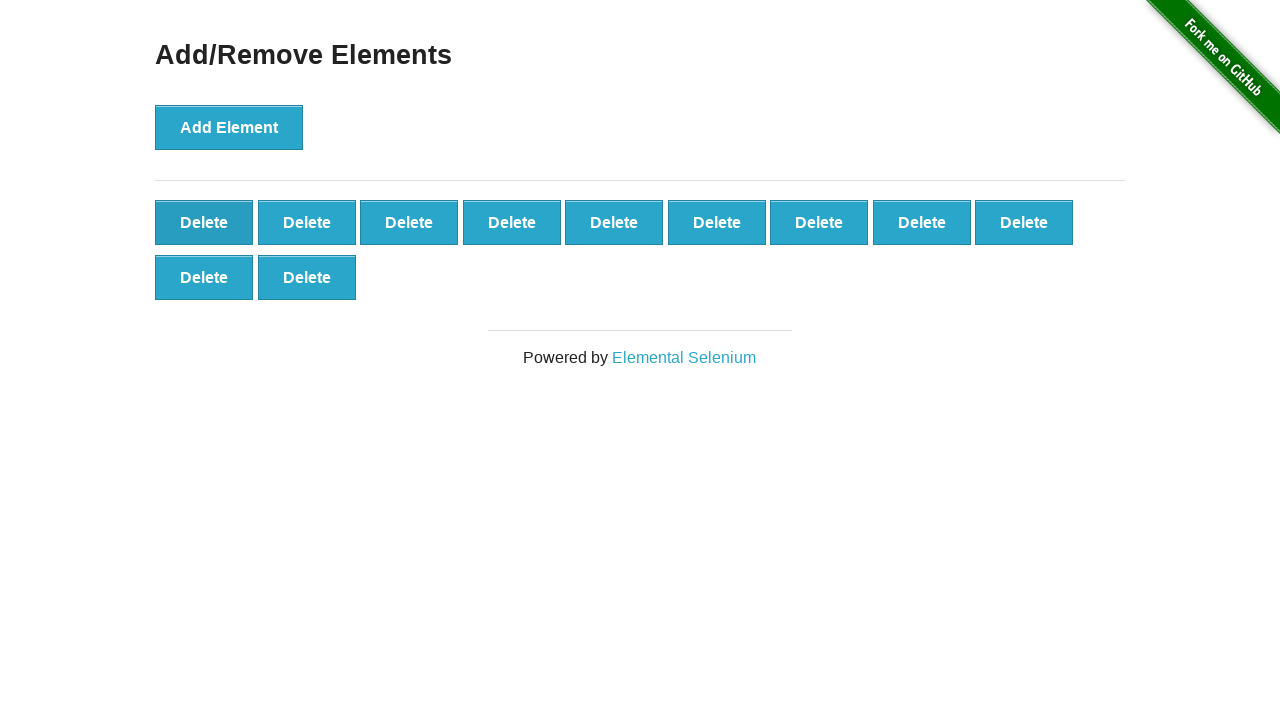

Clicked Delete button (iteration 90/90) at (204, 222) on xpath=//button[@onclick='deleteElement()'] >> nth=0
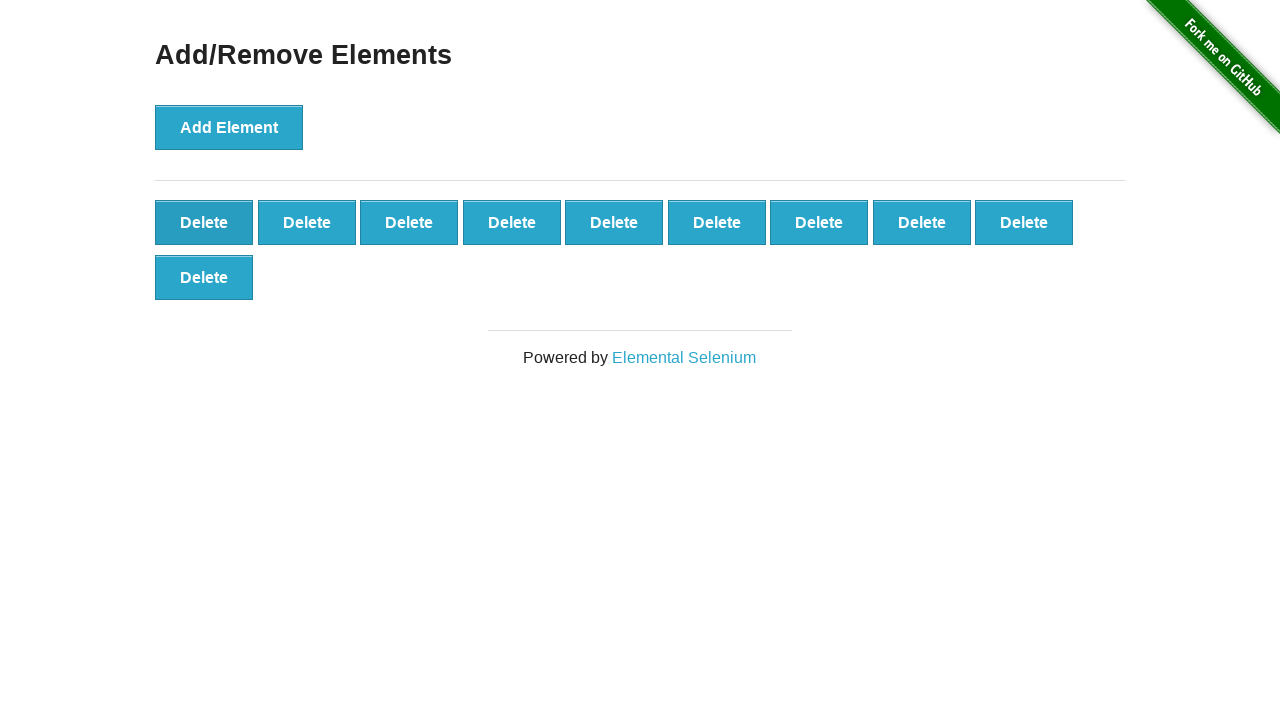

Verified 10 delete buttons remain
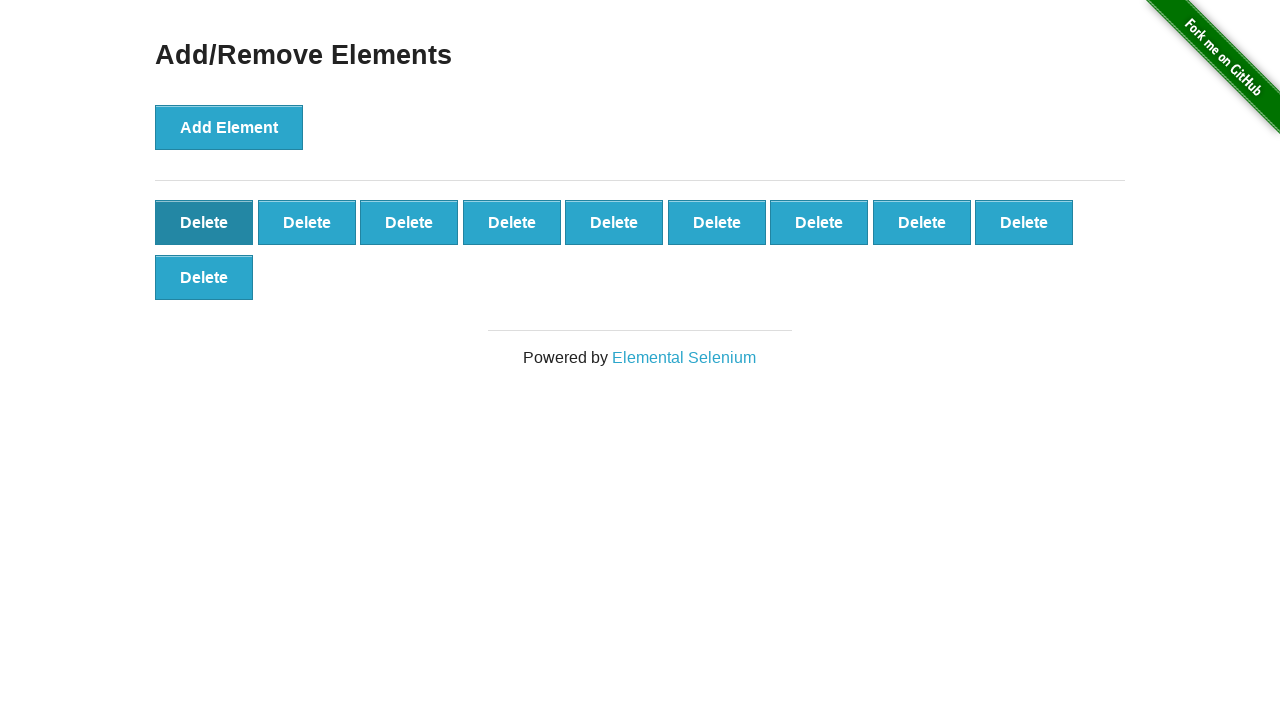

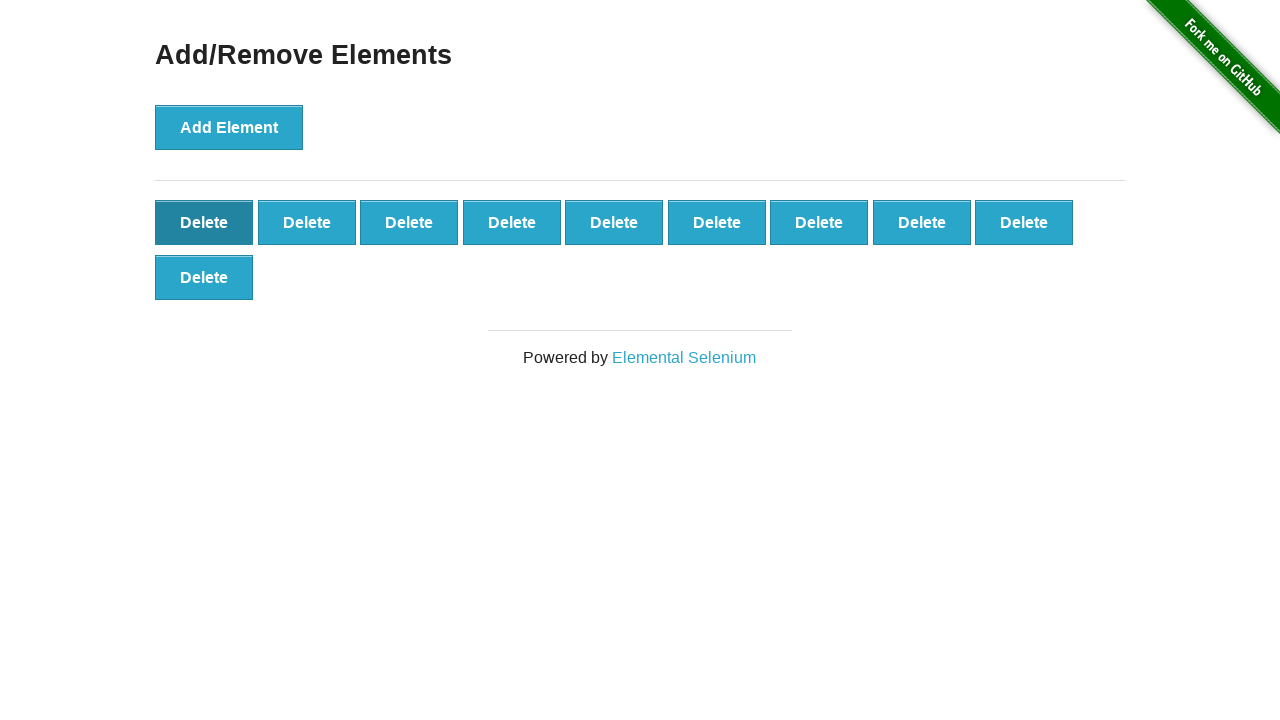